Tests a Todo page by navigating to it, adding 100 todo items, and then deleting all odd-numbered todos (1, 3, 5, etc.) with confirmation dialog handling.

Starting URL: https://material.playwrightvn.com/

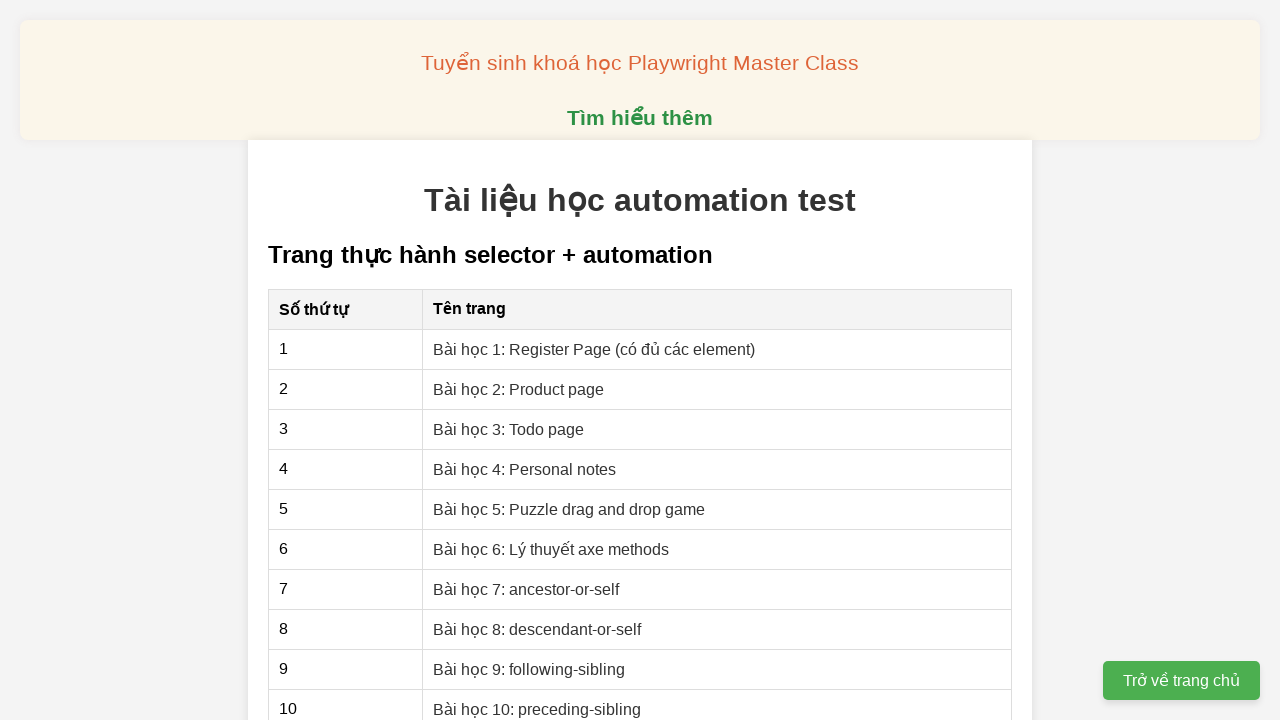

Clicked on 'Bài học 3: Todo page' link at (509, 429) on xpath=//a[contains(text(),'Bài học 3: Todo page')]
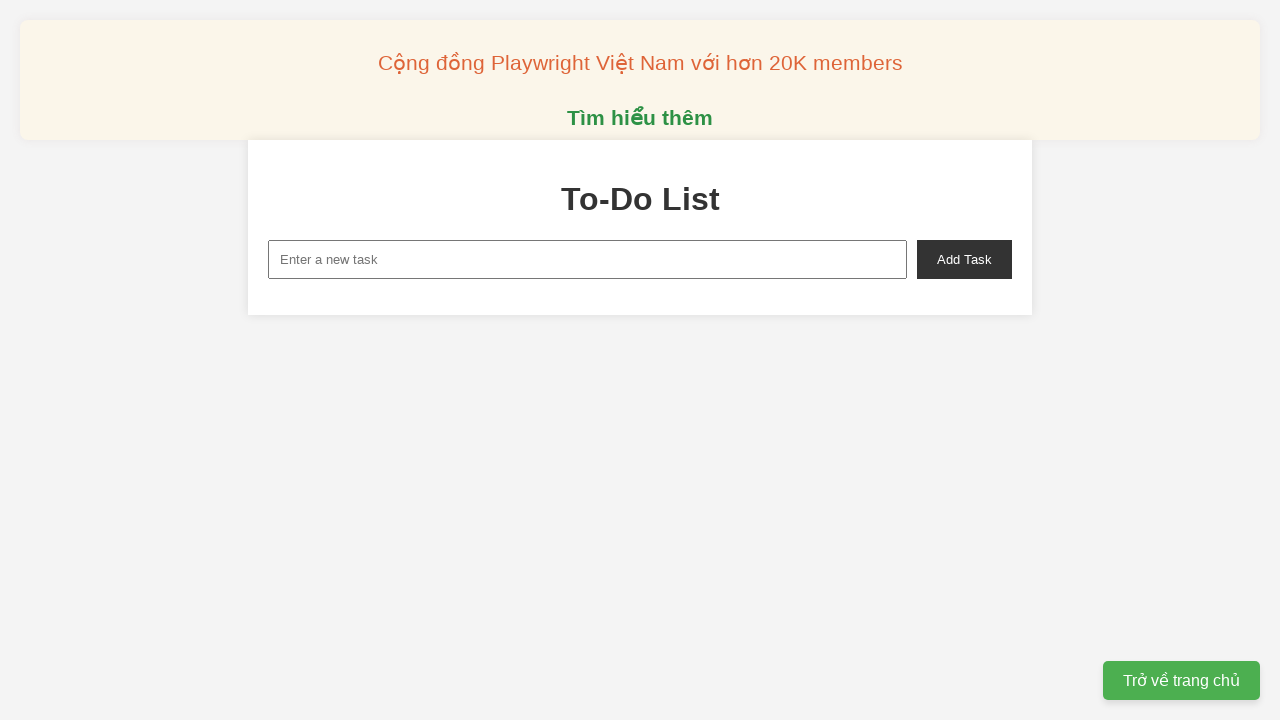

Filled new task input with 'Todo 1' on //input[@id='new-task']
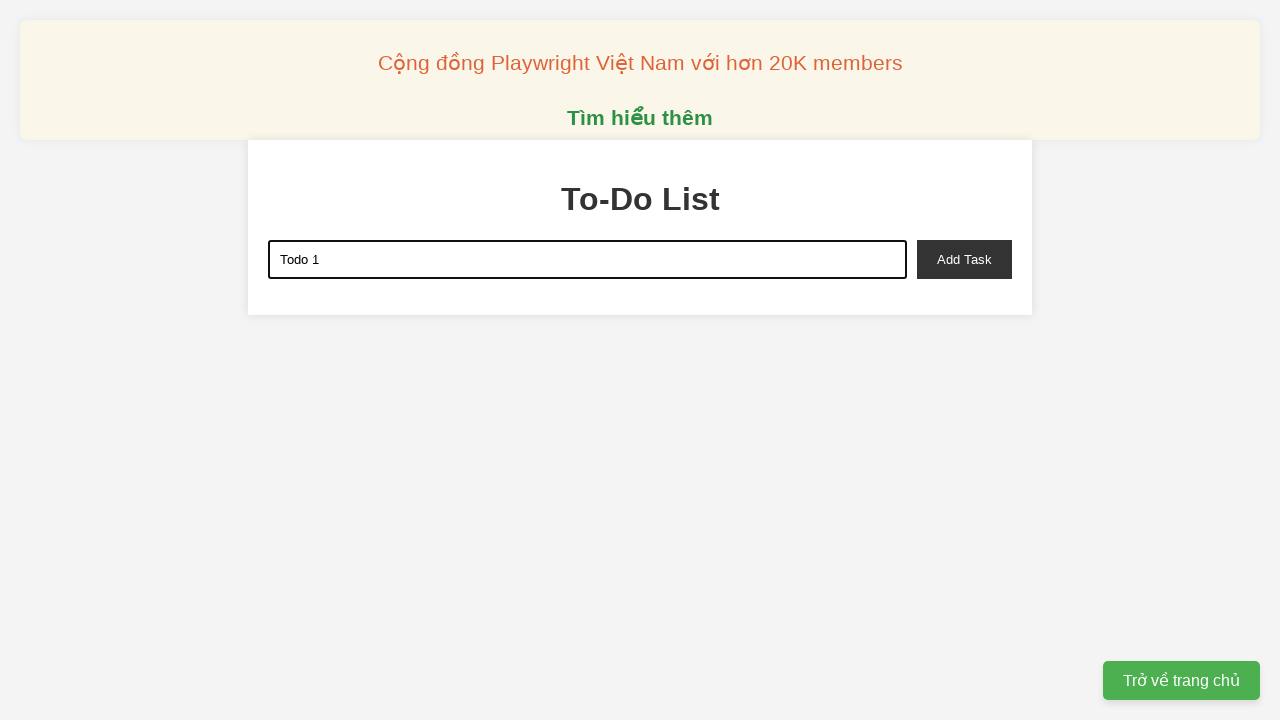

Clicked add task button to add 'Todo 1' at (964, 259) on xpath=//button[@id='add-task']
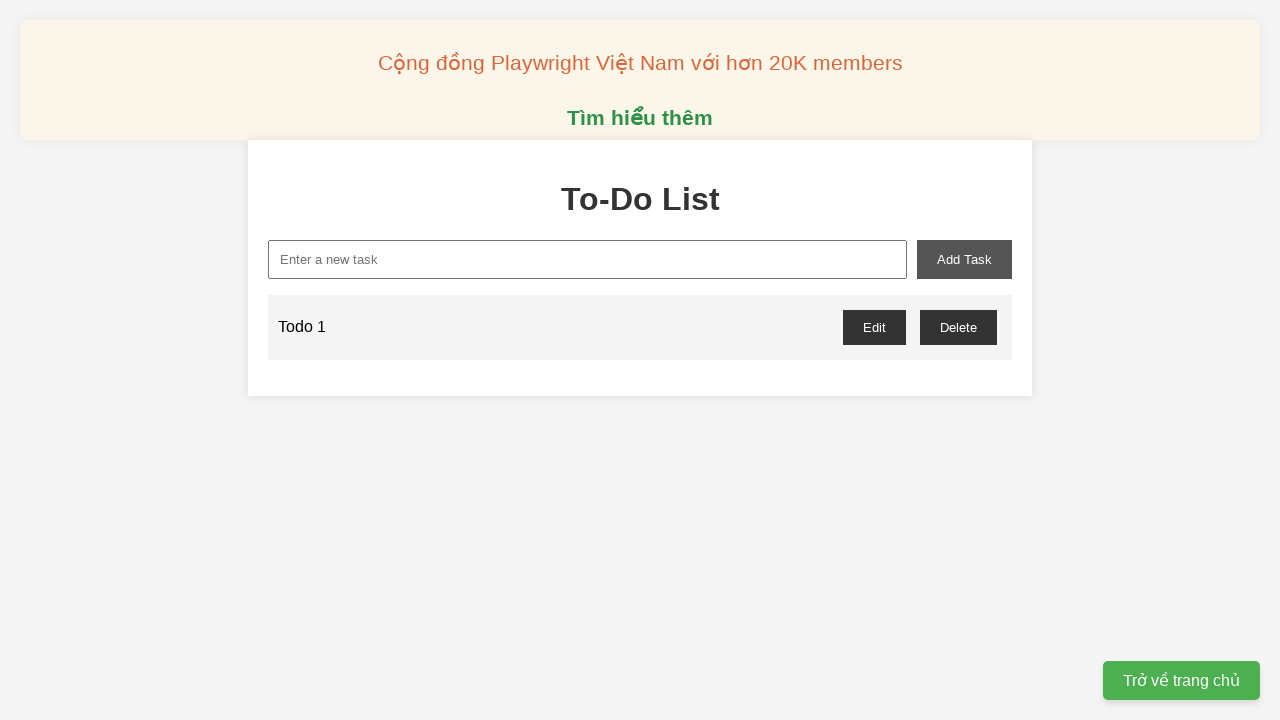

Filled new task input with 'Todo 2' on //input[@id='new-task']
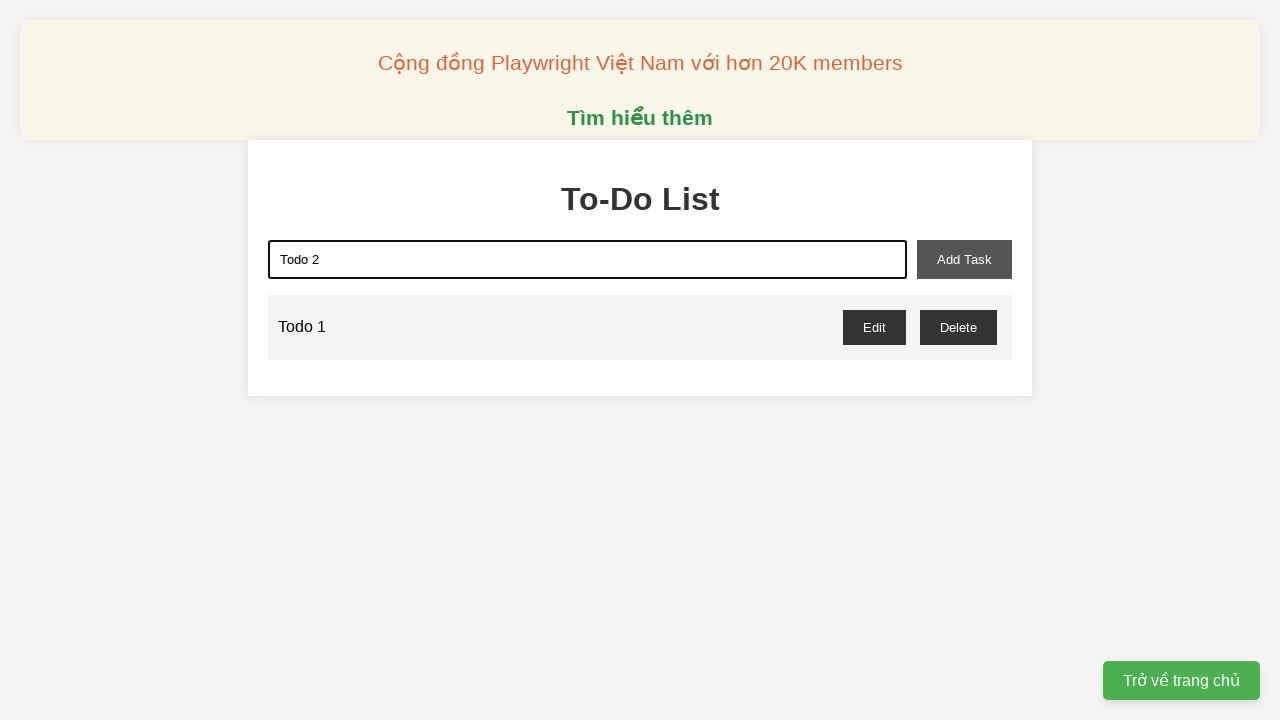

Clicked add task button to add 'Todo 2' at (964, 259) on xpath=//button[@id='add-task']
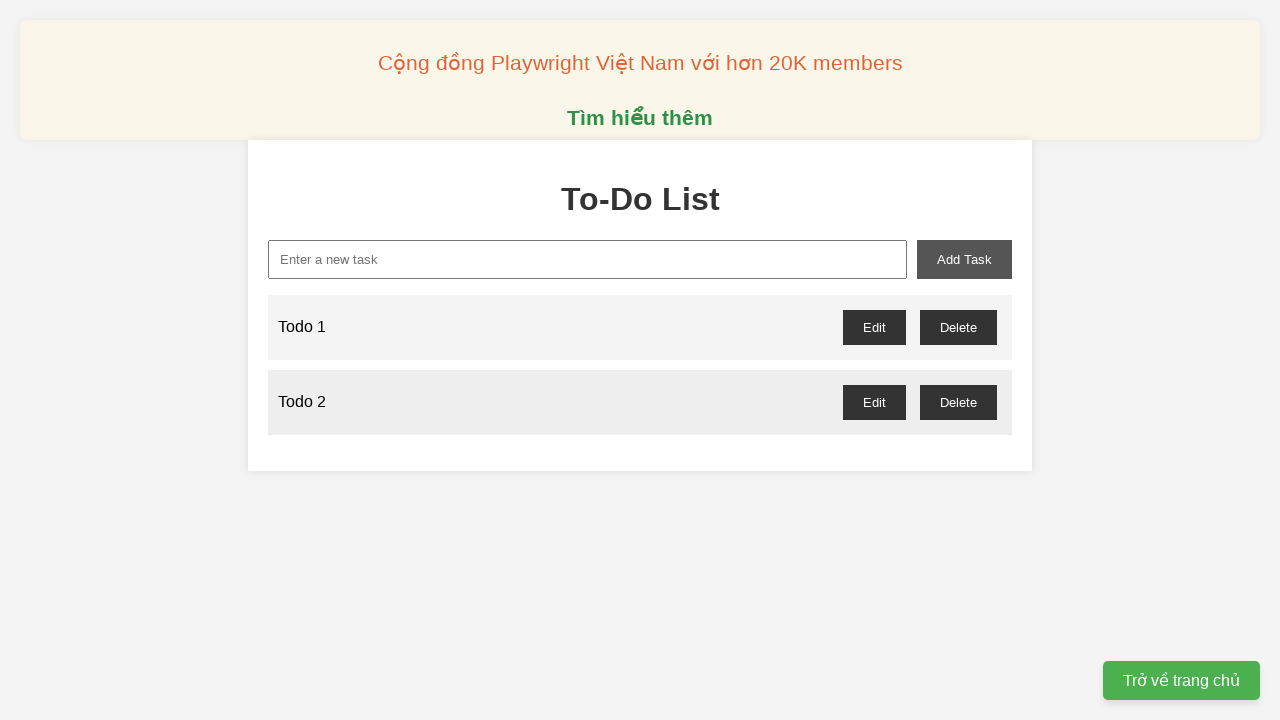

Filled new task input with 'Todo 3' on //input[@id='new-task']
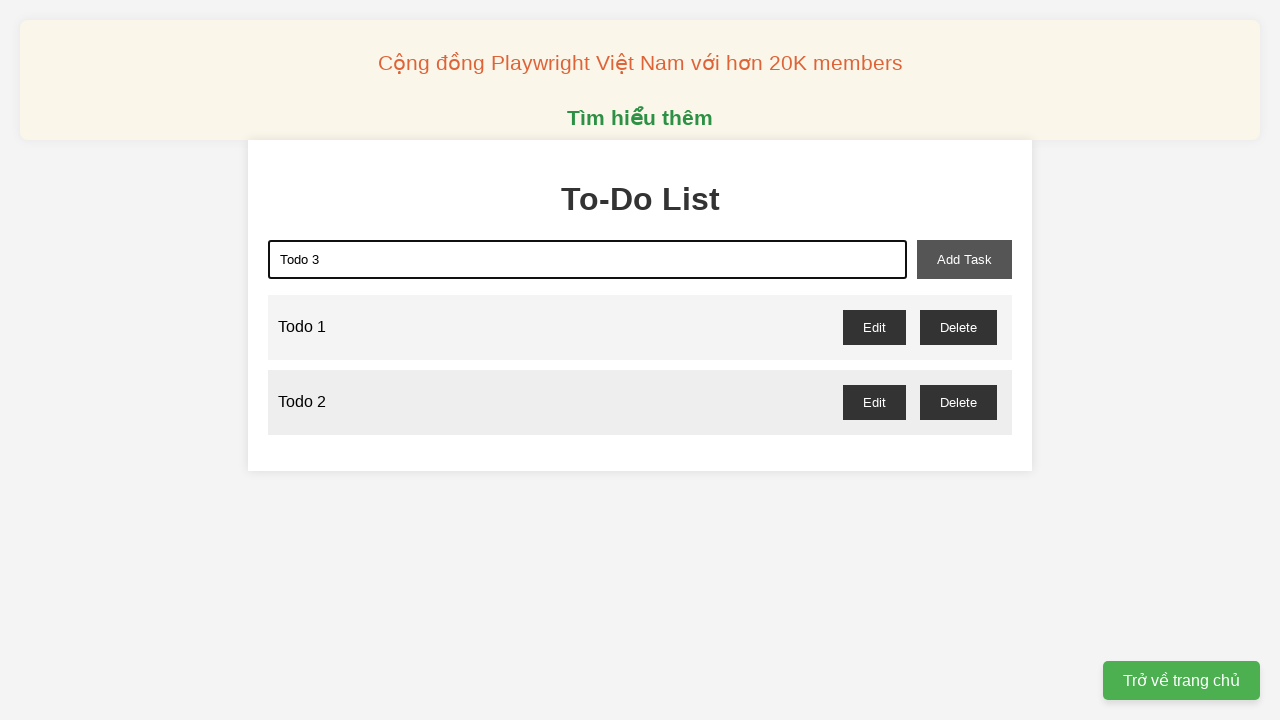

Clicked add task button to add 'Todo 3' at (964, 259) on xpath=//button[@id='add-task']
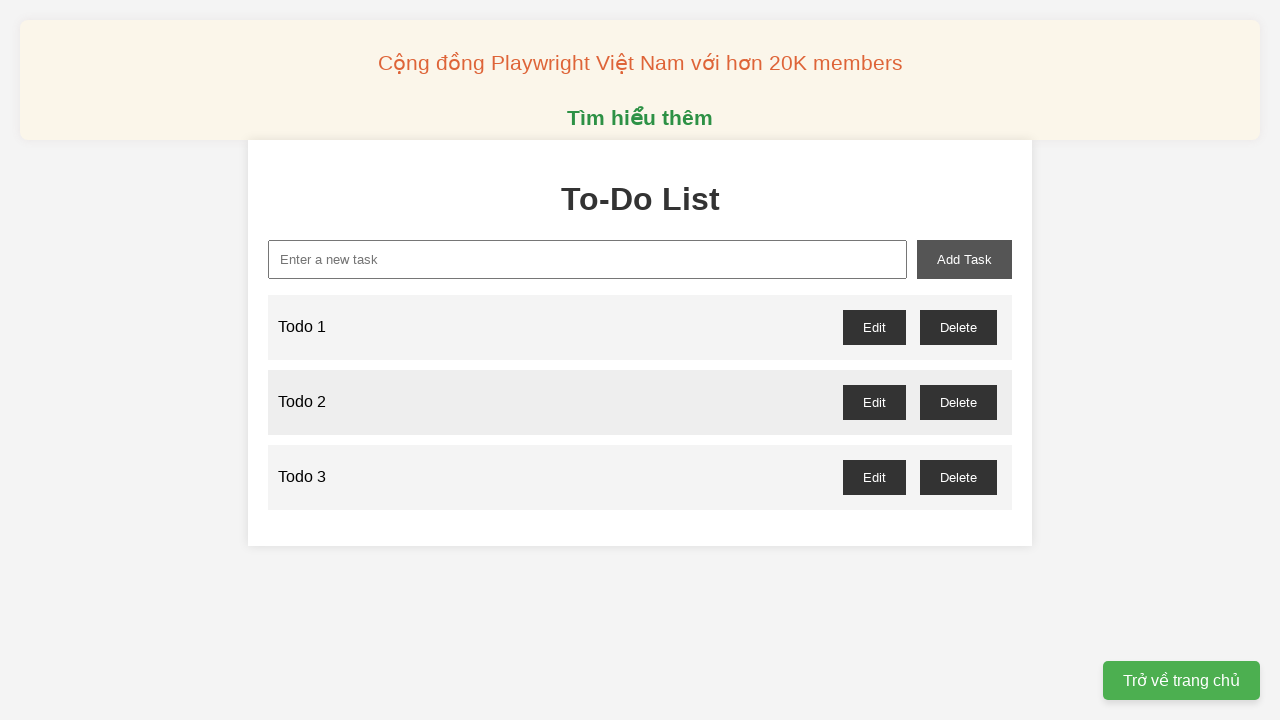

Filled new task input with 'Todo 4' on //input[@id='new-task']
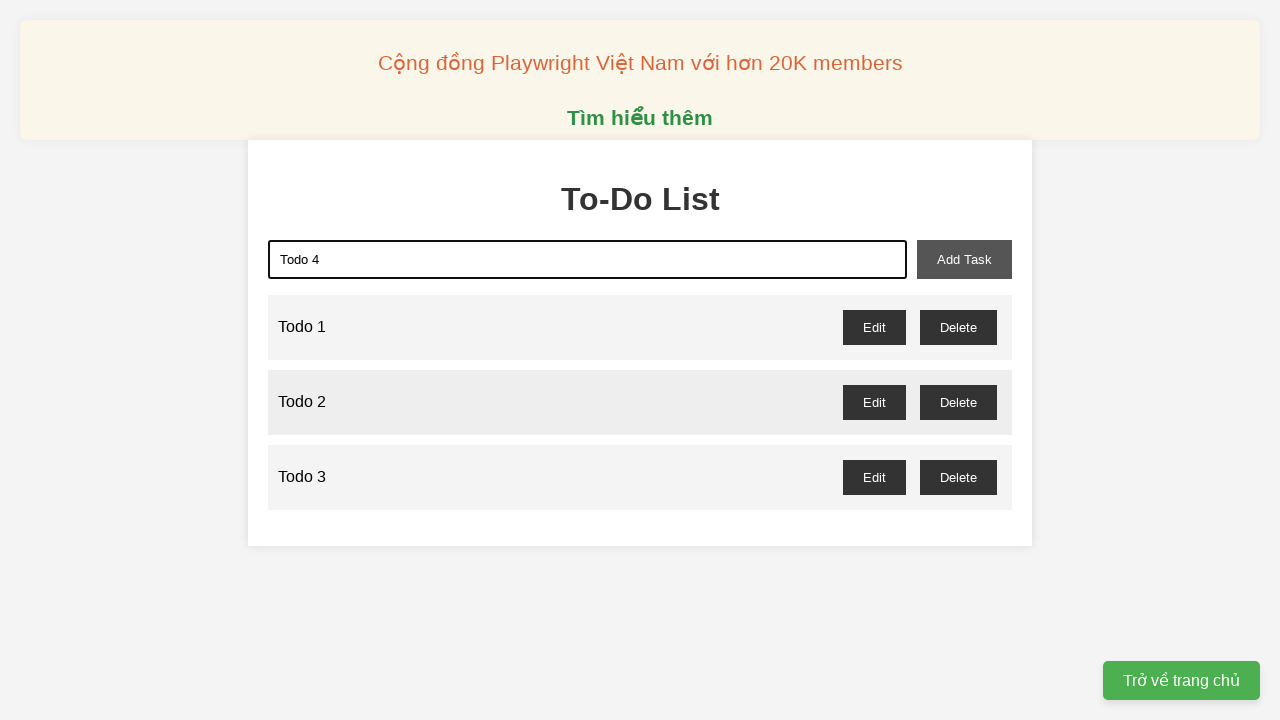

Clicked add task button to add 'Todo 4' at (964, 259) on xpath=//button[@id='add-task']
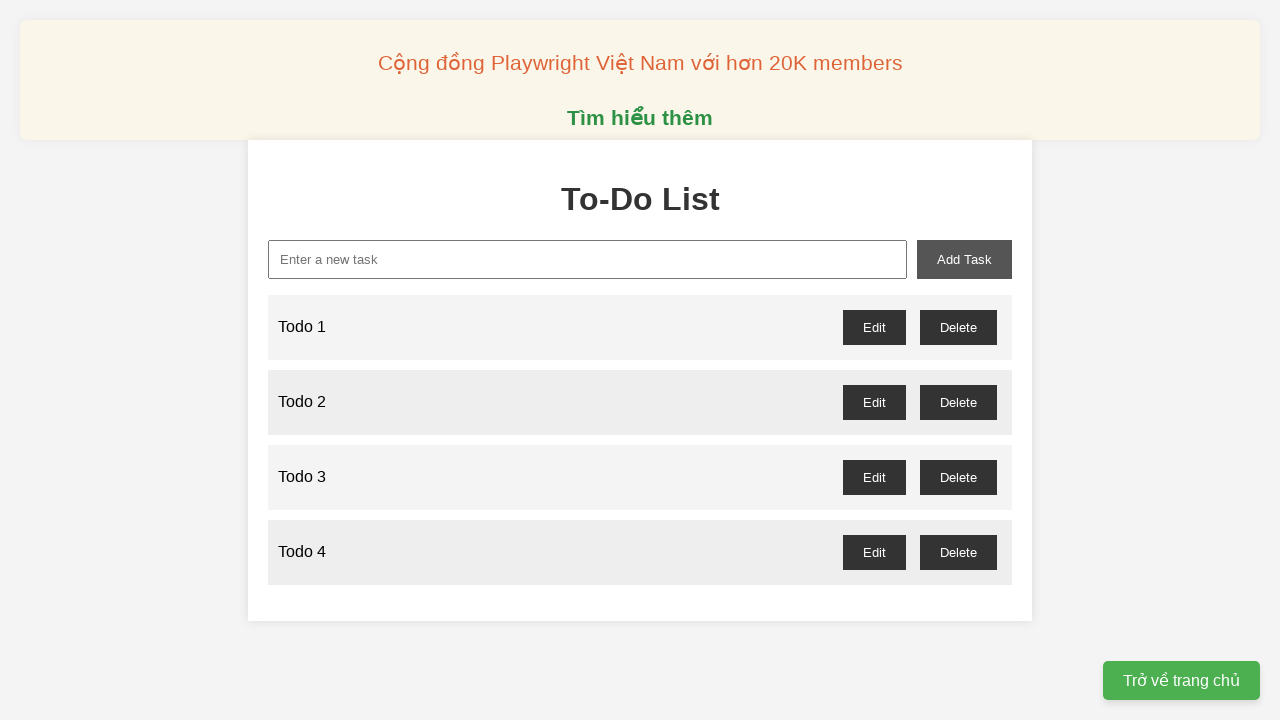

Filled new task input with 'Todo 5' on //input[@id='new-task']
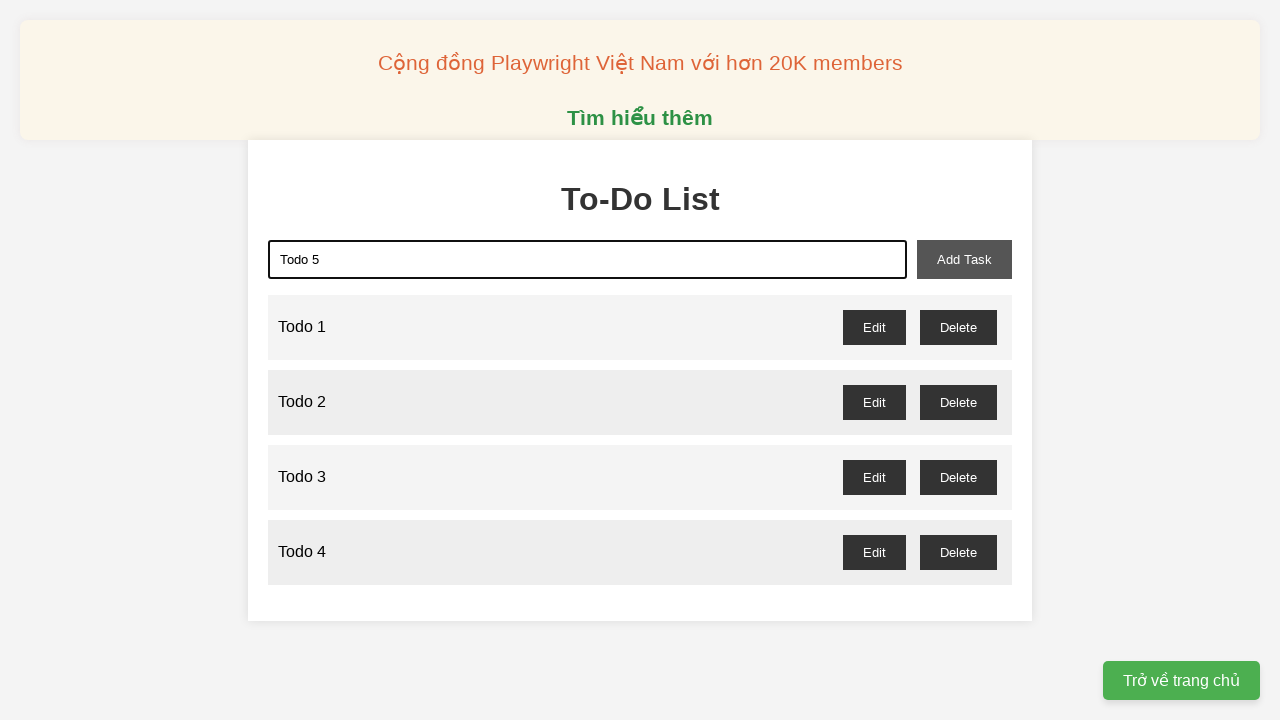

Clicked add task button to add 'Todo 5' at (964, 259) on xpath=//button[@id='add-task']
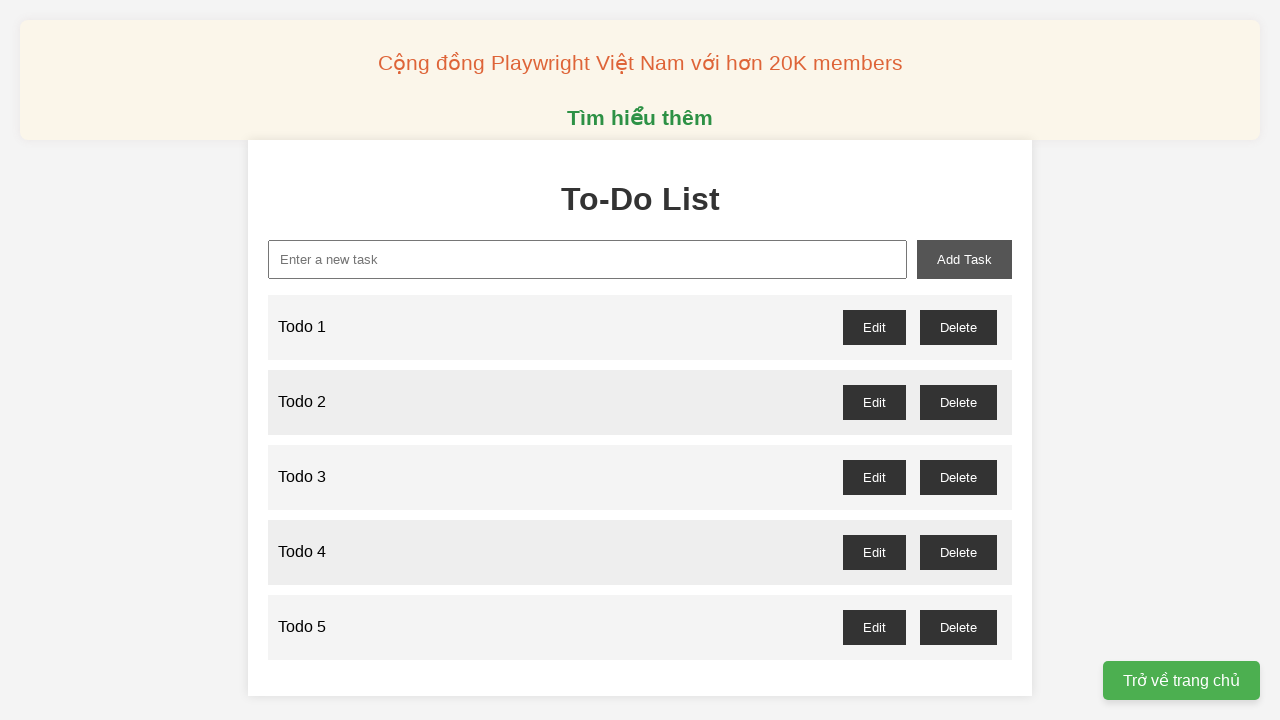

Filled new task input with 'Todo 6' on //input[@id='new-task']
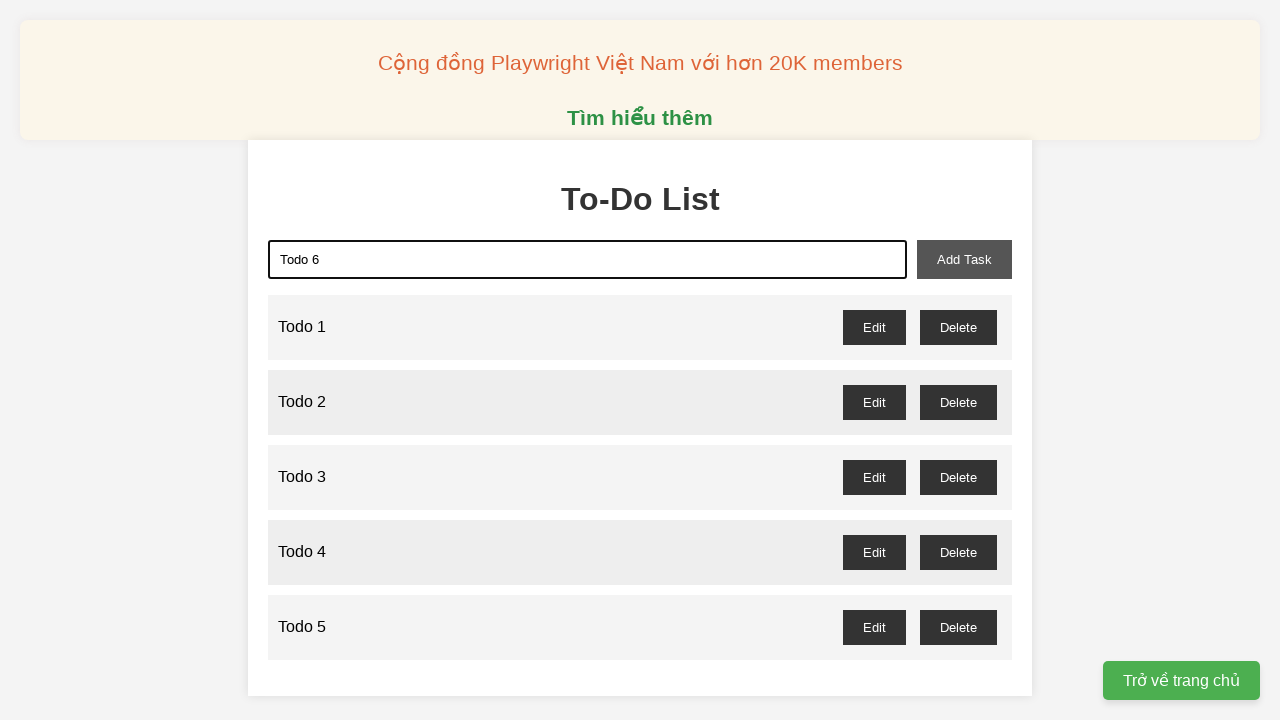

Clicked add task button to add 'Todo 6' at (964, 259) on xpath=//button[@id='add-task']
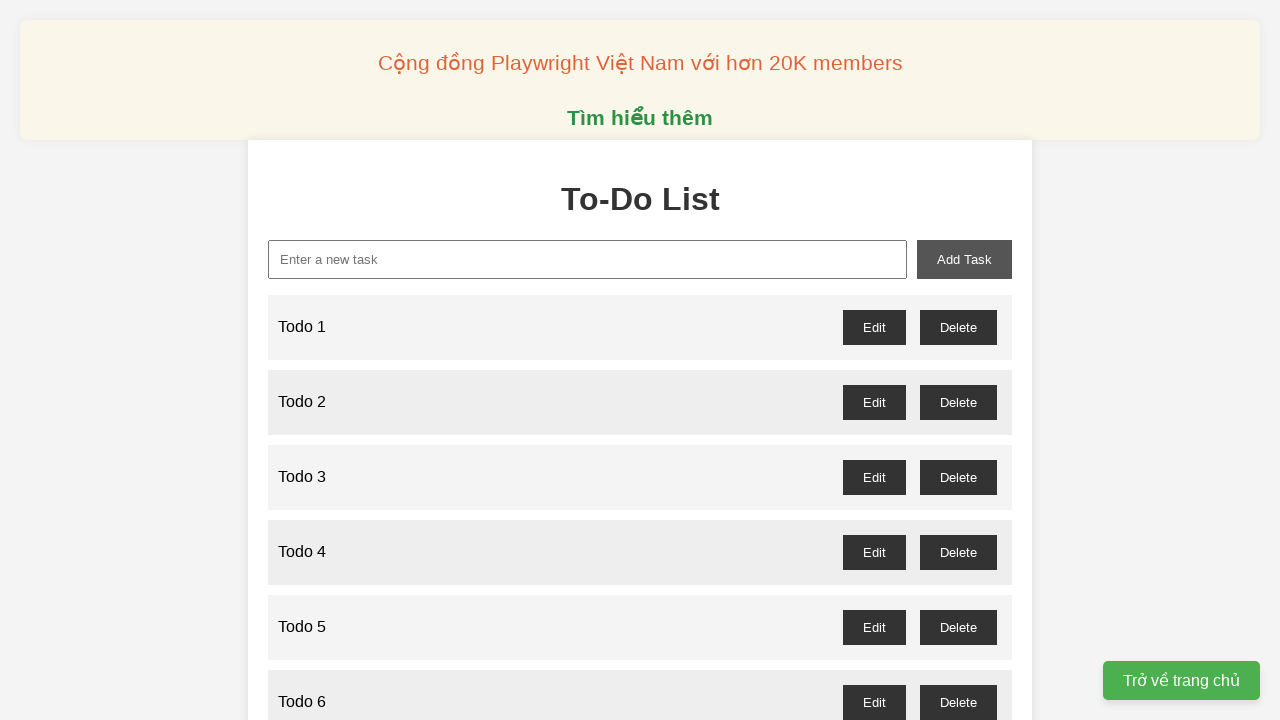

Filled new task input with 'Todo 7' on //input[@id='new-task']
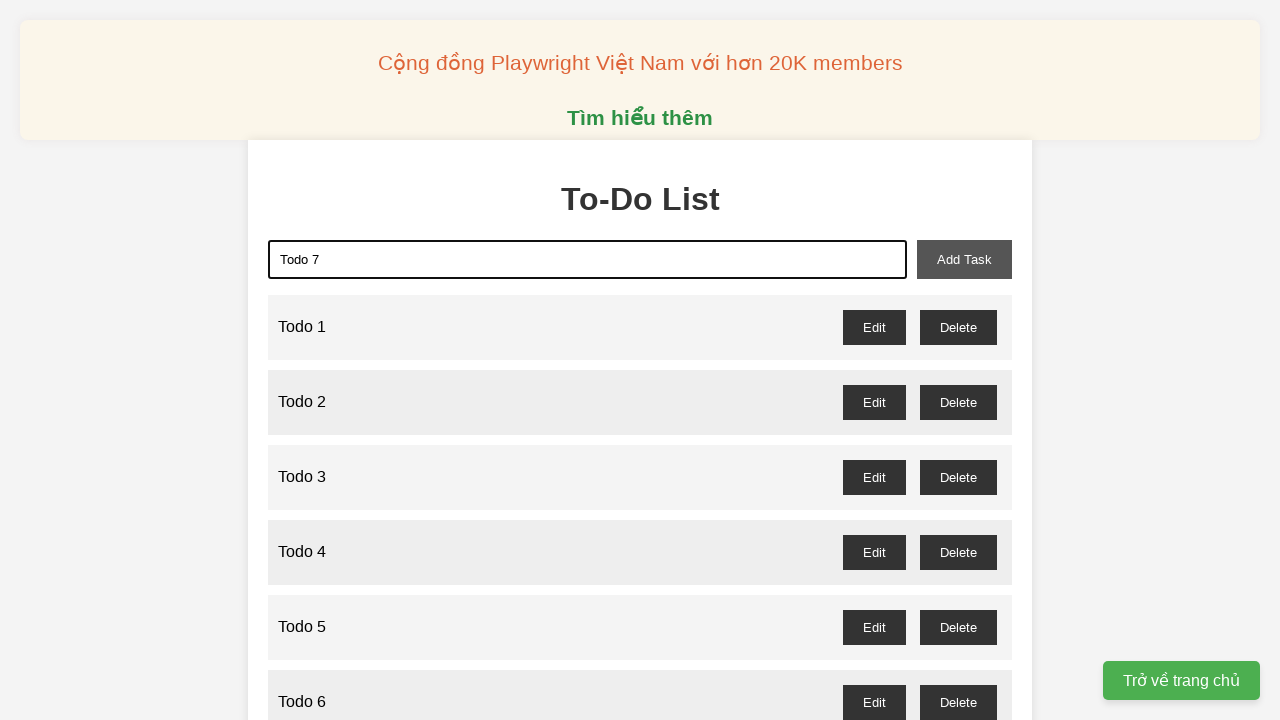

Clicked add task button to add 'Todo 7' at (964, 259) on xpath=//button[@id='add-task']
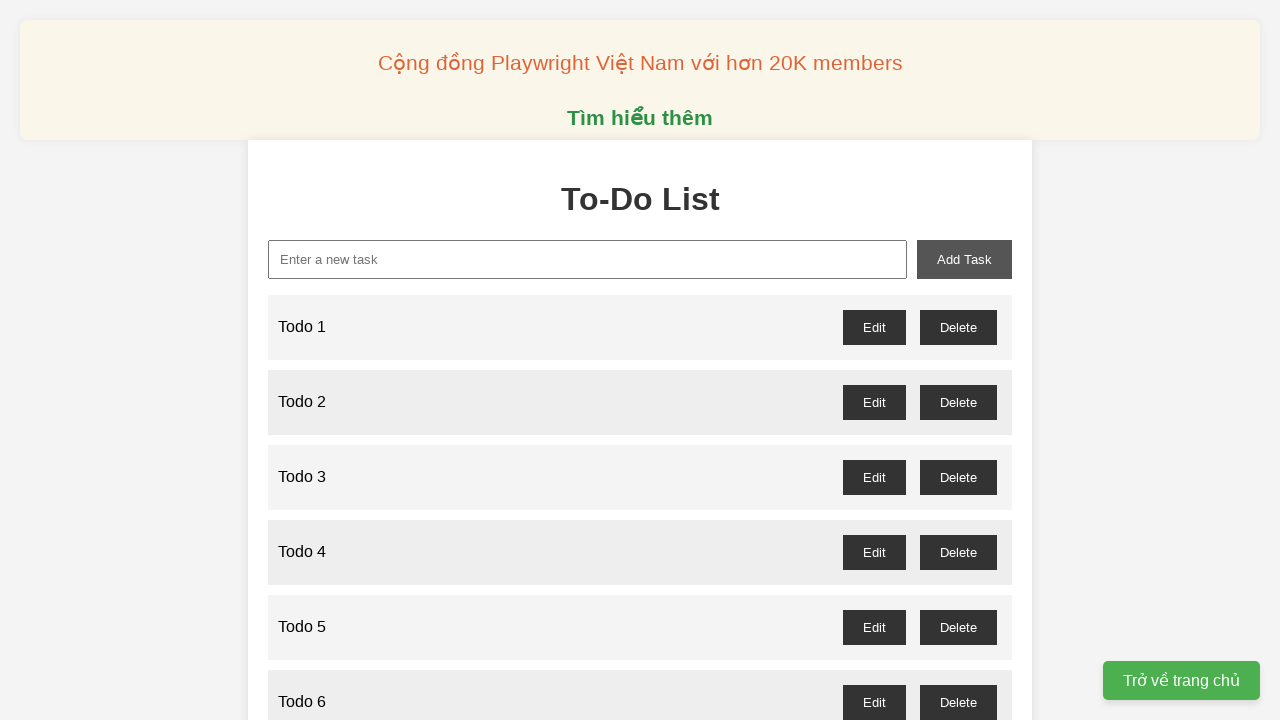

Filled new task input with 'Todo 8' on //input[@id='new-task']
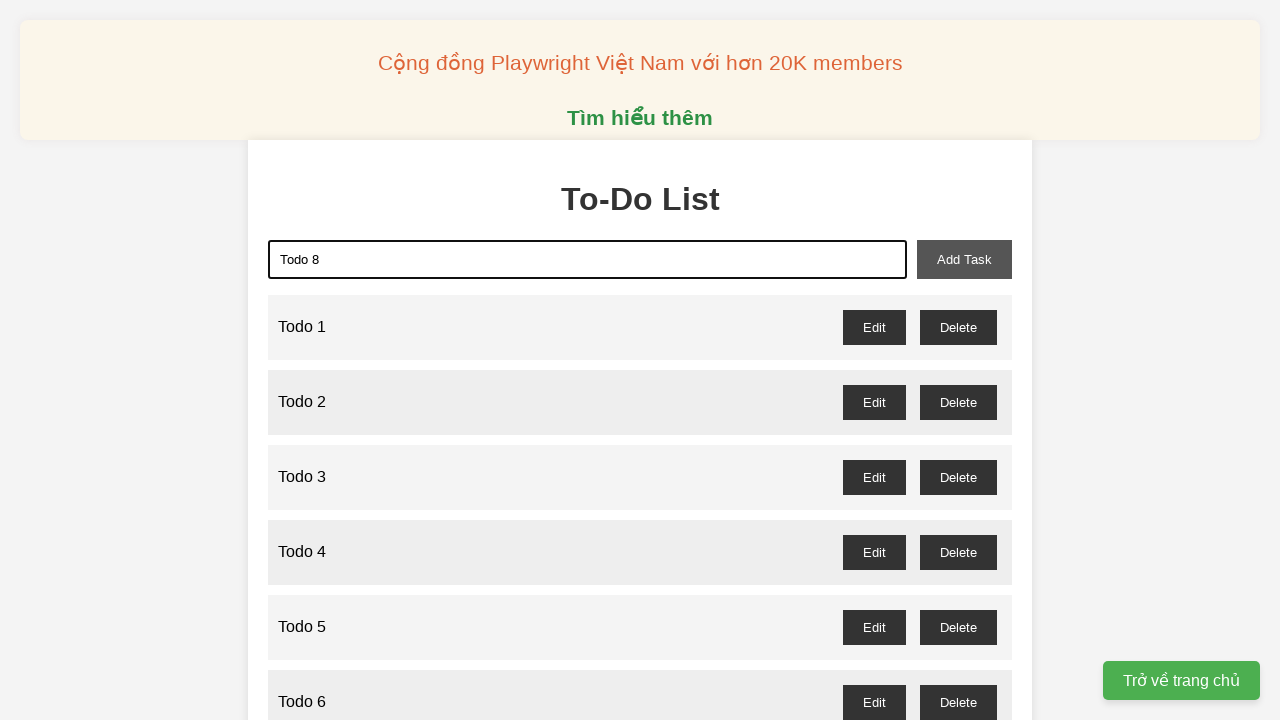

Clicked add task button to add 'Todo 8' at (964, 259) on xpath=//button[@id='add-task']
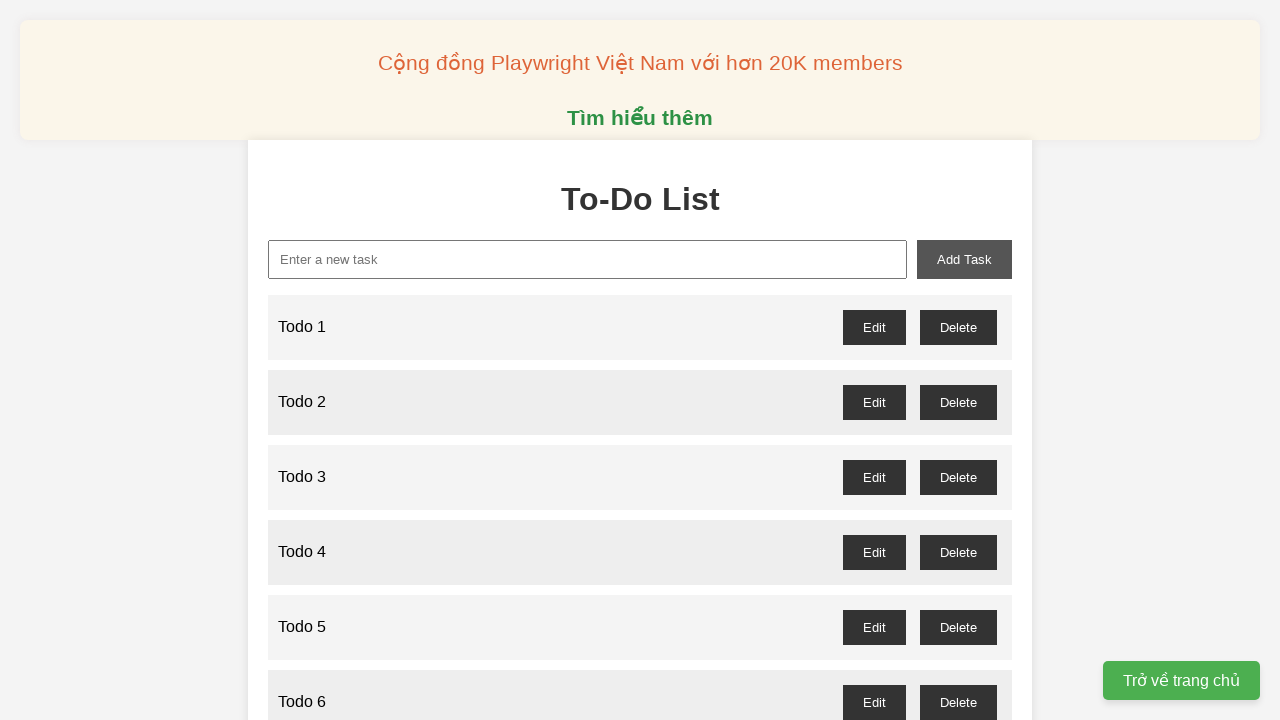

Filled new task input with 'Todo 9' on //input[@id='new-task']
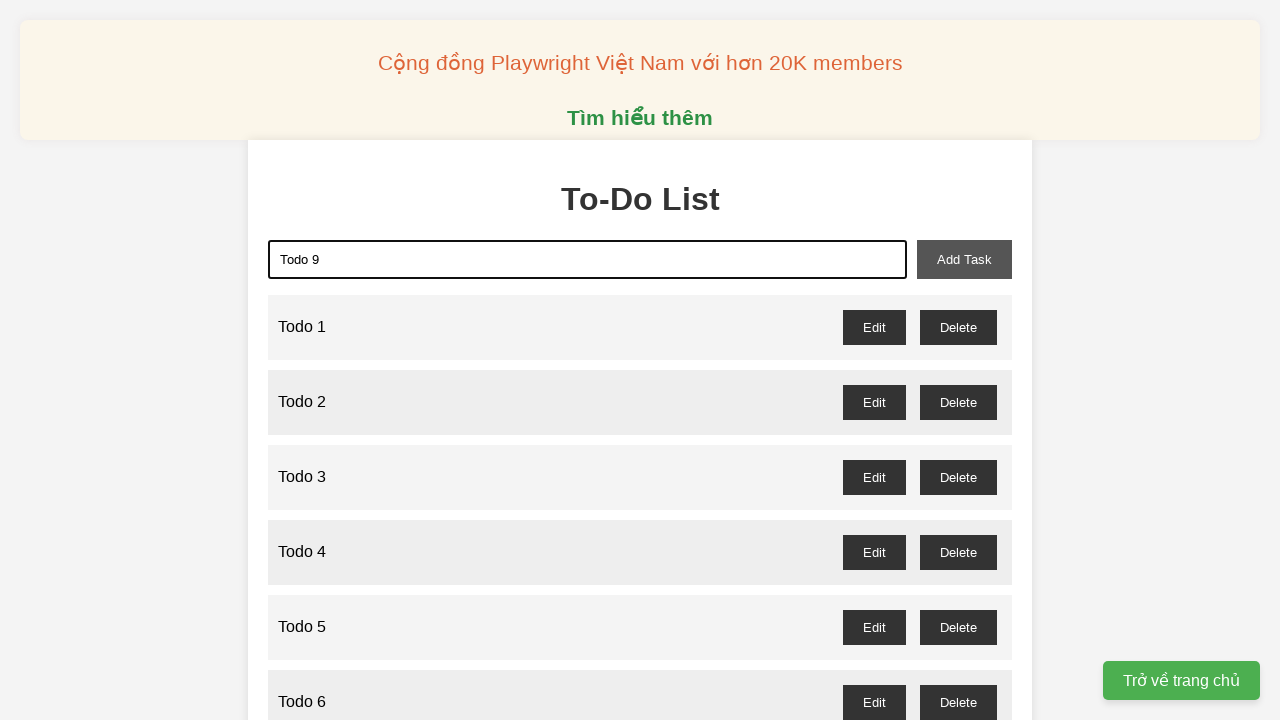

Clicked add task button to add 'Todo 9' at (964, 259) on xpath=//button[@id='add-task']
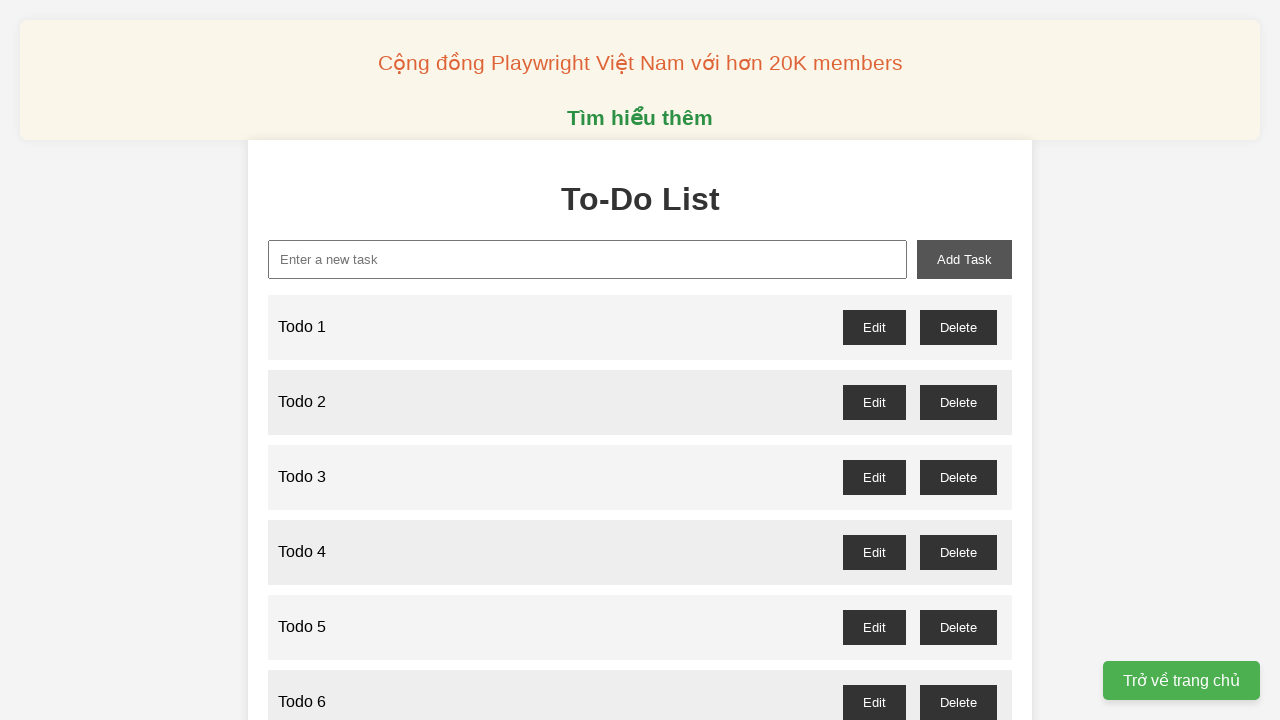

Filled new task input with 'Todo 10' on //input[@id='new-task']
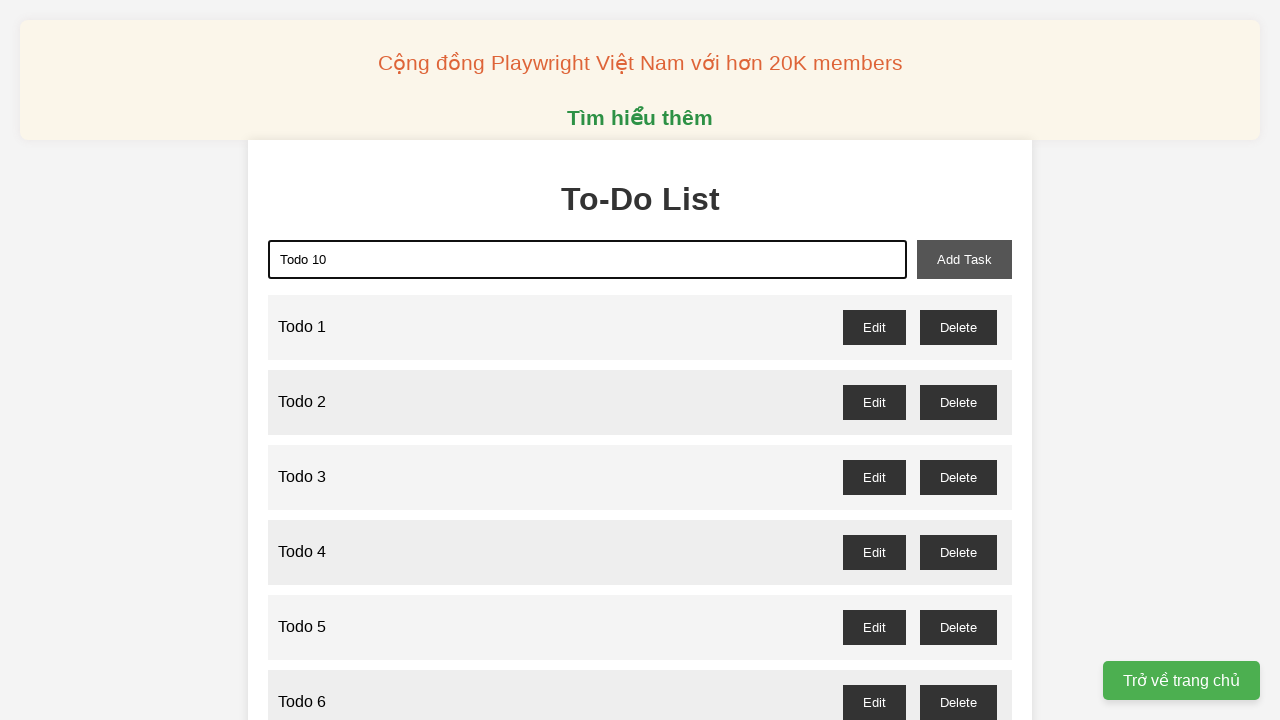

Clicked add task button to add 'Todo 10' at (964, 259) on xpath=//button[@id='add-task']
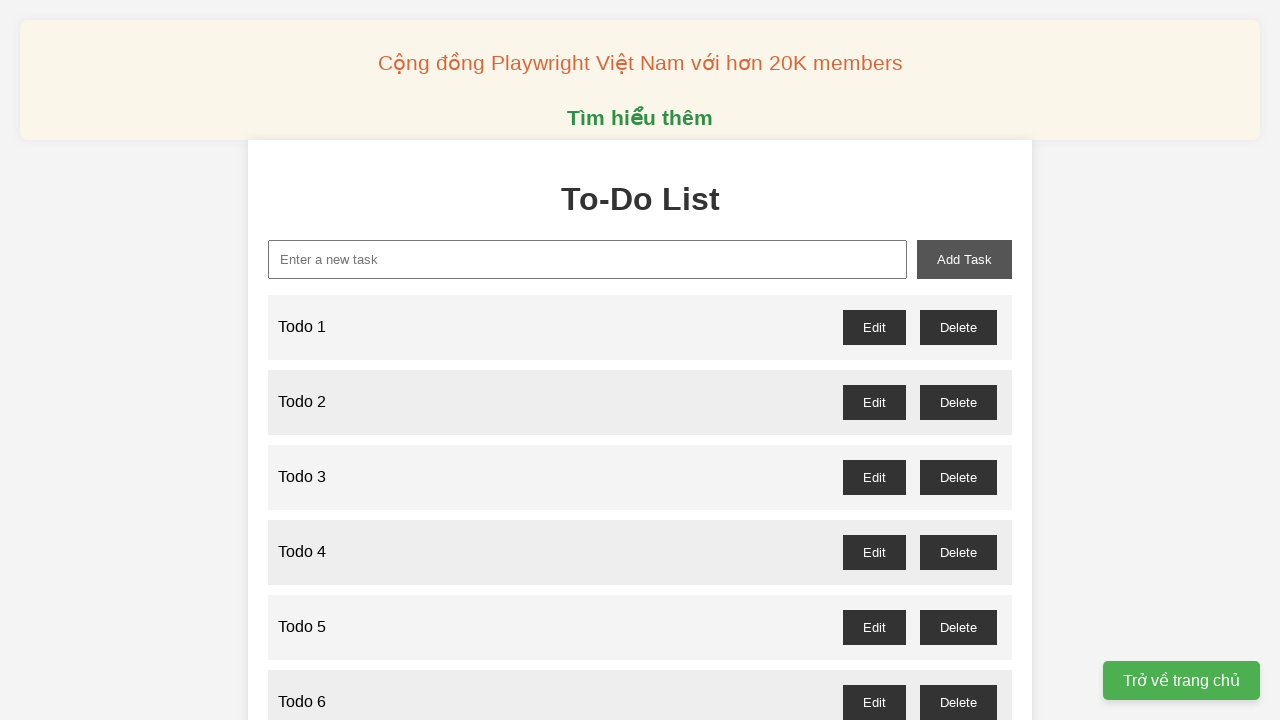

Filled new task input with 'Todo 11' on //input[@id='new-task']
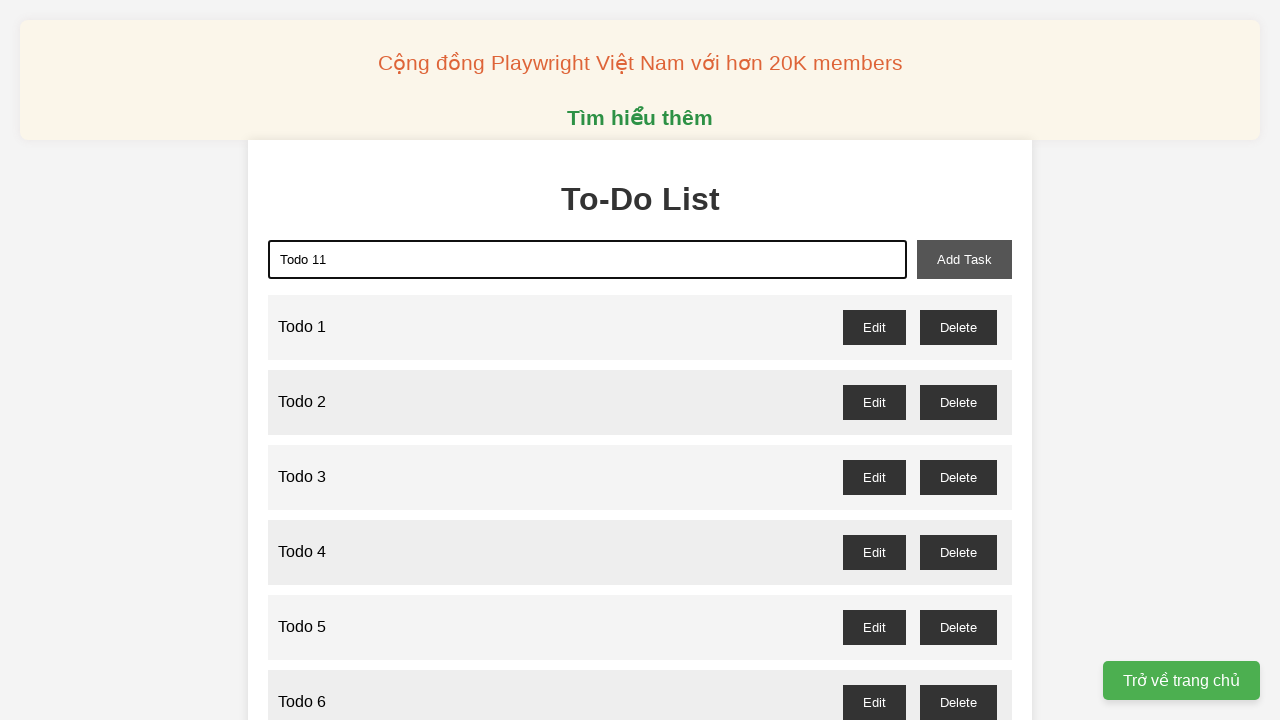

Clicked add task button to add 'Todo 11' at (964, 259) on xpath=//button[@id='add-task']
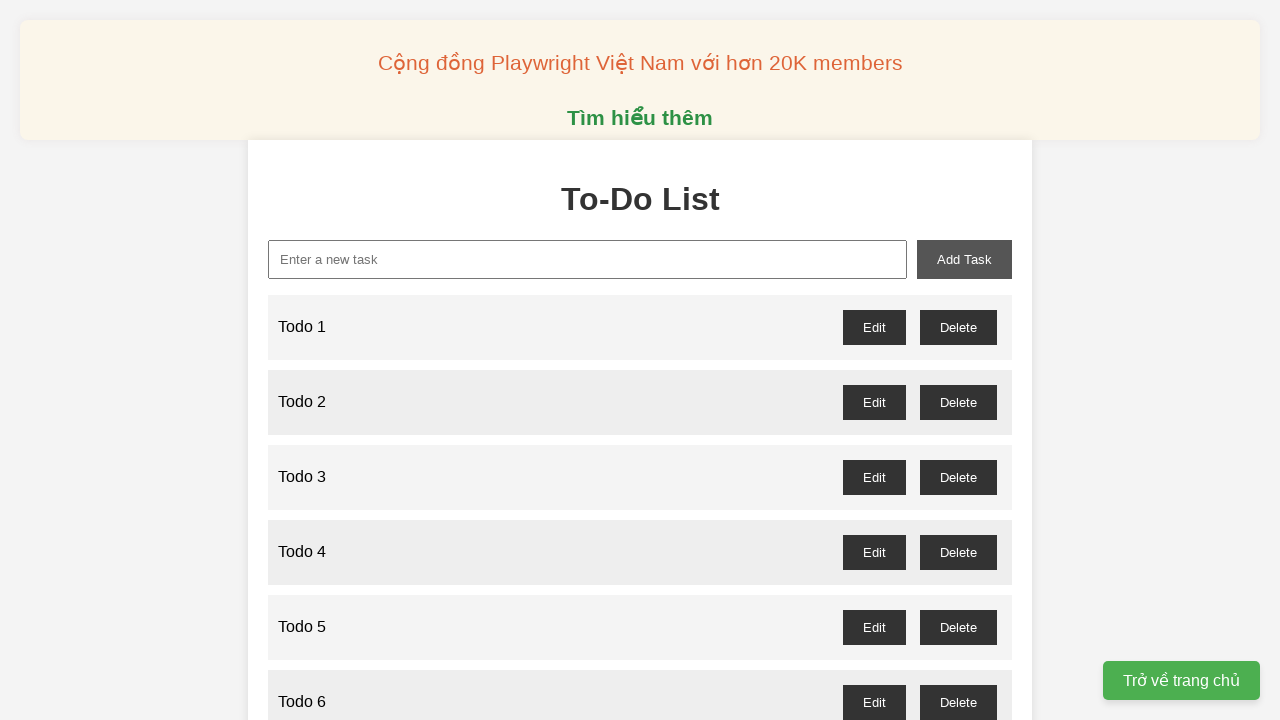

Filled new task input with 'Todo 12' on //input[@id='new-task']
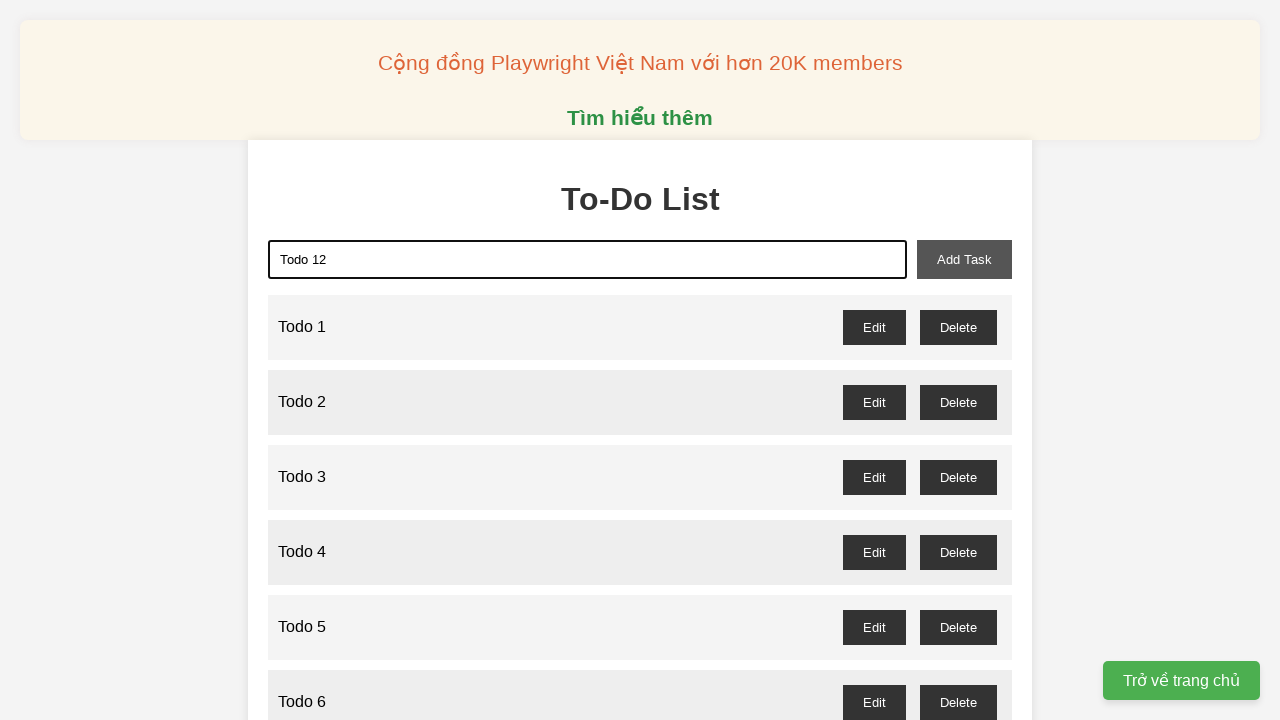

Clicked add task button to add 'Todo 12' at (964, 259) on xpath=//button[@id='add-task']
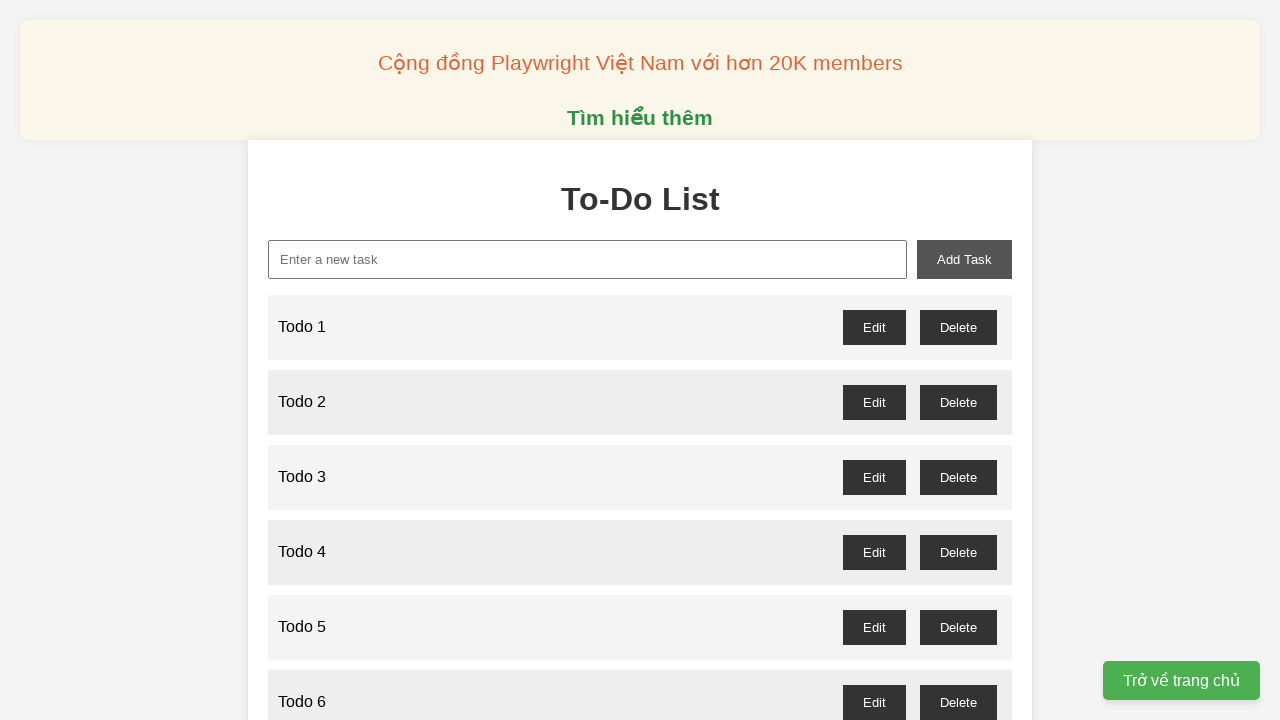

Filled new task input with 'Todo 13' on //input[@id='new-task']
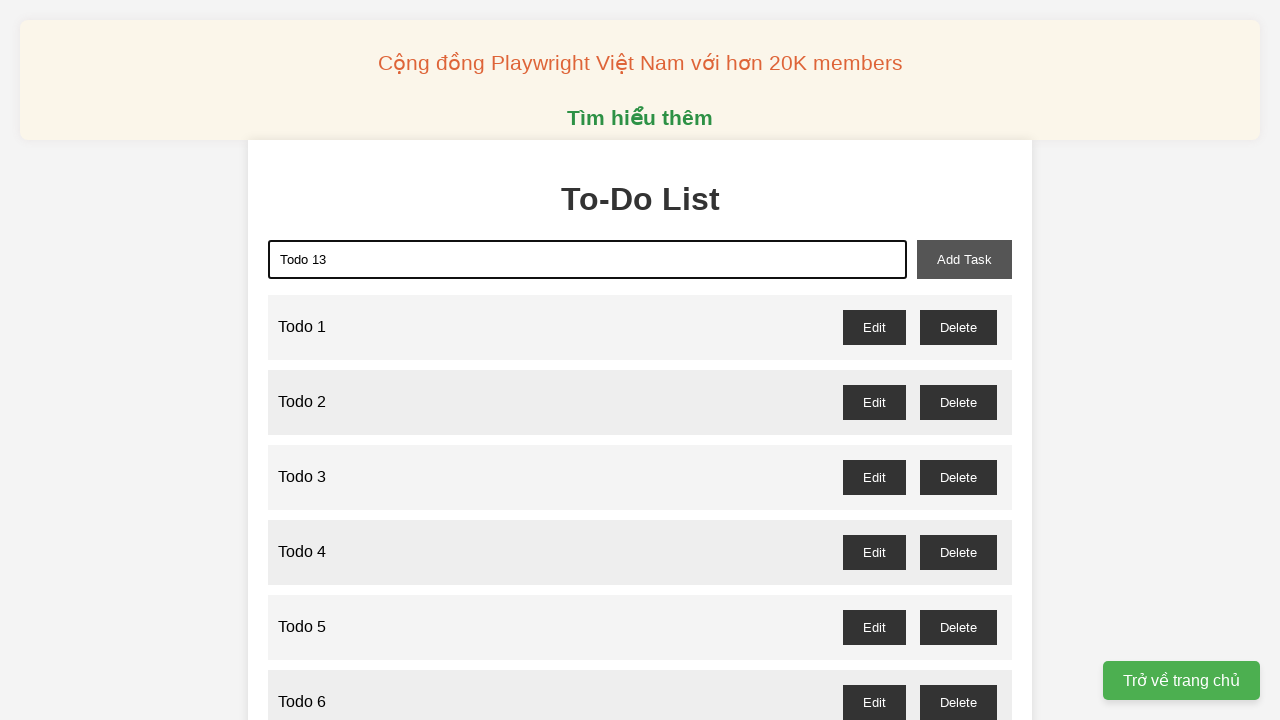

Clicked add task button to add 'Todo 13' at (964, 259) on xpath=//button[@id='add-task']
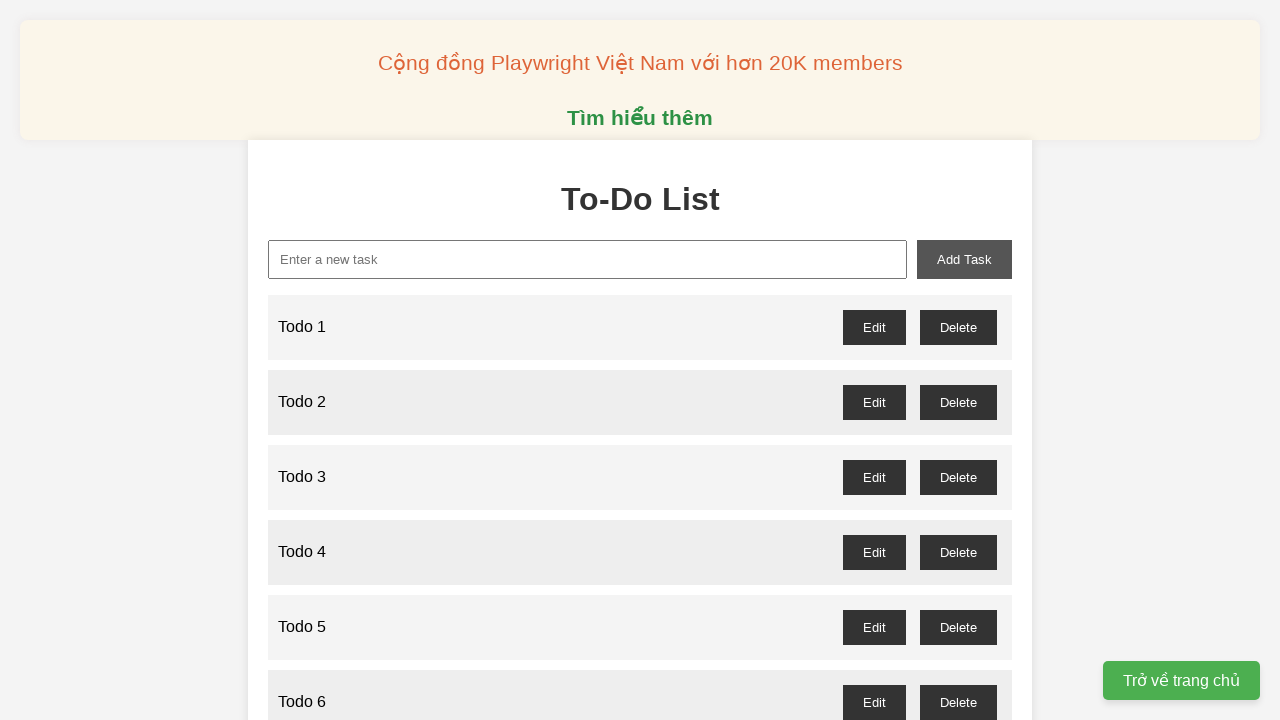

Filled new task input with 'Todo 14' on //input[@id='new-task']
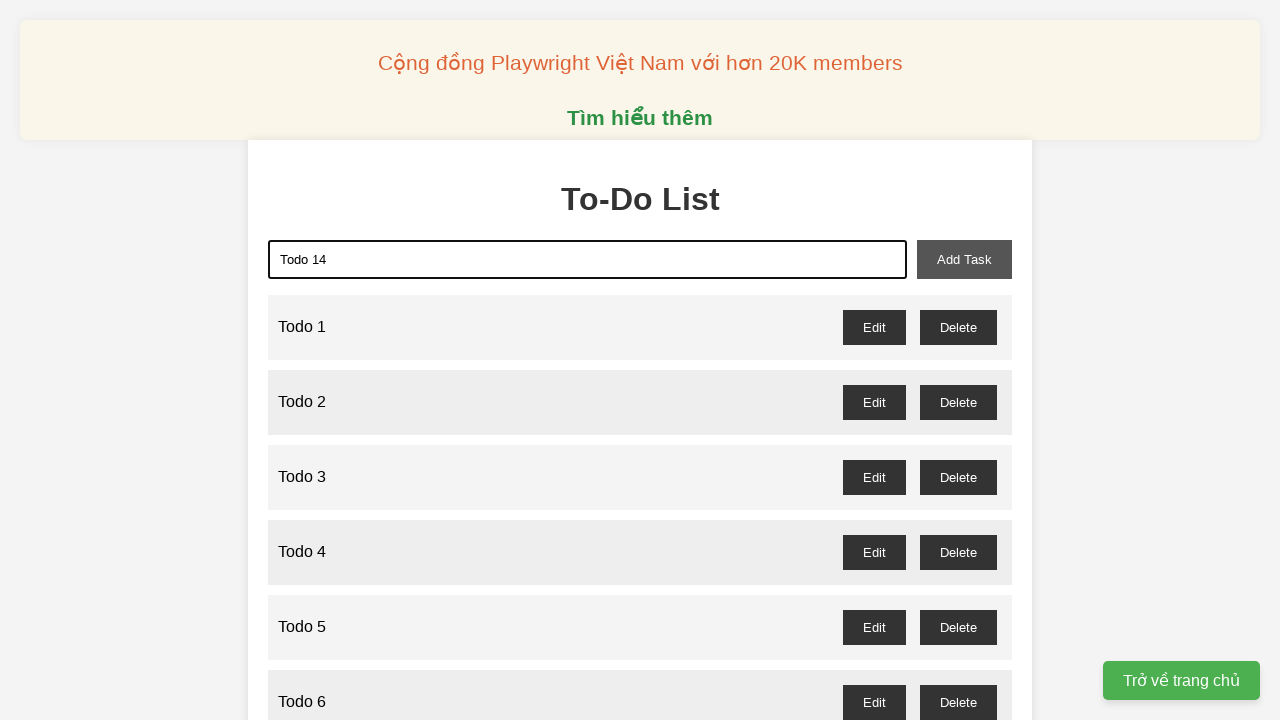

Clicked add task button to add 'Todo 14' at (964, 259) on xpath=//button[@id='add-task']
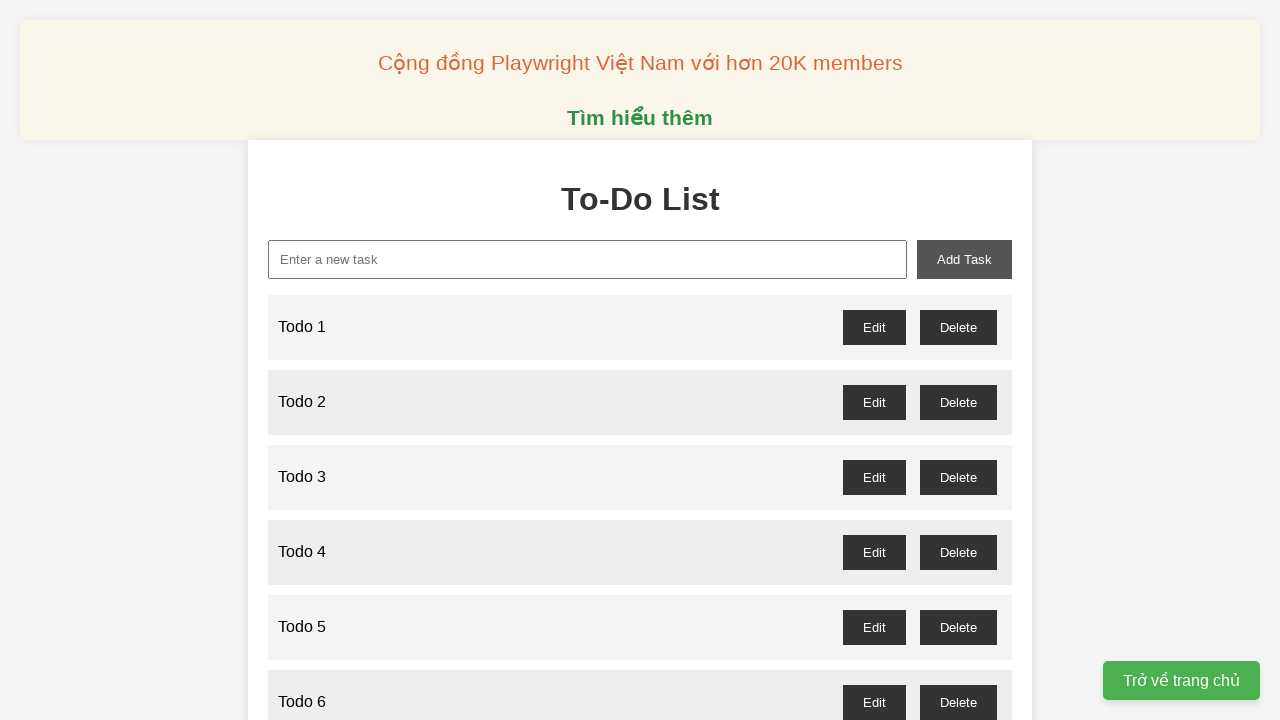

Filled new task input with 'Todo 15' on //input[@id='new-task']
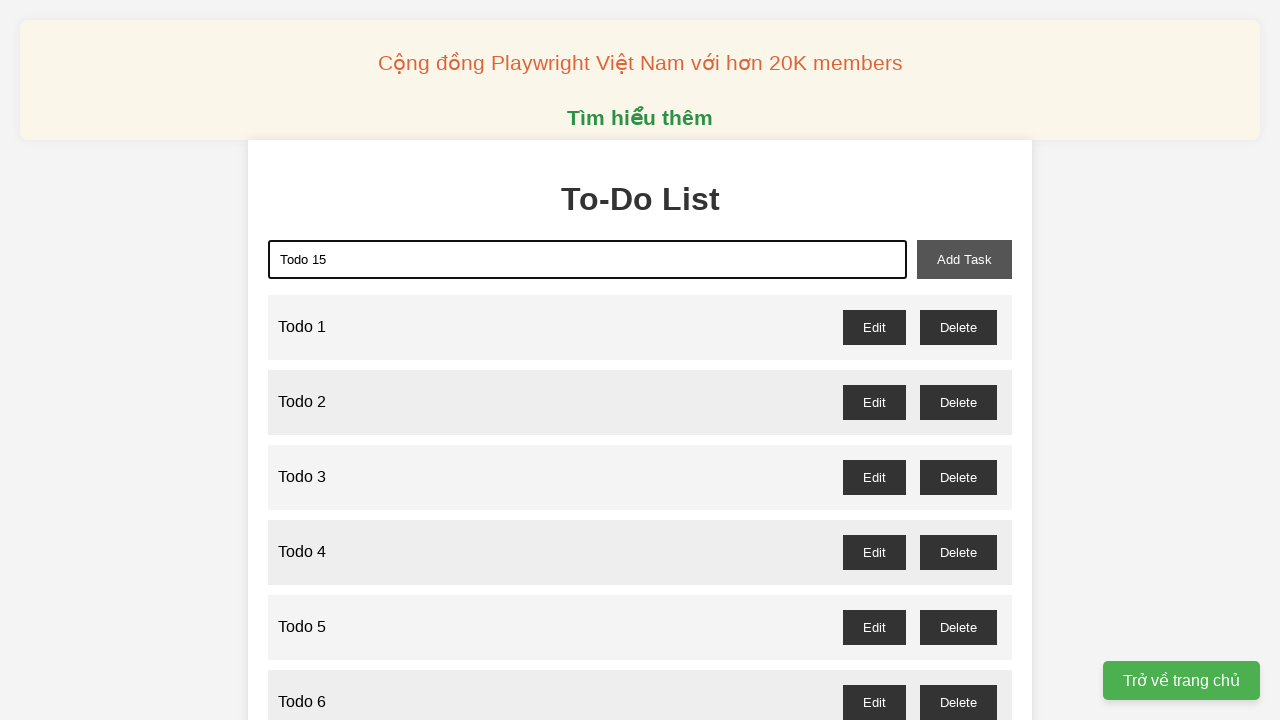

Clicked add task button to add 'Todo 15' at (964, 259) on xpath=//button[@id='add-task']
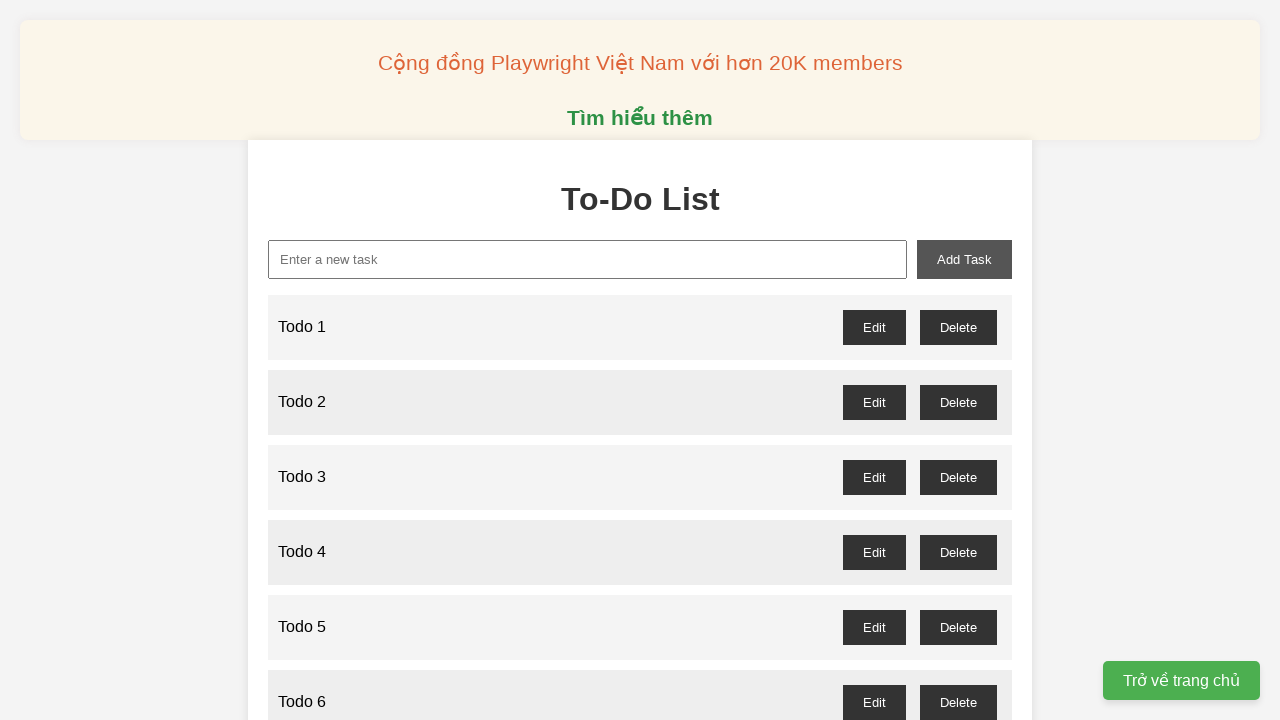

Filled new task input with 'Todo 16' on //input[@id='new-task']
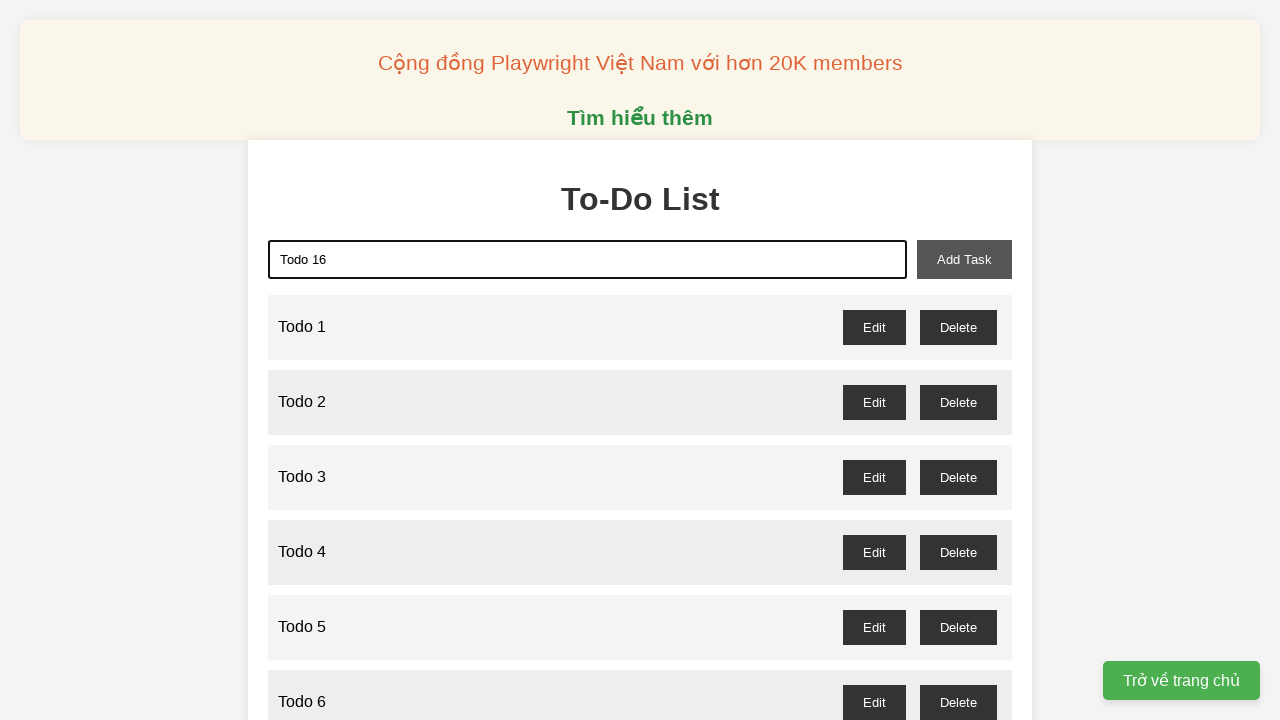

Clicked add task button to add 'Todo 16' at (964, 259) on xpath=//button[@id='add-task']
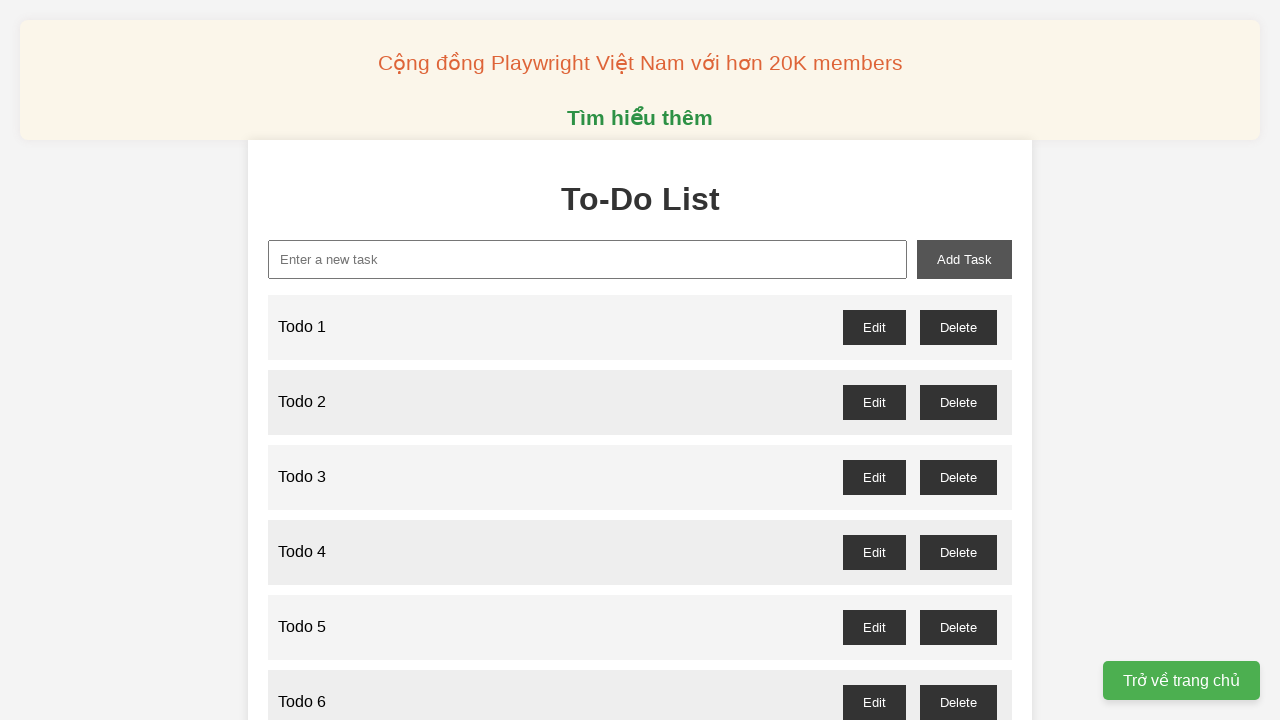

Filled new task input with 'Todo 17' on //input[@id='new-task']
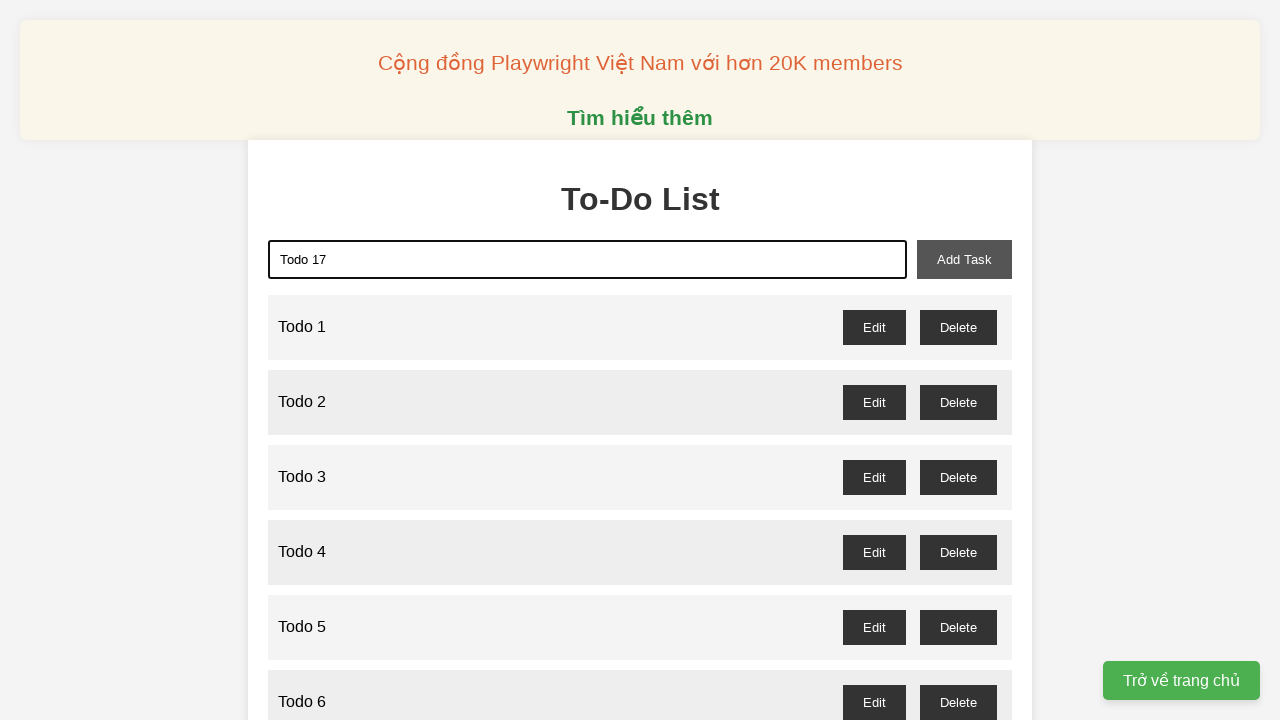

Clicked add task button to add 'Todo 17' at (964, 259) on xpath=//button[@id='add-task']
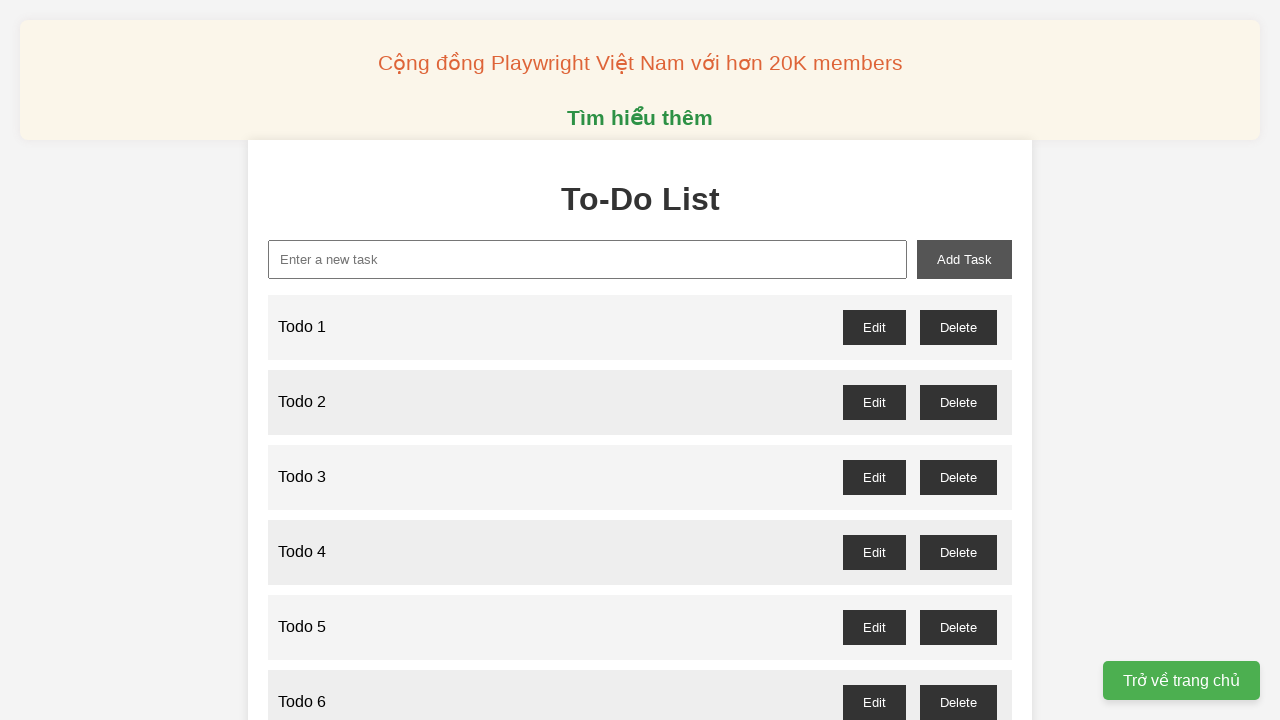

Filled new task input with 'Todo 18' on //input[@id='new-task']
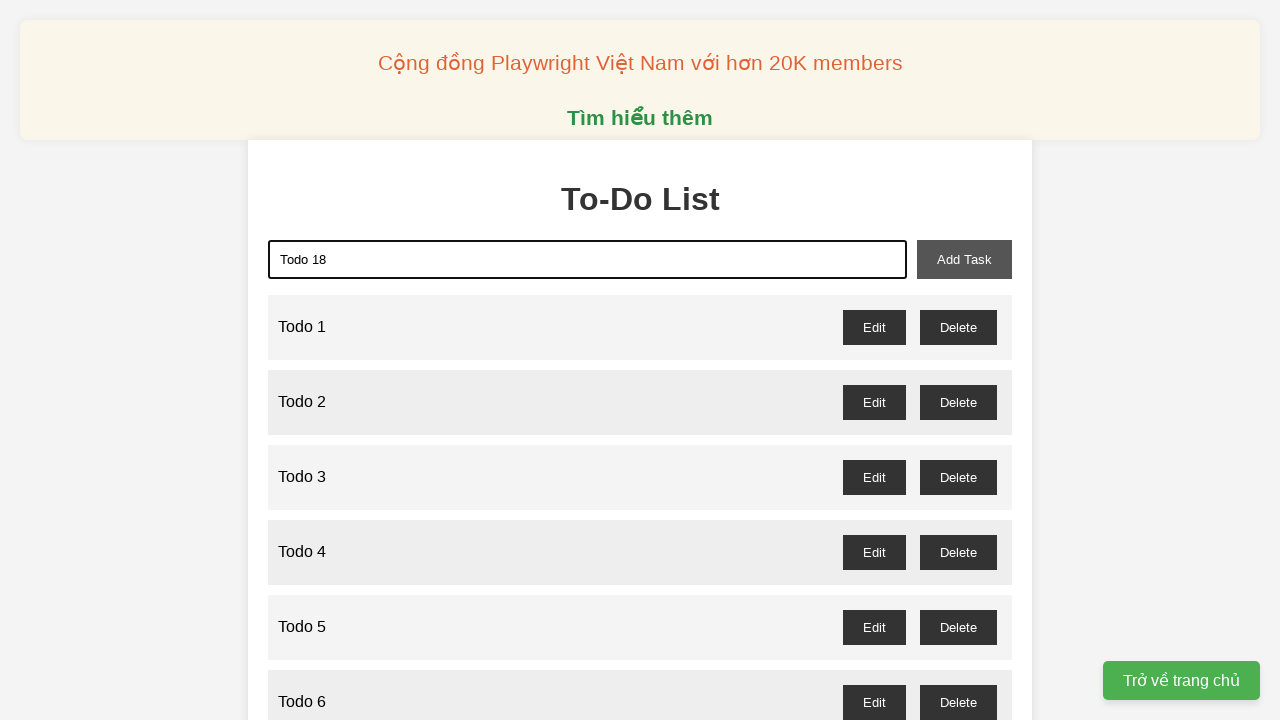

Clicked add task button to add 'Todo 18' at (964, 259) on xpath=//button[@id='add-task']
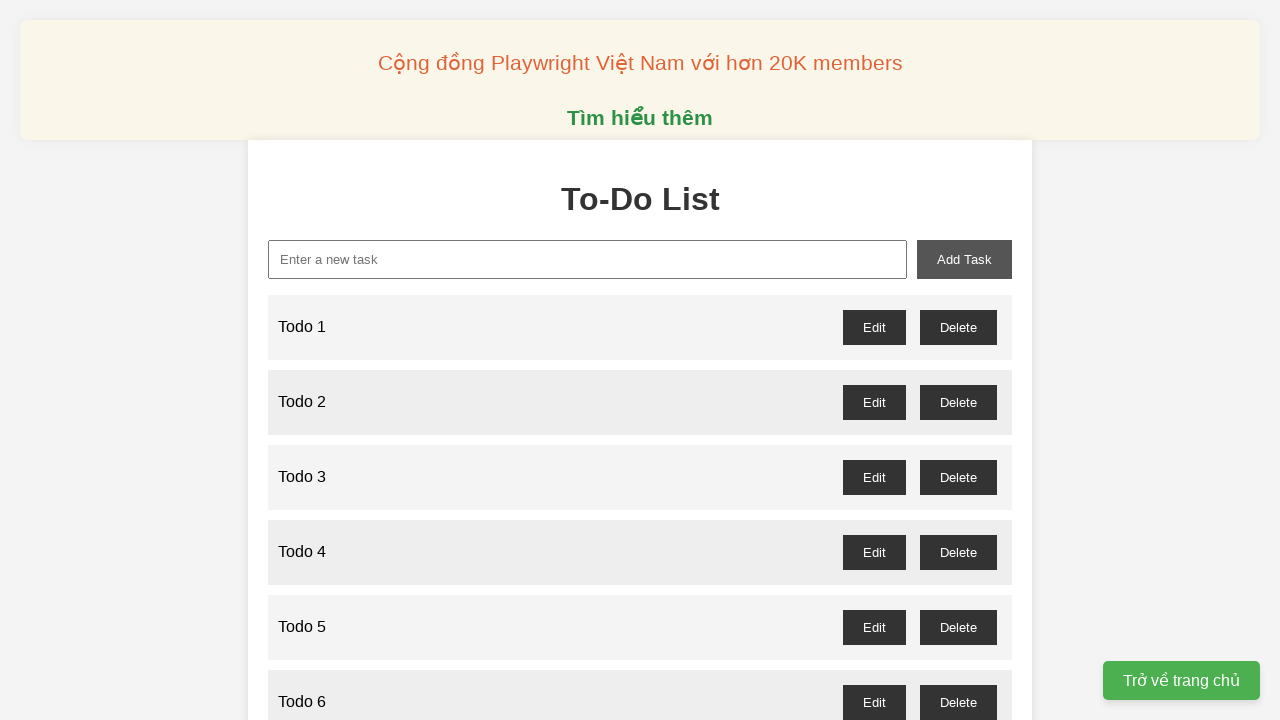

Filled new task input with 'Todo 19' on //input[@id='new-task']
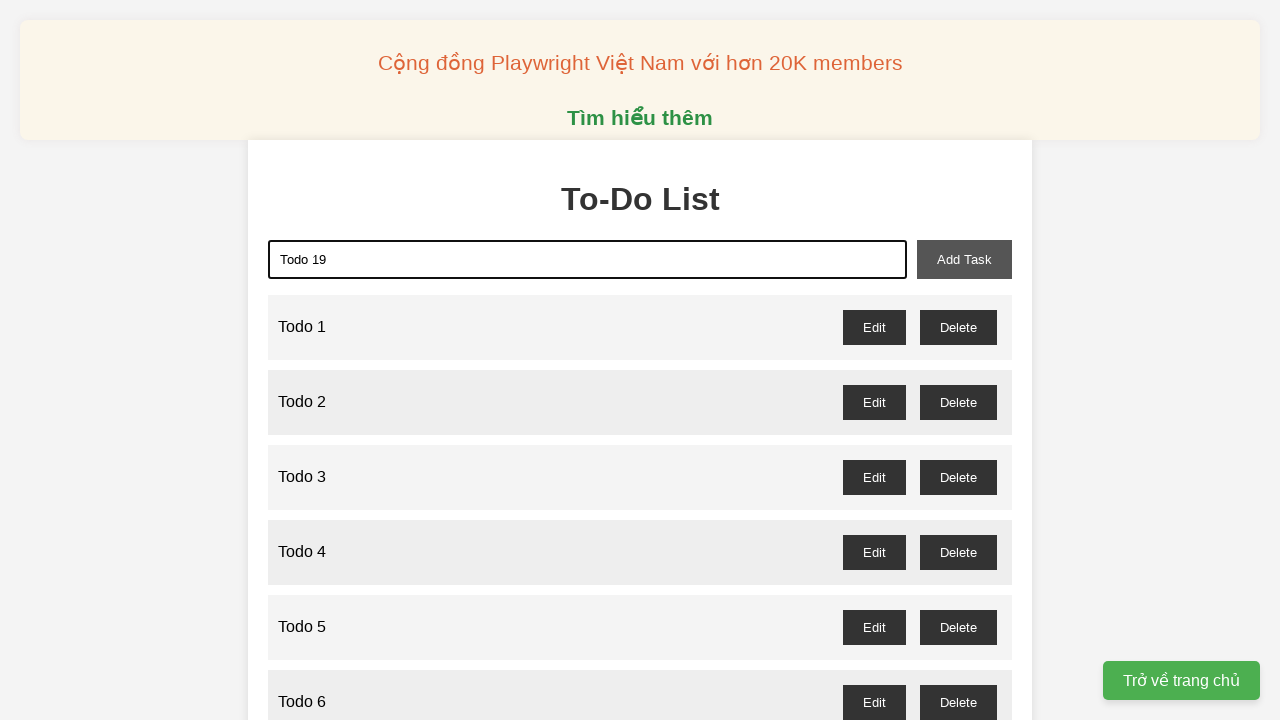

Clicked add task button to add 'Todo 19' at (964, 259) on xpath=//button[@id='add-task']
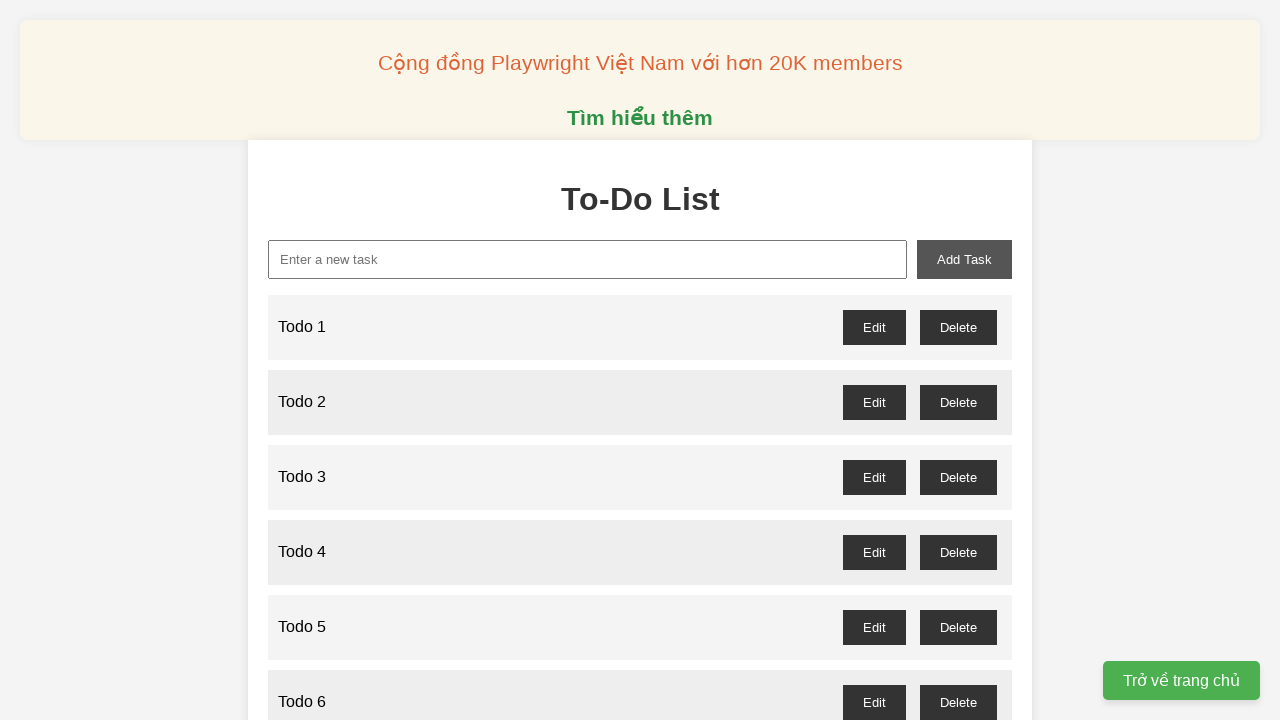

Filled new task input with 'Todo 20' on //input[@id='new-task']
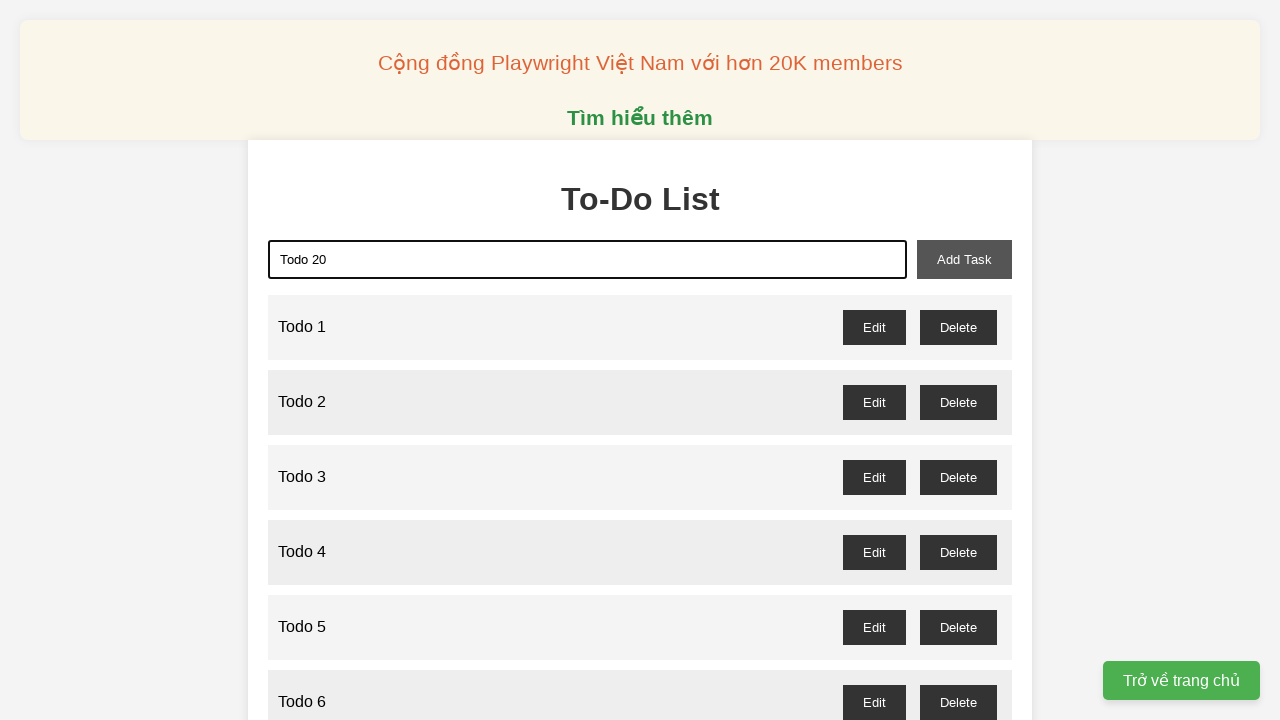

Clicked add task button to add 'Todo 20' at (964, 259) on xpath=//button[@id='add-task']
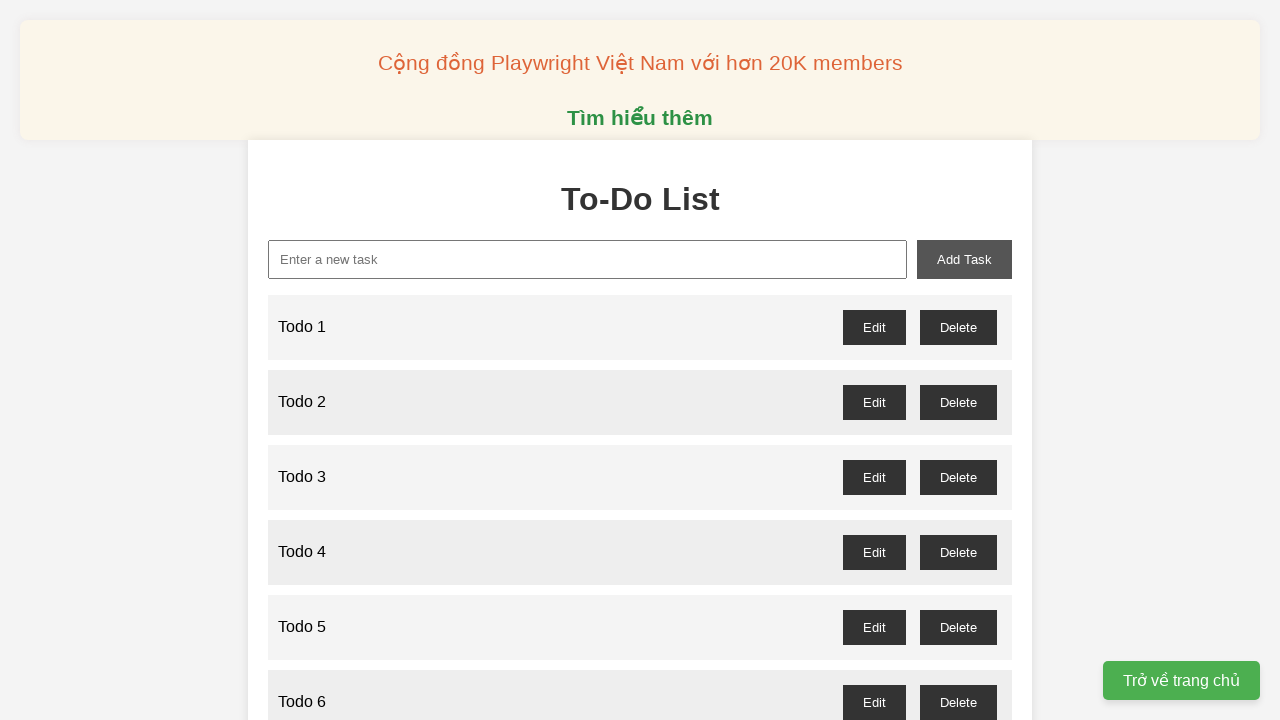

Filled new task input with 'Todo 21' on //input[@id='new-task']
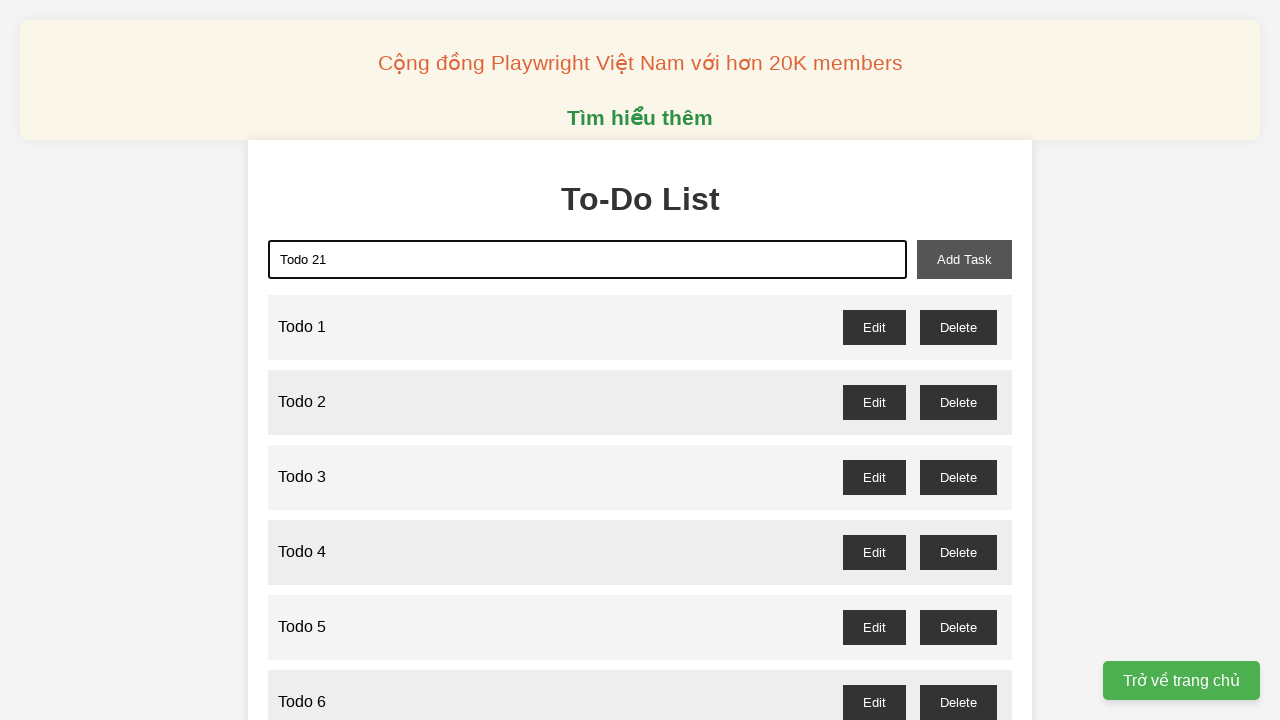

Clicked add task button to add 'Todo 21' at (964, 259) on xpath=//button[@id='add-task']
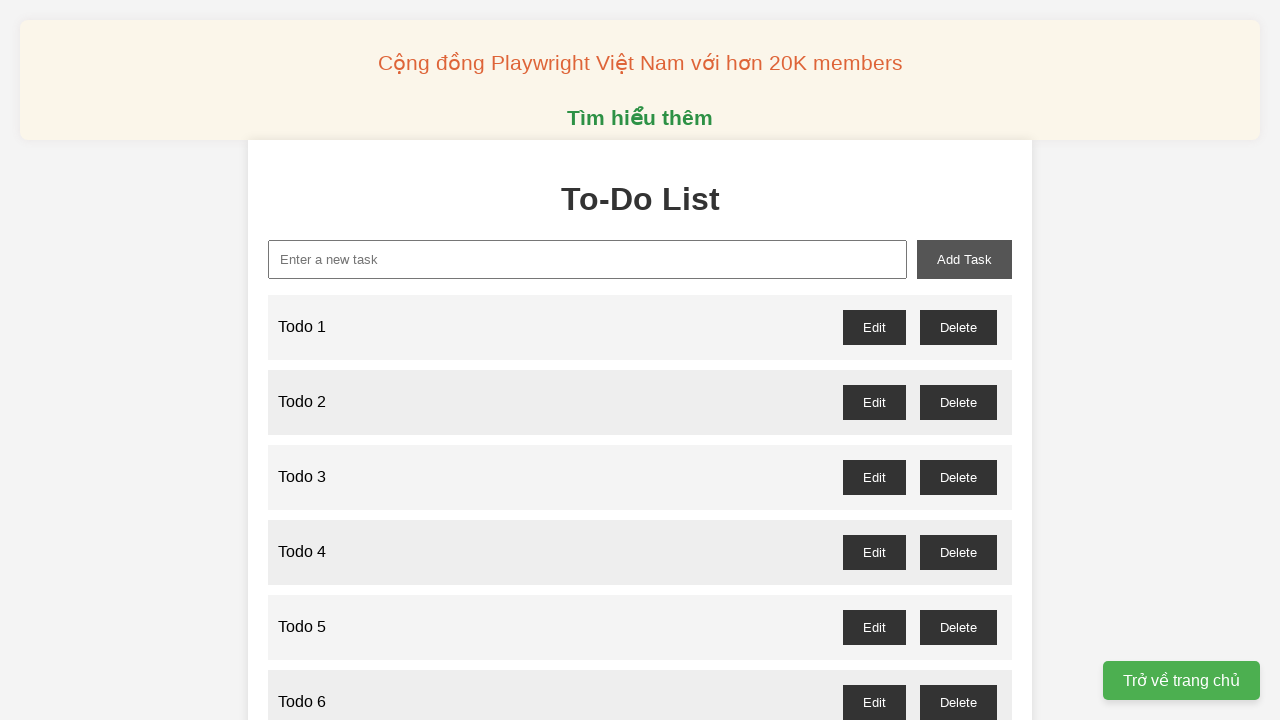

Filled new task input with 'Todo 22' on //input[@id='new-task']
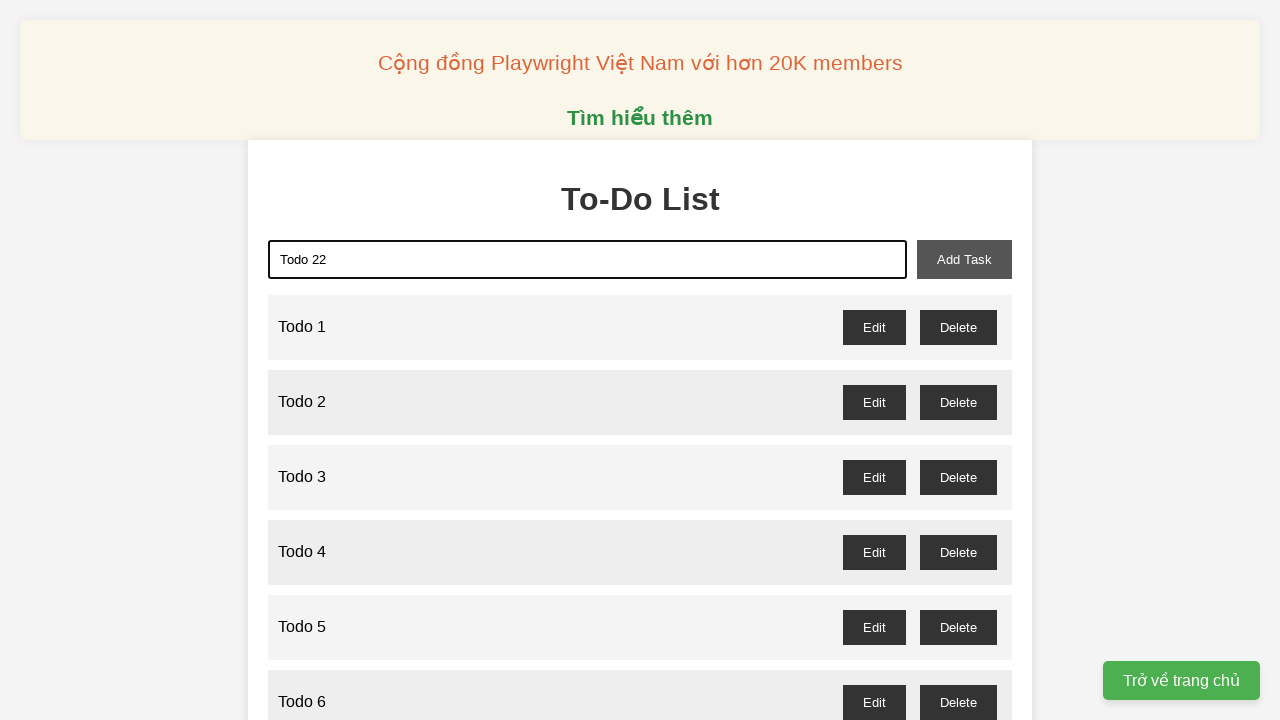

Clicked add task button to add 'Todo 22' at (964, 259) on xpath=//button[@id='add-task']
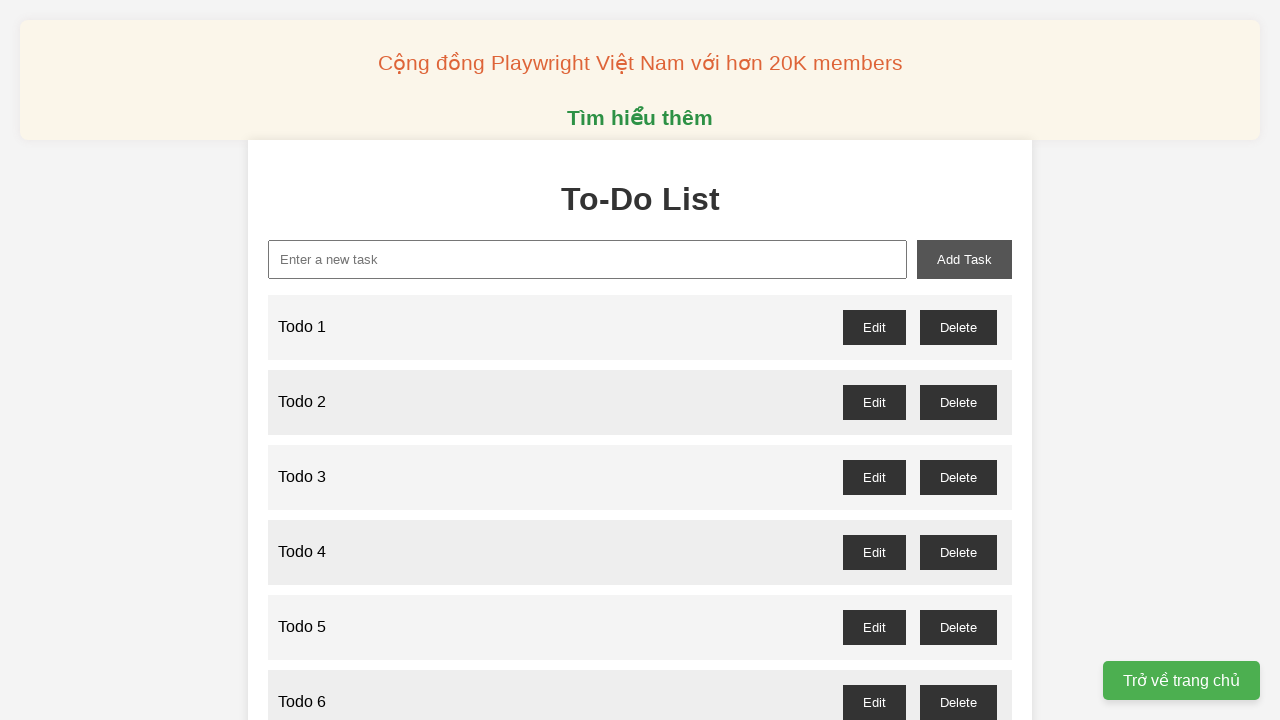

Filled new task input with 'Todo 23' on //input[@id='new-task']
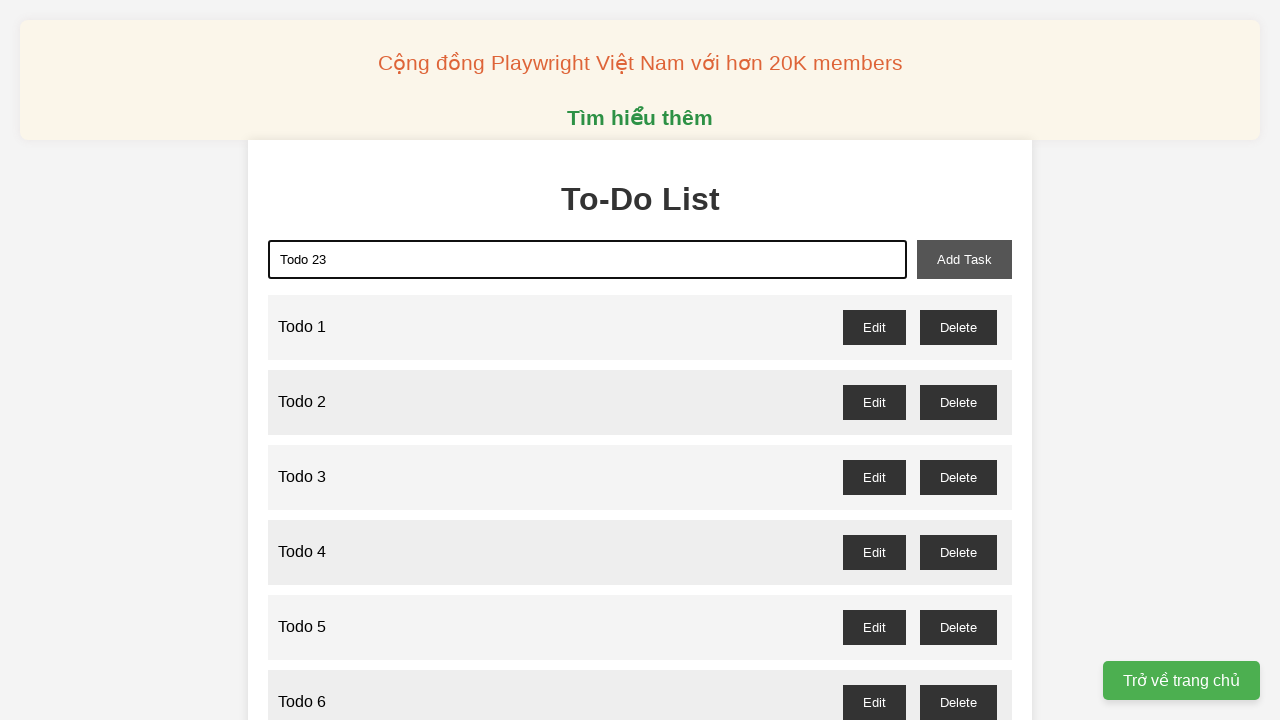

Clicked add task button to add 'Todo 23' at (964, 259) on xpath=//button[@id='add-task']
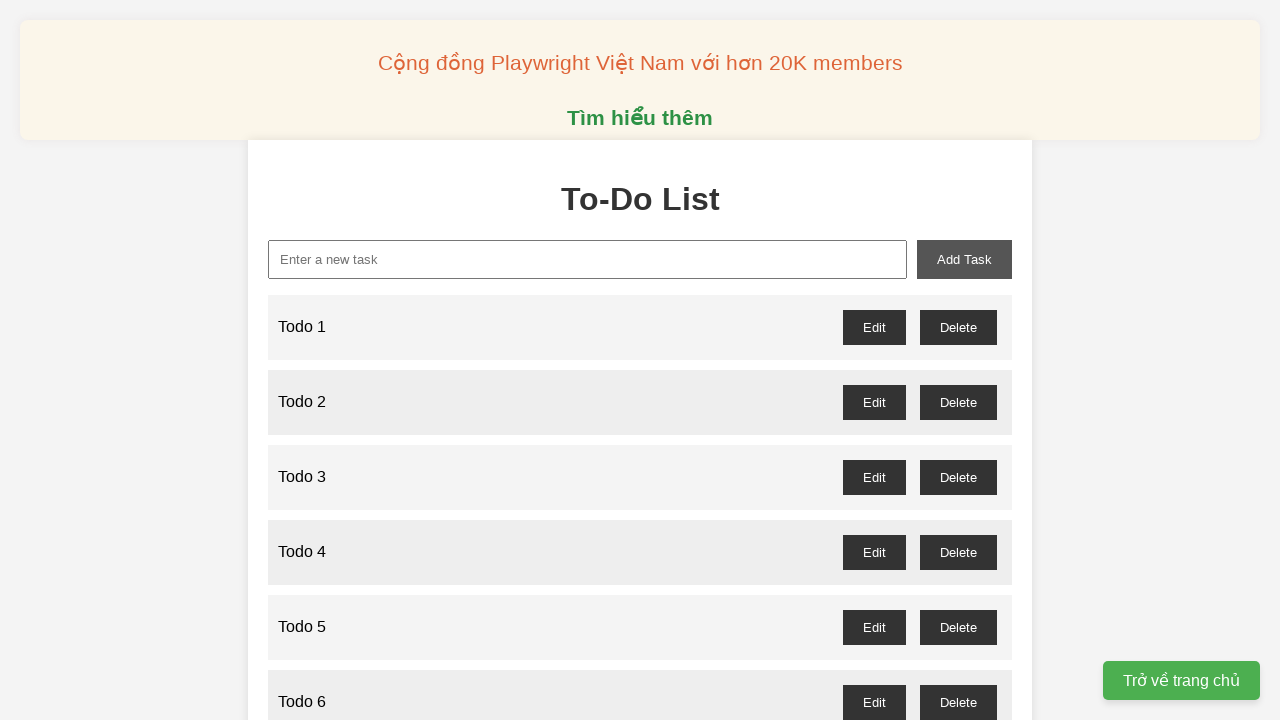

Filled new task input with 'Todo 24' on //input[@id='new-task']
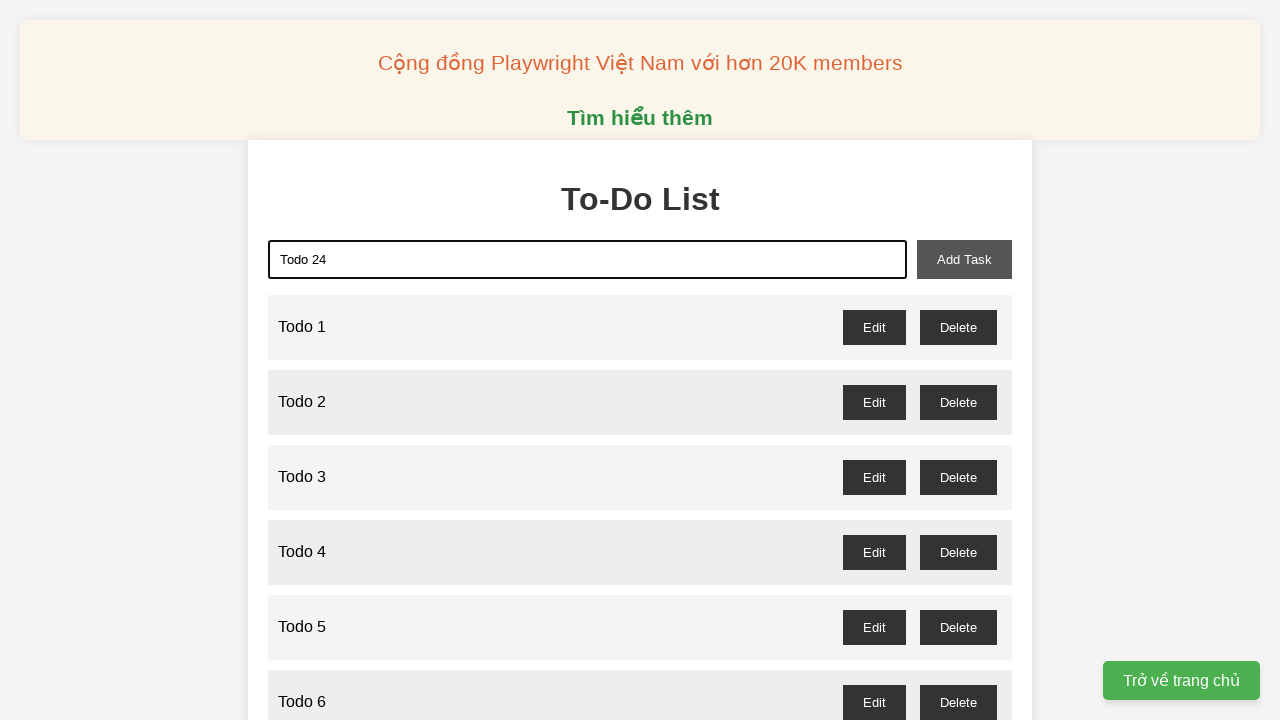

Clicked add task button to add 'Todo 24' at (964, 259) on xpath=//button[@id='add-task']
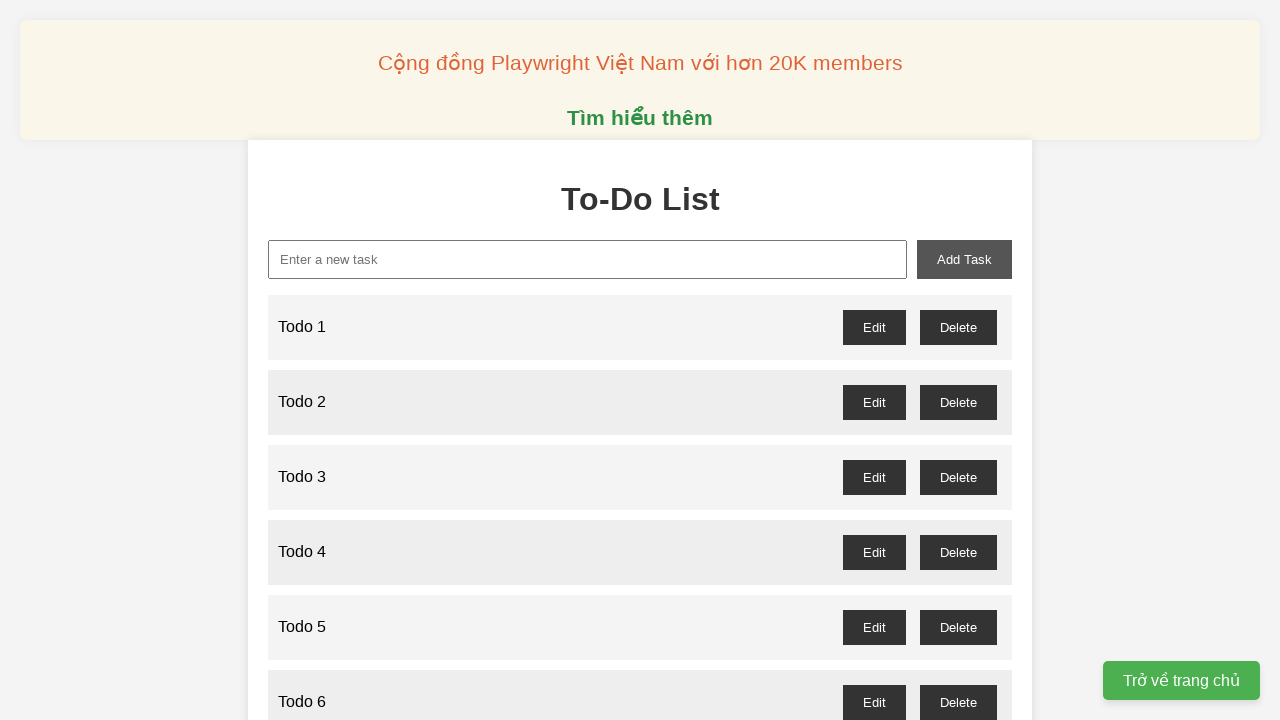

Filled new task input with 'Todo 25' on //input[@id='new-task']
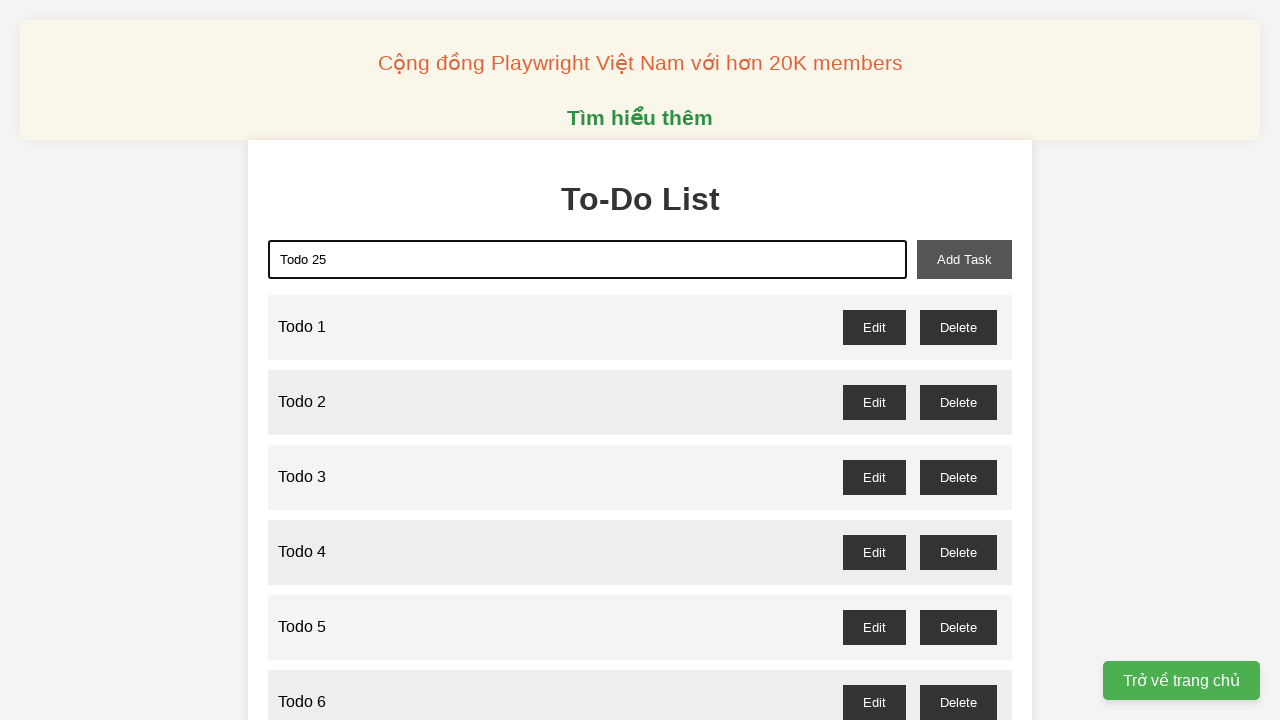

Clicked add task button to add 'Todo 25' at (964, 259) on xpath=//button[@id='add-task']
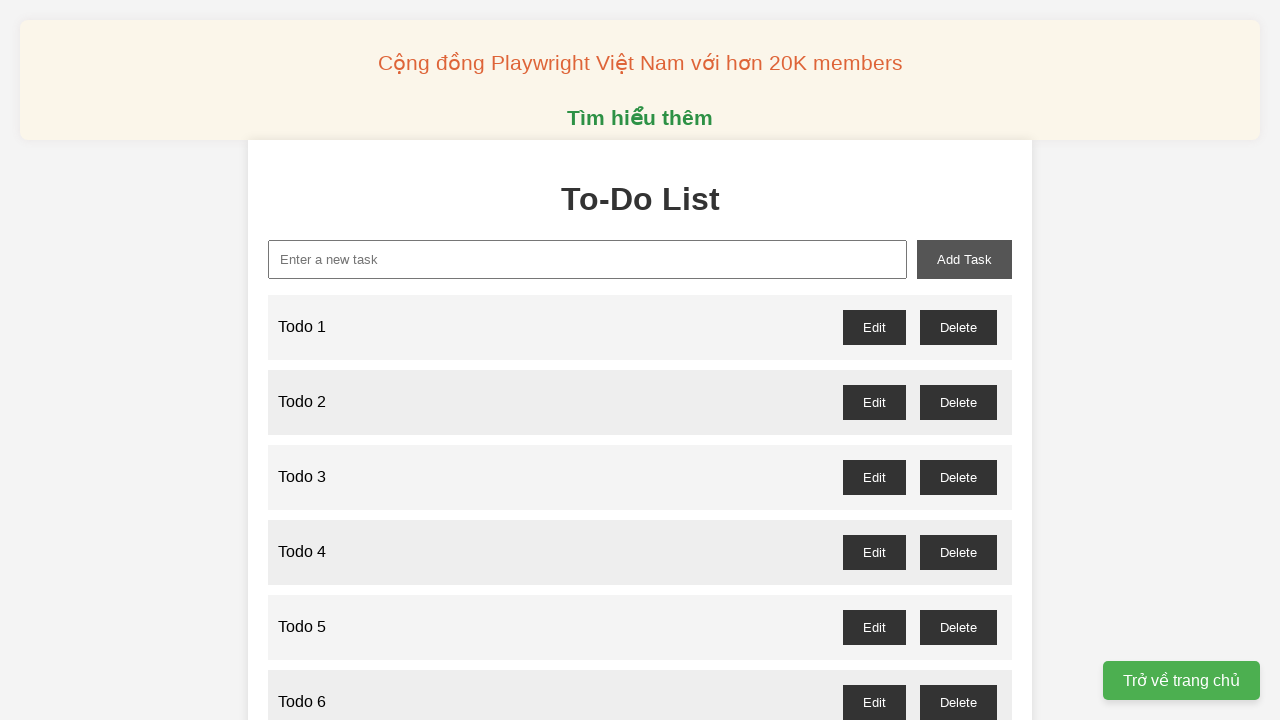

Filled new task input with 'Todo 26' on //input[@id='new-task']
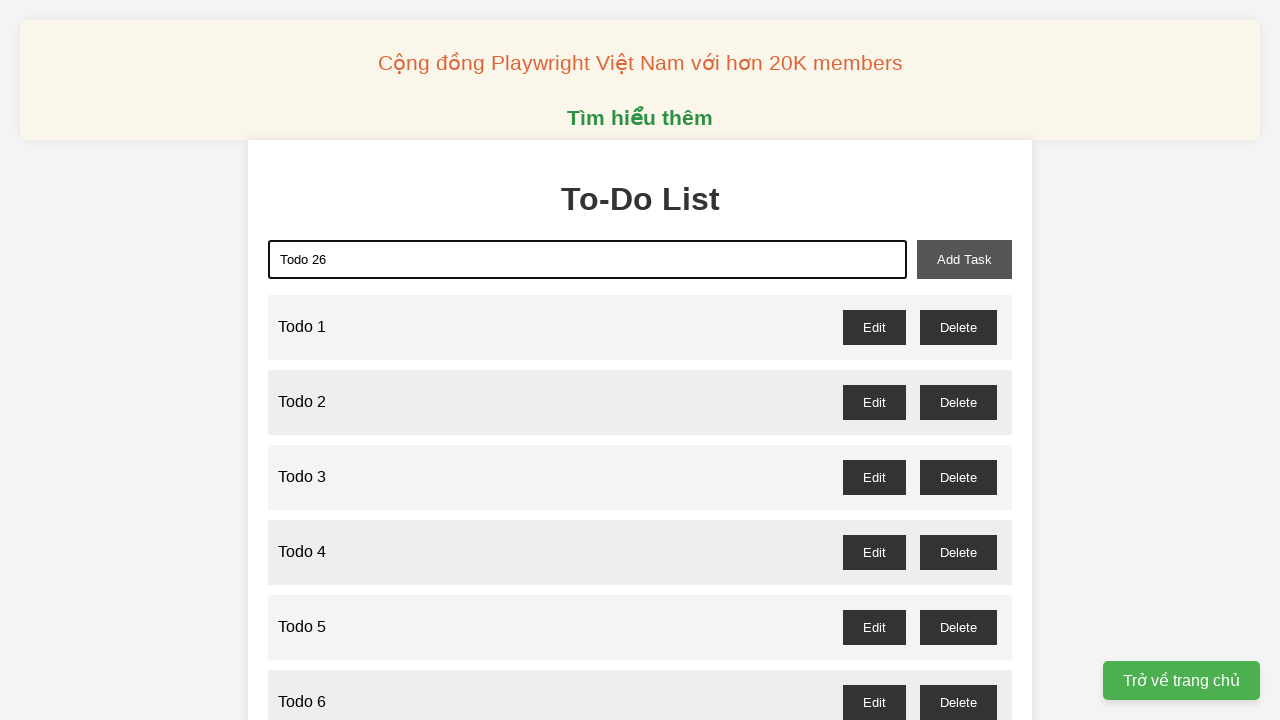

Clicked add task button to add 'Todo 26' at (964, 259) on xpath=//button[@id='add-task']
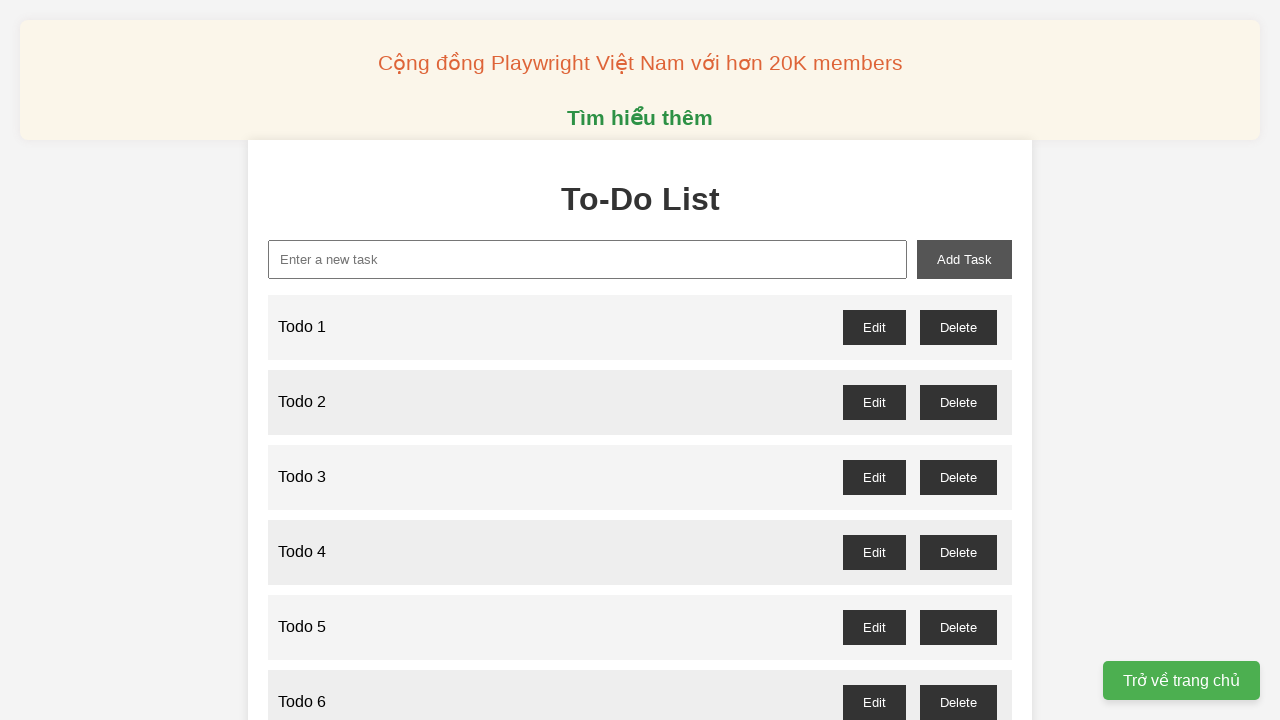

Filled new task input with 'Todo 27' on //input[@id='new-task']
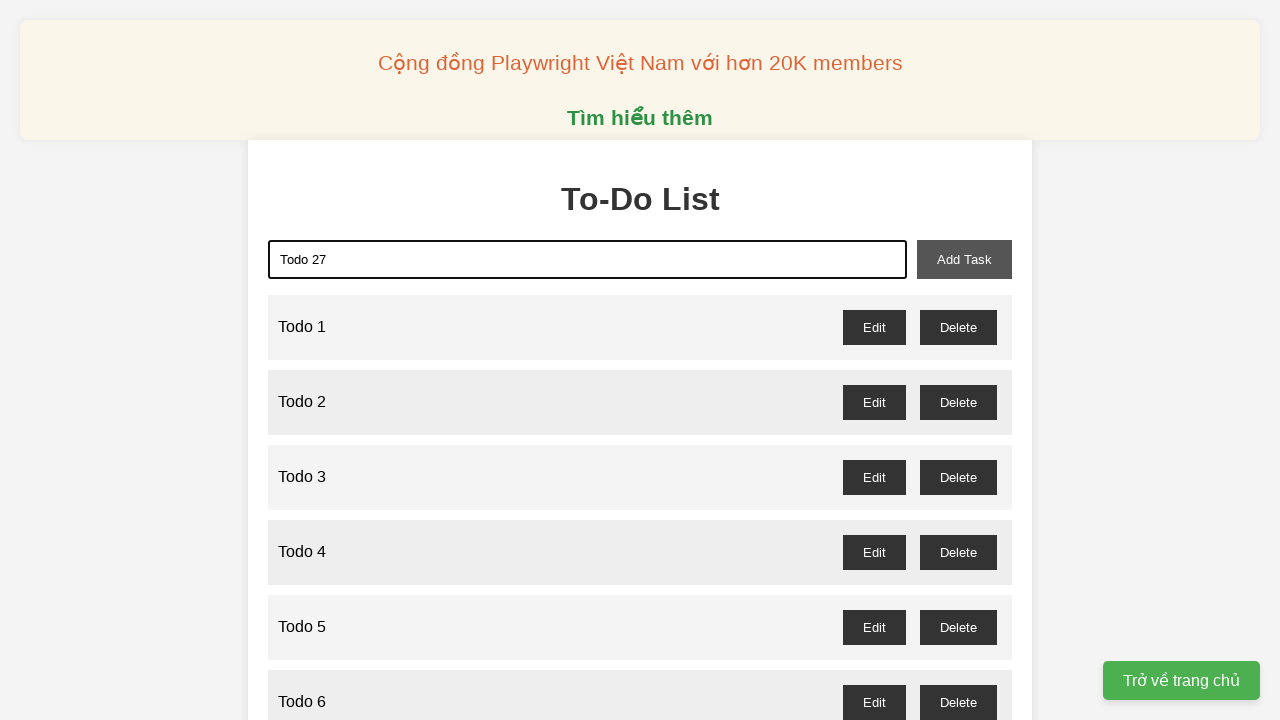

Clicked add task button to add 'Todo 27' at (964, 259) on xpath=//button[@id='add-task']
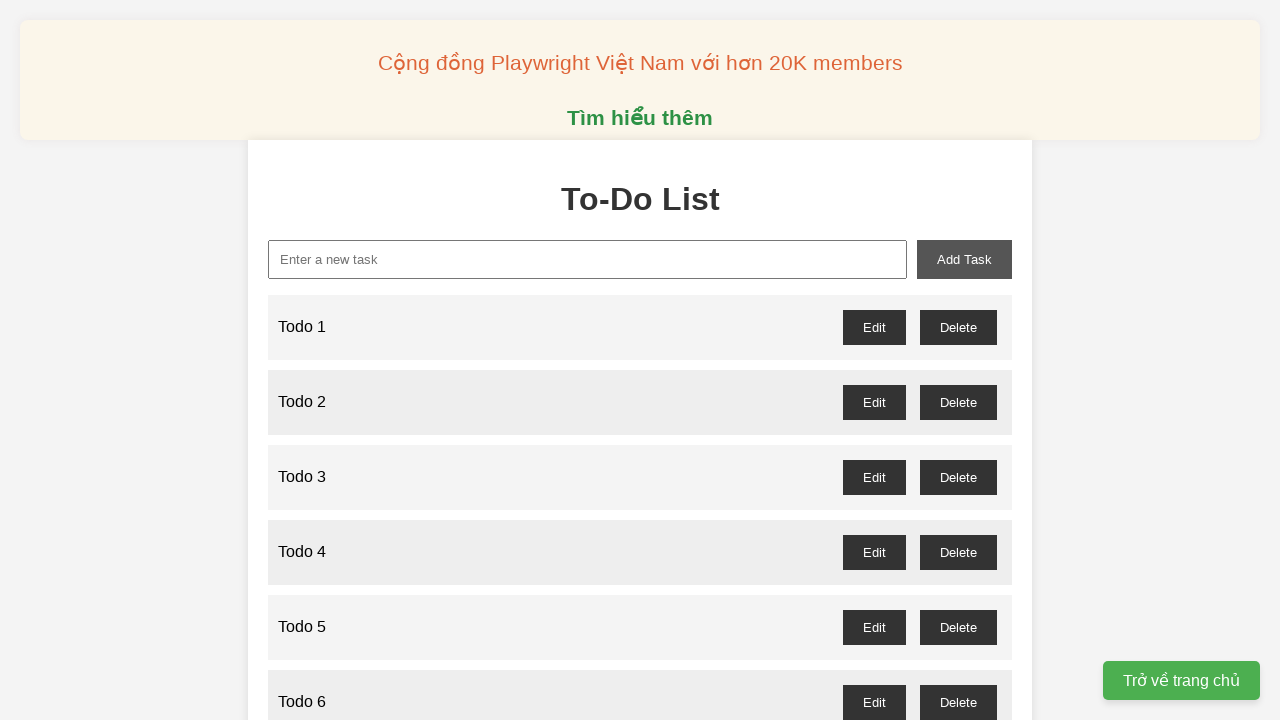

Filled new task input with 'Todo 28' on //input[@id='new-task']
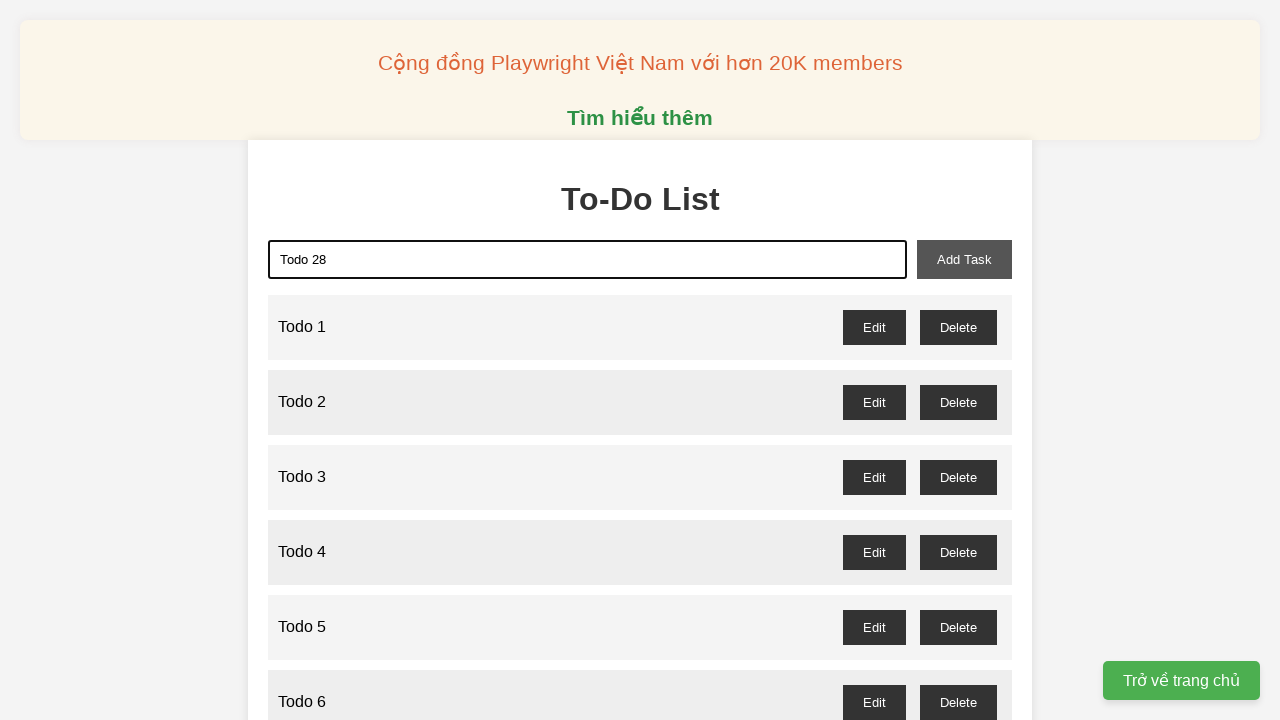

Clicked add task button to add 'Todo 28' at (964, 259) on xpath=//button[@id='add-task']
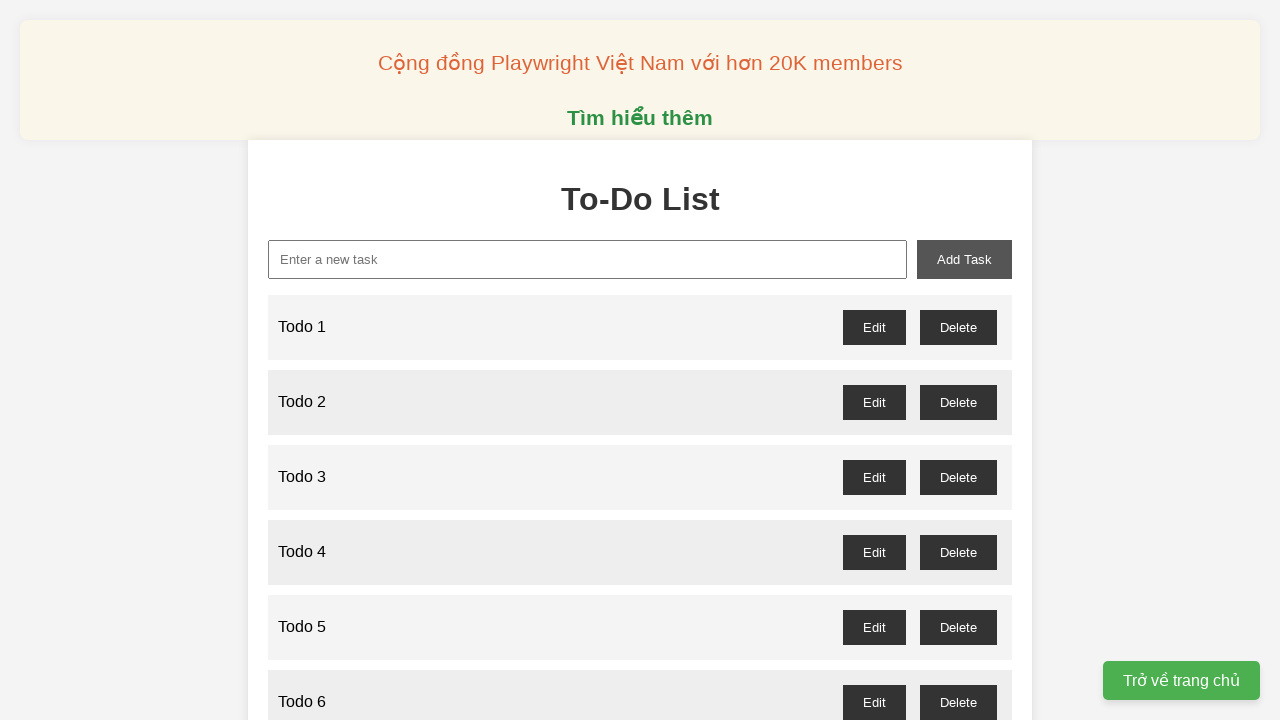

Filled new task input with 'Todo 29' on //input[@id='new-task']
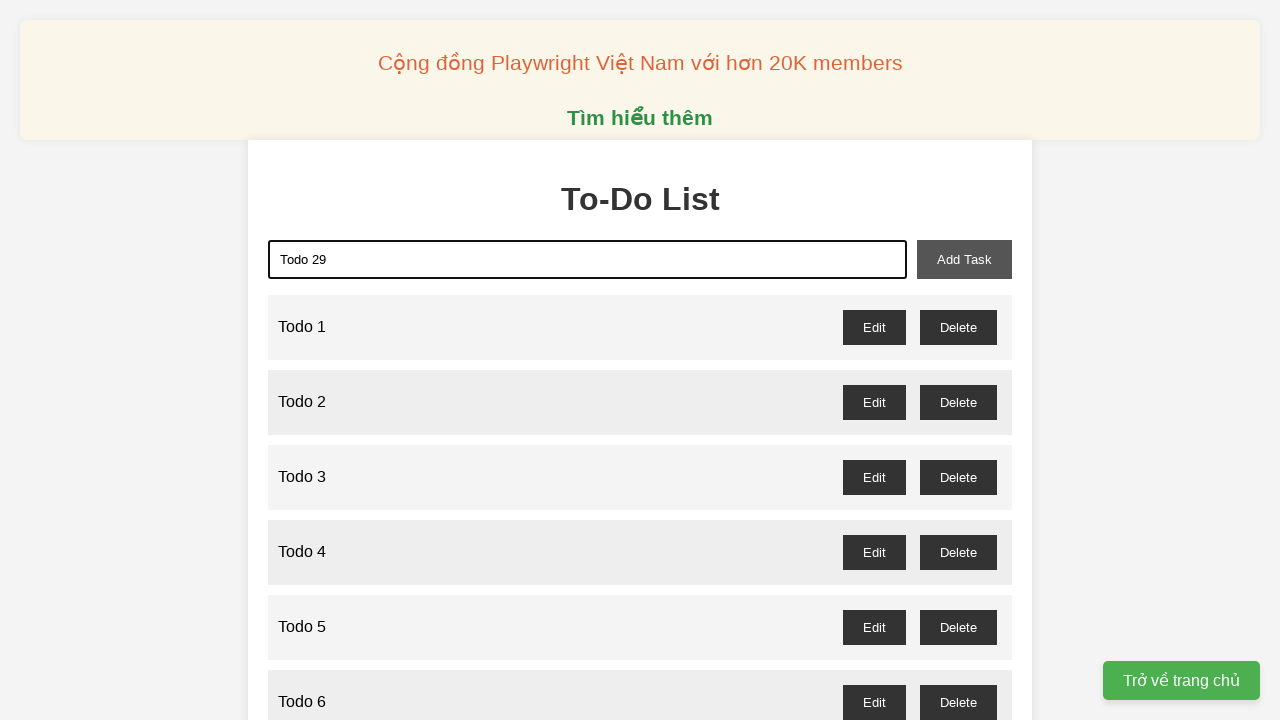

Clicked add task button to add 'Todo 29' at (964, 259) on xpath=//button[@id='add-task']
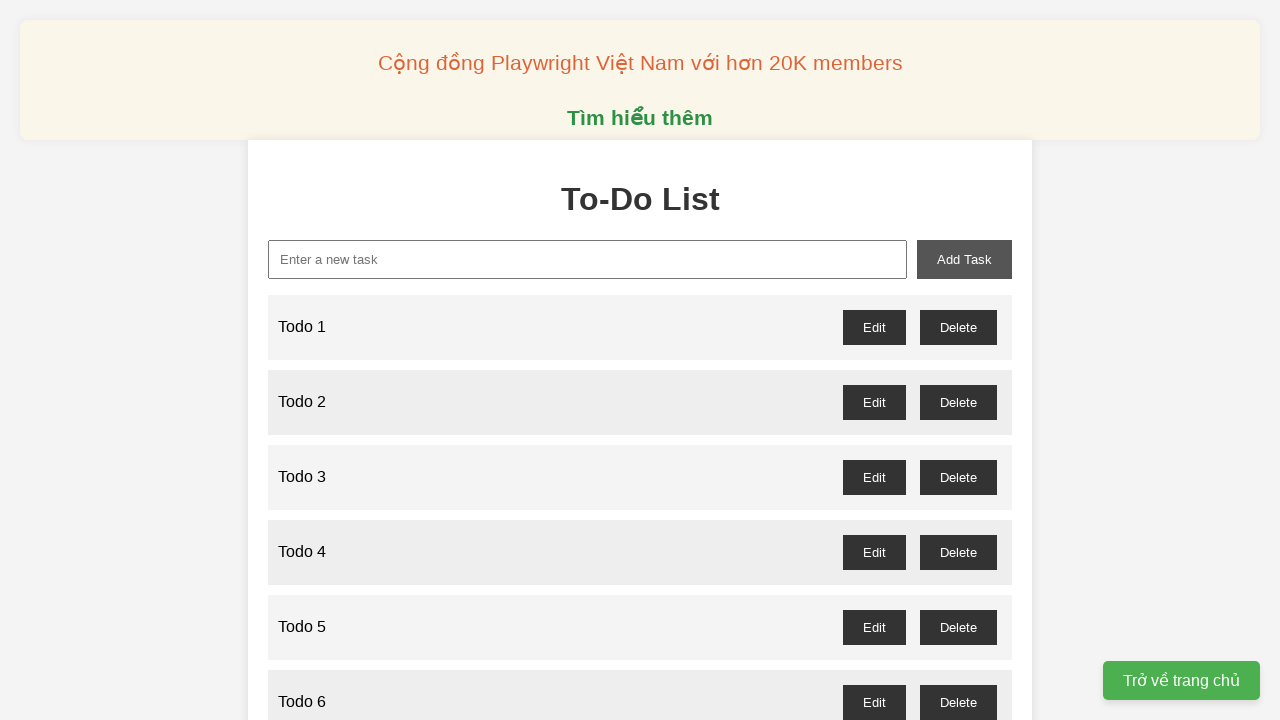

Filled new task input with 'Todo 30' on //input[@id='new-task']
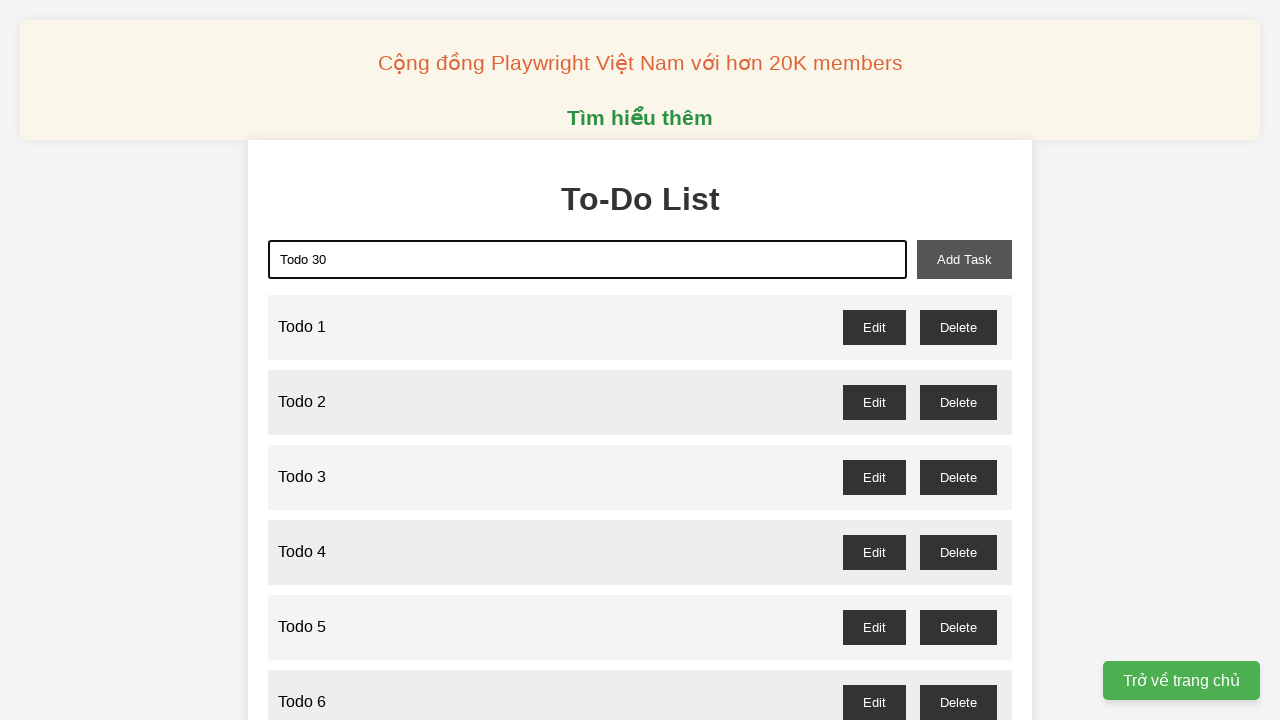

Clicked add task button to add 'Todo 30' at (964, 259) on xpath=//button[@id='add-task']
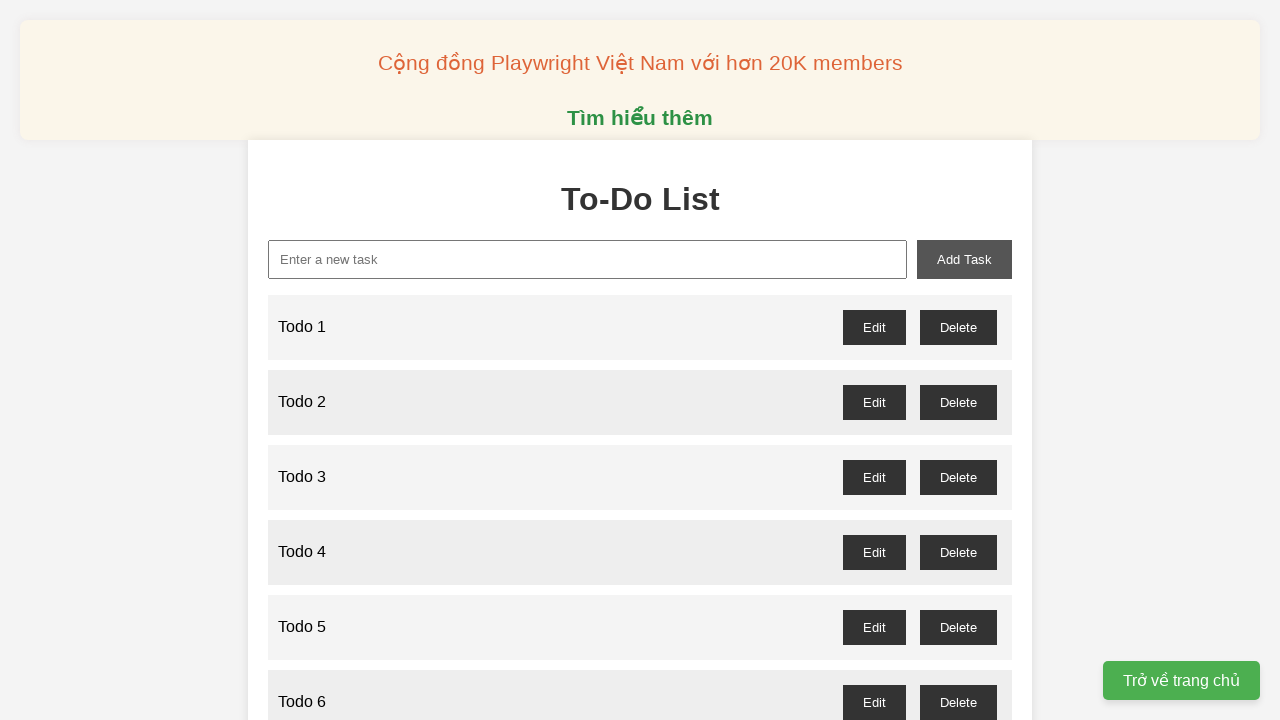

Filled new task input with 'Todo 31' on //input[@id='new-task']
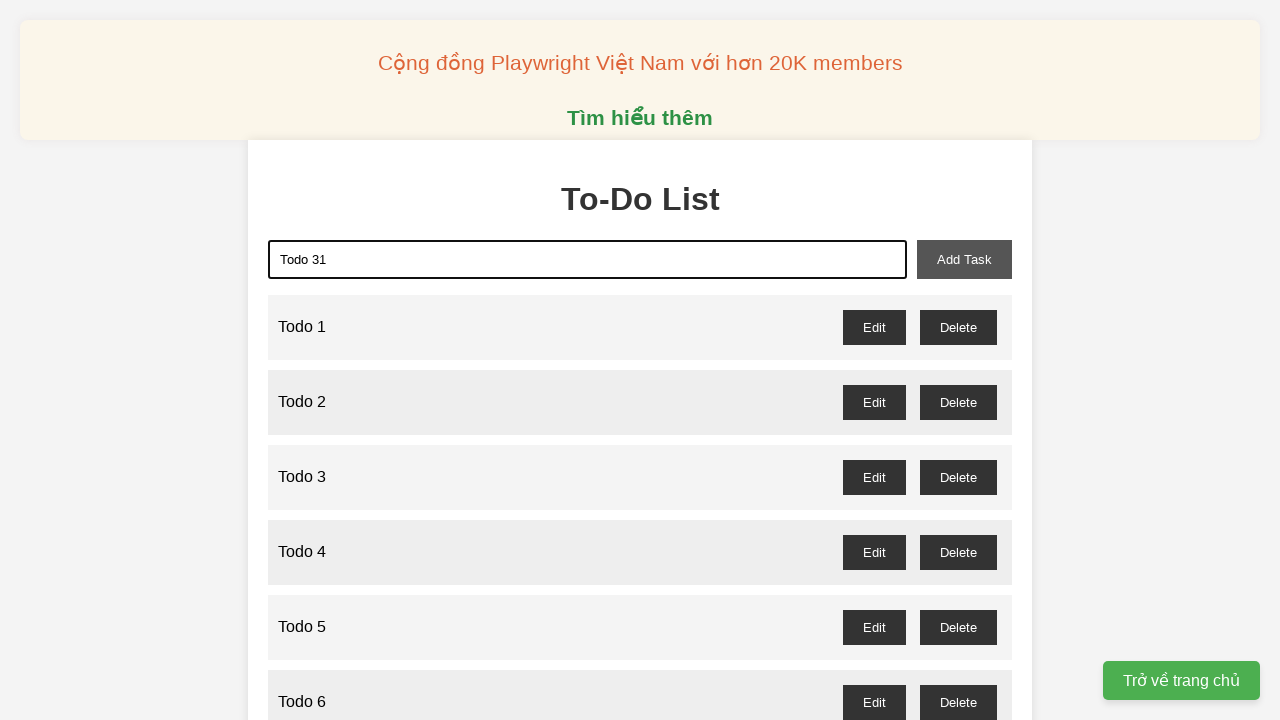

Clicked add task button to add 'Todo 31' at (964, 259) on xpath=//button[@id='add-task']
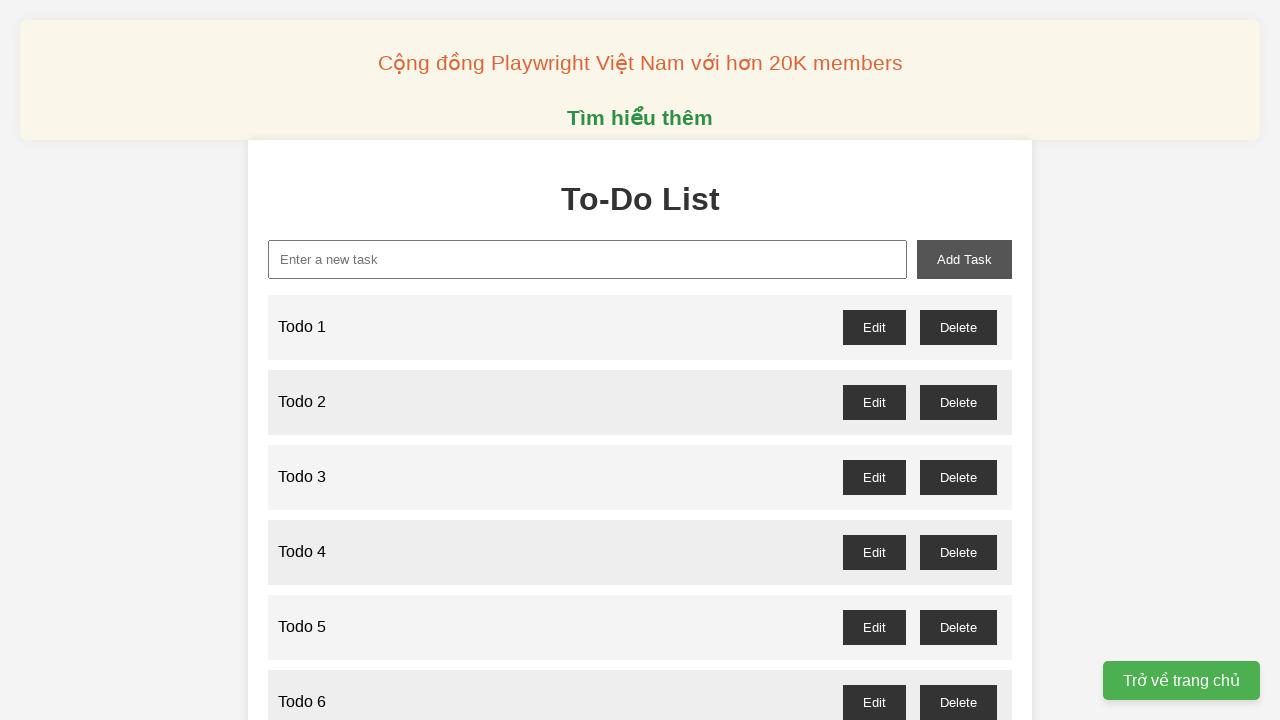

Filled new task input with 'Todo 32' on //input[@id='new-task']
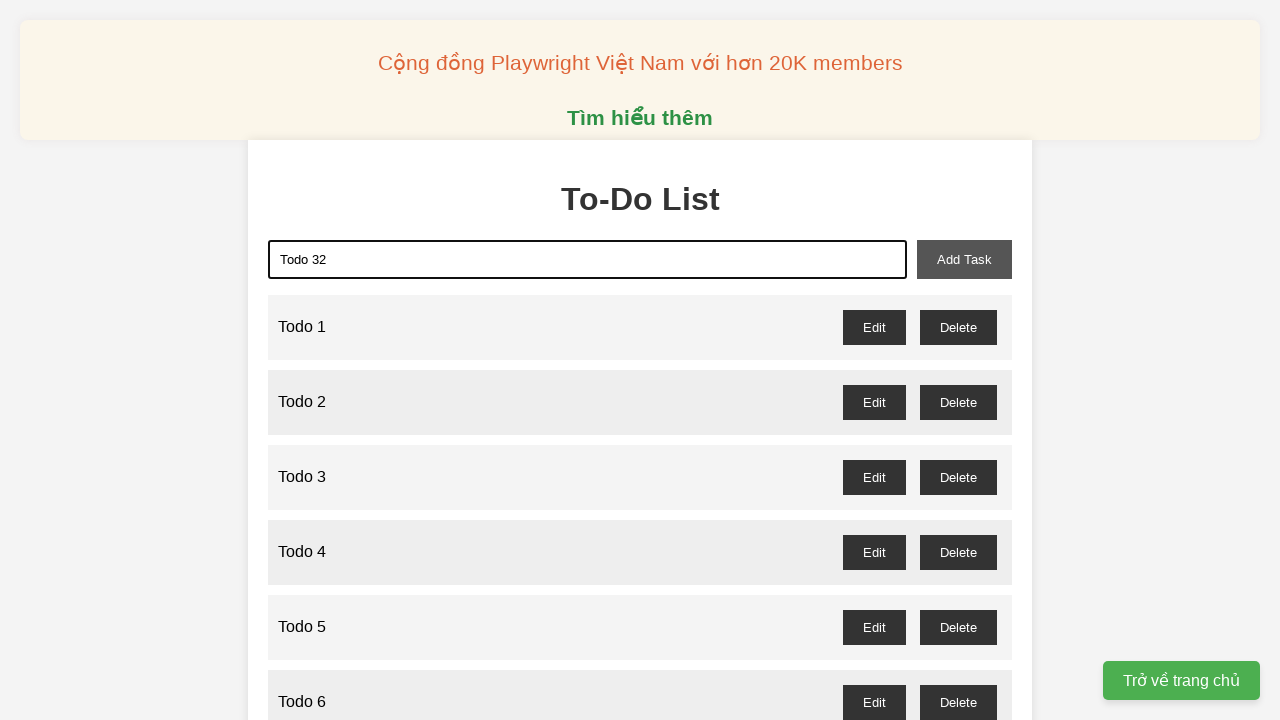

Clicked add task button to add 'Todo 32' at (964, 259) on xpath=//button[@id='add-task']
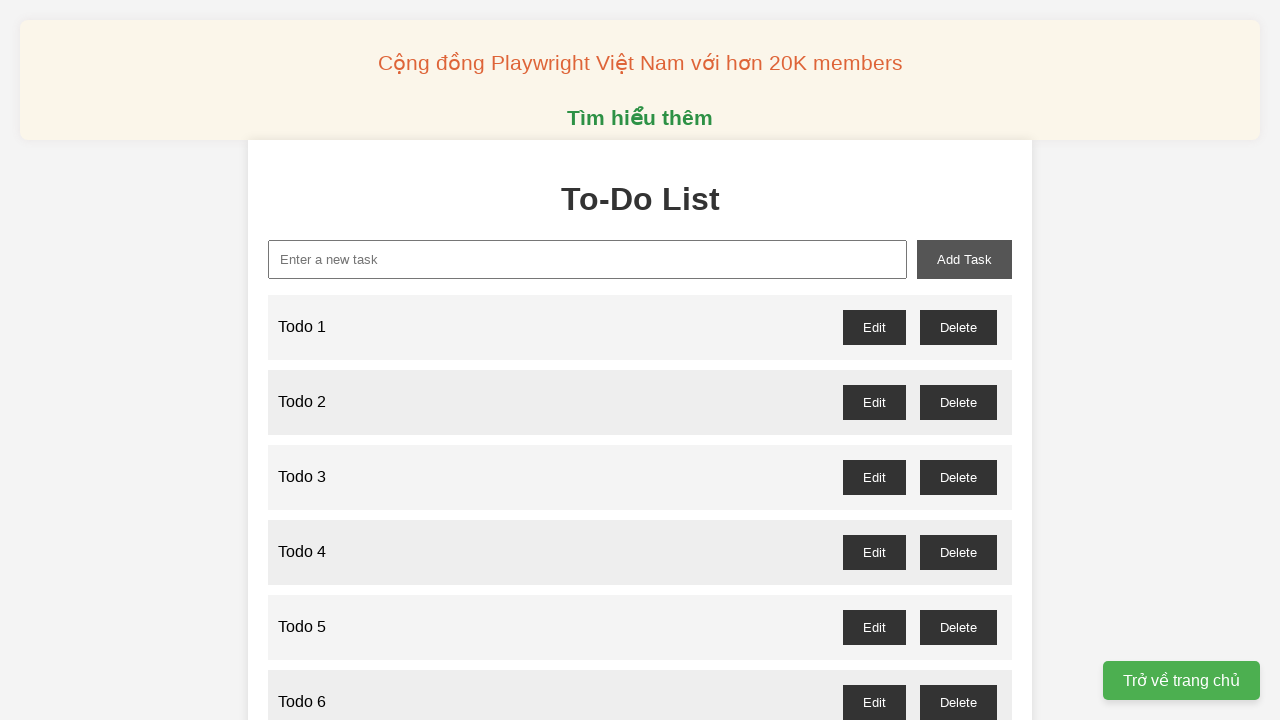

Filled new task input with 'Todo 33' on //input[@id='new-task']
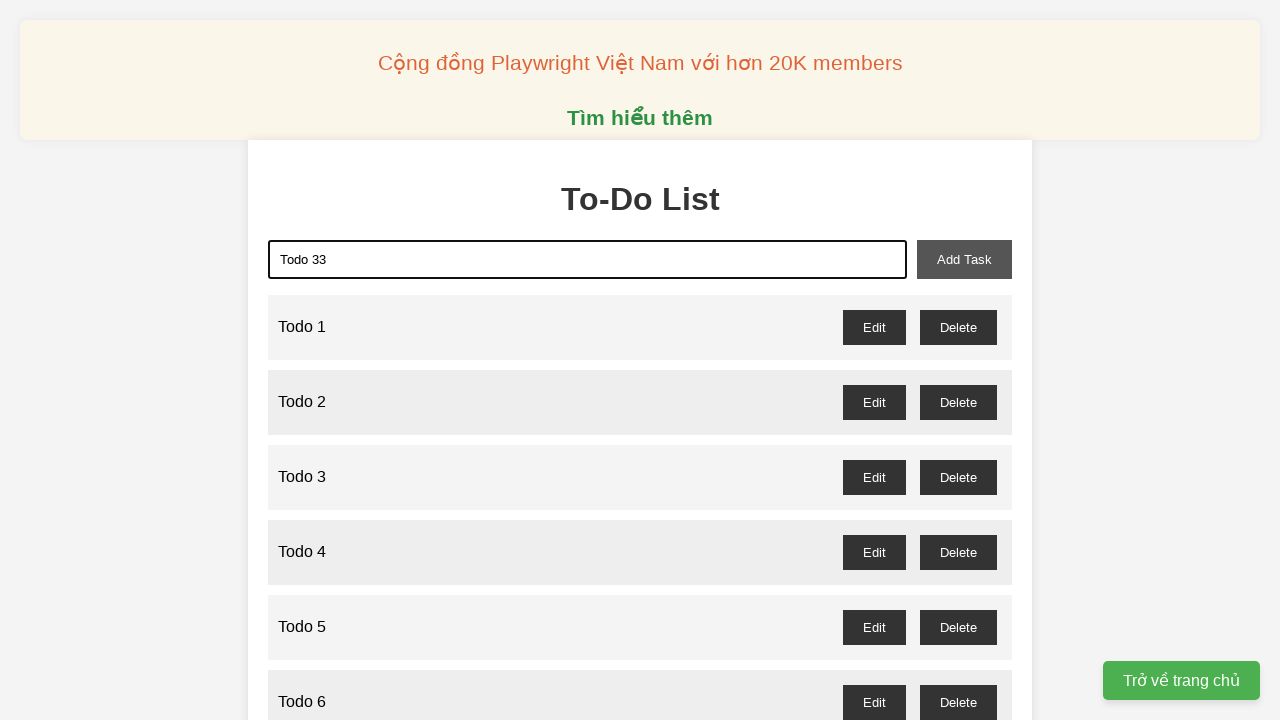

Clicked add task button to add 'Todo 33' at (964, 259) on xpath=//button[@id='add-task']
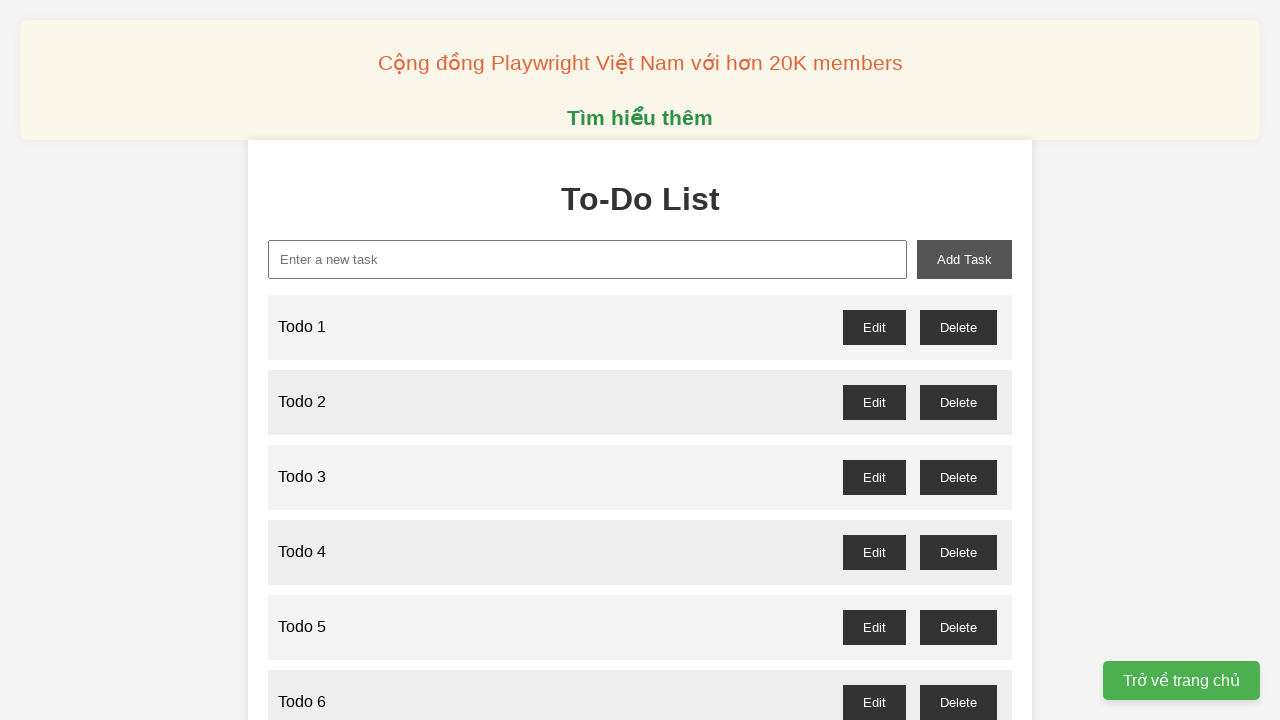

Filled new task input with 'Todo 34' on //input[@id='new-task']
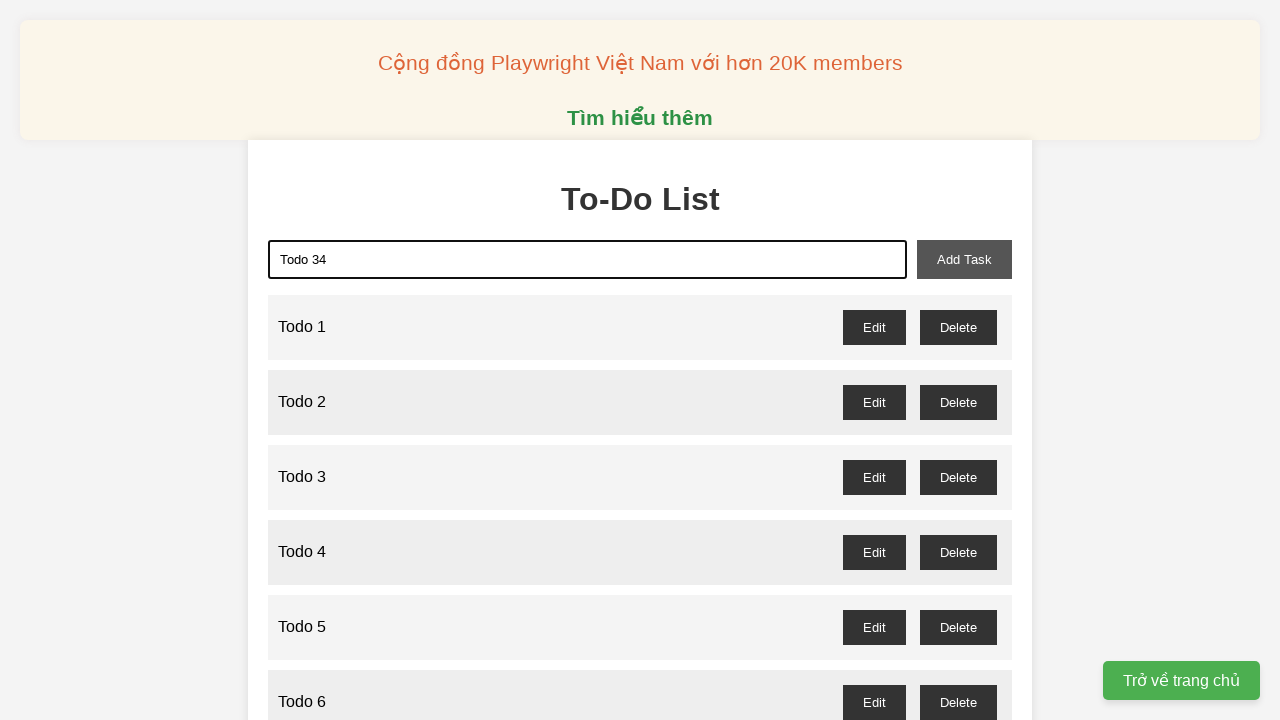

Clicked add task button to add 'Todo 34' at (964, 259) on xpath=//button[@id='add-task']
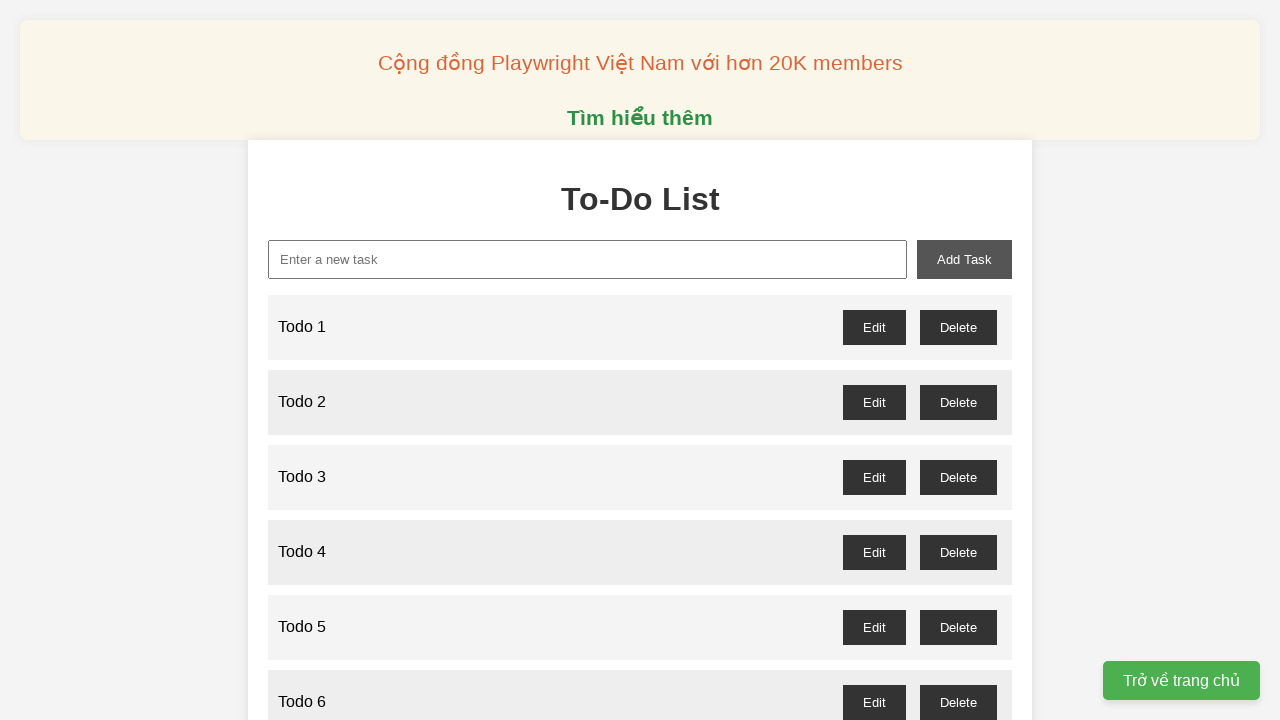

Filled new task input with 'Todo 35' on //input[@id='new-task']
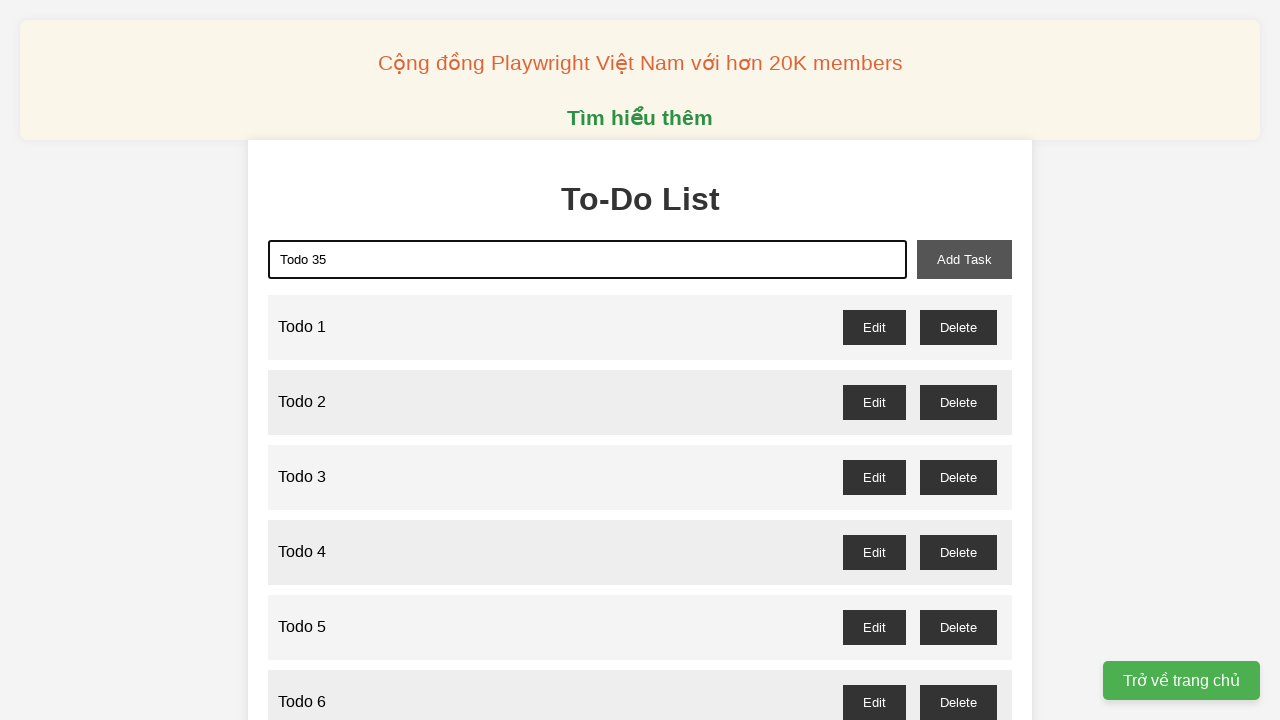

Clicked add task button to add 'Todo 35' at (964, 259) on xpath=//button[@id='add-task']
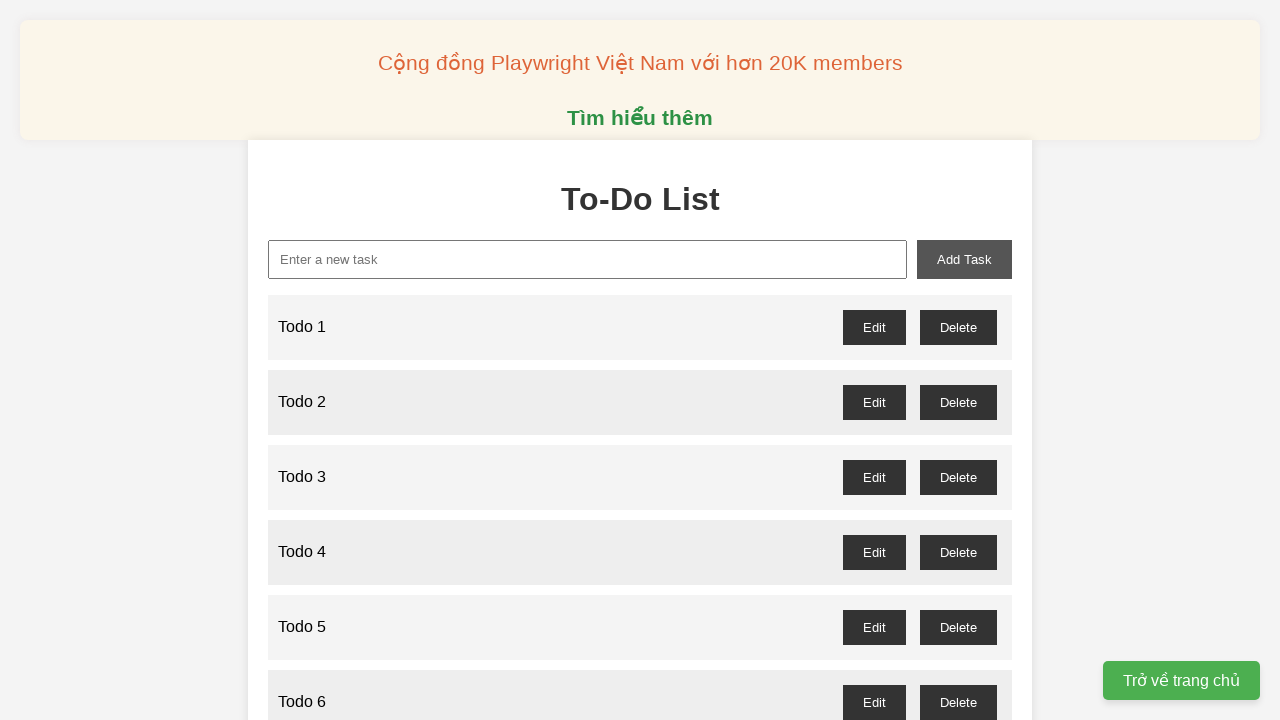

Filled new task input with 'Todo 36' on //input[@id='new-task']
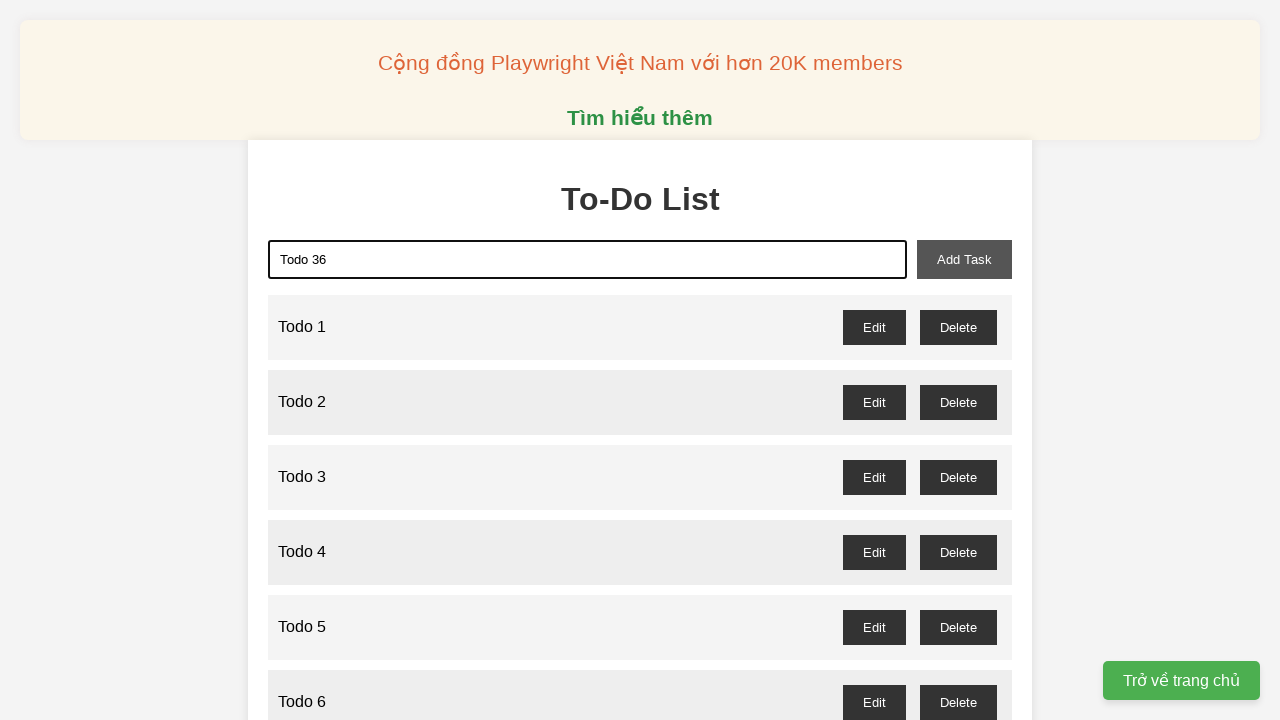

Clicked add task button to add 'Todo 36' at (964, 259) on xpath=//button[@id='add-task']
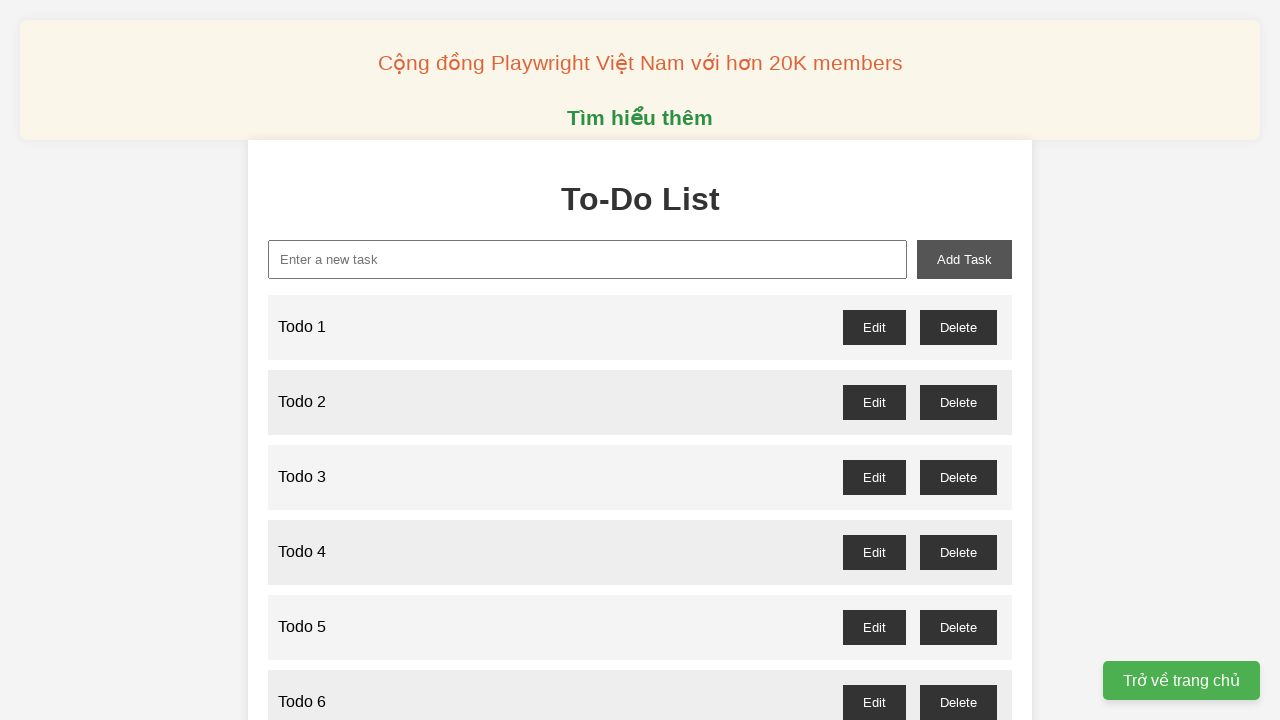

Filled new task input with 'Todo 37' on //input[@id='new-task']
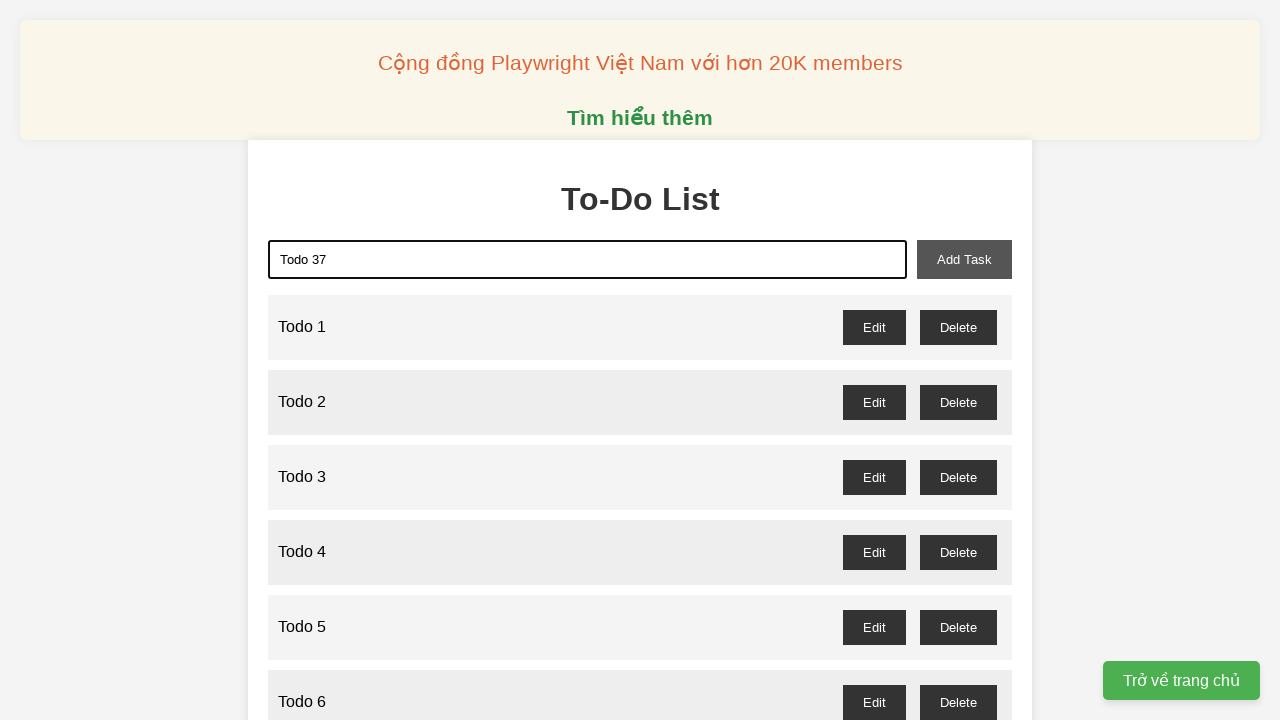

Clicked add task button to add 'Todo 37' at (964, 259) on xpath=//button[@id='add-task']
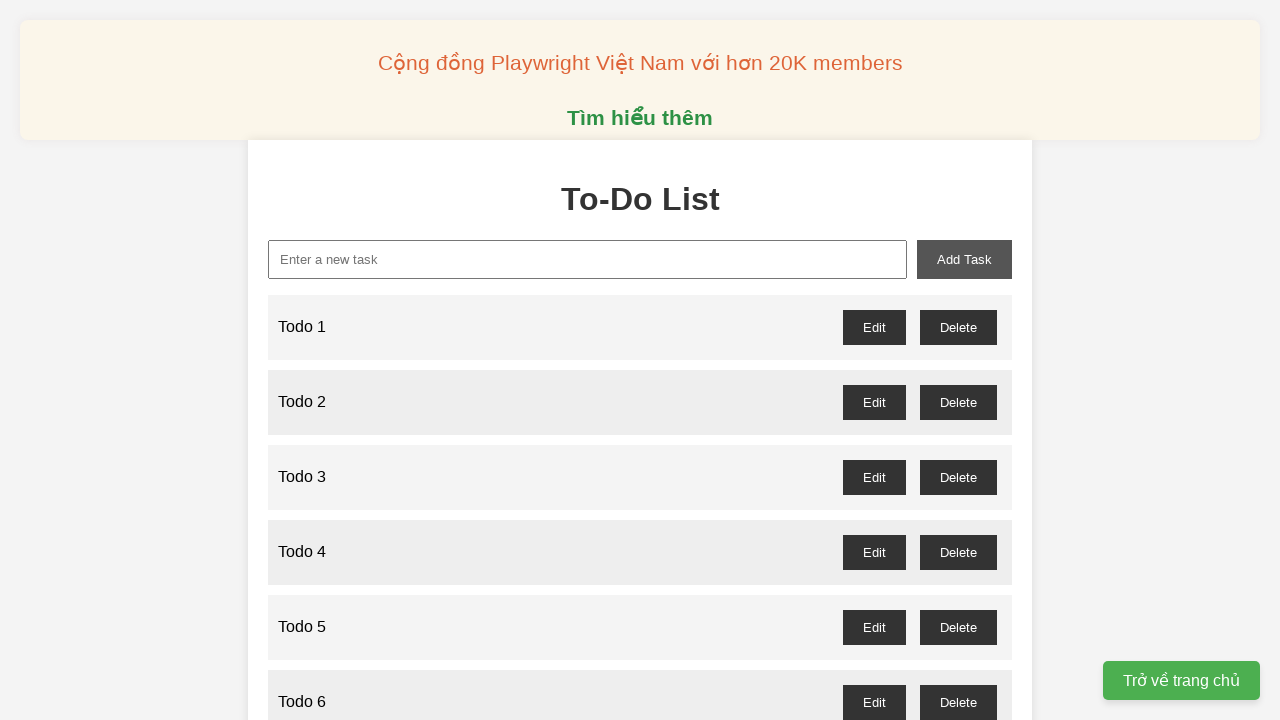

Filled new task input with 'Todo 38' on //input[@id='new-task']
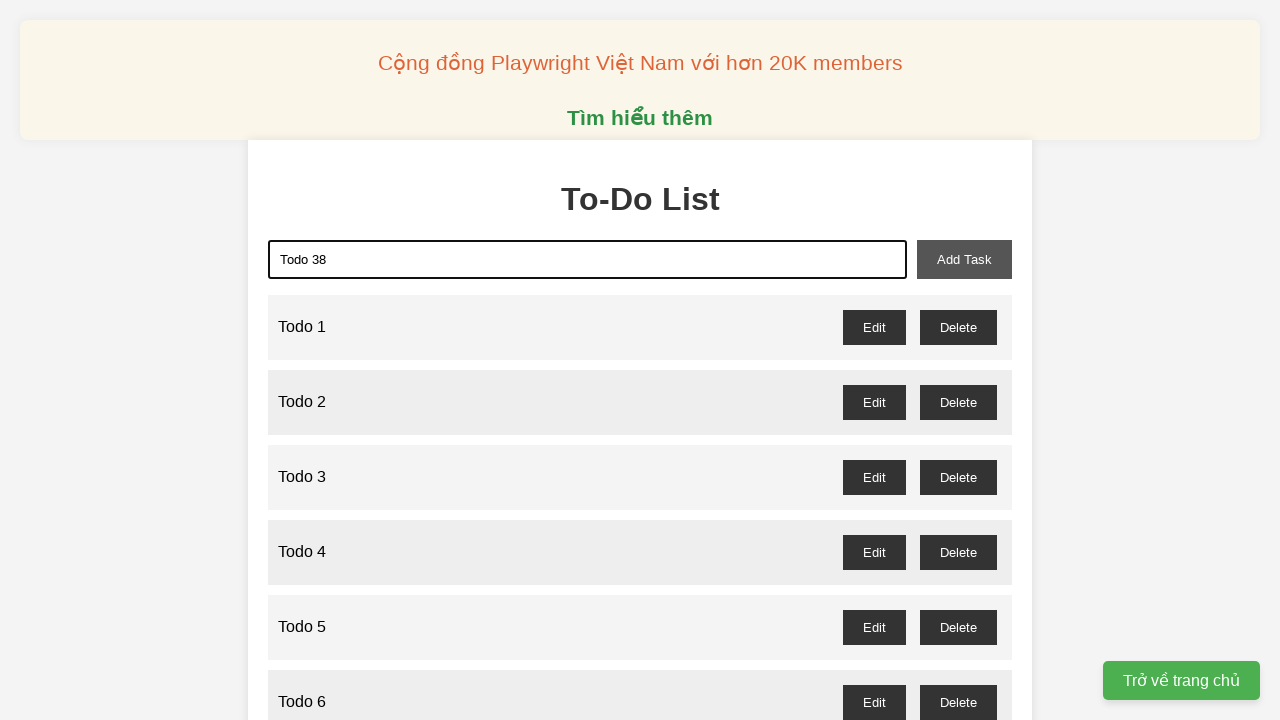

Clicked add task button to add 'Todo 38' at (964, 259) on xpath=//button[@id='add-task']
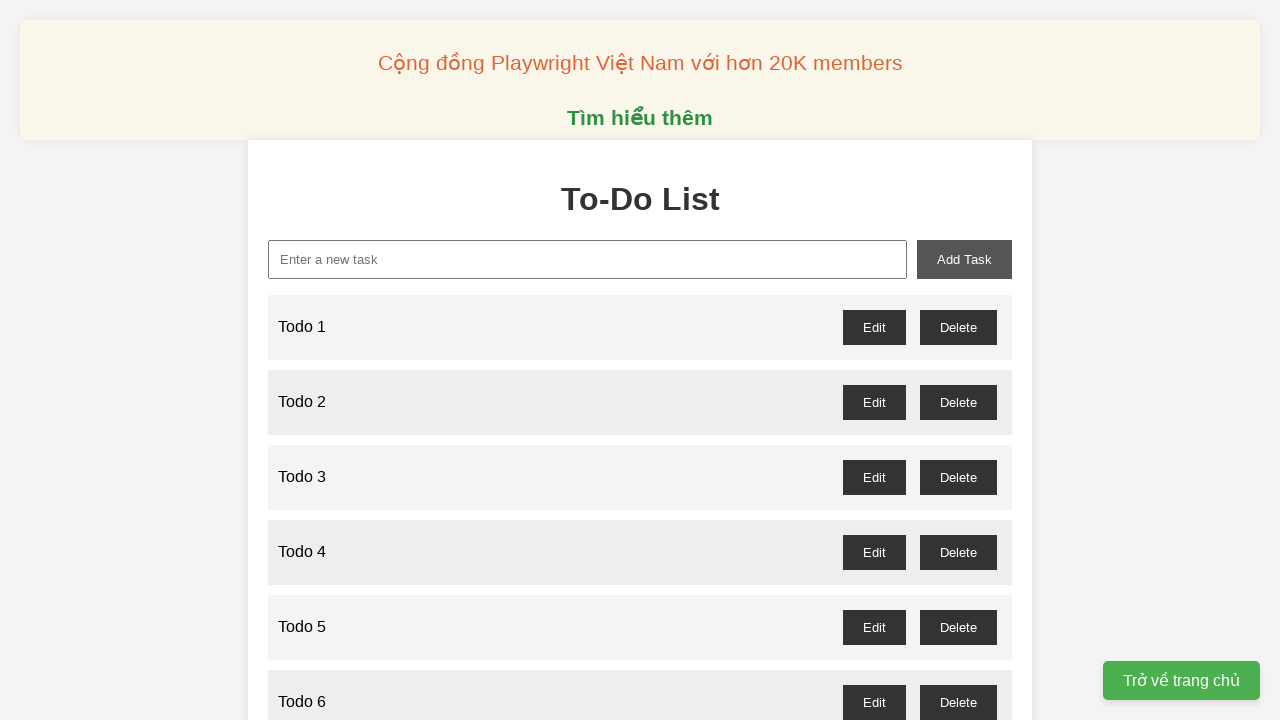

Filled new task input with 'Todo 39' on //input[@id='new-task']
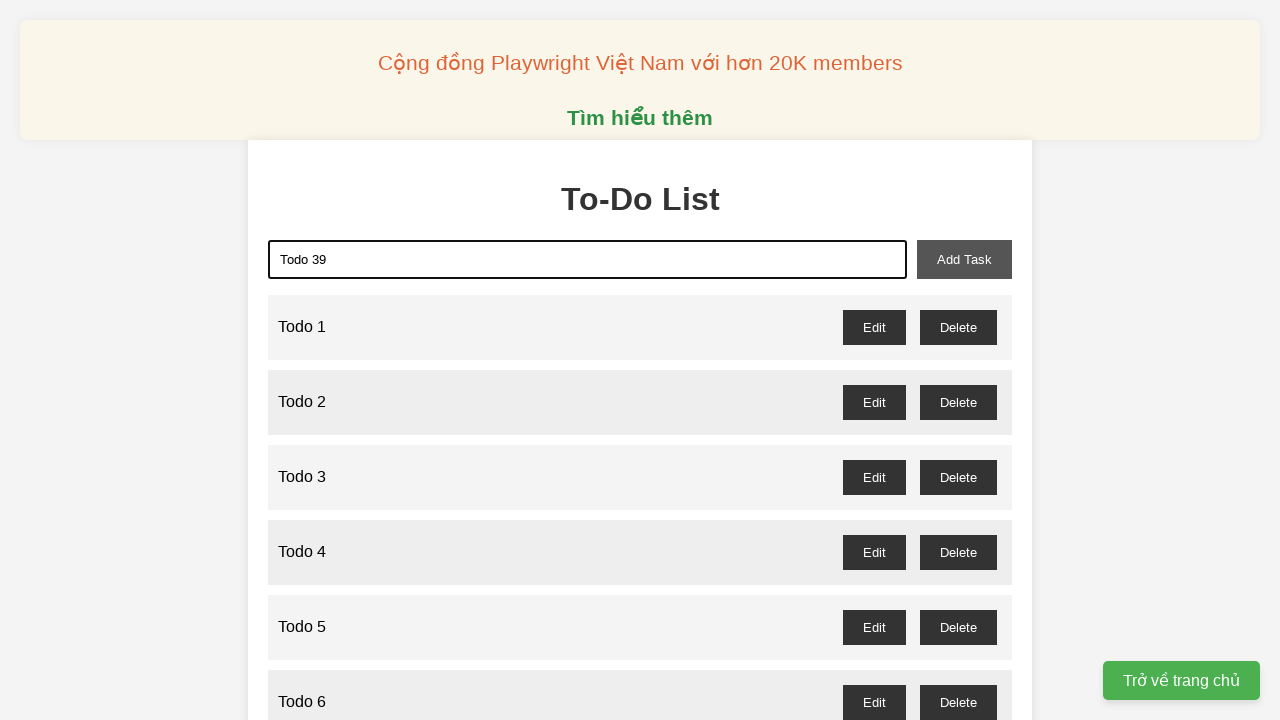

Clicked add task button to add 'Todo 39' at (964, 259) on xpath=//button[@id='add-task']
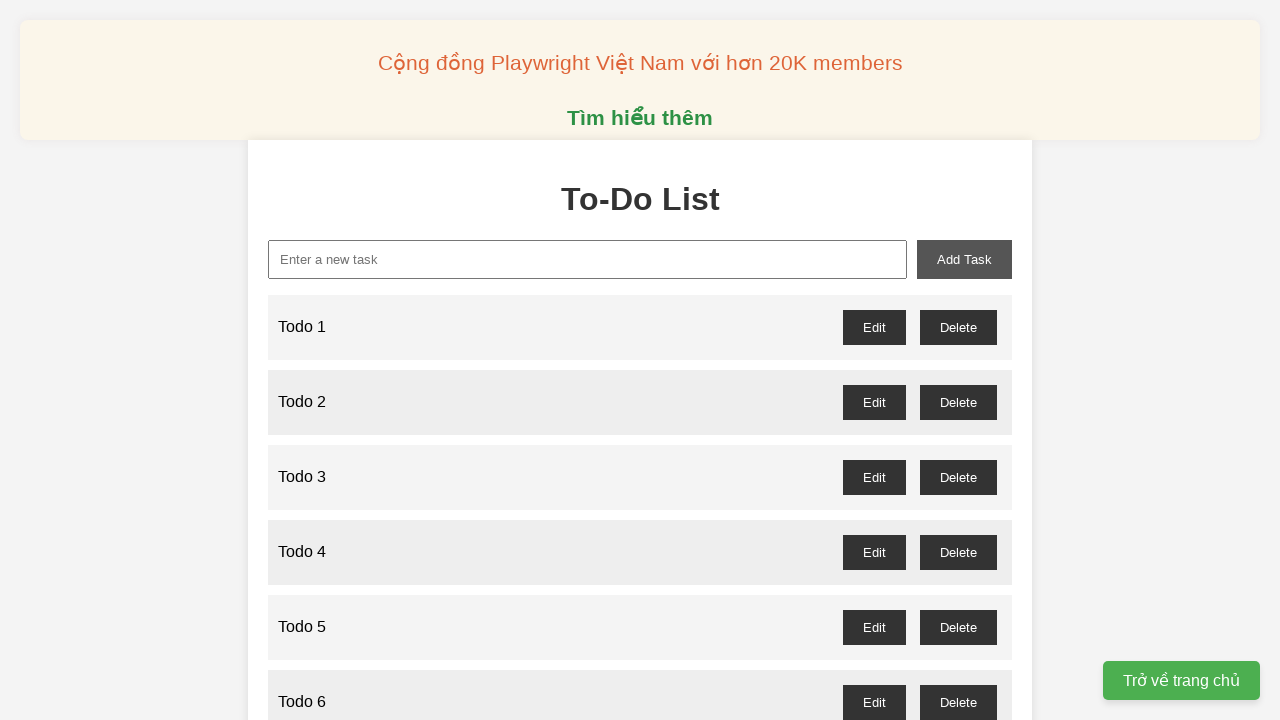

Filled new task input with 'Todo 40' on //input[@id='new-task']
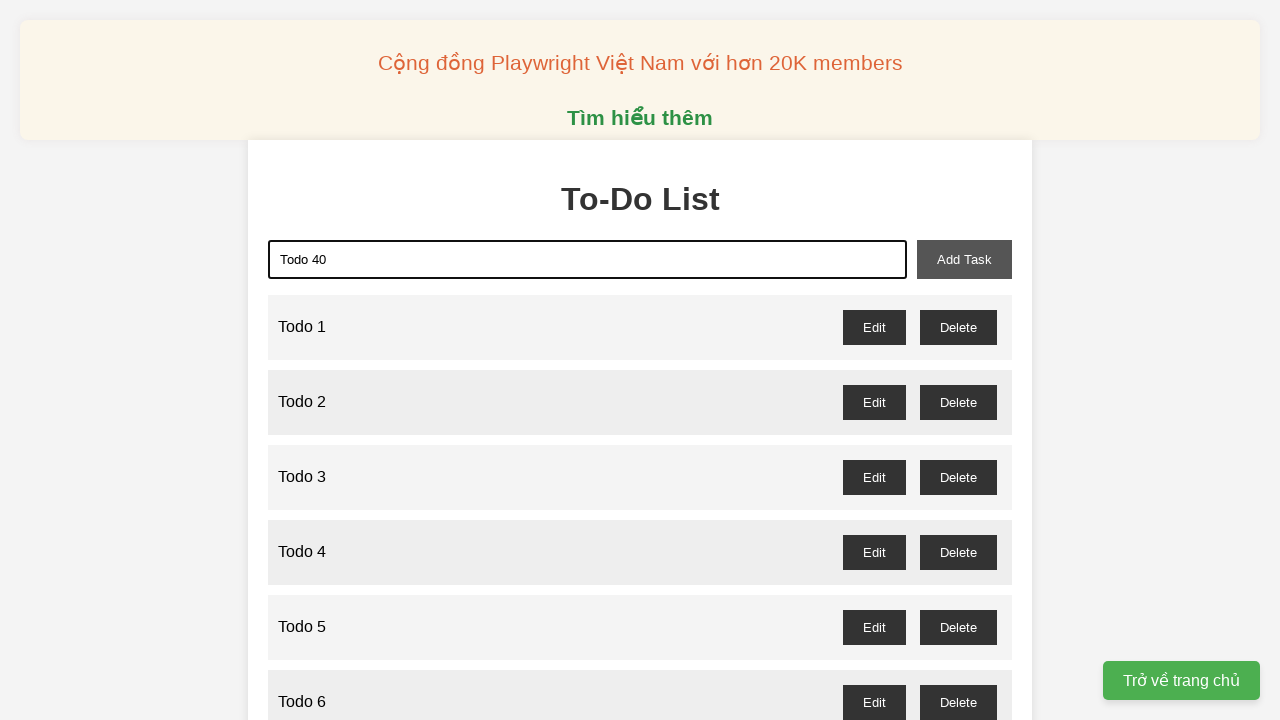

Clicked add task button to add 'Todo 40' at (964, 259) on xpath=//button[@id='add-task']
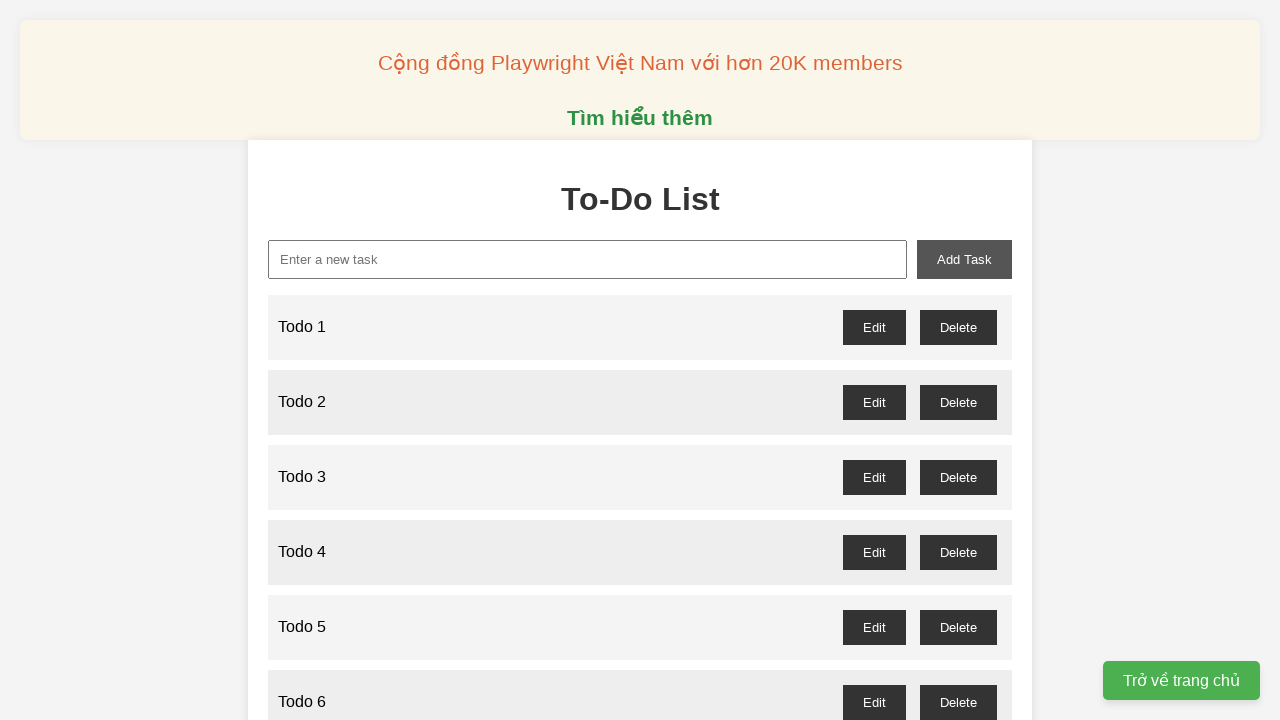

Filled new task input with 'Todo 41' on //input[@id='new-task']
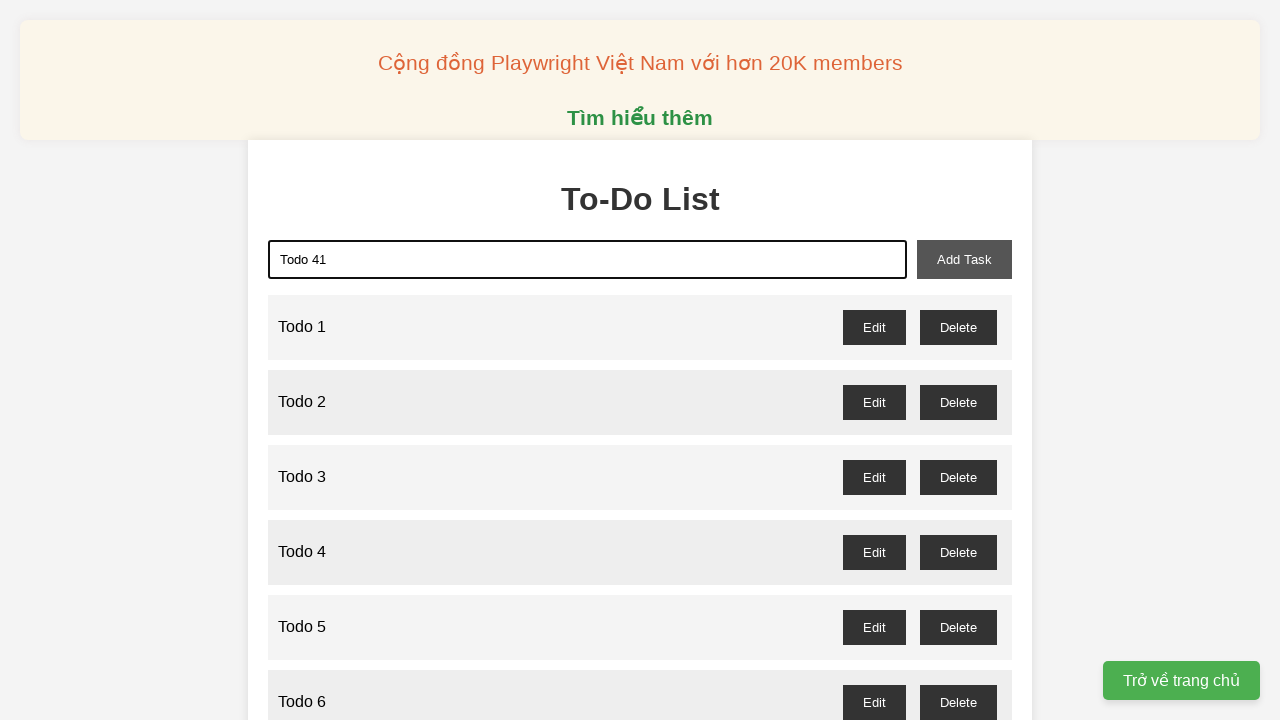

Clicked add task button to add 'Todo 41' at (964, 259) on xpath=//button[@id='add-task']
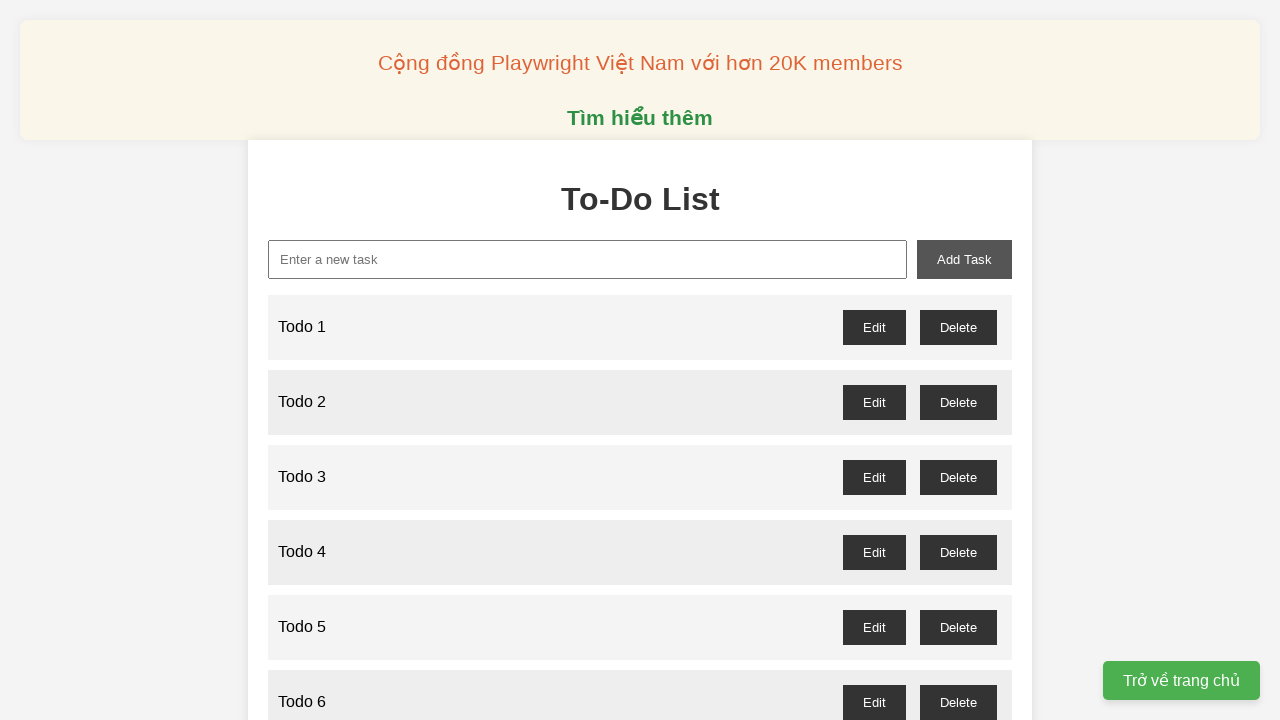

Filled new task input with 'Todo 42' on //input[@id='new-task']
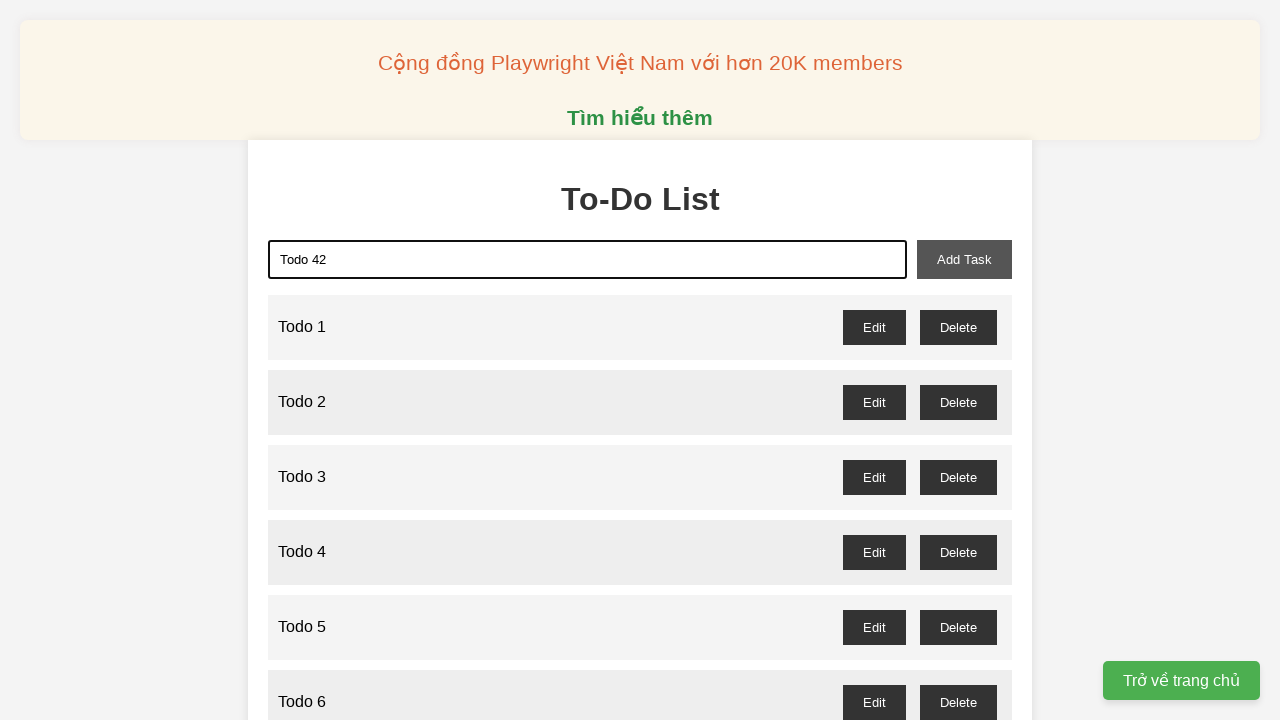

Clicked add task button to add 'Todo 42' at (964, 259) on xpath=//button[@id='add-task']
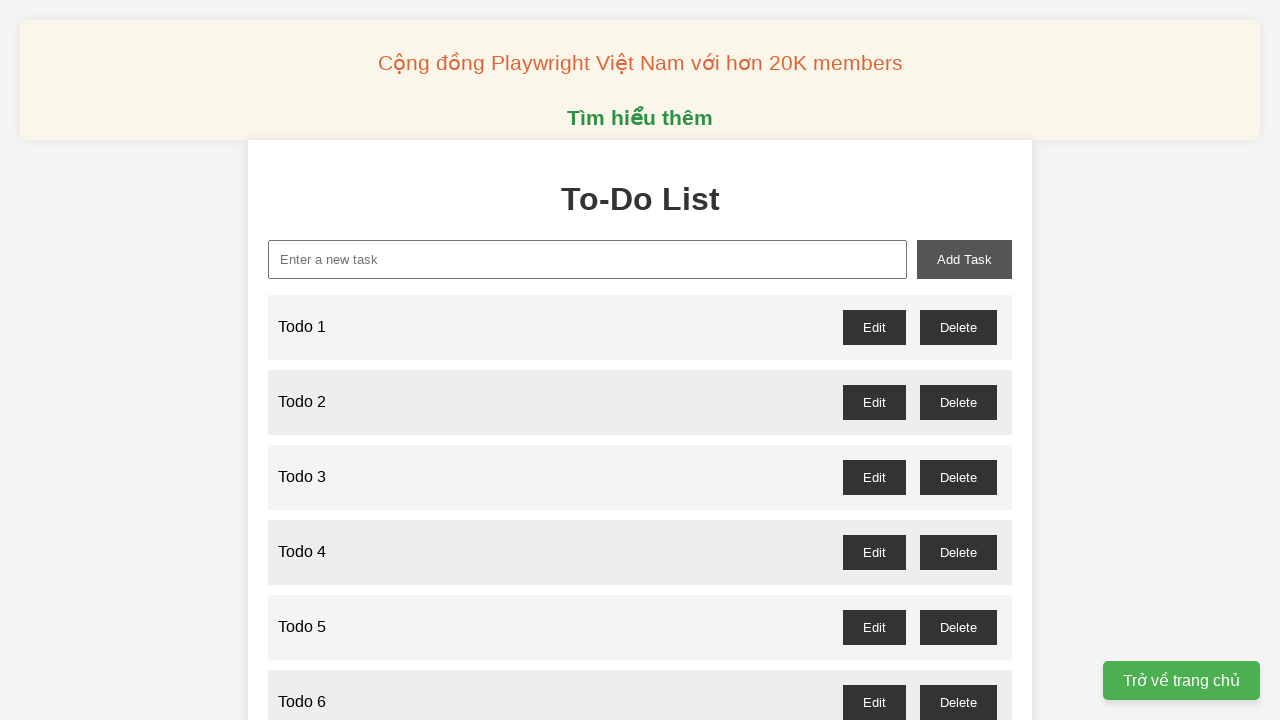

Filled new task input with 'Todo 43' on //input[@id='new-task']
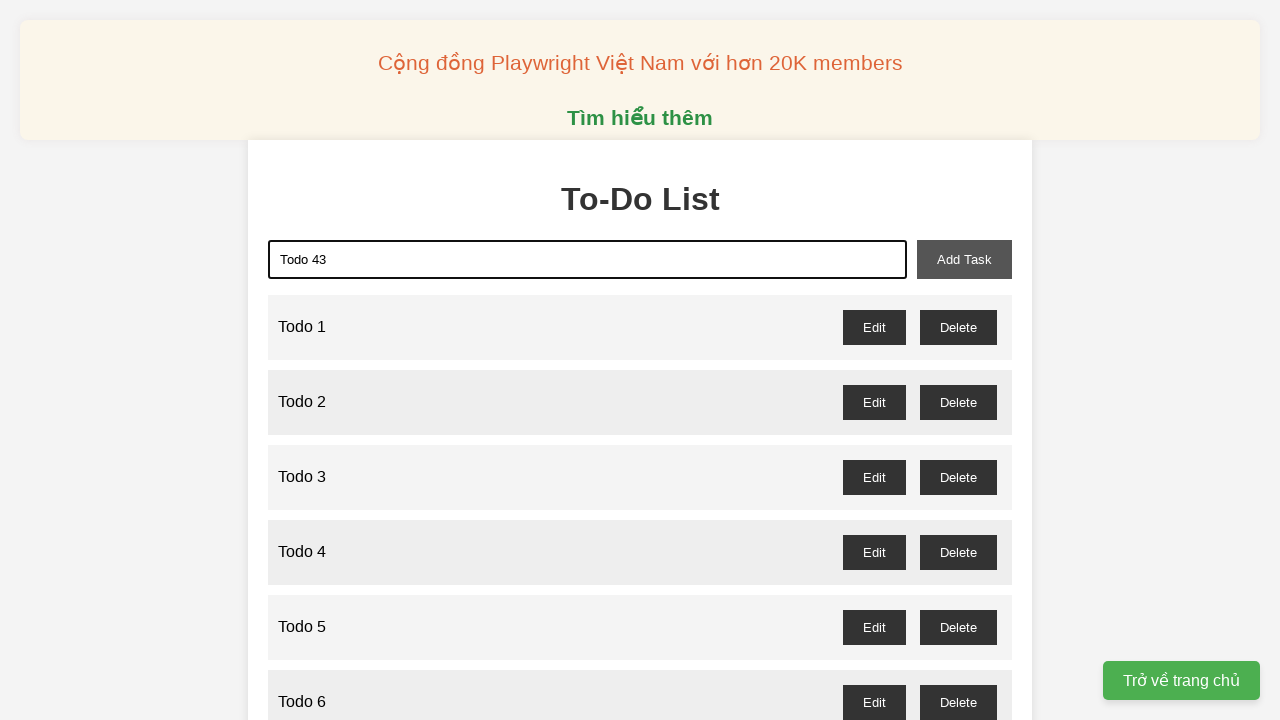

Clicked add task button to add 'Todo 43' at (964, 259) on xpath=//button[@id='add-task']
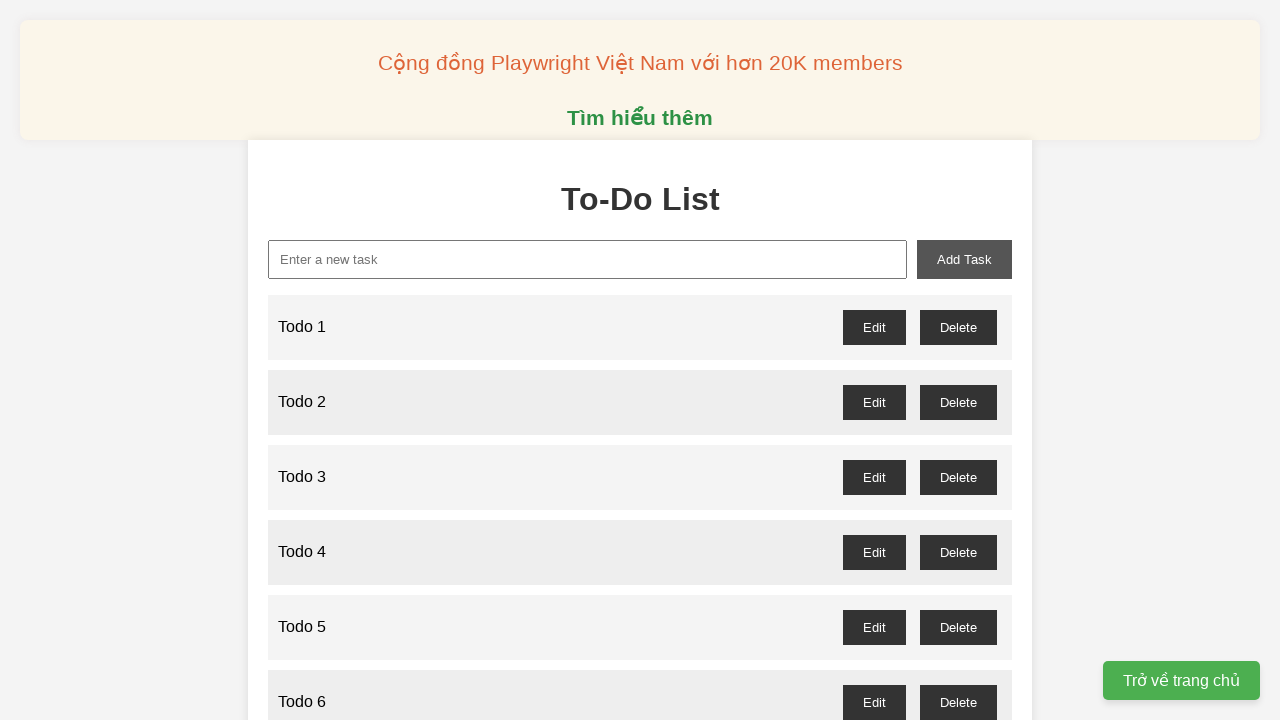

Filled new task input with 'Todo 44' on //input[@id='new-task']
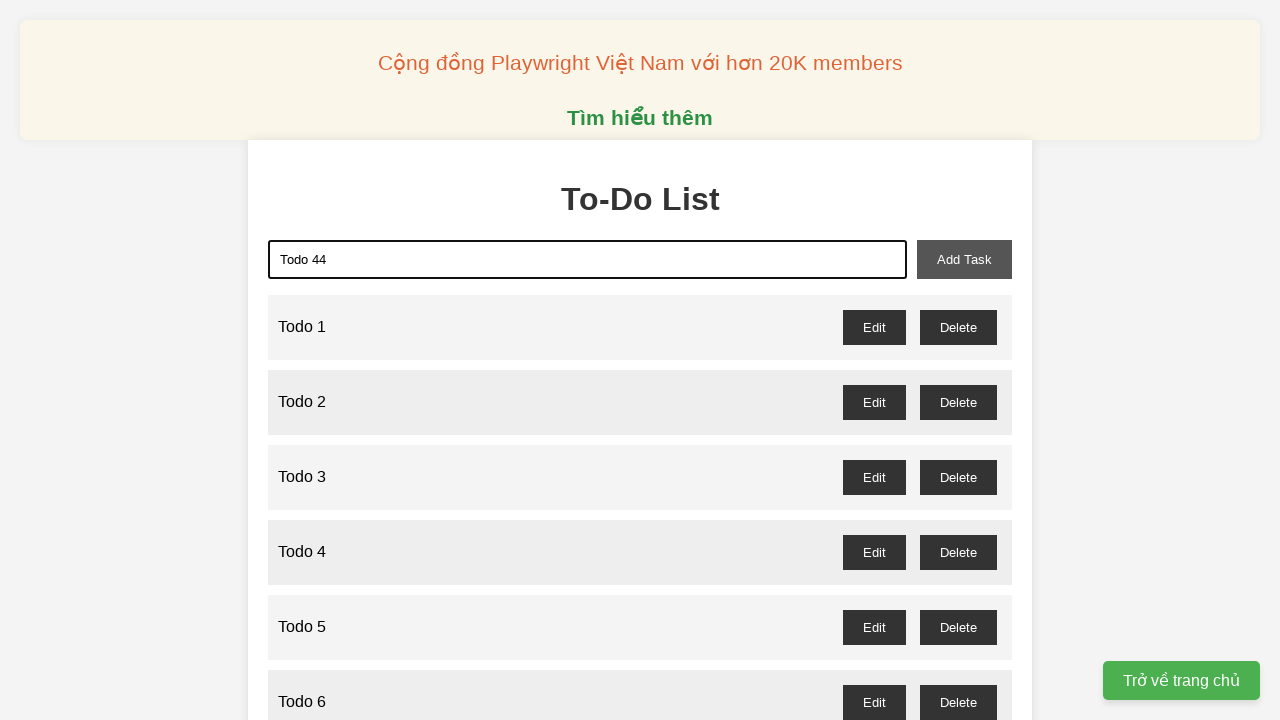

Clicked add task button to add 'Todo 44' at (964, 259) on xpath=//button[@id='add-task']
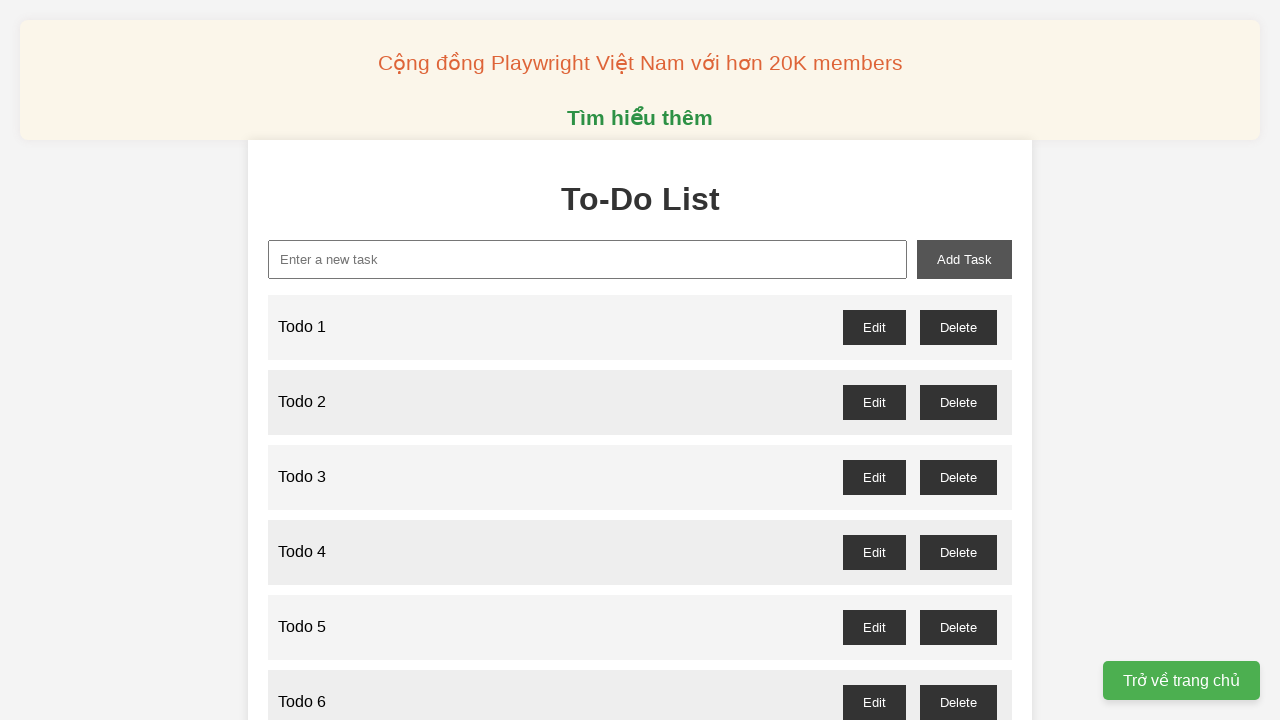

Filled new task input with 'Todo 45' on //input[@id='new-task']
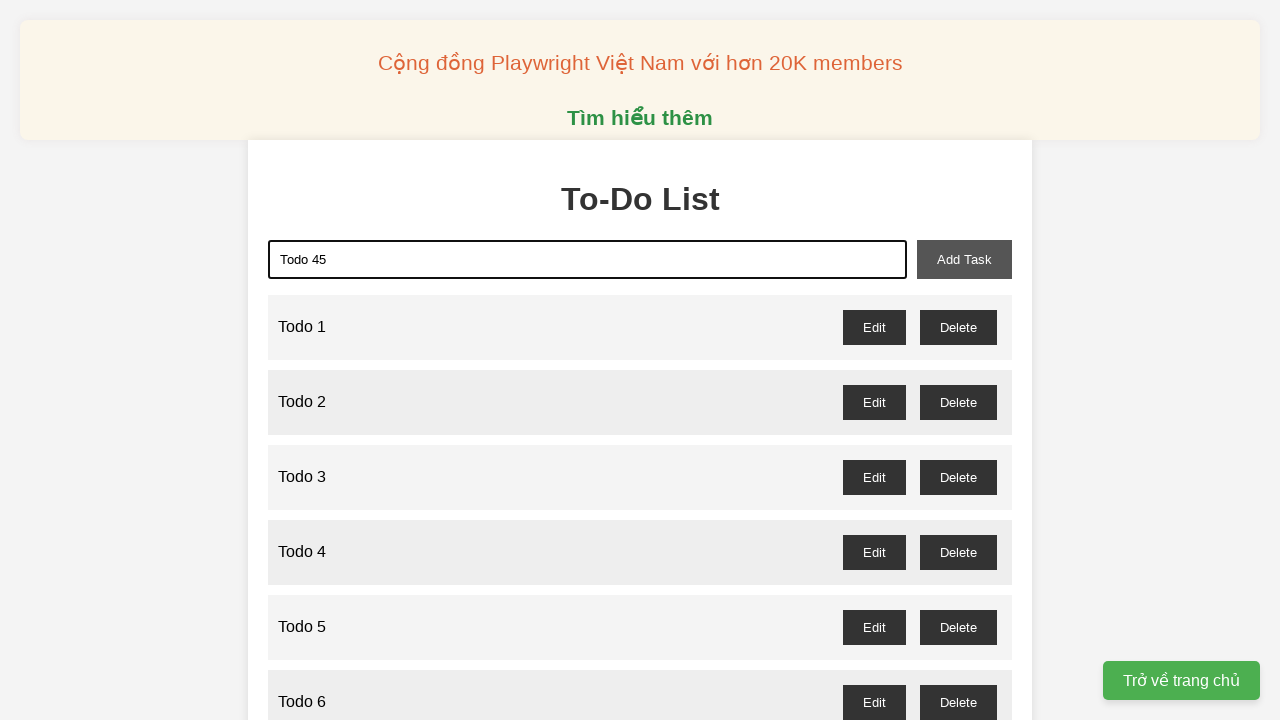

Clicked add task button to add 'Todo 45' at (964, 259) on xpath=//button[@id='add-task']
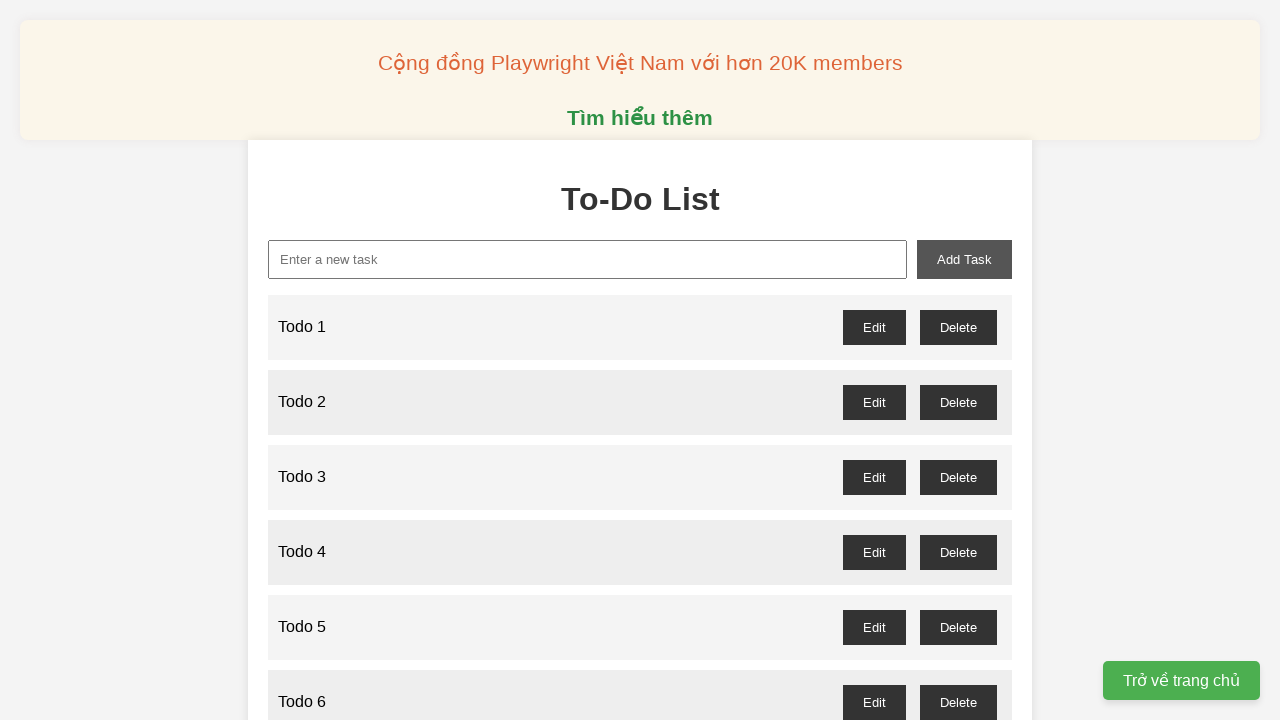

Filled new task input with 'Todo 46' on //input[@id='new-task']
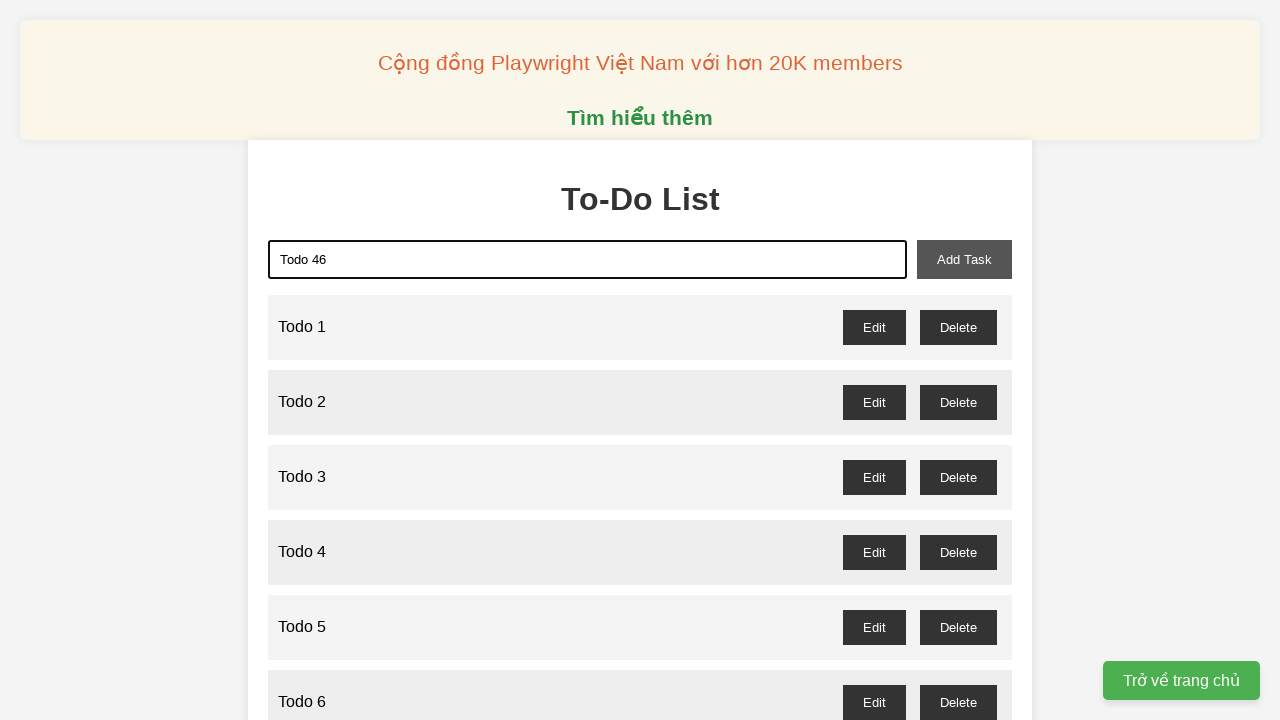

Clicked add task button to add 'Todo 46' at (964, 259) on xpath=//button[@id='add-task']
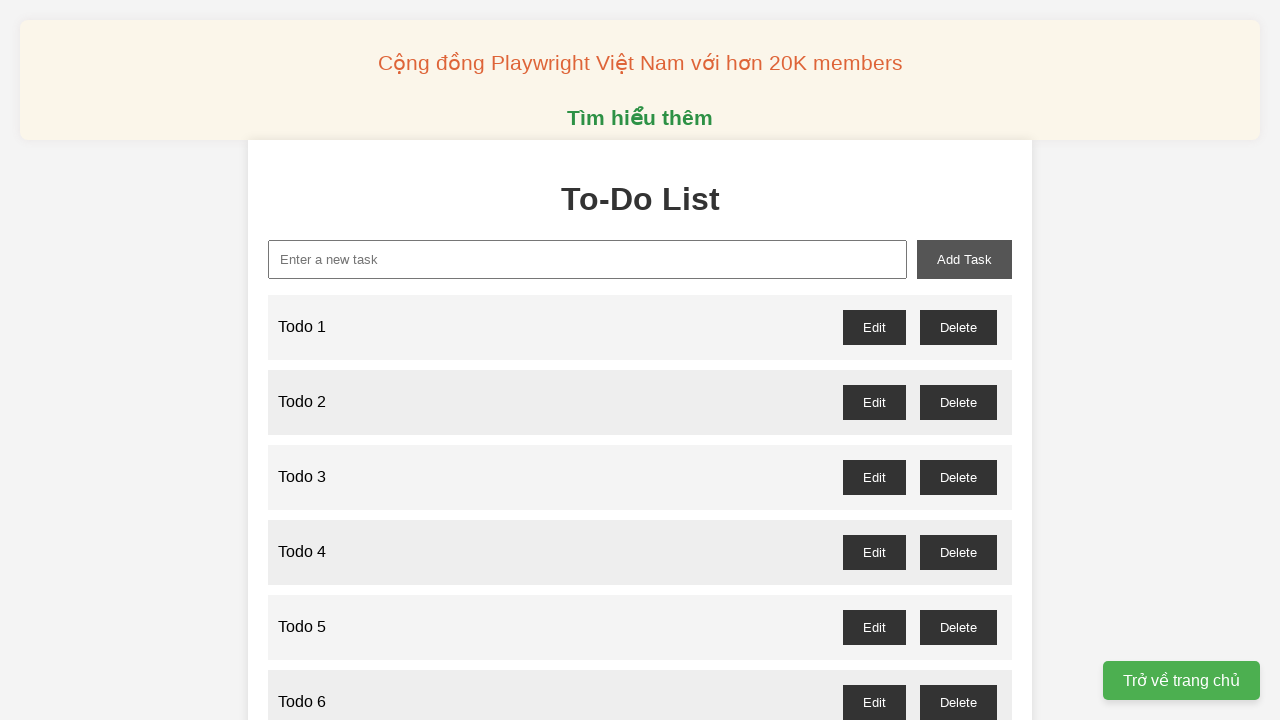

Filled new task input with 'Todo 47' on //input[@id='new-task']
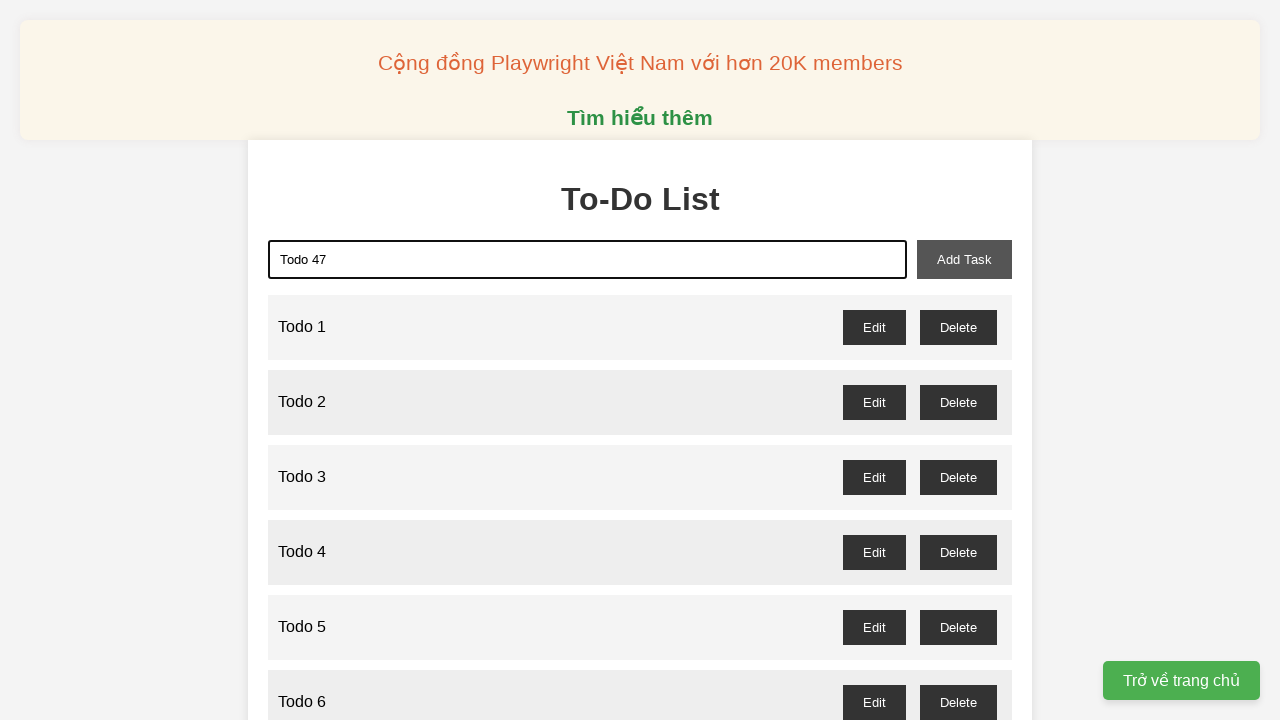

Clicked add task button to add 'Todo 47' at (964, 259) on xpath=//button[@id='add-task']
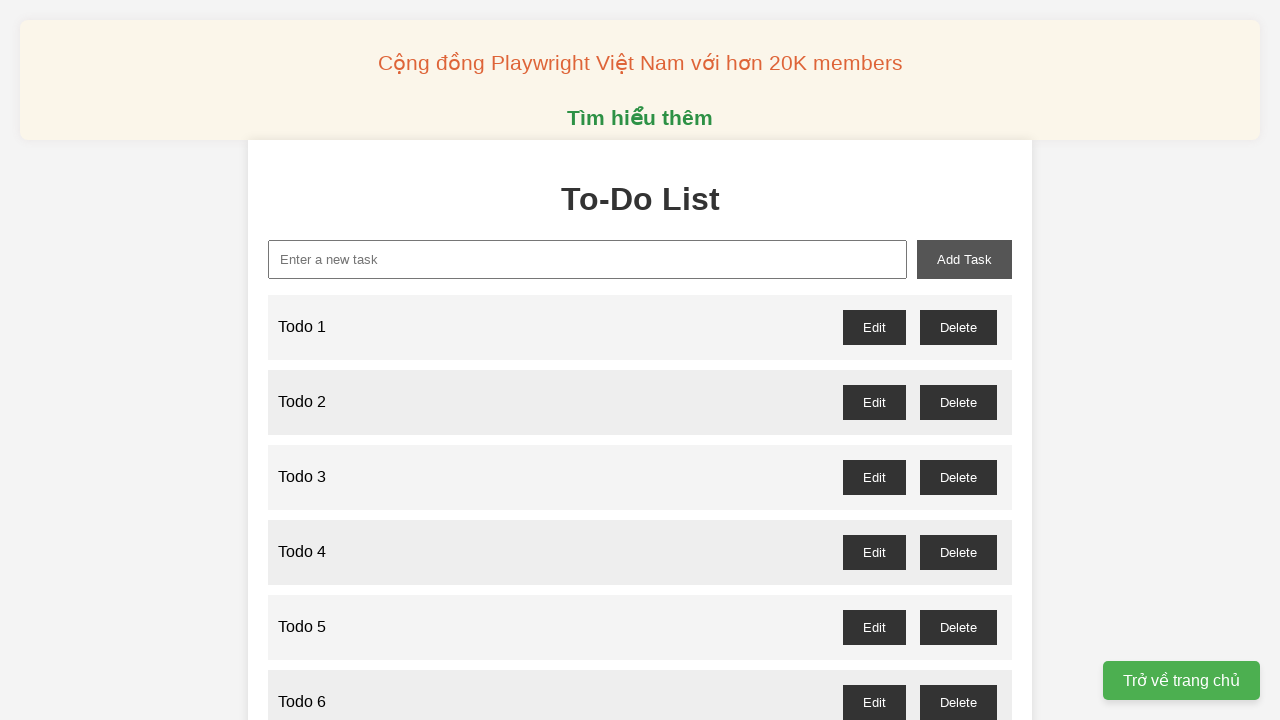

Filled new task input with 'Todo 48' on //input[@id='new-task']
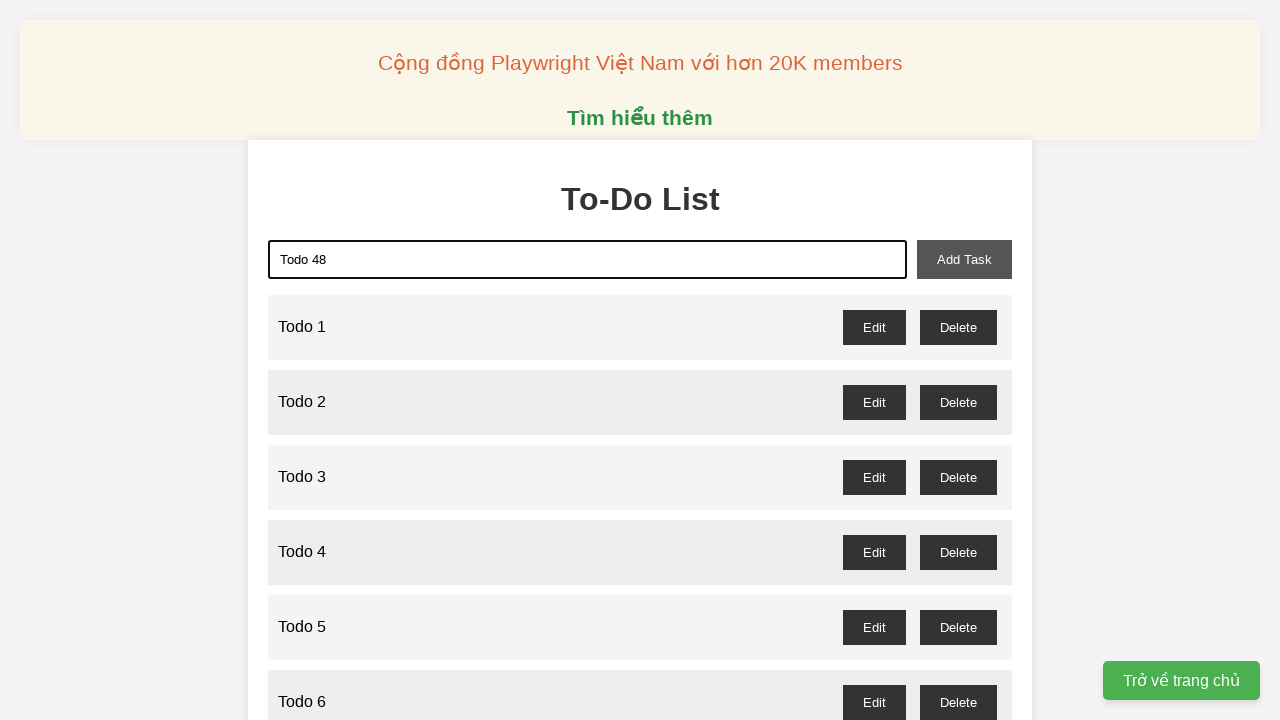

Clicked add task button to add 'Todo 48' at (964, 259) on xpath=//button[@id='add-task']
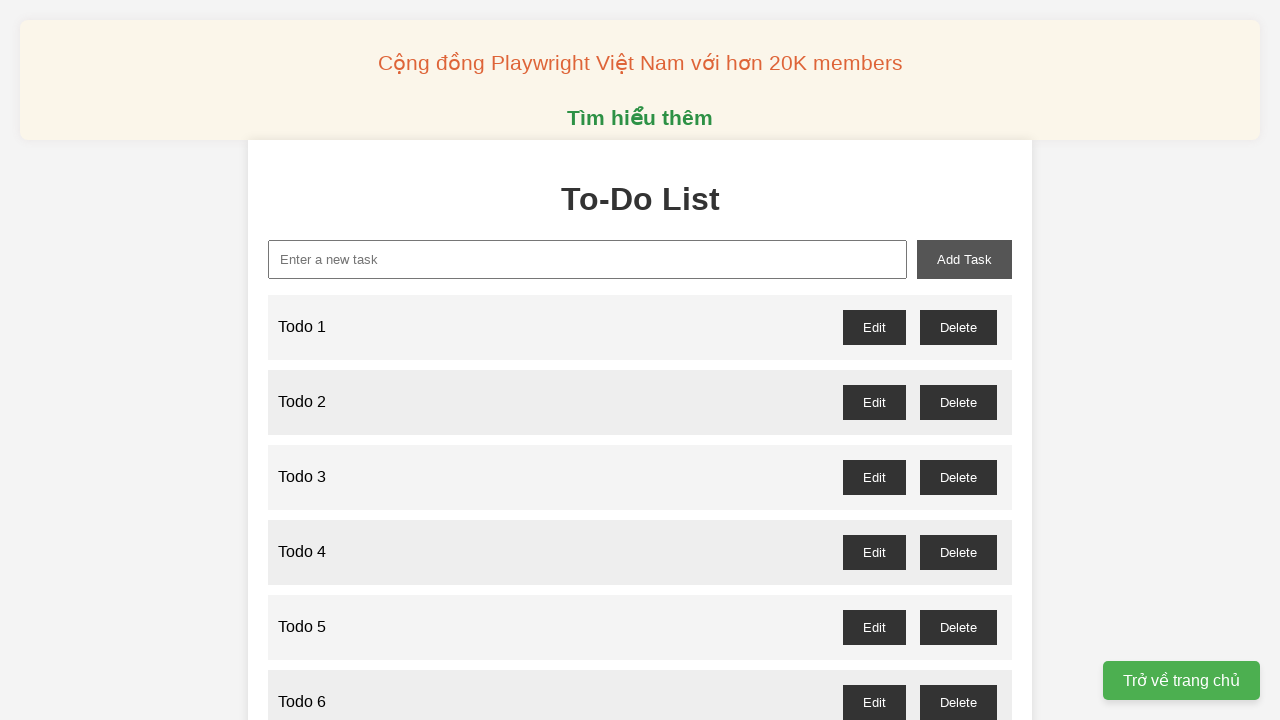

Filled new task input with 'Todo 49' on //input[@id='new-task']
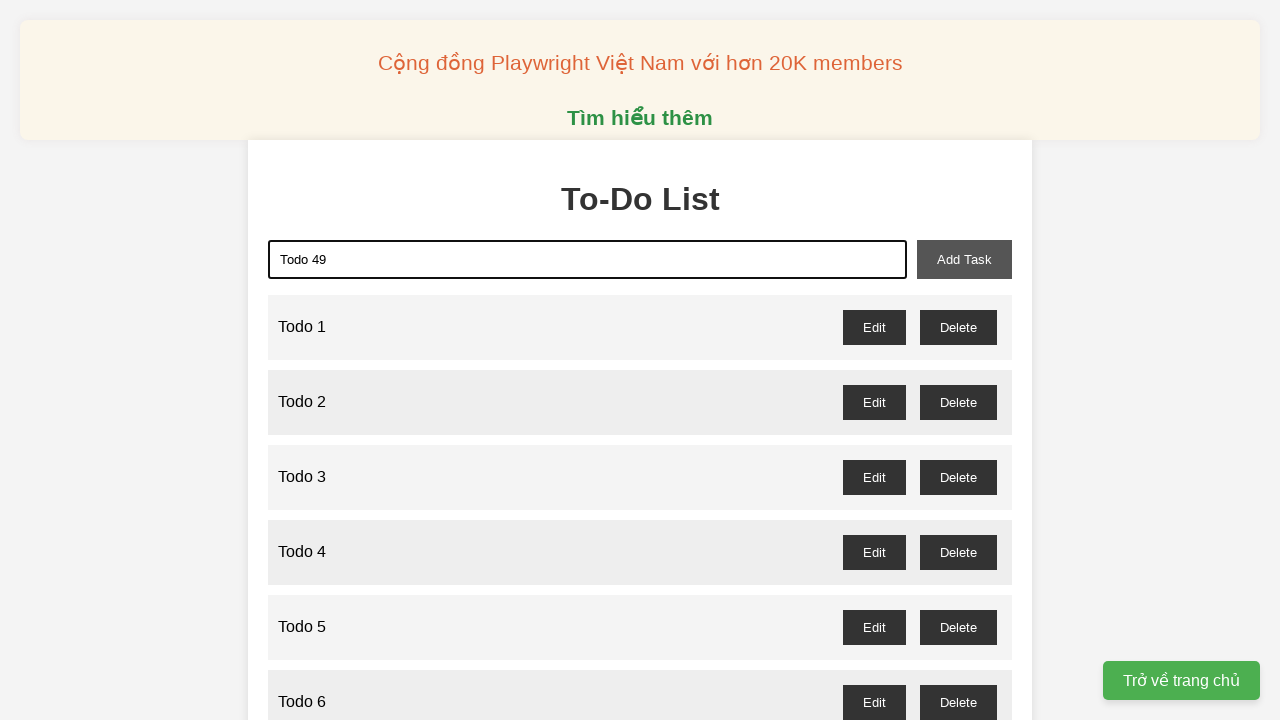

Clicked add task button to add 'Todo 49' at (964, 259) on xpath=//button[@id='add-task']
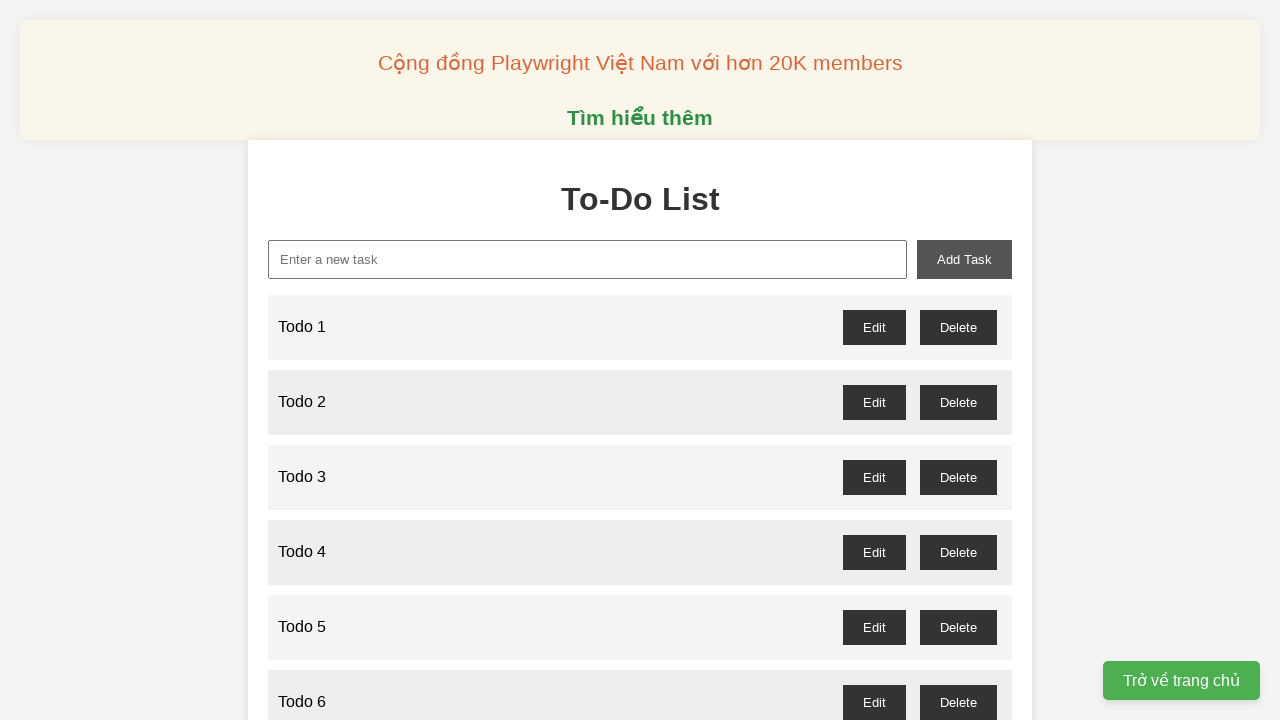

Filled new task input with 'Todo 50' on //input[@id='new-task']
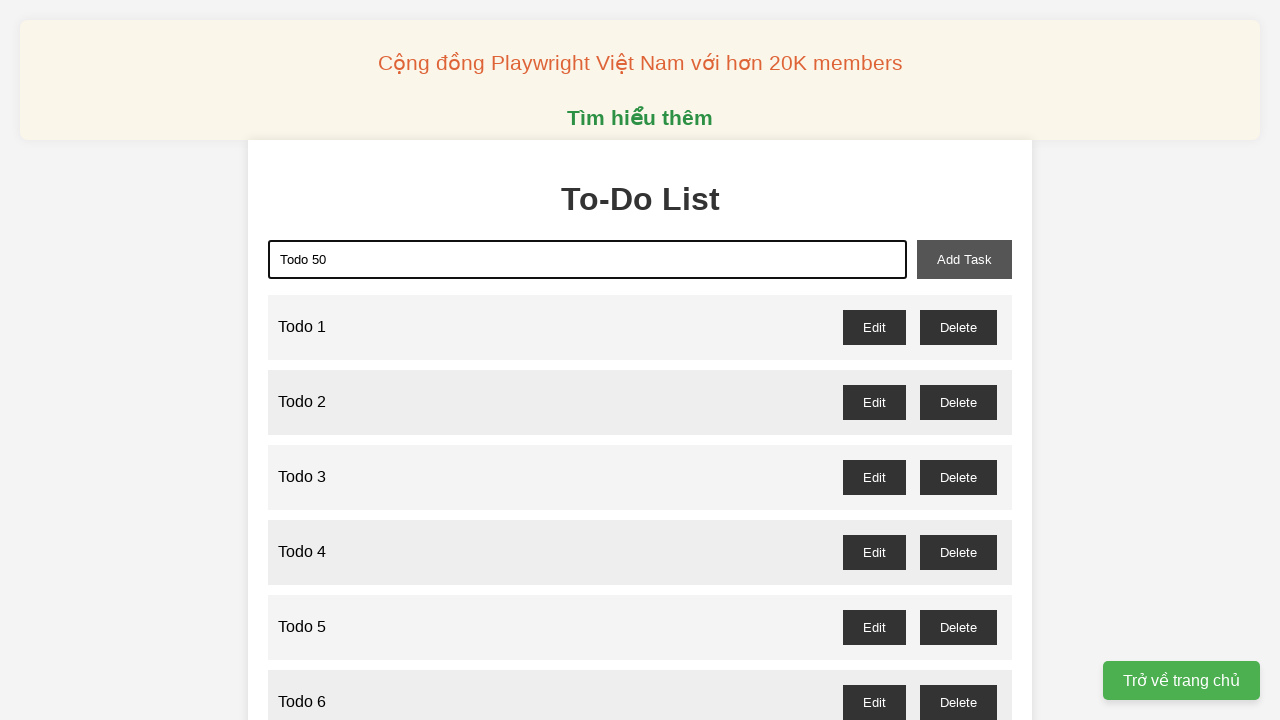

Clicked add task button to add 'Todo 50' at (964, 259) on xpath=//button[@id='add-task']
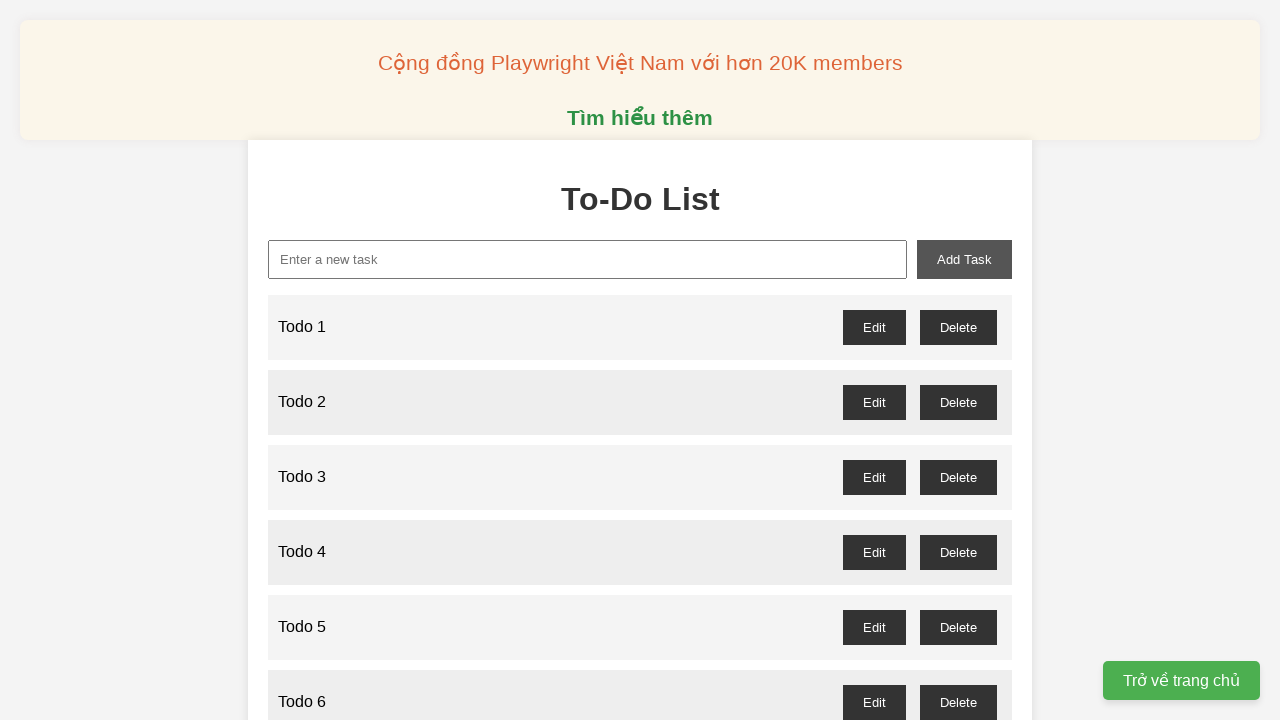

Filled new task input with 'Todo 51' on //input[@id='new-task']
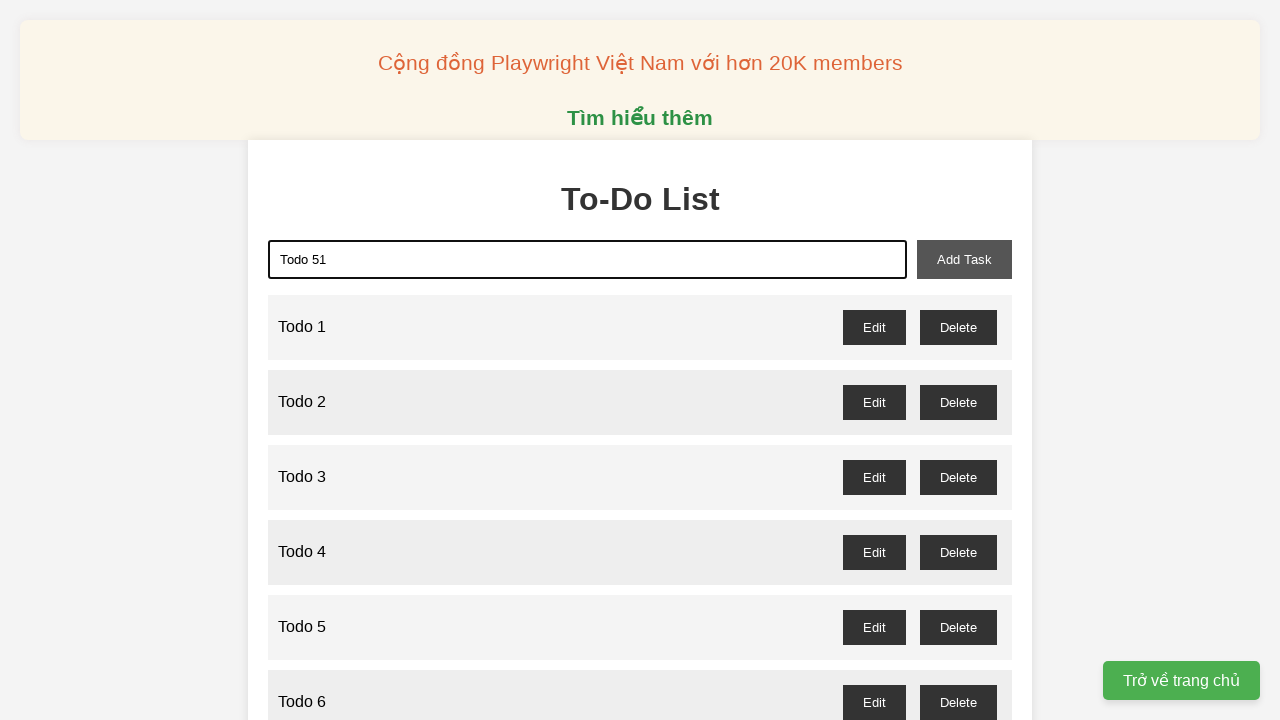

Clicked add task button to add 'Todo 51' at (964, 259) on xpath=//button[@id='add-task']
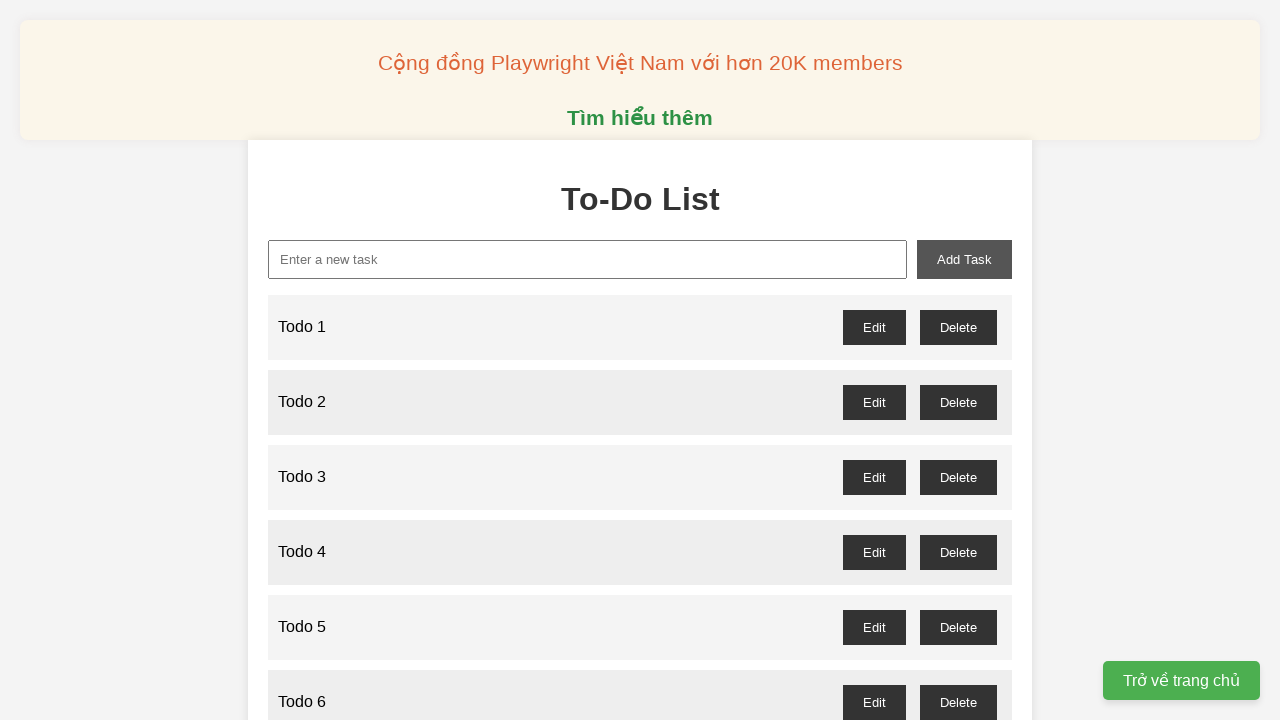

Filled new task input with 'Todo 52' on //input[@id='new-task']
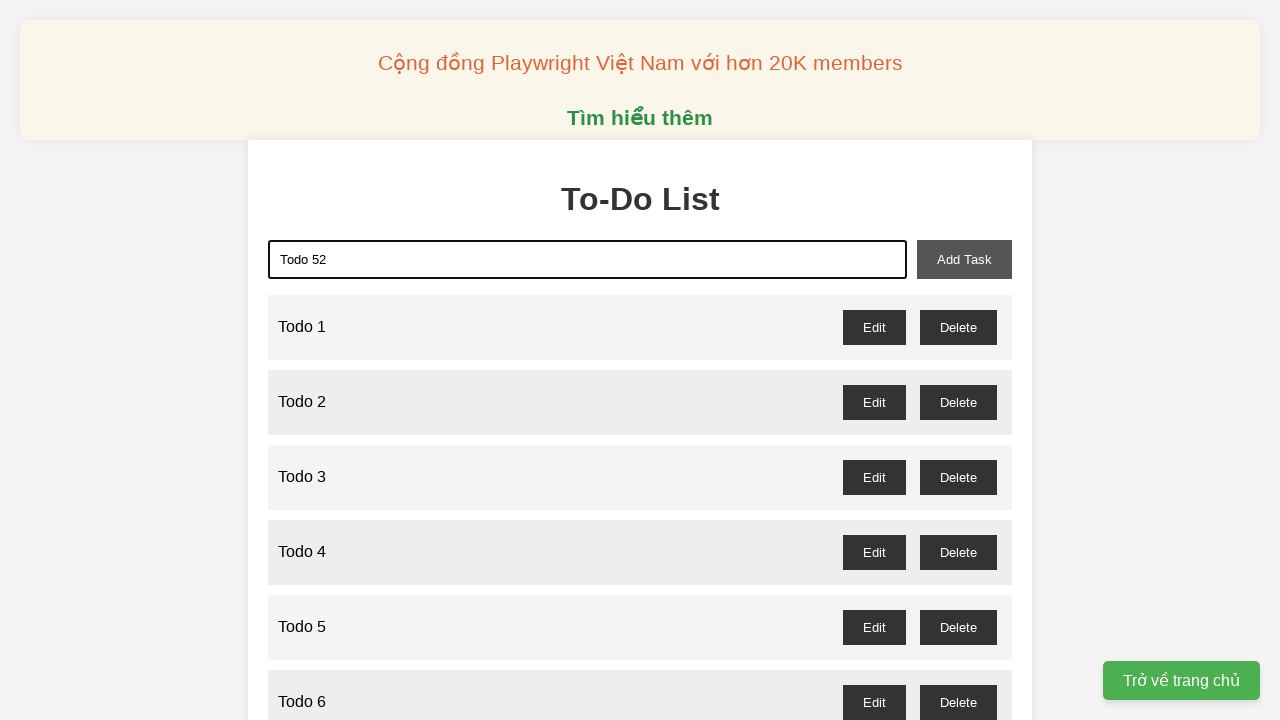

Clicked add task button to add 'Todo 52' at (964, 259) on xpath=//button[@id='add-task']
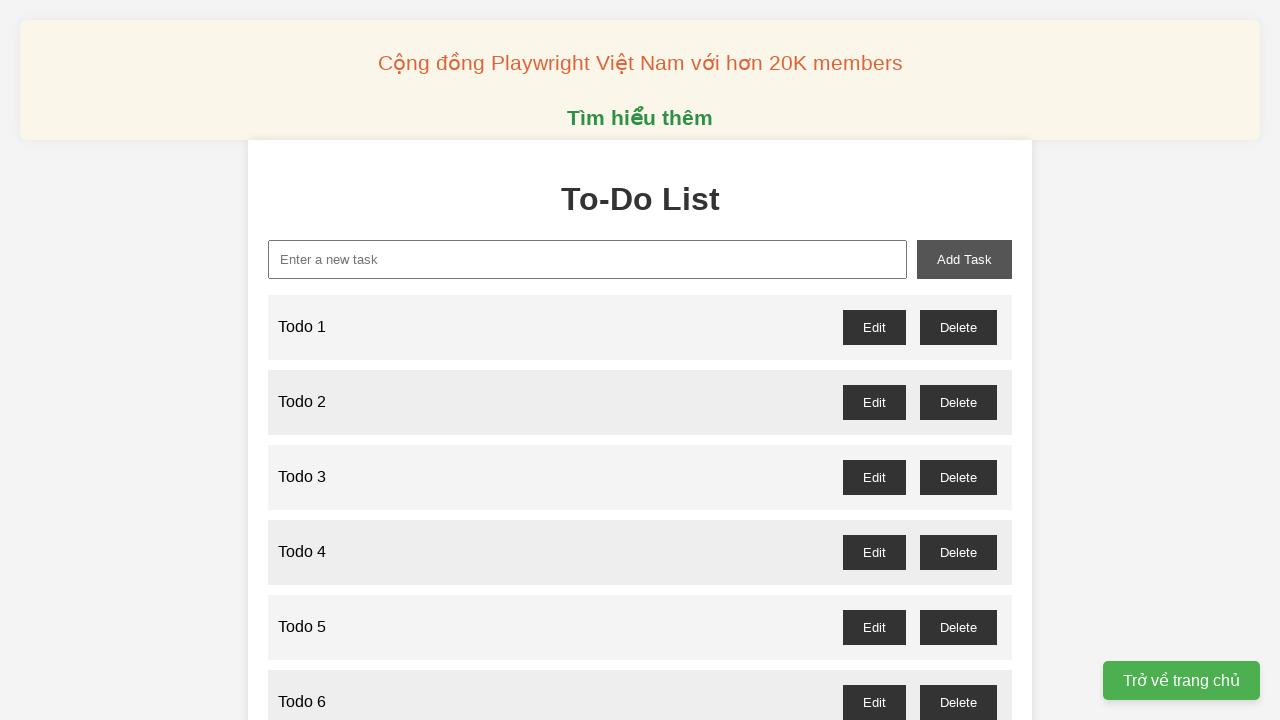

Filled new task input with 'Todo 53' on //input[@id='new-task']
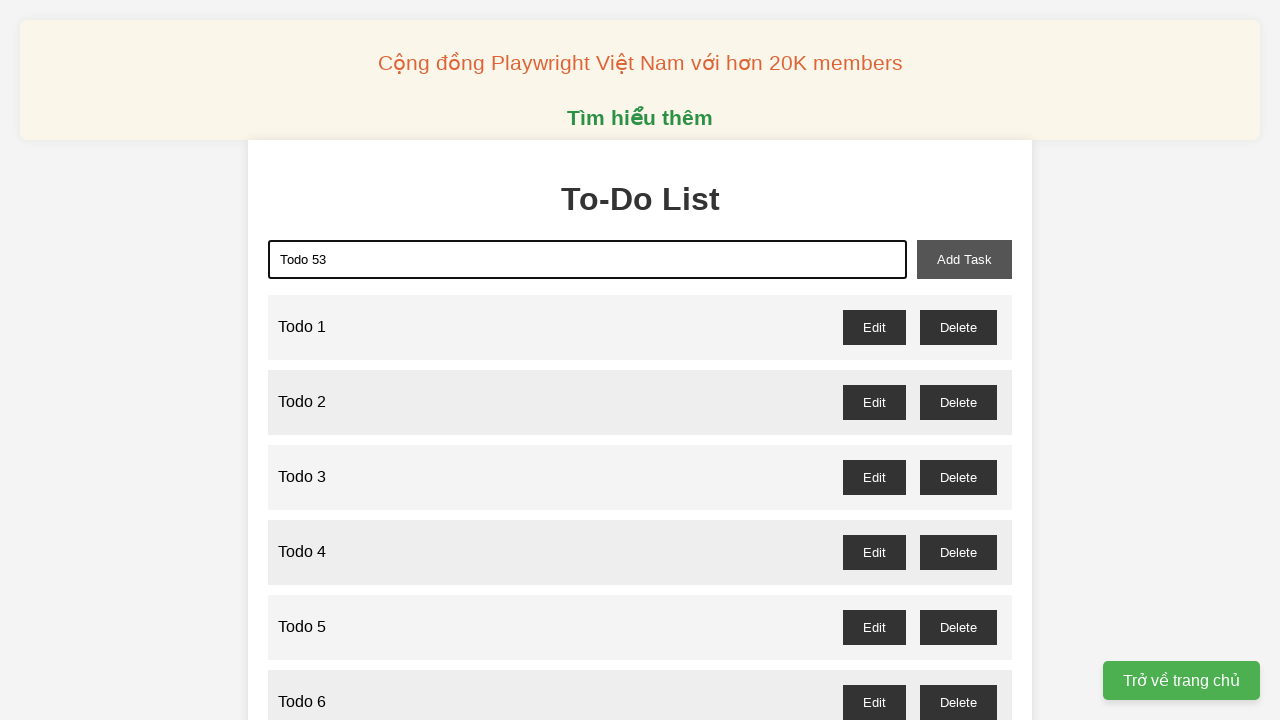

Clicked add task button to add 'Todo 53' at (964, 259) on xpath=//button[@id='add-task']
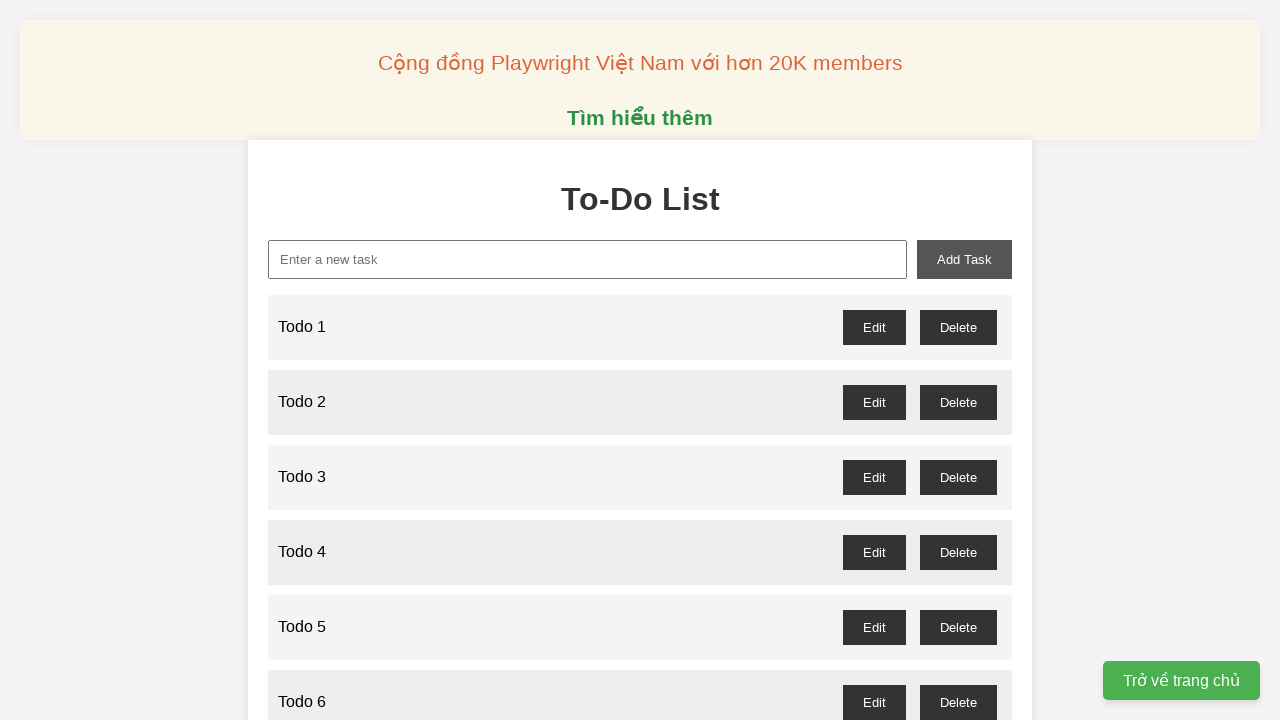

Filled new task input with 'Todo 54' on //input[@id='new-task']
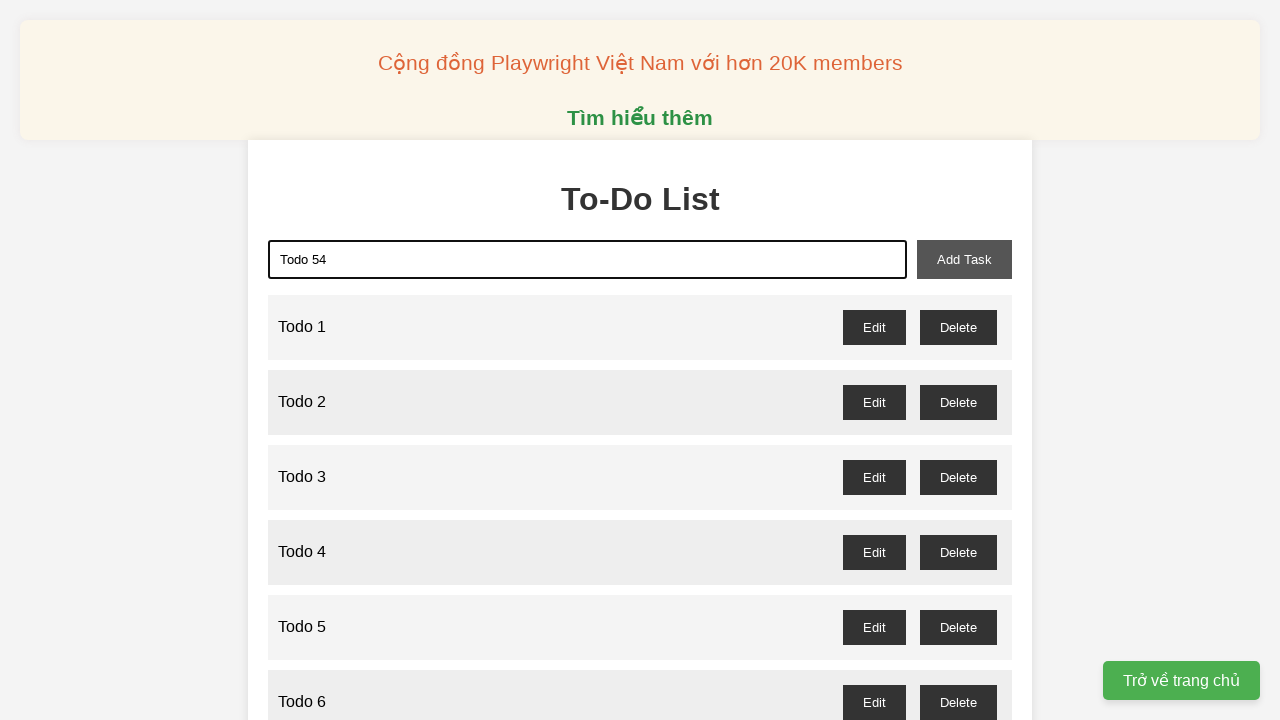

Clicked add task button to add 'Todo 54' at (964, 259) on xpath=//button[@id='add-task']
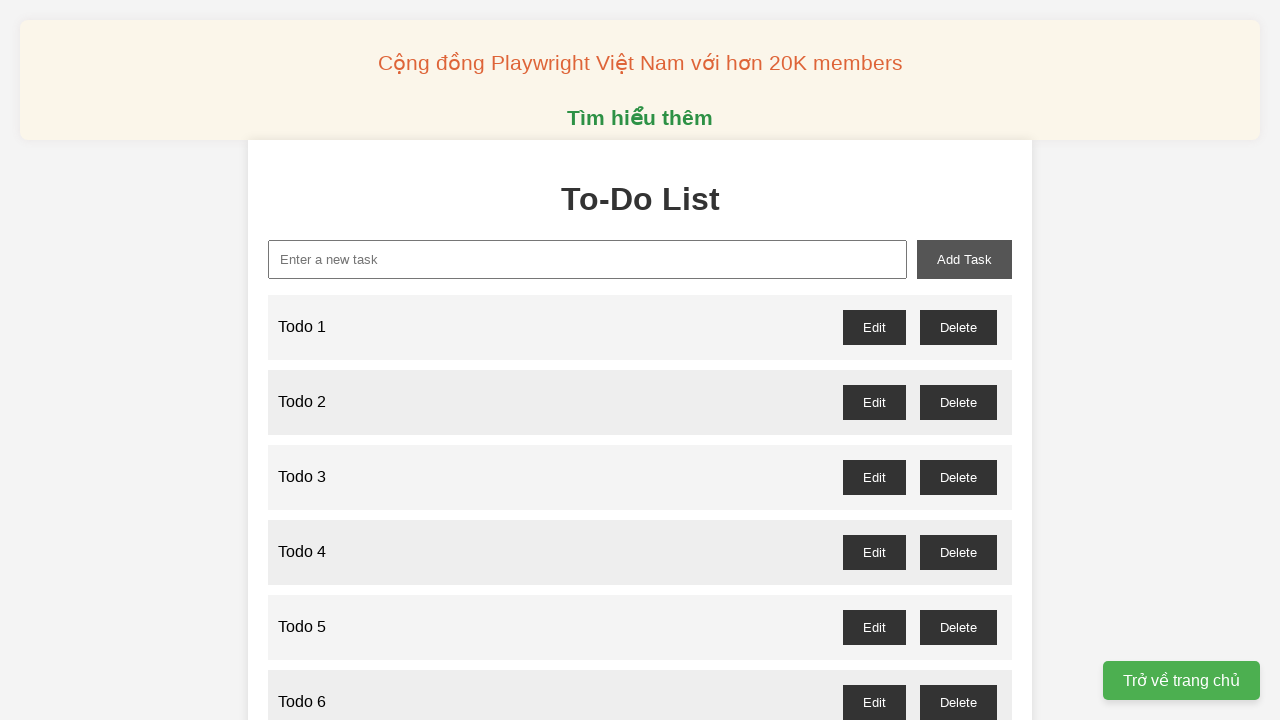

Filled new task input with 'Todo 55' on //input[@id='new-task']
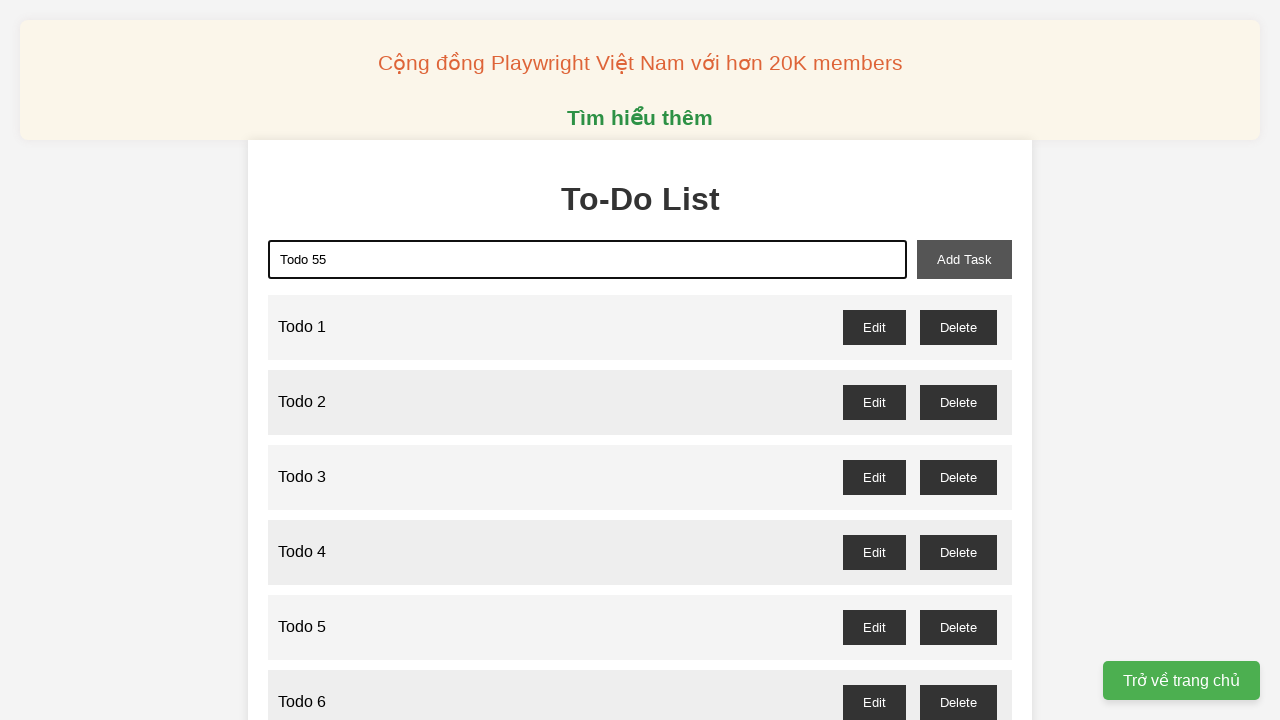

Clicked add task button to add 'Todo 55' at (964, 259) on xpath=//button[@id='add-task']
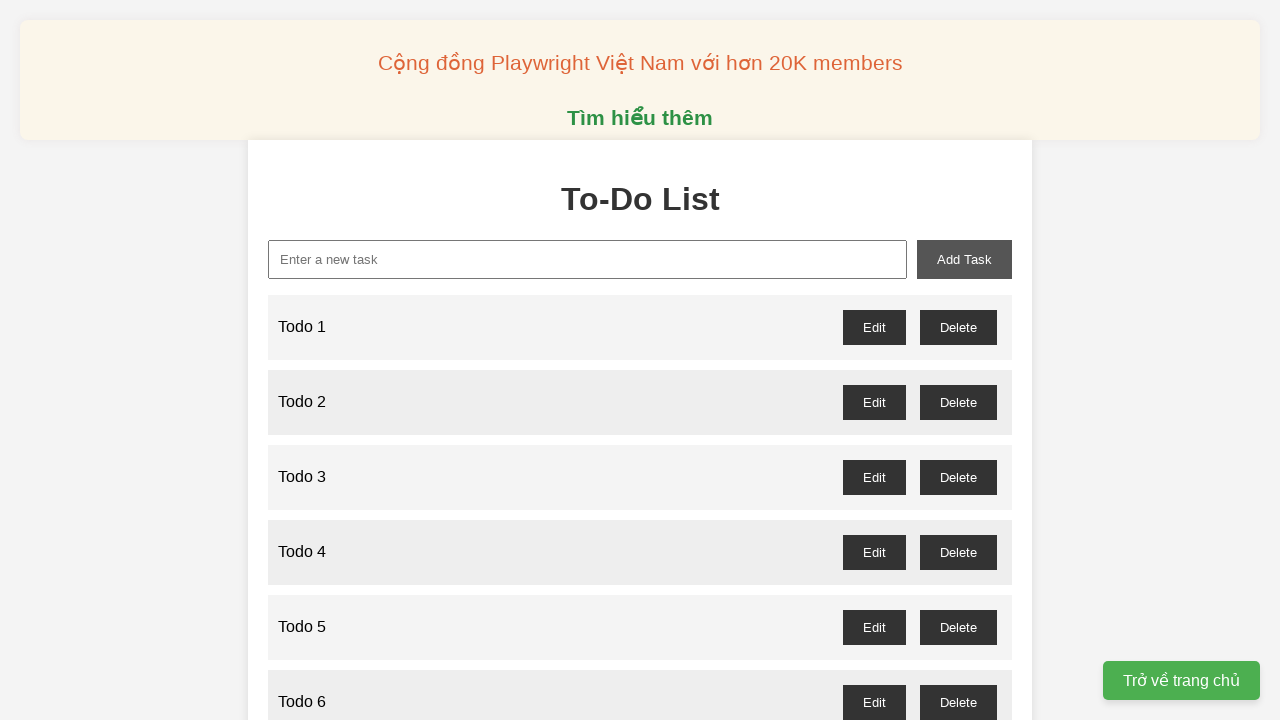

Filled new task input with 'Todo 56' on //input[@id='new-task']
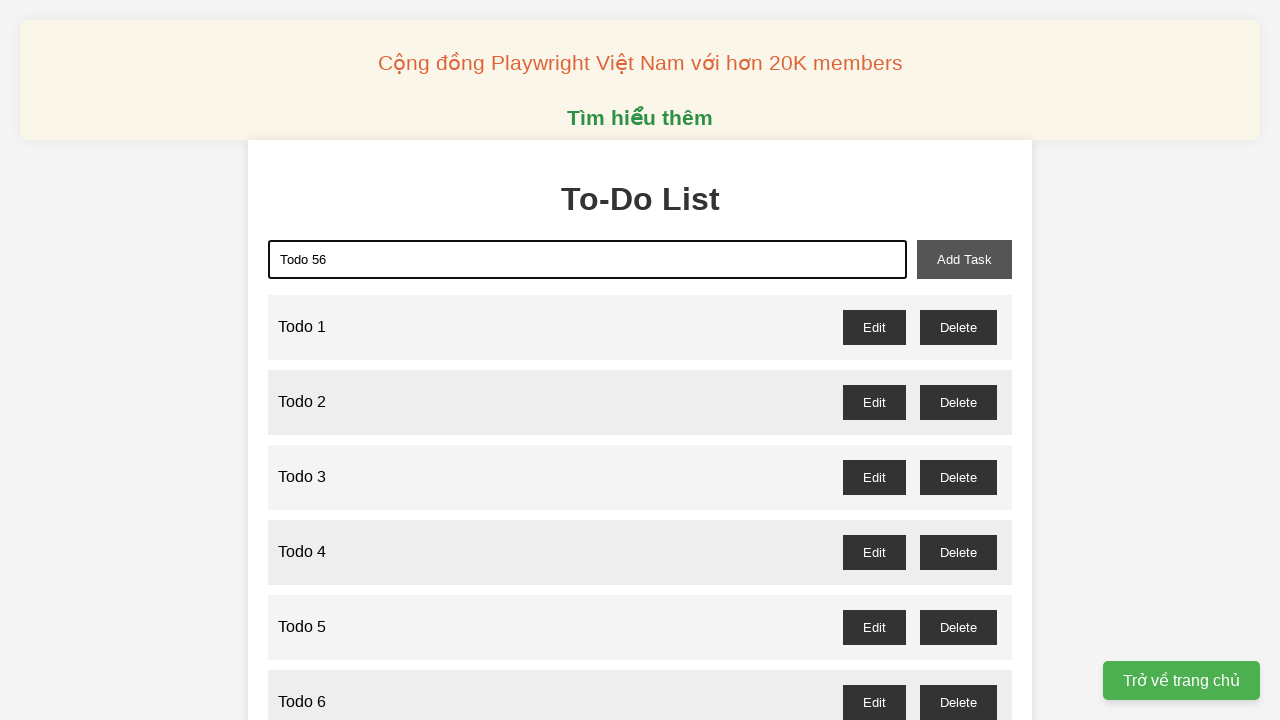

Clicked add task button to add 'Todo 56' at (964, 259) on xpath=//button[@id='add-task']
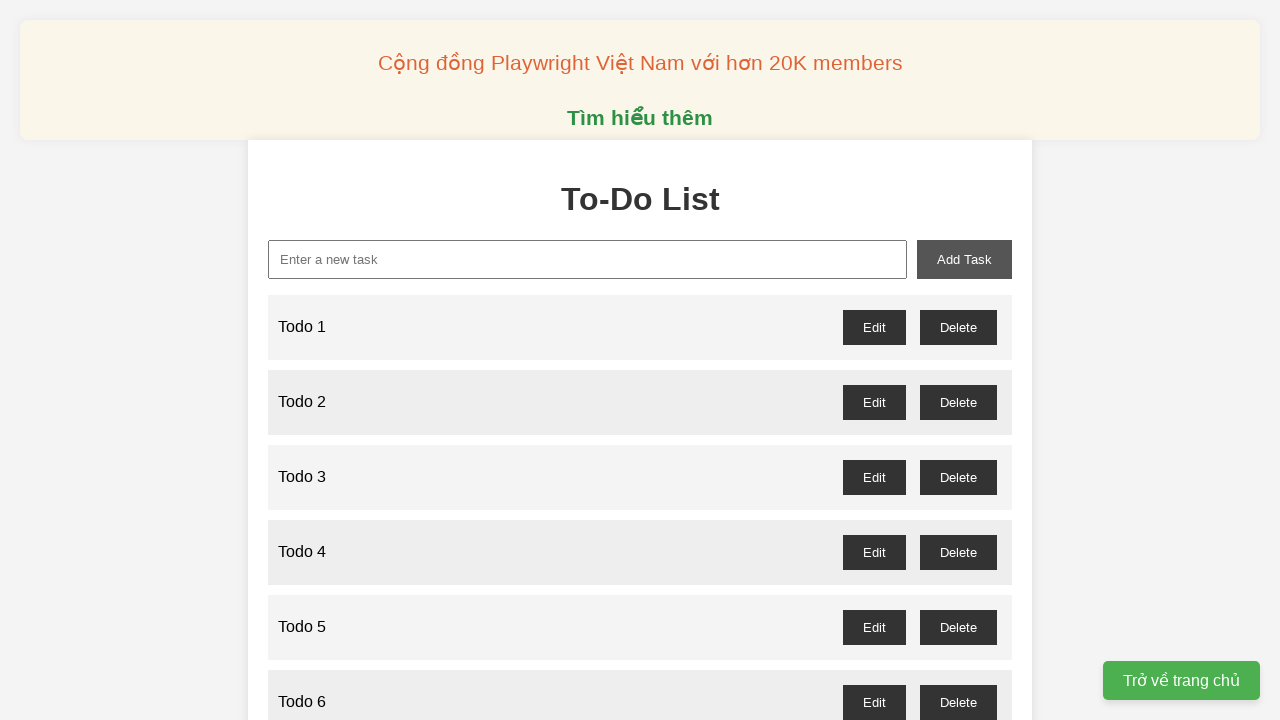

Filled new task input with 'Todo 57' on //input[@id='new-task']
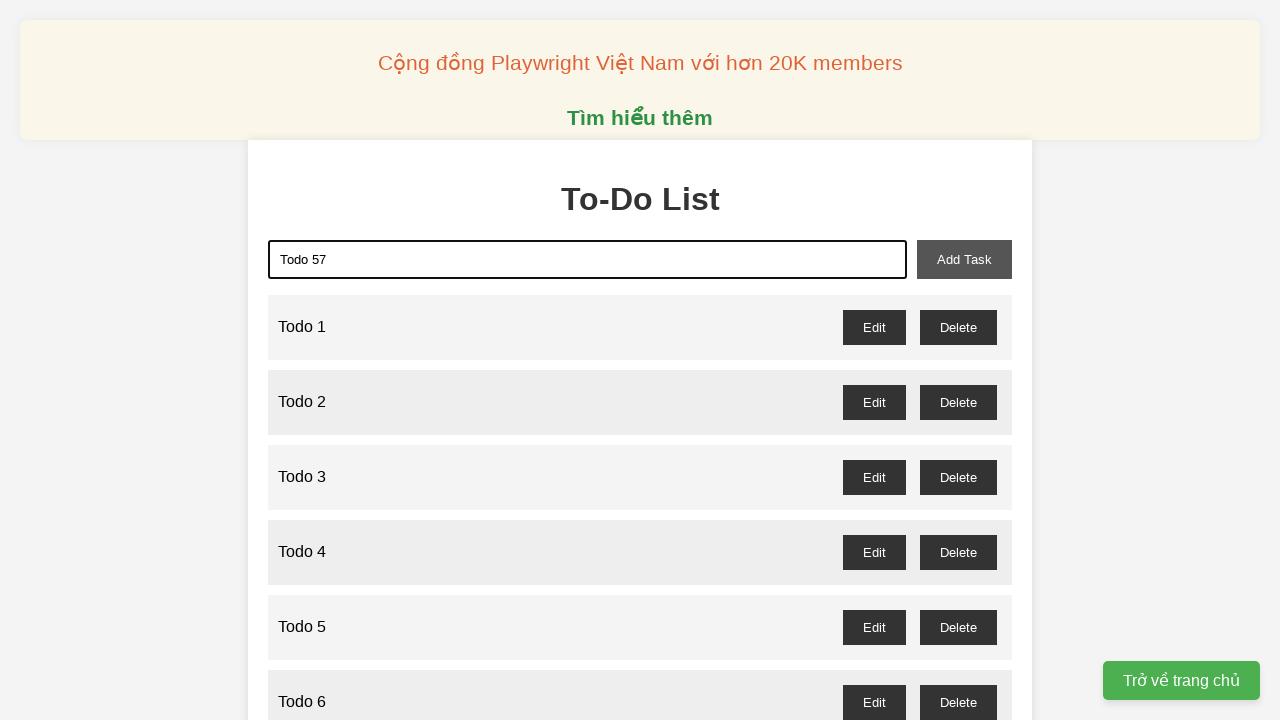

Clicked add task button to add 'Todo 57' at (964, 259) on xpath=//button[@id='add-task']
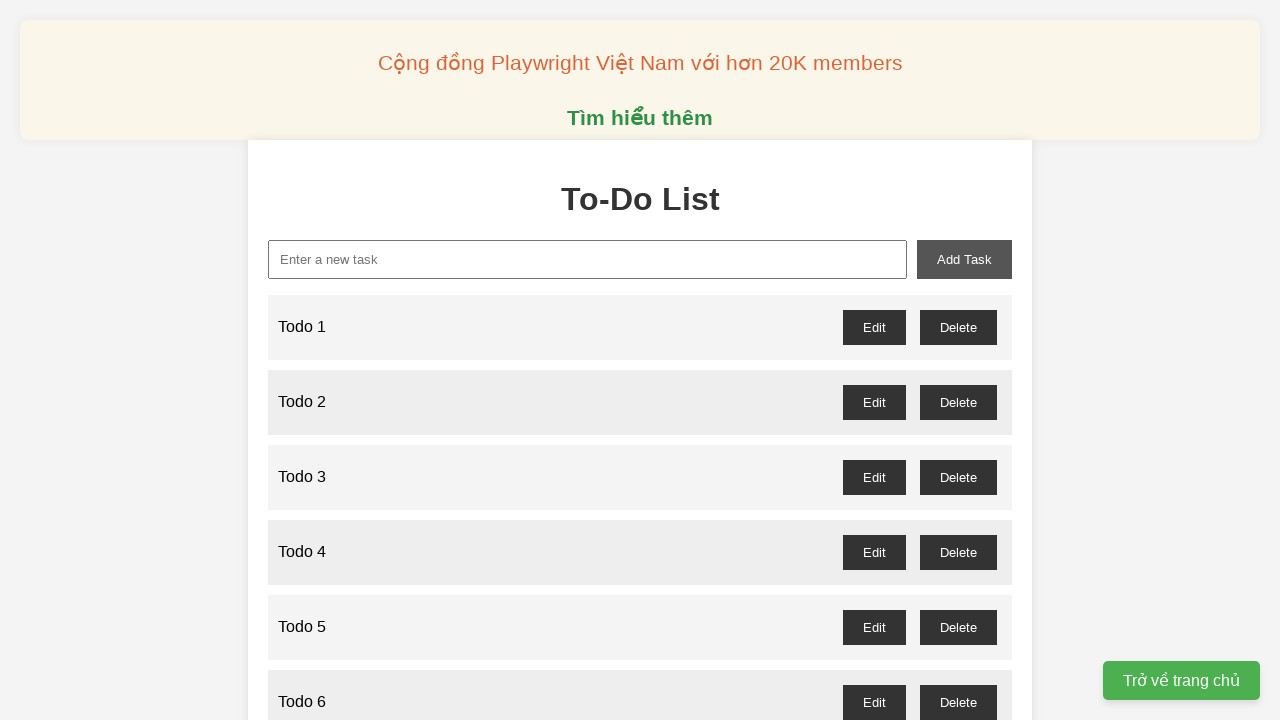

Filled new task input with 'Todo 58' on //input[@id='new-task']
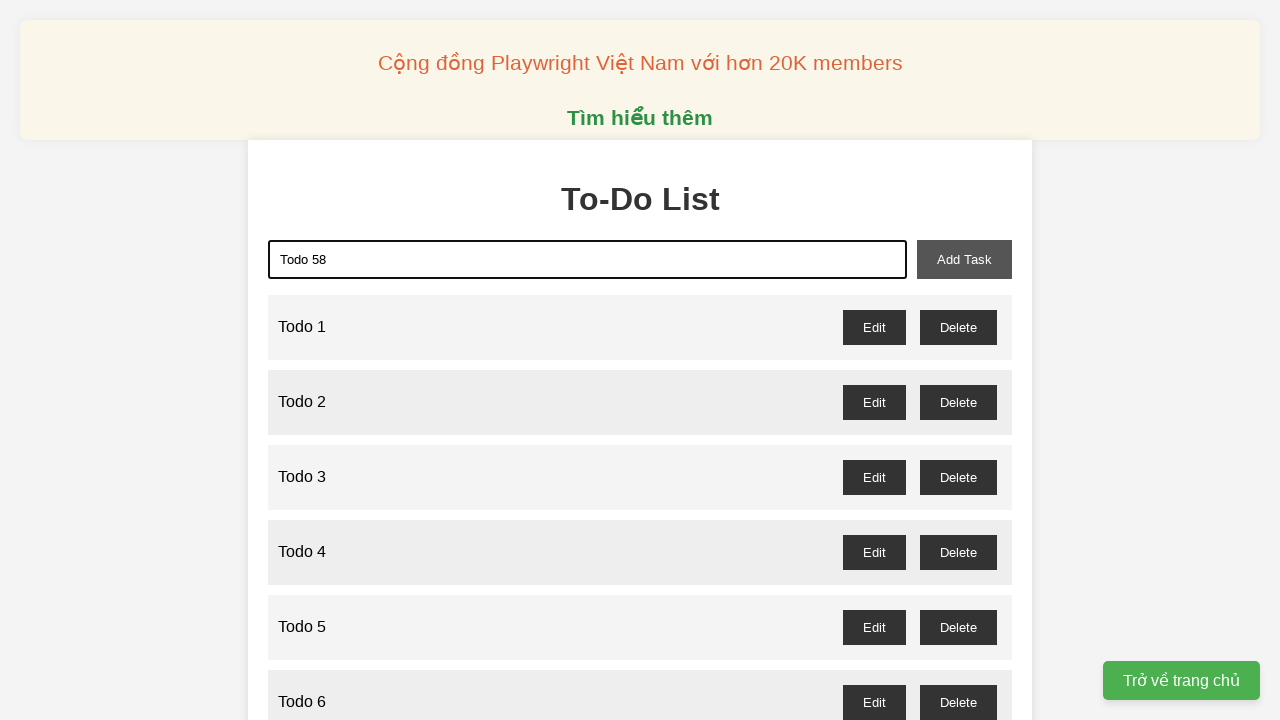

Clicked add task button to add 'Todo 58' at (964, 259) on xpath=//button[@id='add-task']
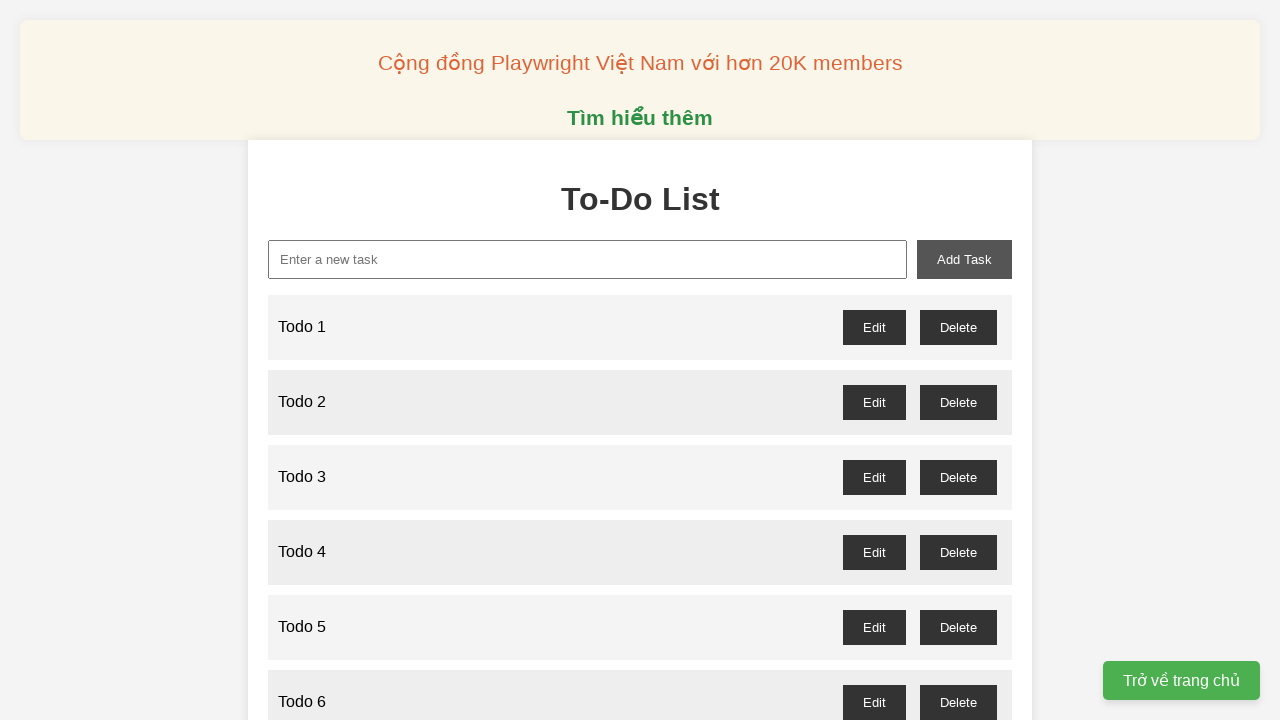

Filled new task input with 'Todo 59' on //input[@id='new-task']
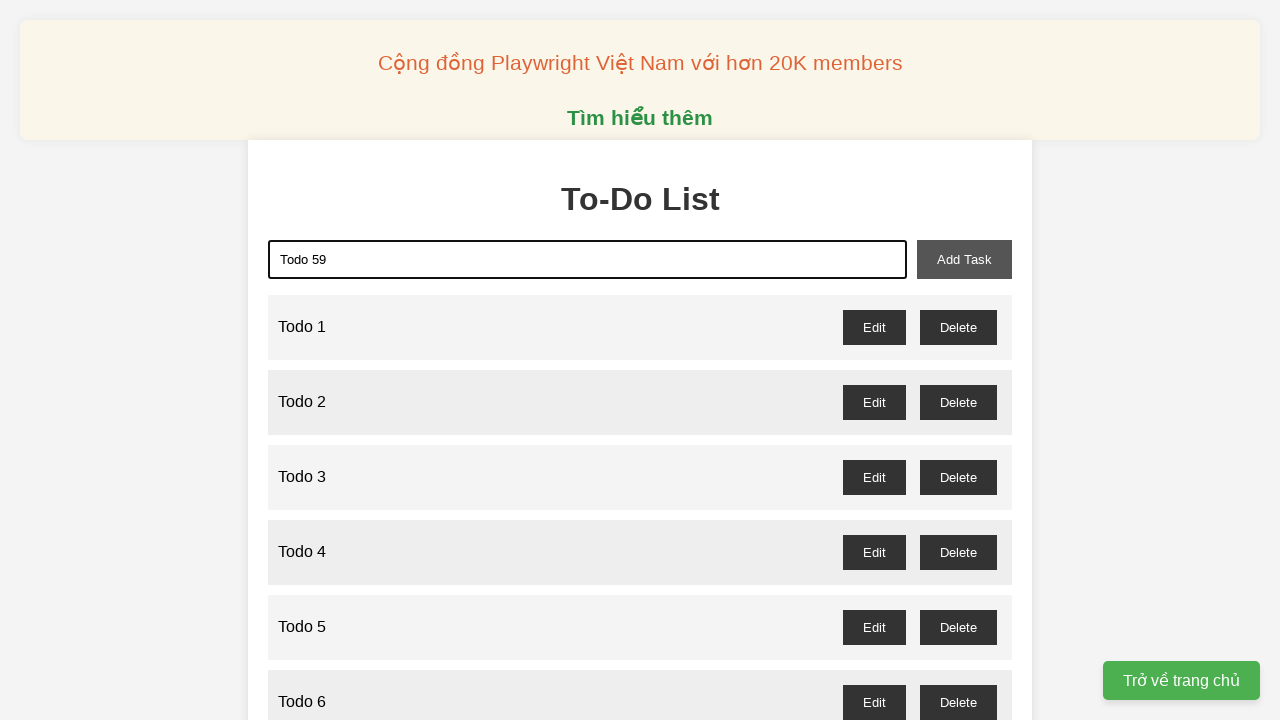

Clicked add task button to add 'Todo 59' at (964, 259) on xpath=//button[@id='add-task']
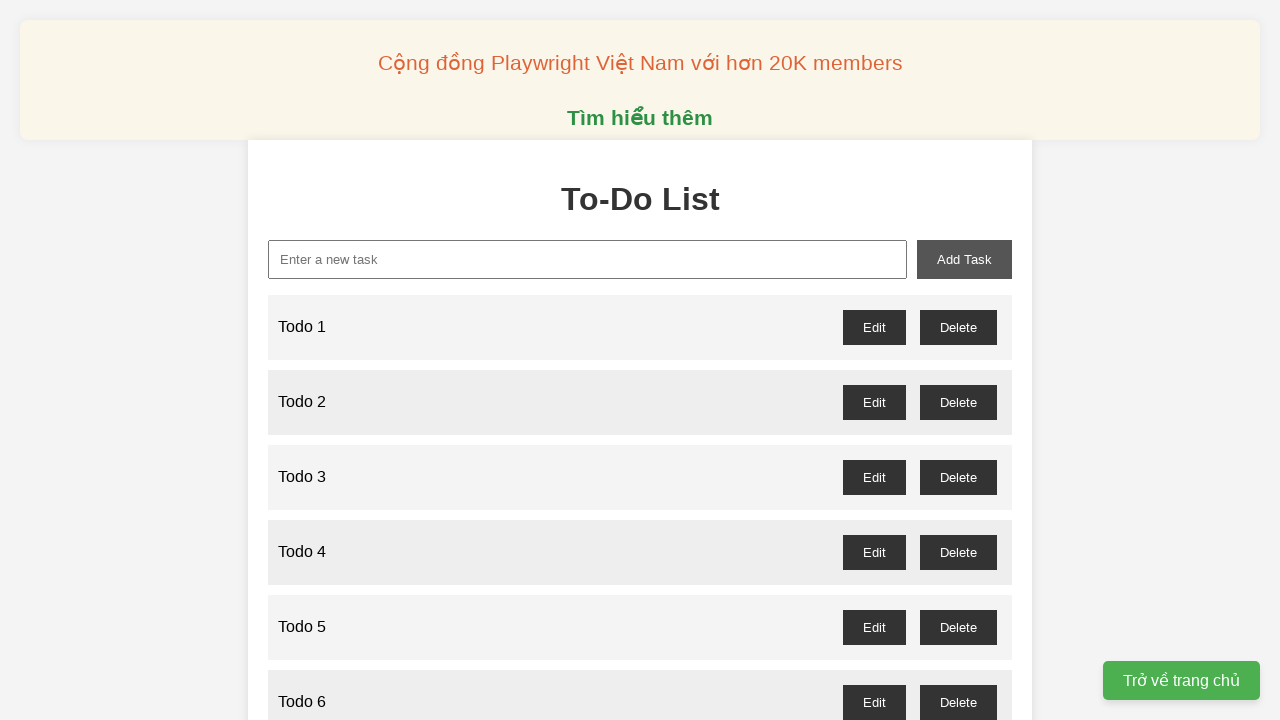

Filled new task input with 'Todo 60' on //input[@id='new-task']
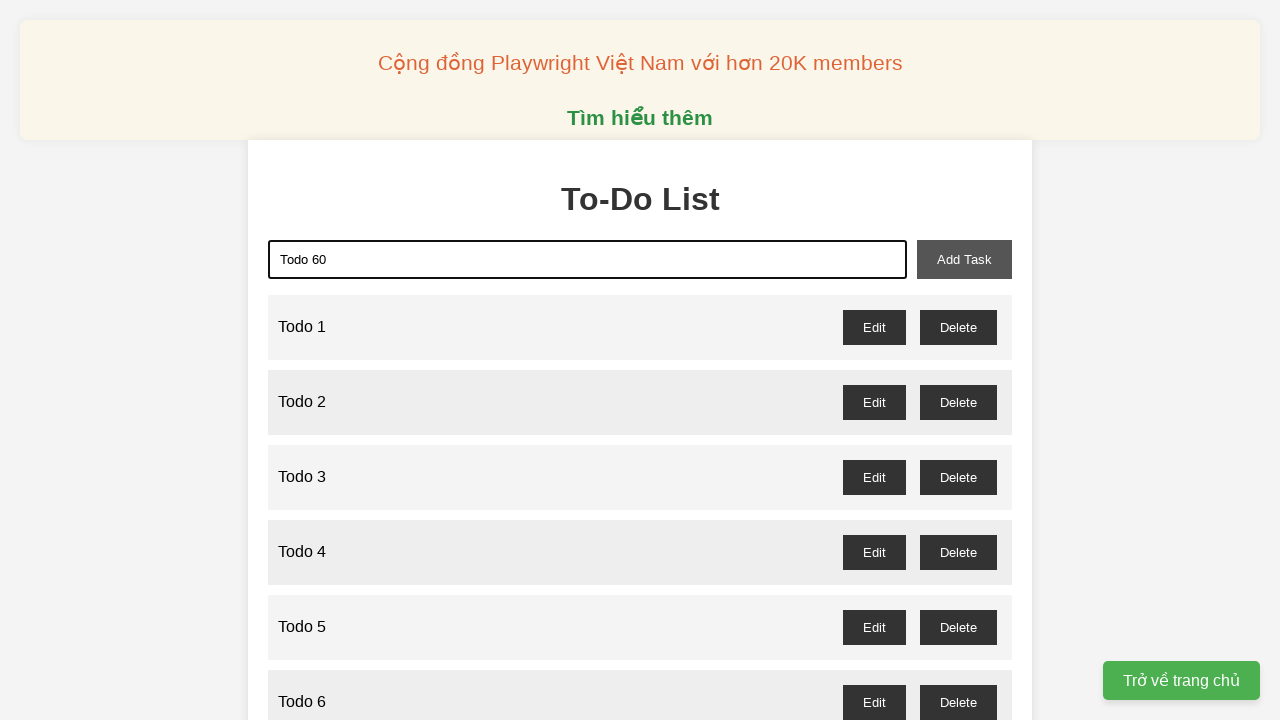

Clicked add task button to add 'Todo 60' at (964, 259) on xpath=//button[@id='add-task']
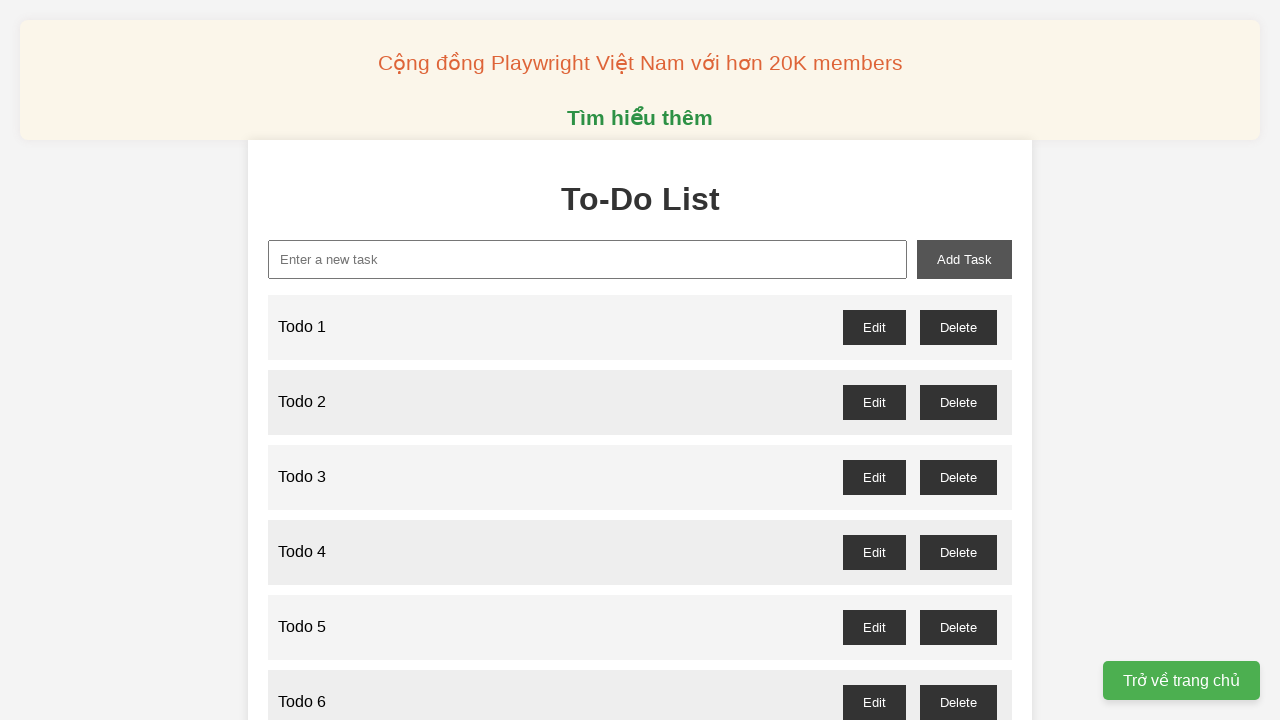

Filled new task input with 'Todo 61' on //input[@id='new-task']
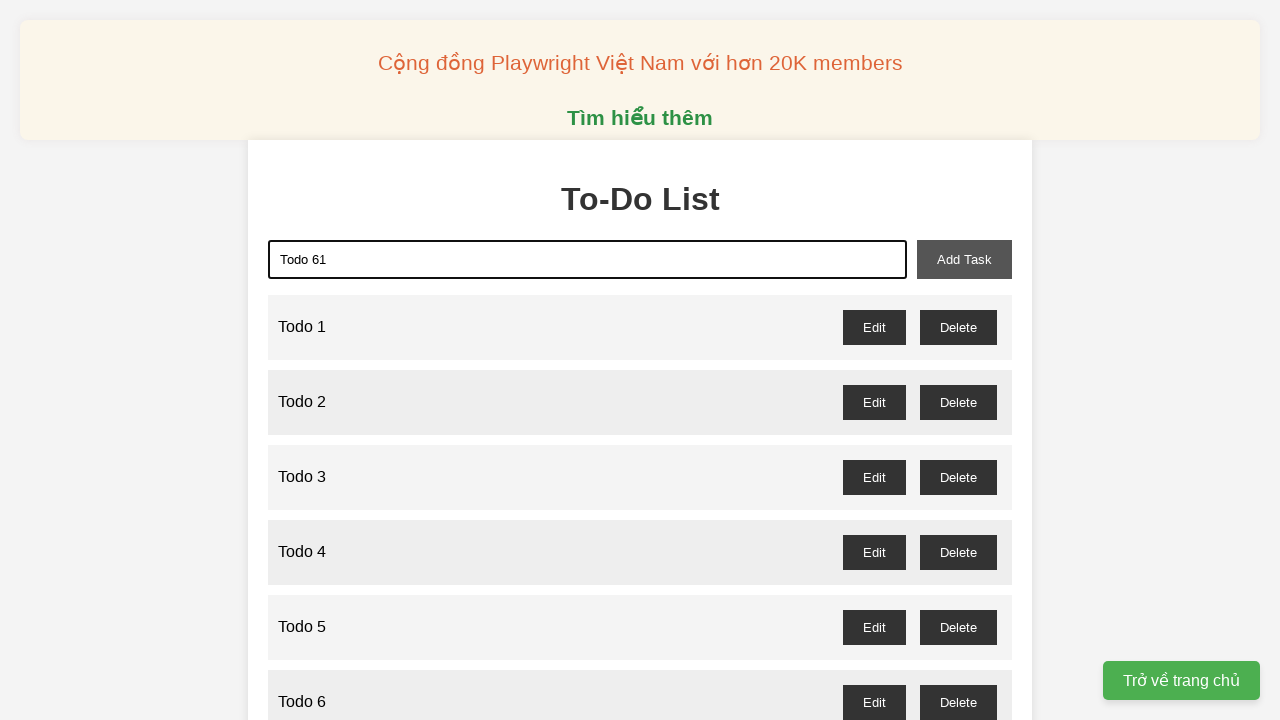

Clicked add task button to add 'Todo 61' at (964, 259) on xpath=//button[@id='add-task']
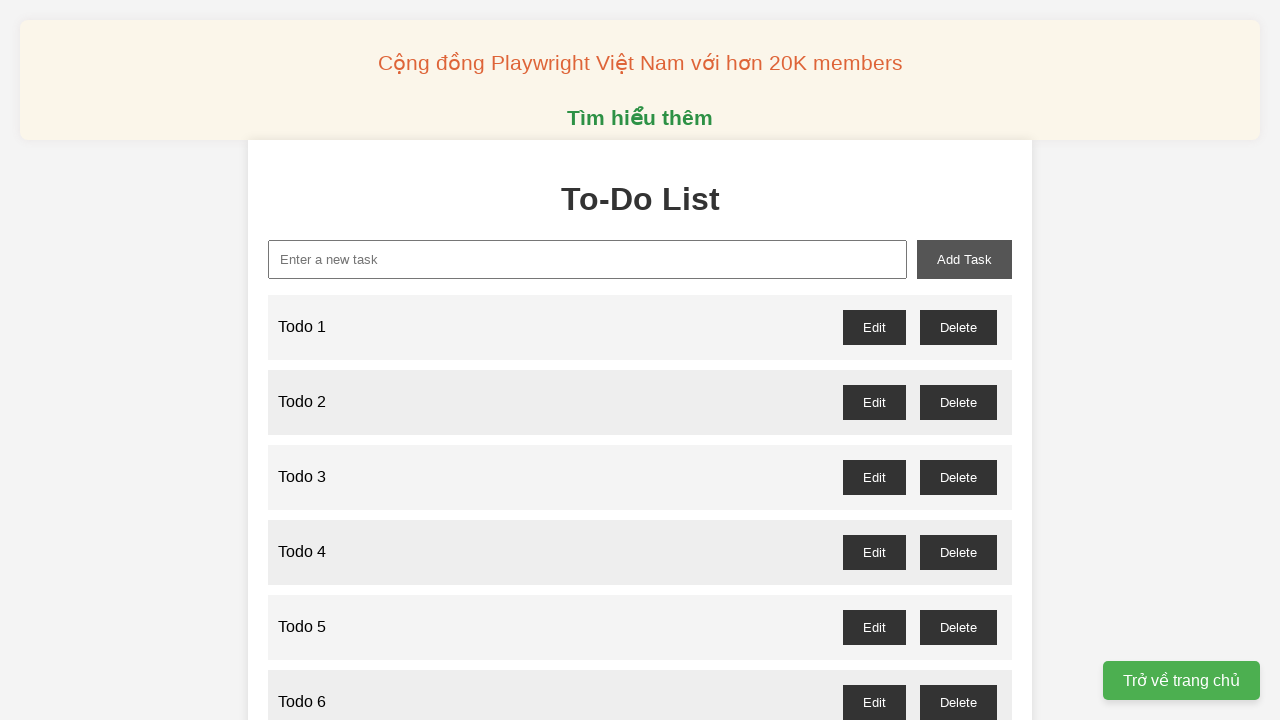

Filled new task input with 'Todo 62' on //input[@id='new-task']
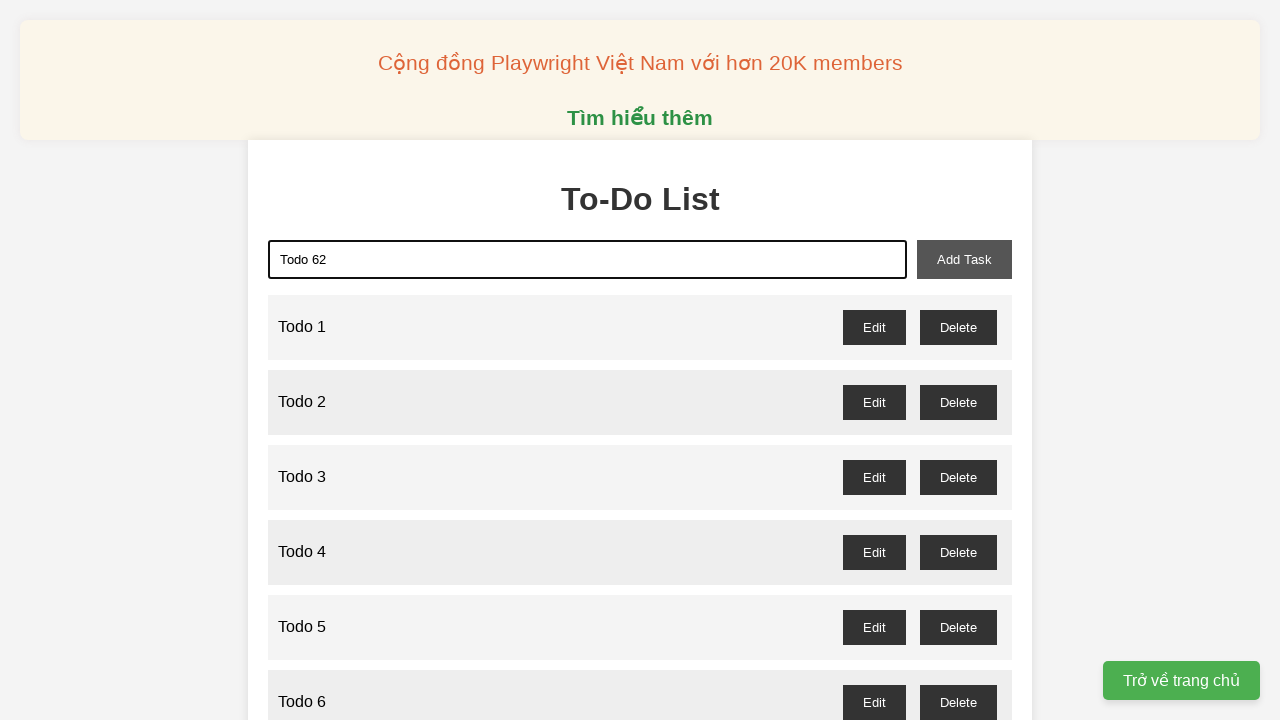

Clicked add task button to add 'Todo 62' at (964, 259) on xpath=//button[@id='add-task']
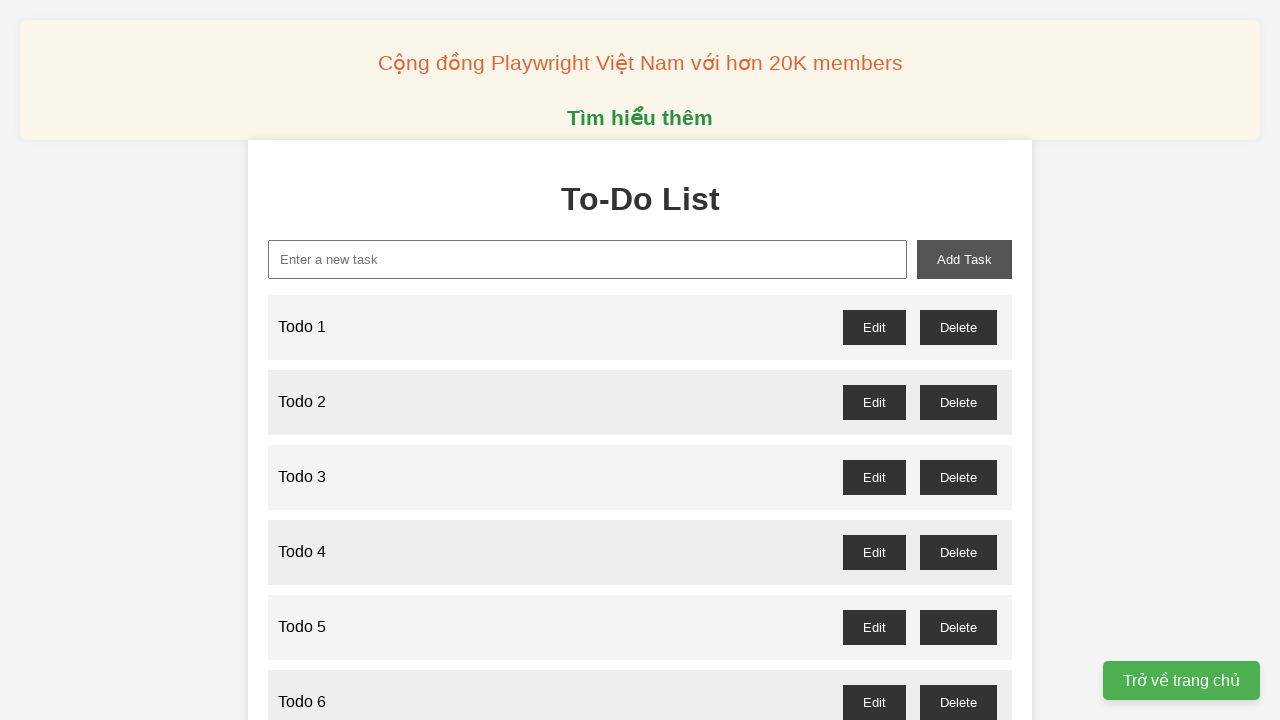

Filled new task input with 'Todo 63' on //input[@id='new-task']
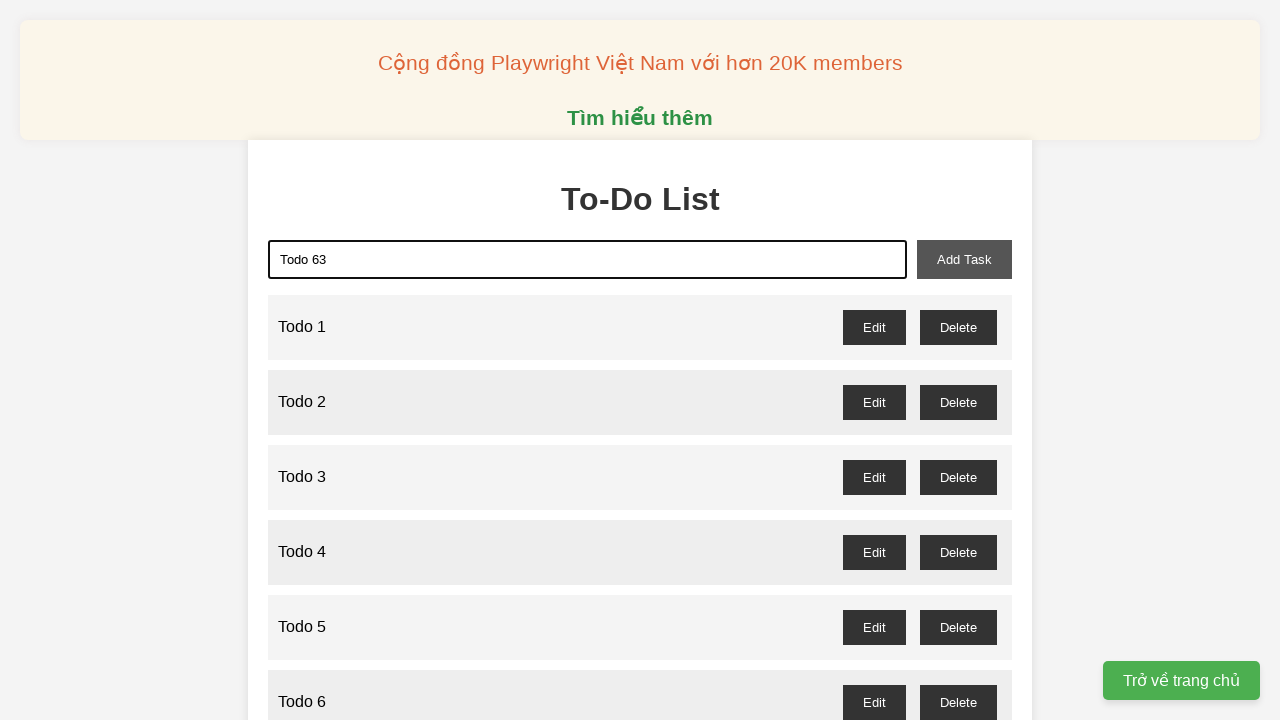

Clicked add task button to add 'Todo 63' at (964, 259) on xpath=//button[@id='add-task']
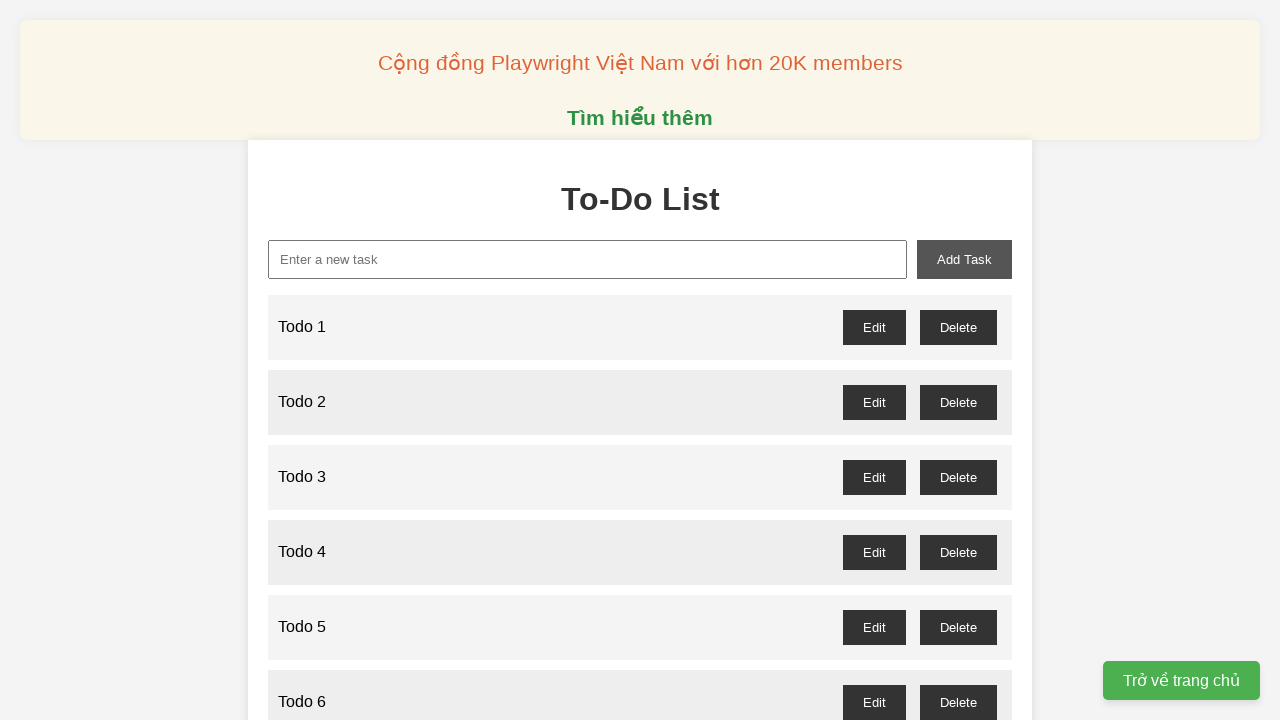

Filled new task input with 'Todo 64' on //input[@id='new-task']
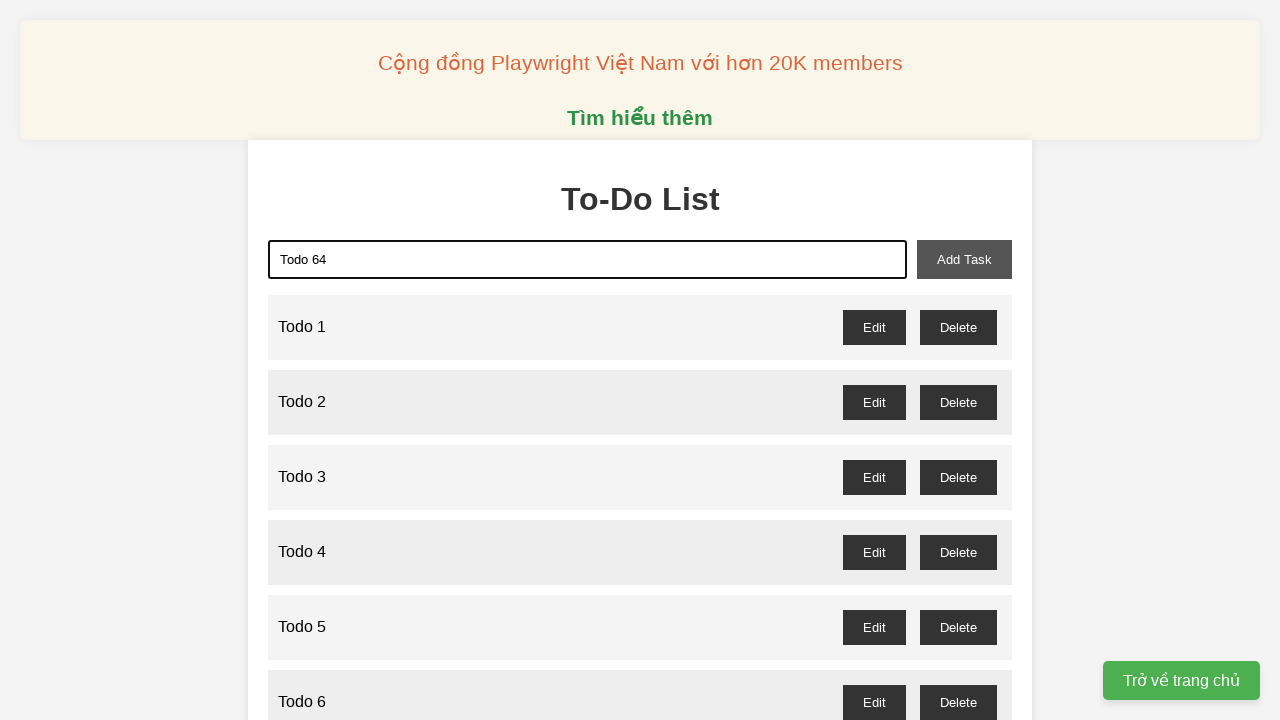

Clicked add task button to add 'Todo 64' at (964, 259) on xpath=//button[@id='add-task']
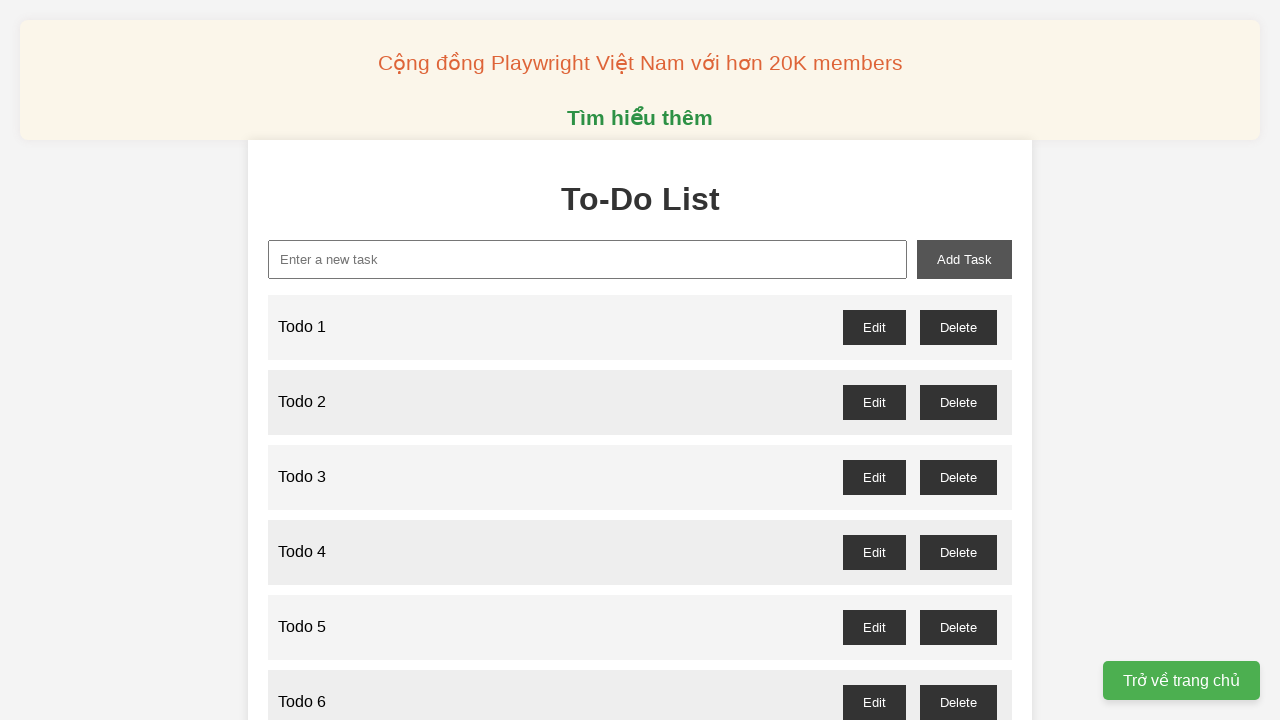

Filled new task input with 'Todo 65' on //input[@id='new-task']
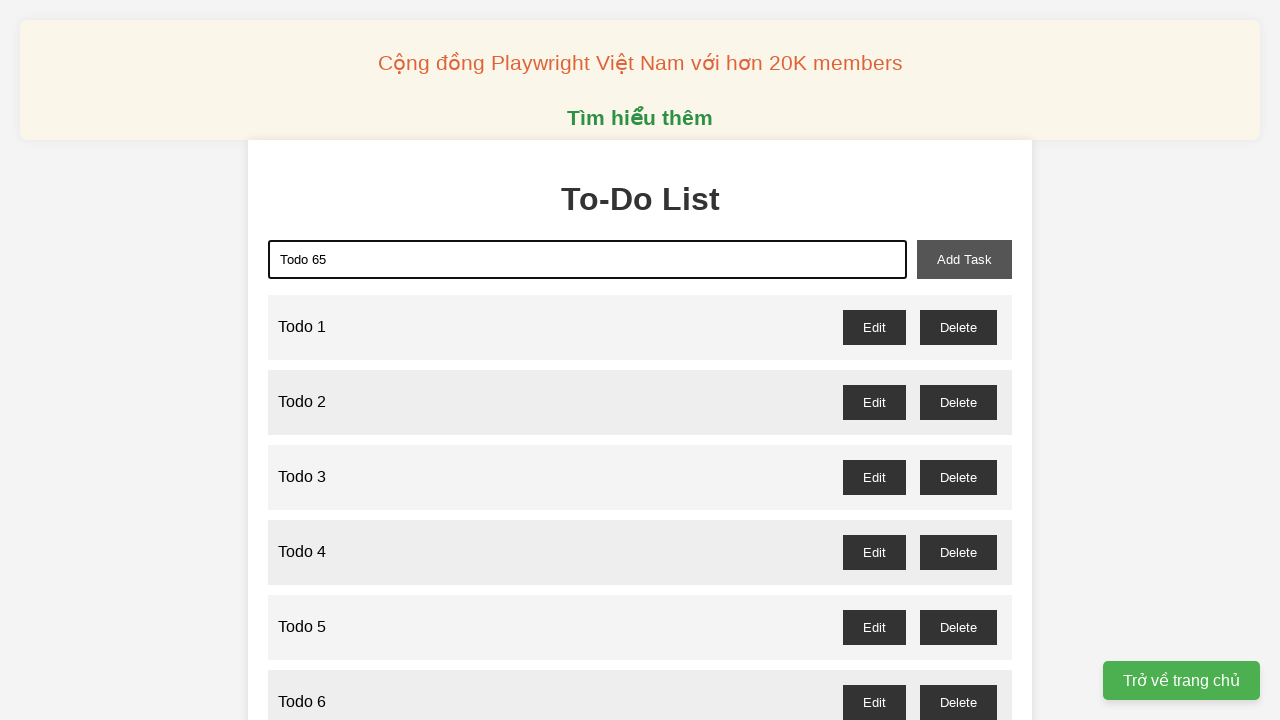

Clicked add task button to add 'Todo 65' at (964, 259) on xpath=//button[@id='add-task']
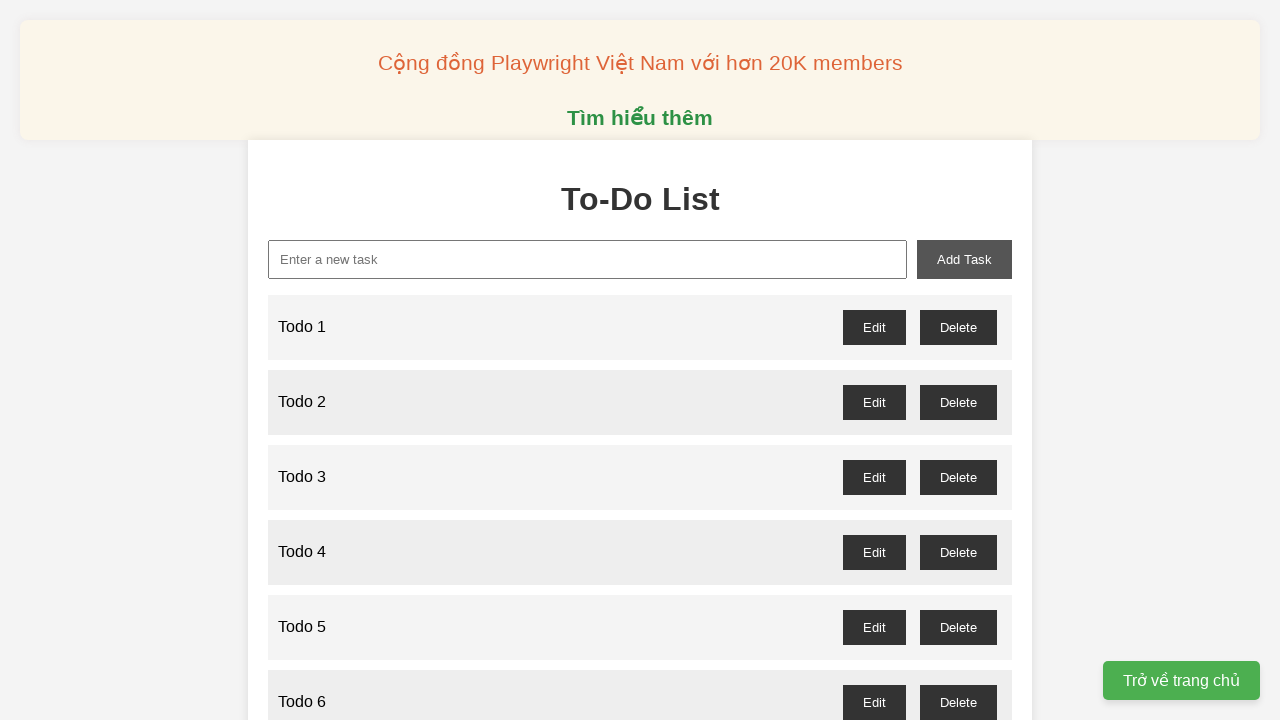

Filled new task input with 'Todo 66' on //input[@id='new-task']
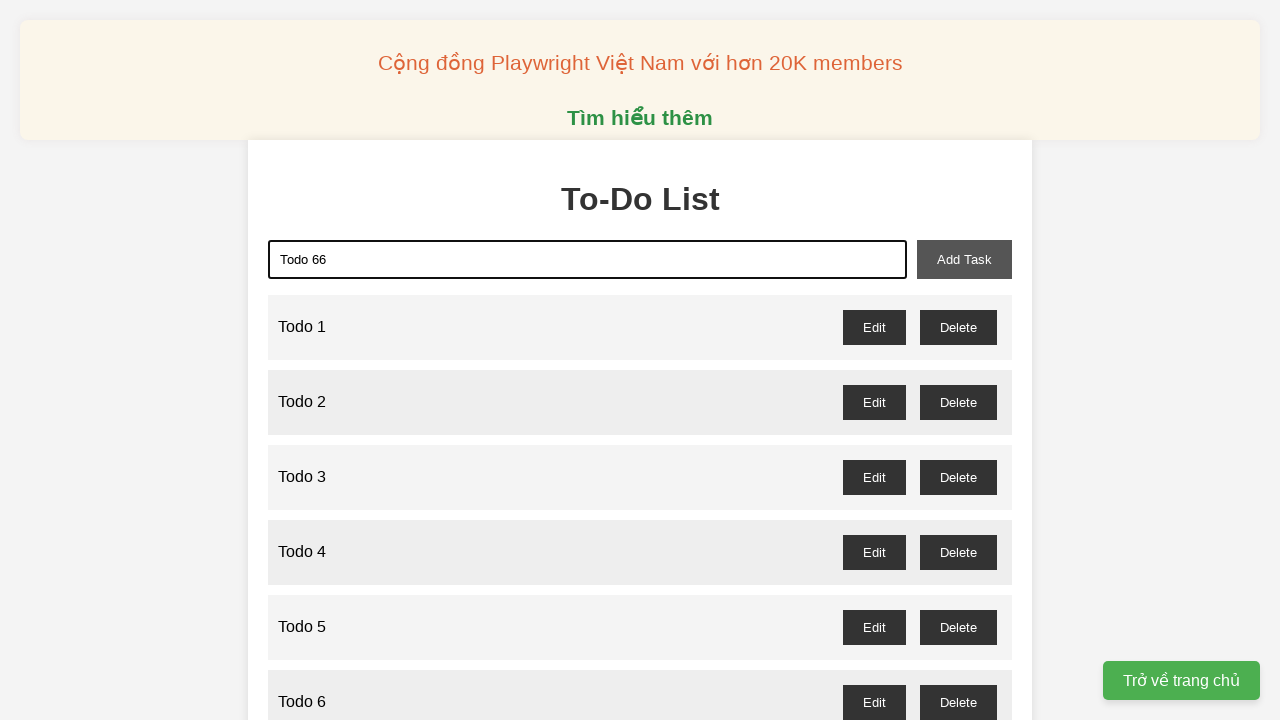

Clicked add task button to add 'Todo 66' at (964, 259) on xpath=//button[@id='add-task']
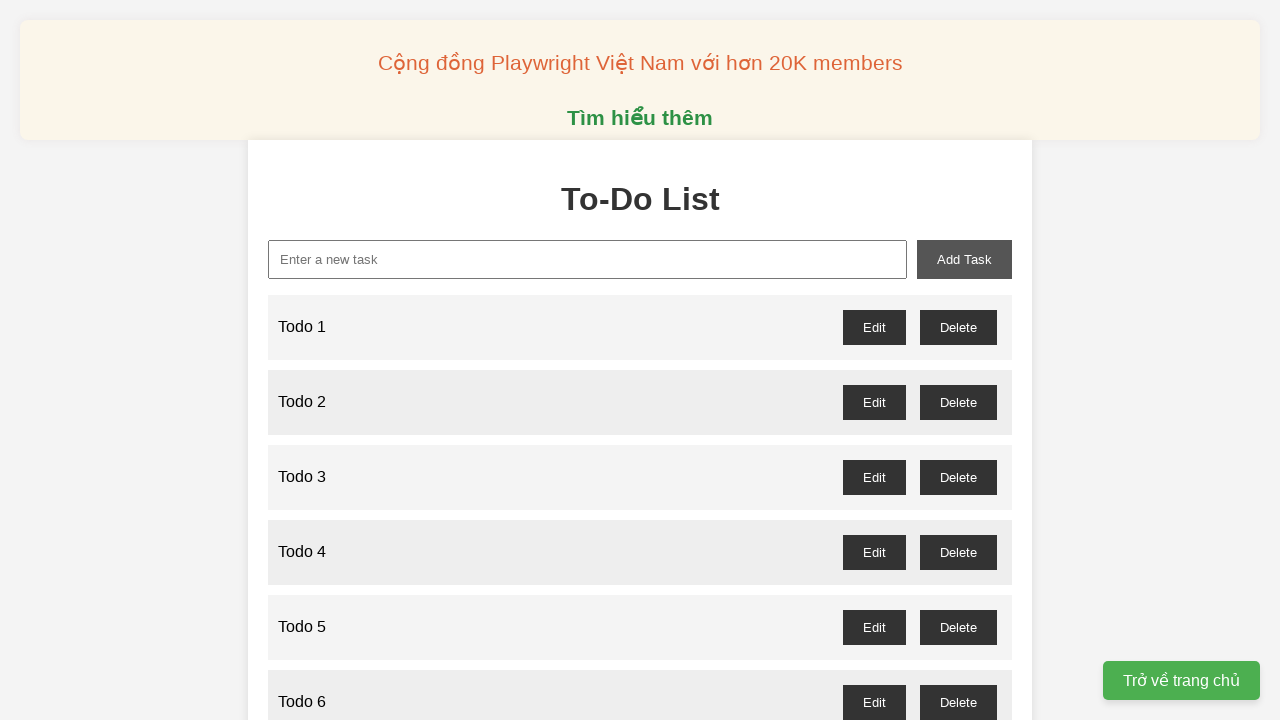

Filled new task input with 'Todo 67' on //input[@id='new-task']
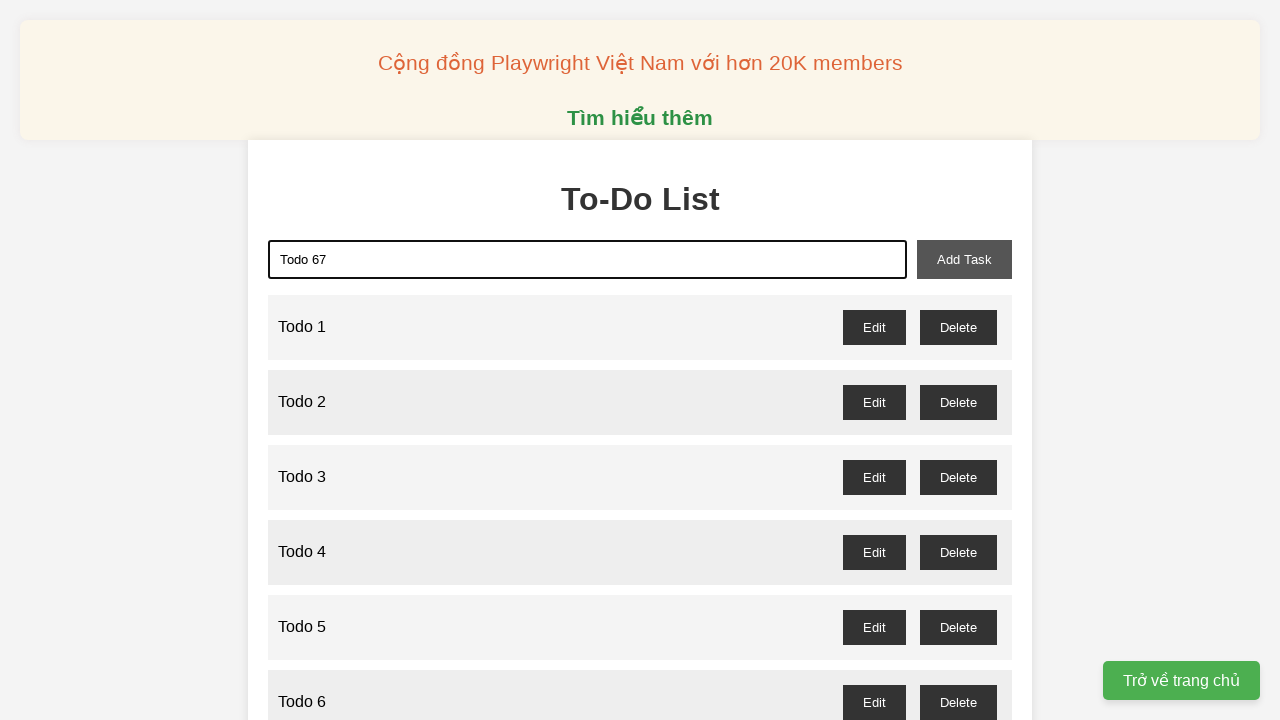

Clicked add task button to add 'Todo 67' at (964, 259) on xpath=//button[@id='add-task']
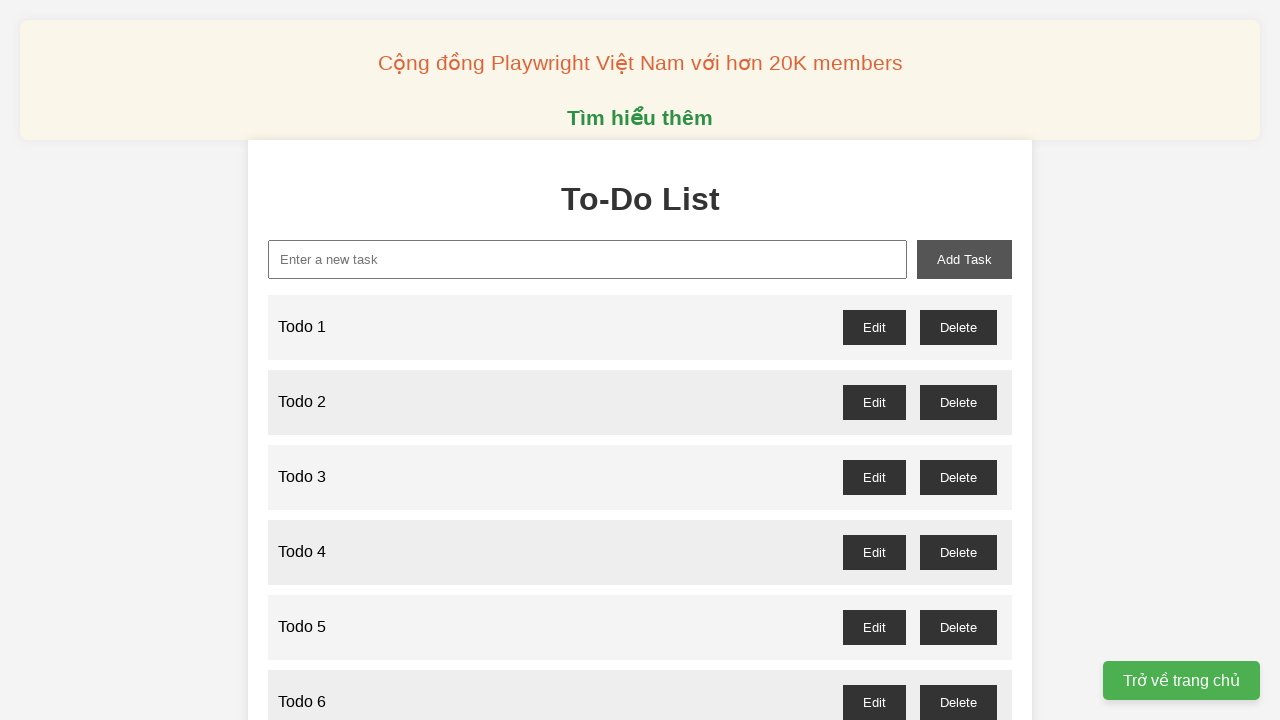

Filled new task input with 'Todo 68' on //input[@id='new-task']
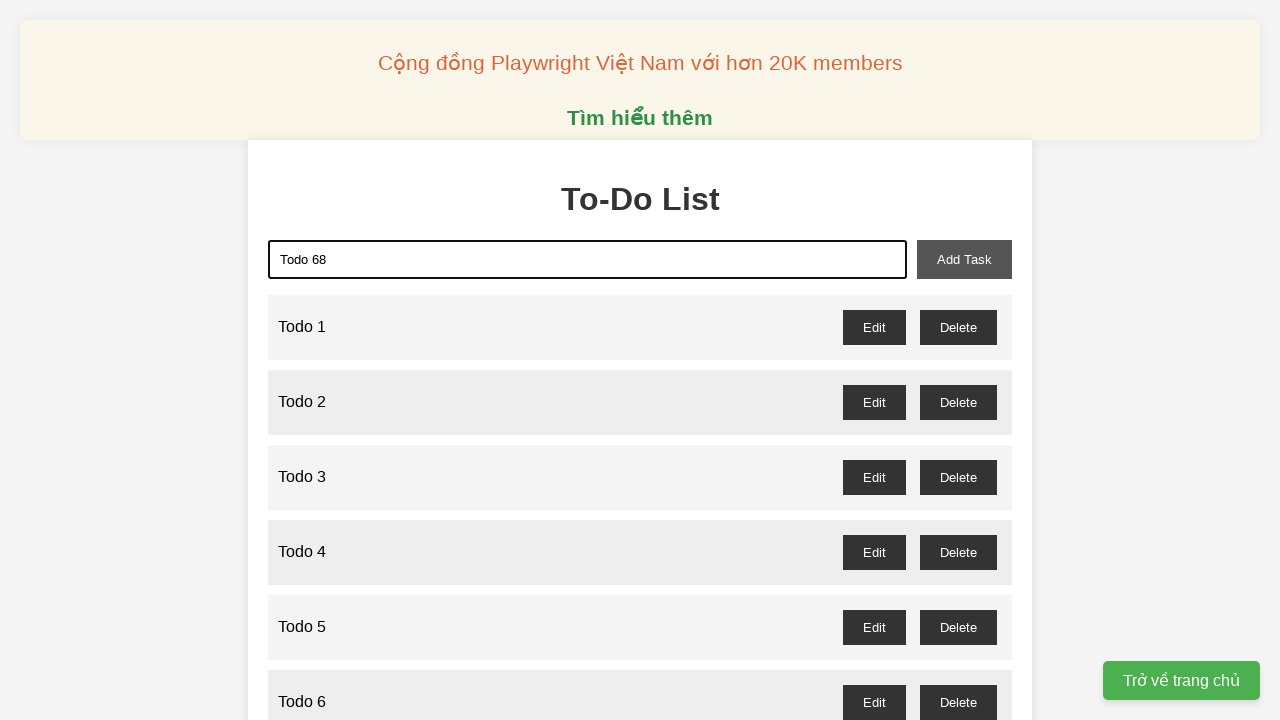

Clicked add task button to add 'Todo 68' at (964, 259) on xpath=//button[@id='add-task']
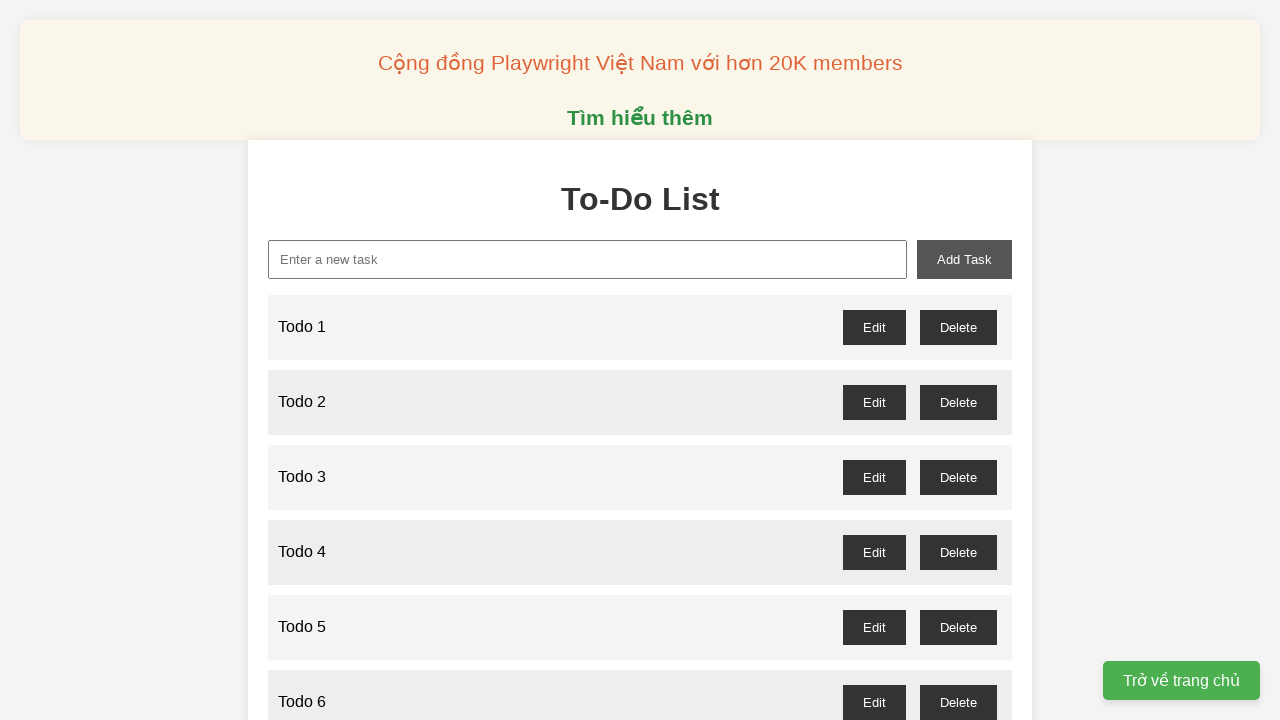

Filled new task input with 'Todo 69' on //input[@id='new-task']
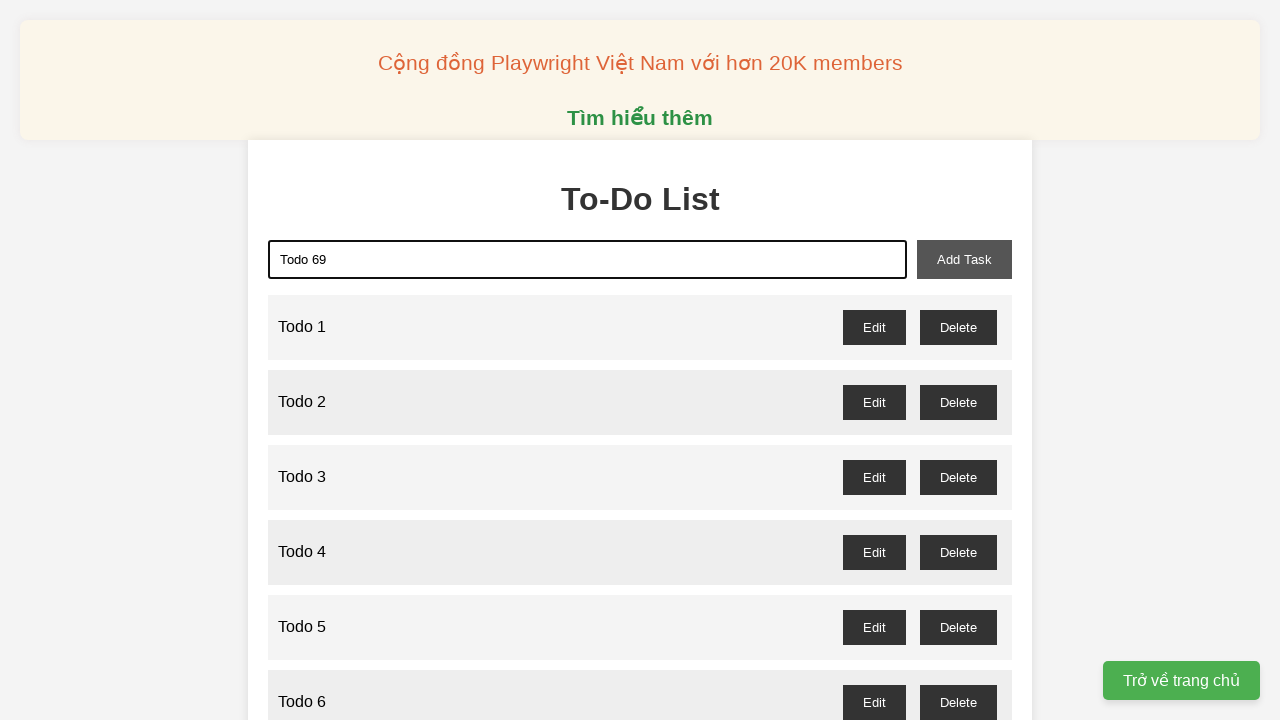

Clicked add task button to add 'Todo 69' at (964, 259) on xpath=//button[@id='add-task']
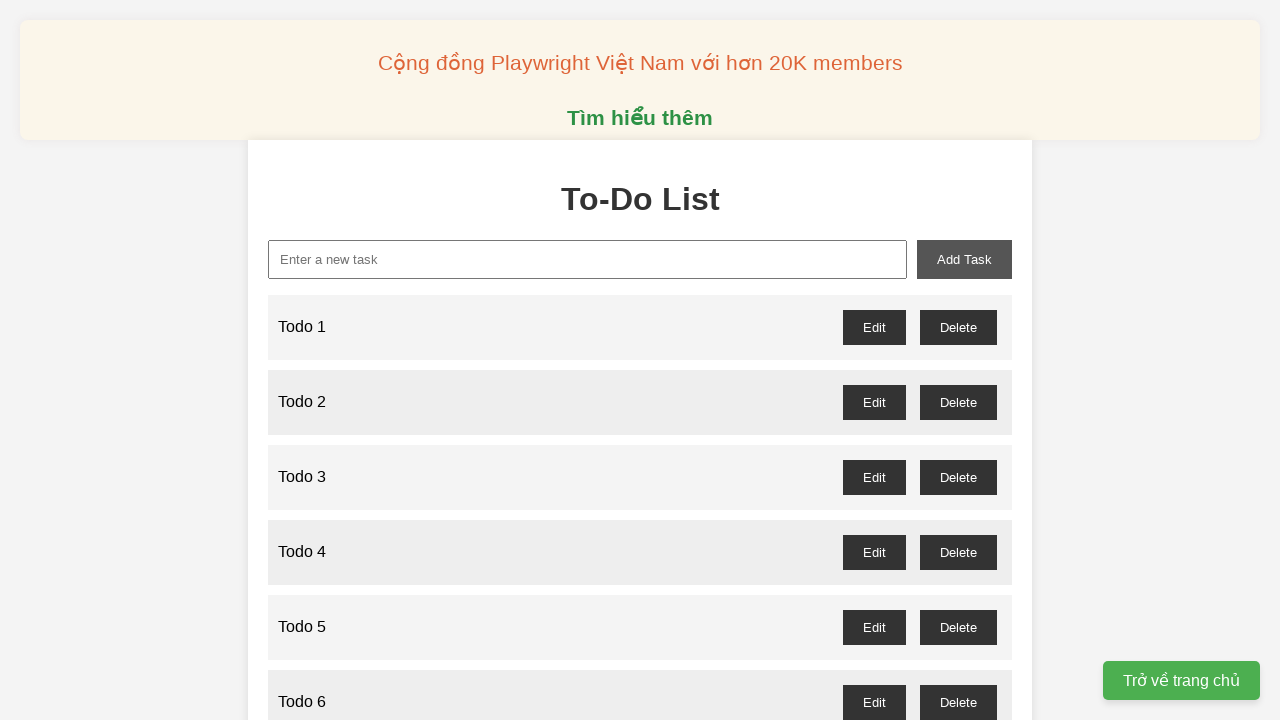

Filled new task input with 'Todo 70' on //input[@id='new-task']
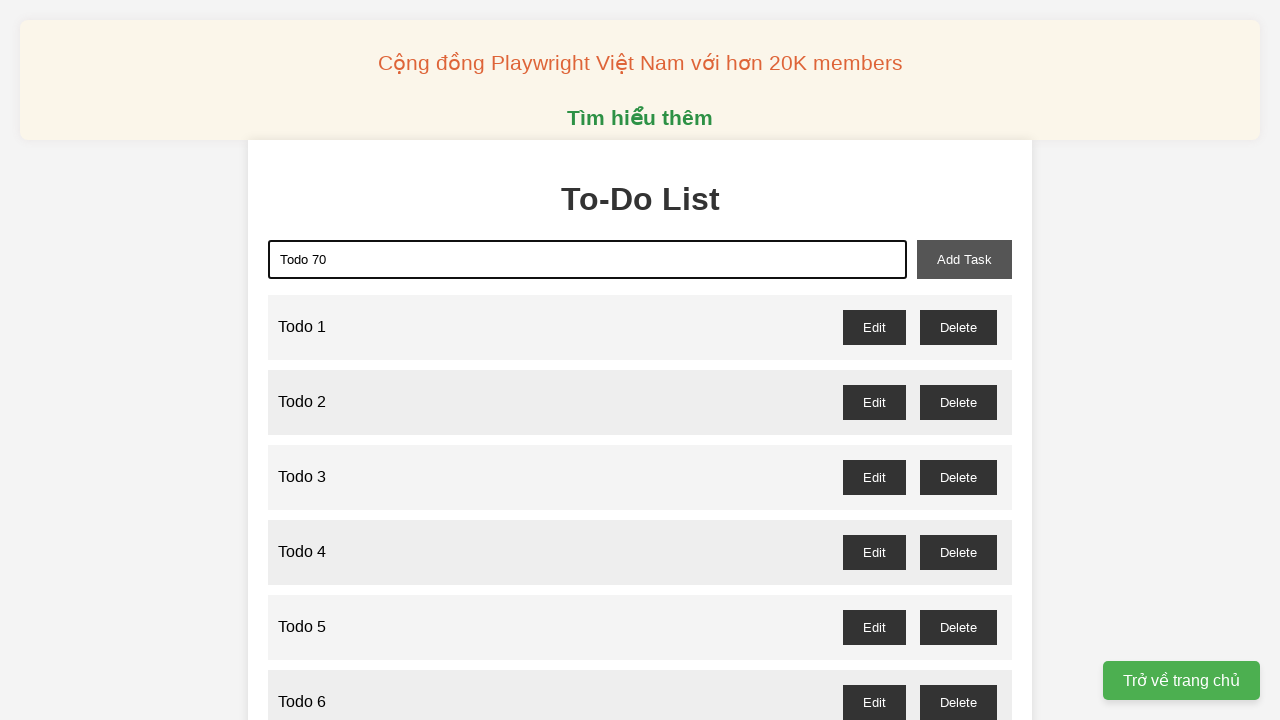

Clicked add task button to add 'Todo 70' at (964, 259) on xpath=//button[@id='add-task']
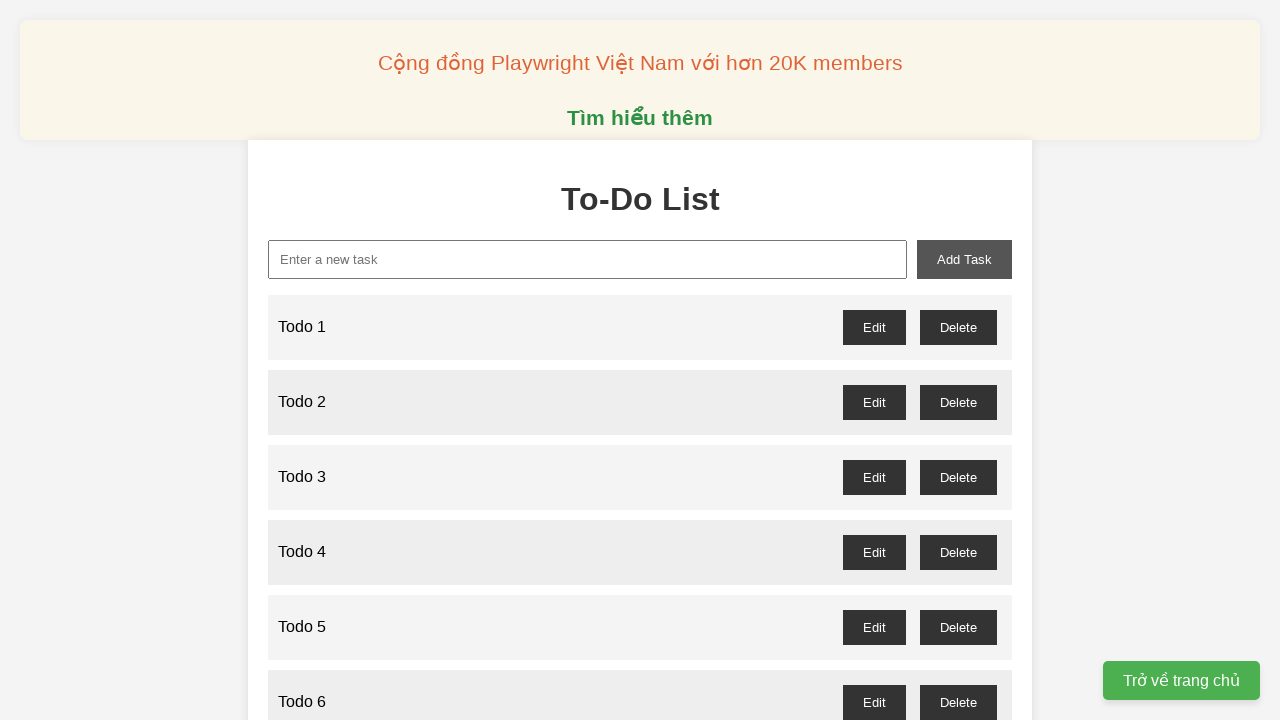

Filled new task input with 'Todo 71' on //input[@id='new-task']
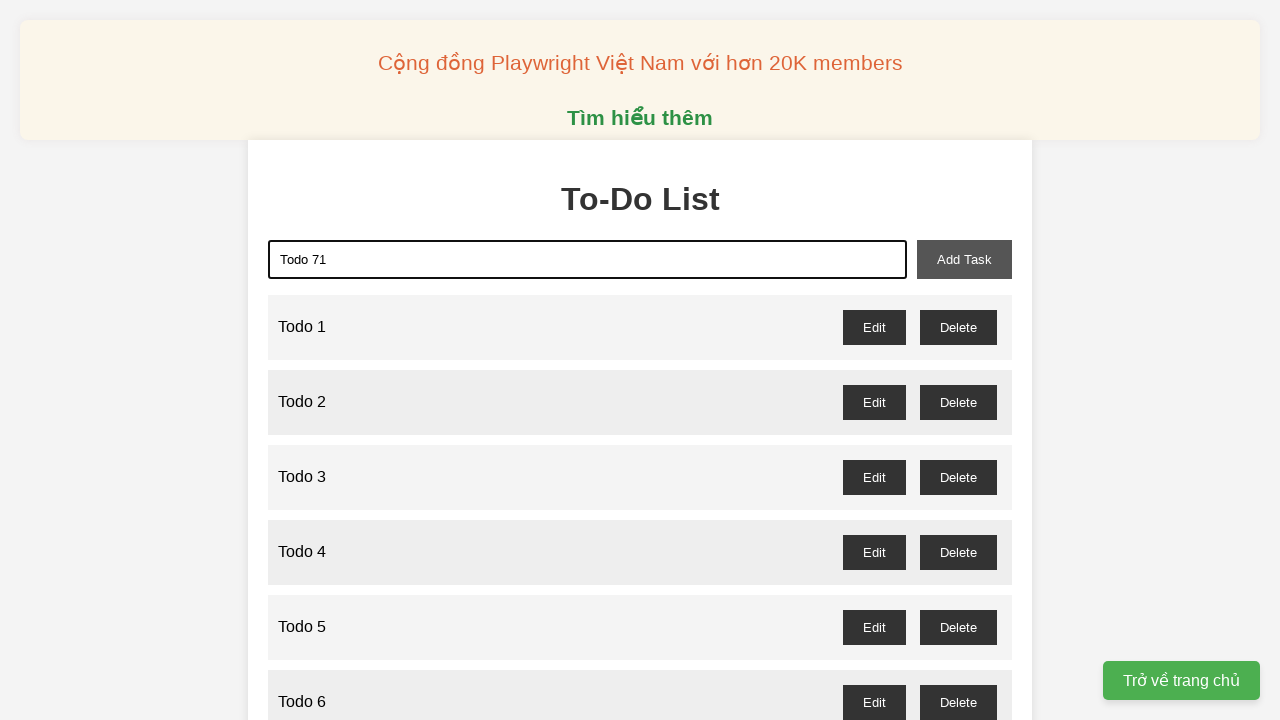

Clicked add task button to add 'Todo 71' at (964, 259) on xpath=//button[@id='add-task']
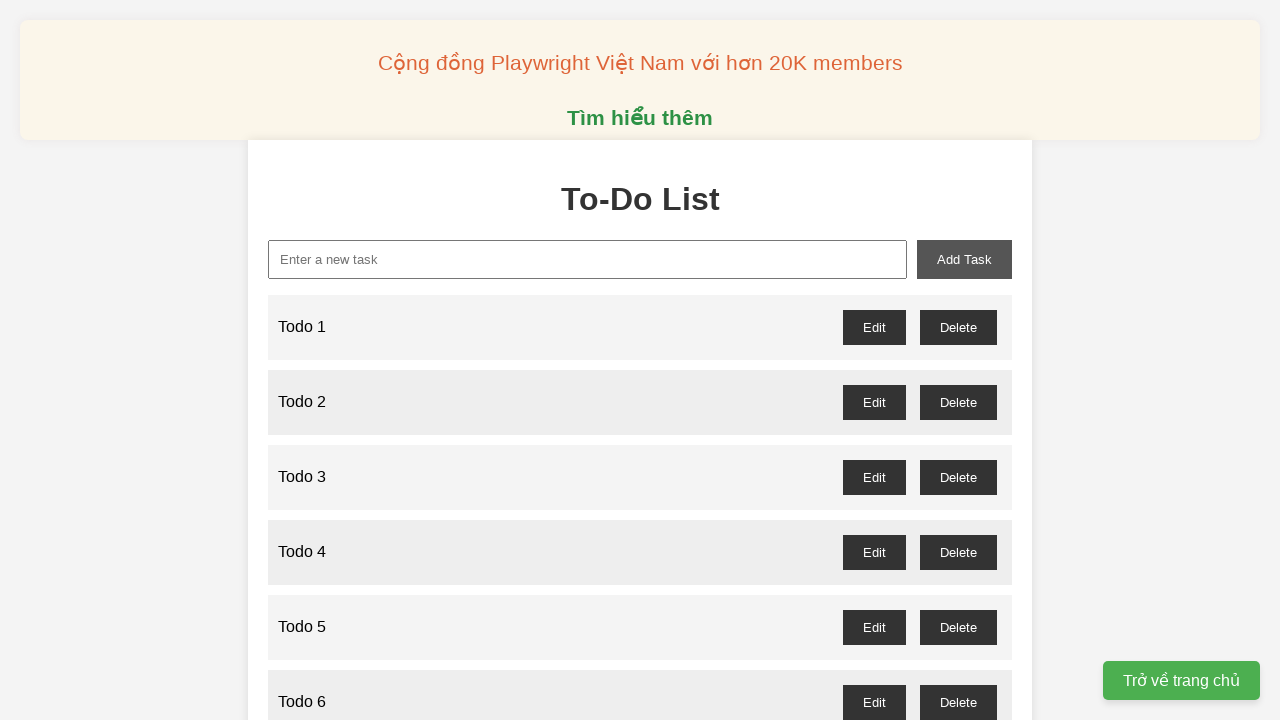

Filled new task input with 'Todo 72' on //input[@id='new-task']
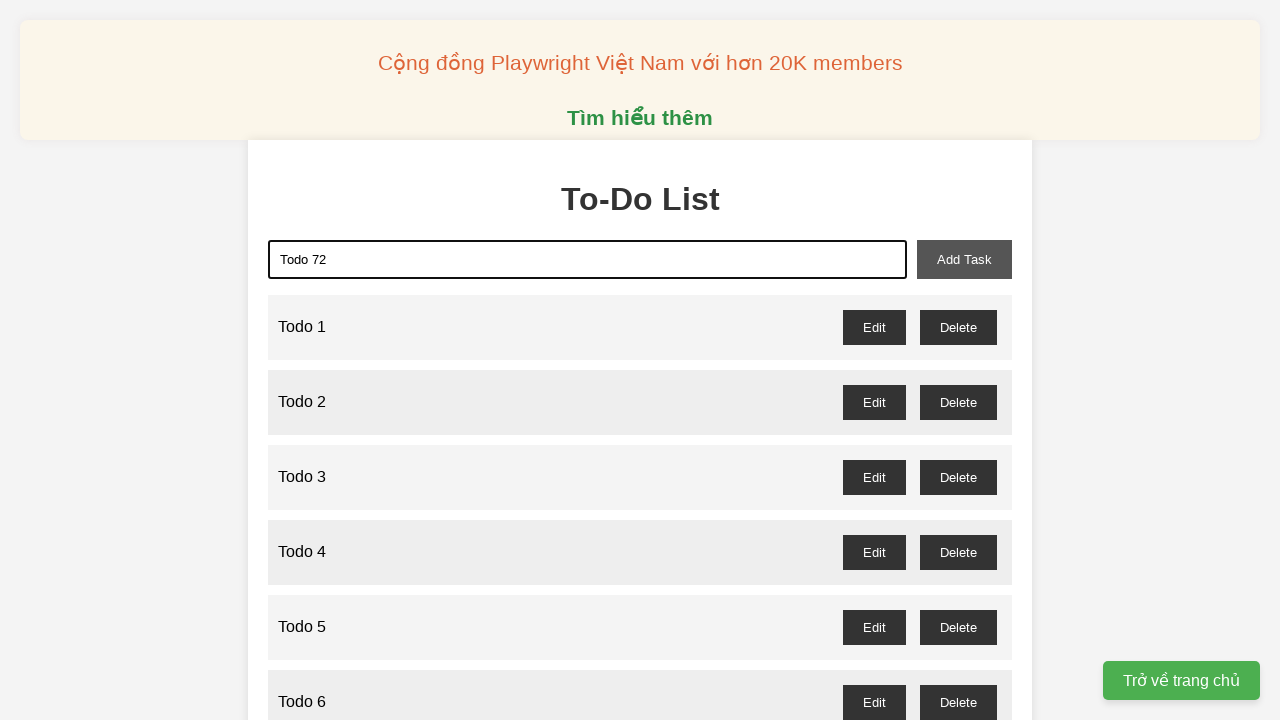

Clicked add task button to add 'Todo 72' at (964, 259) on xpath=//button[@id='add-task']
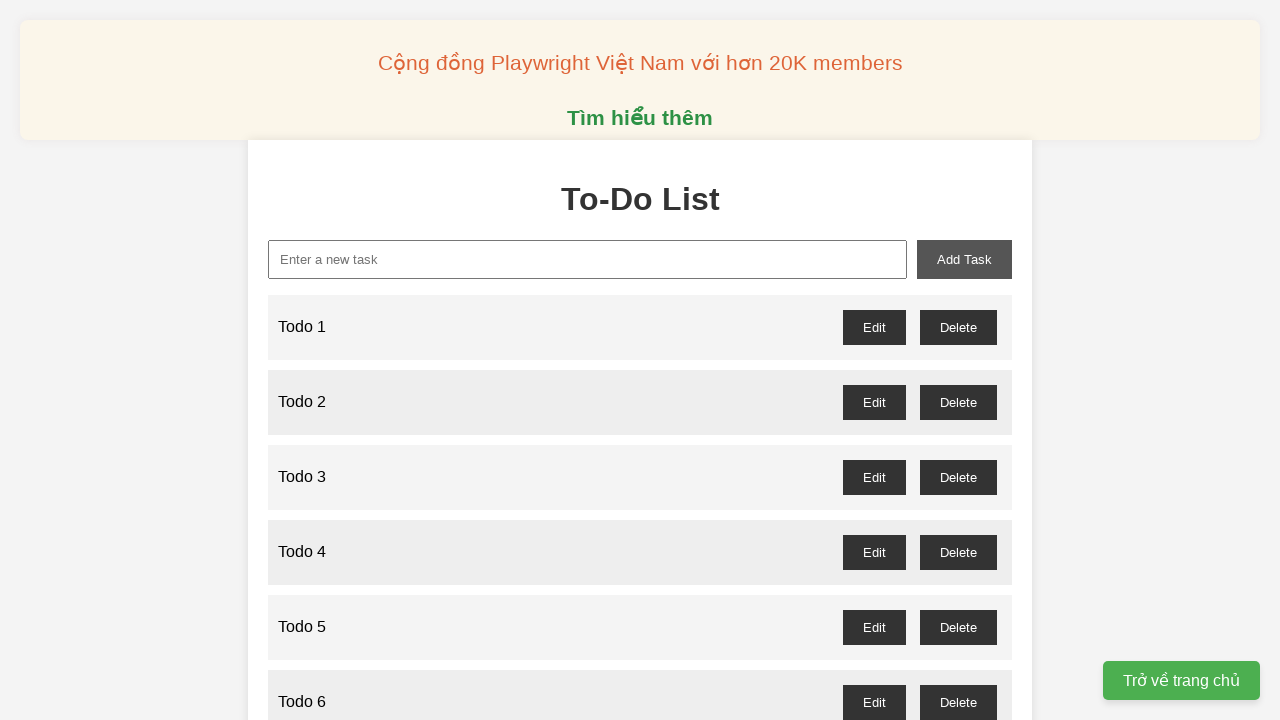

Filled new task input with 'Todo 73' on //input[@id='new-task']
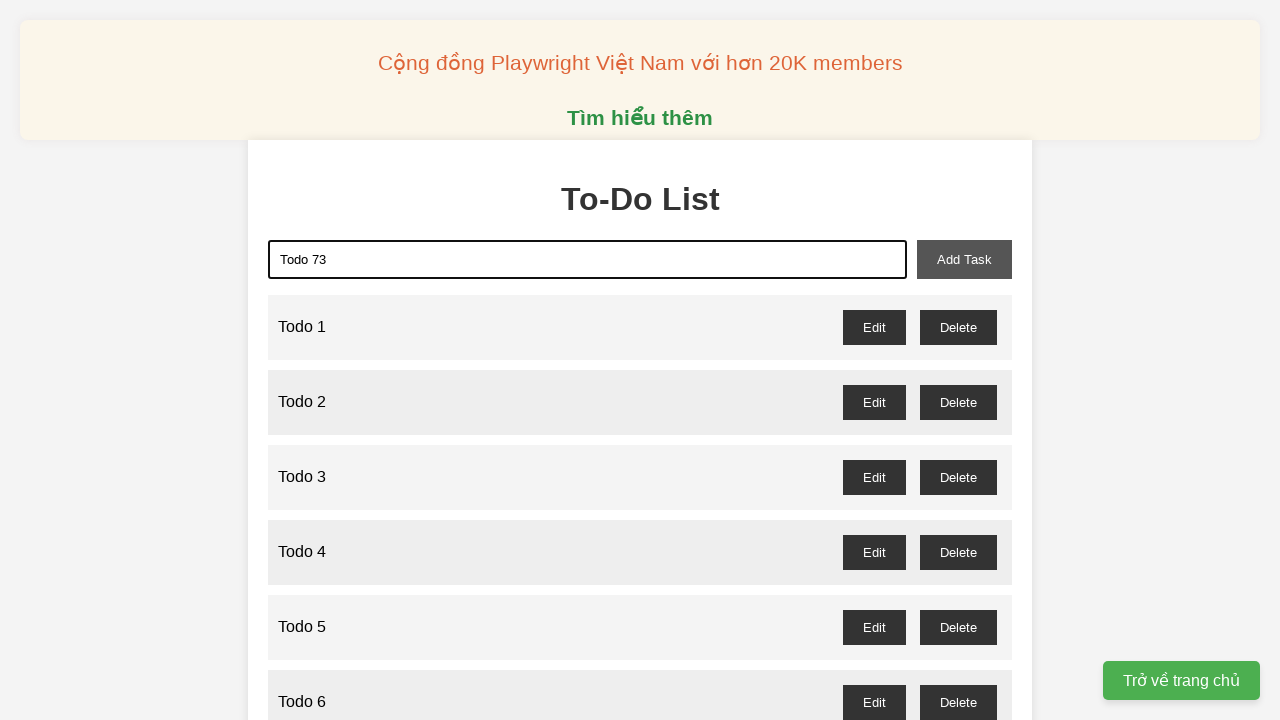

Clicked add task button to add 'Todo 73' at (964, 259) on xpath=//button[@id='add-task']
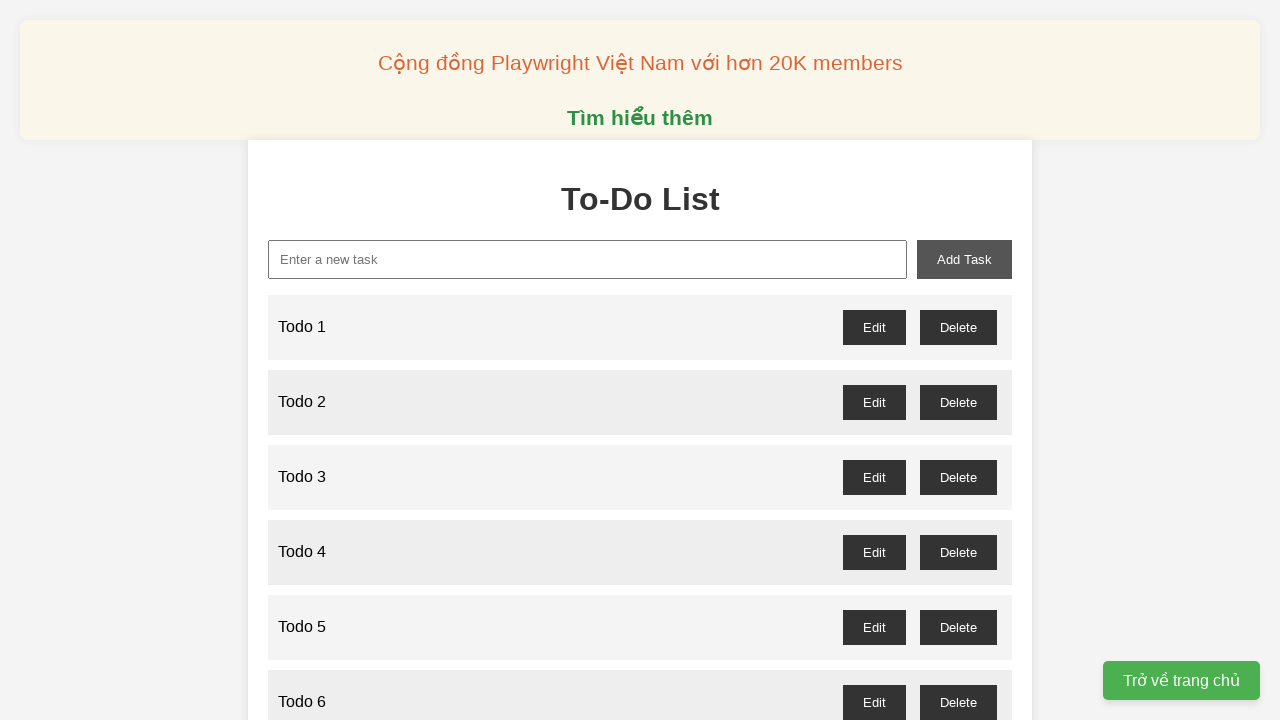

Filled new task input with 'Todo 74' on //input[@id='new-task']
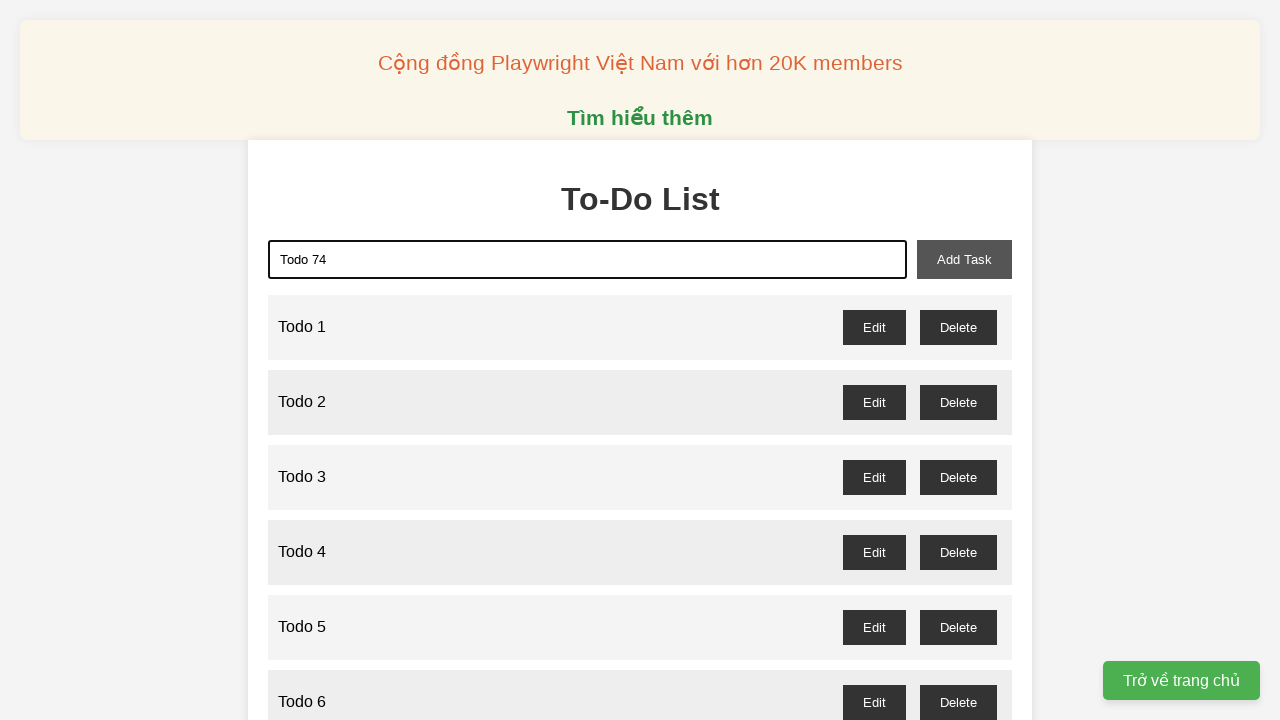

Clicked add task button to add 'Todo 74' at (964, 259) on xpath=//button[@id='add-task']
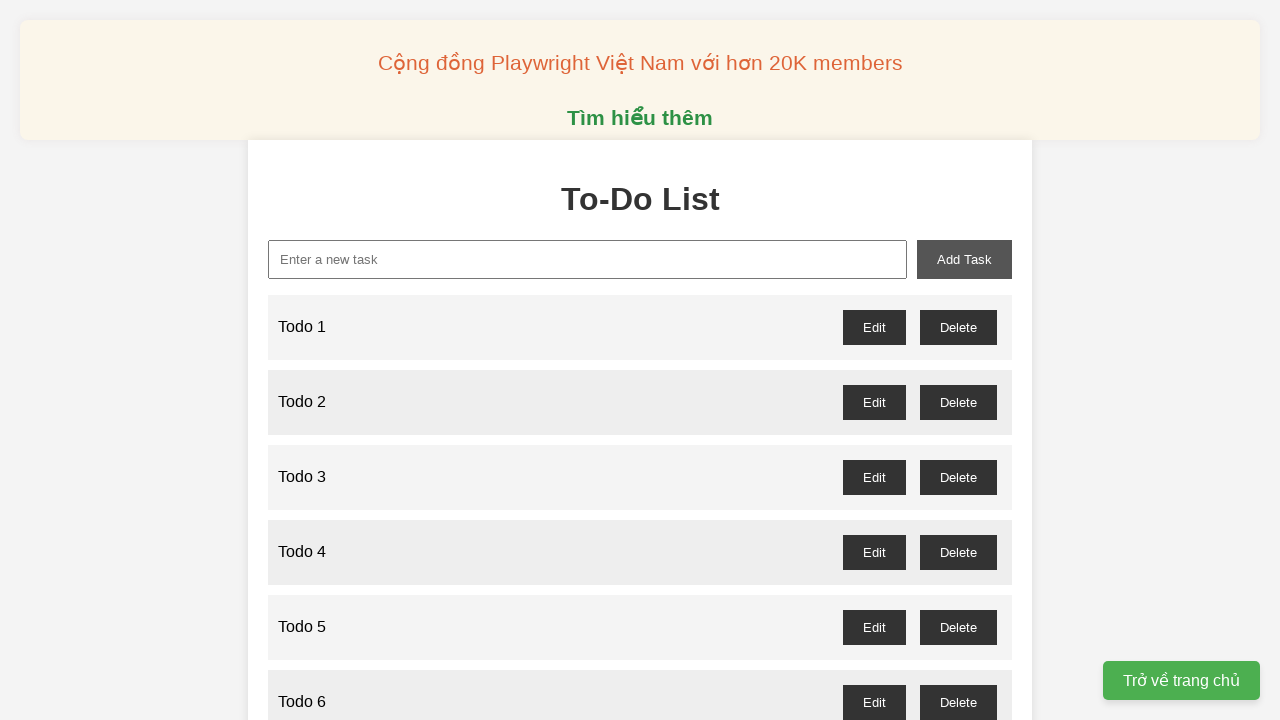

Filled new task input with 'Todo 75' on //input[@id='new-task']
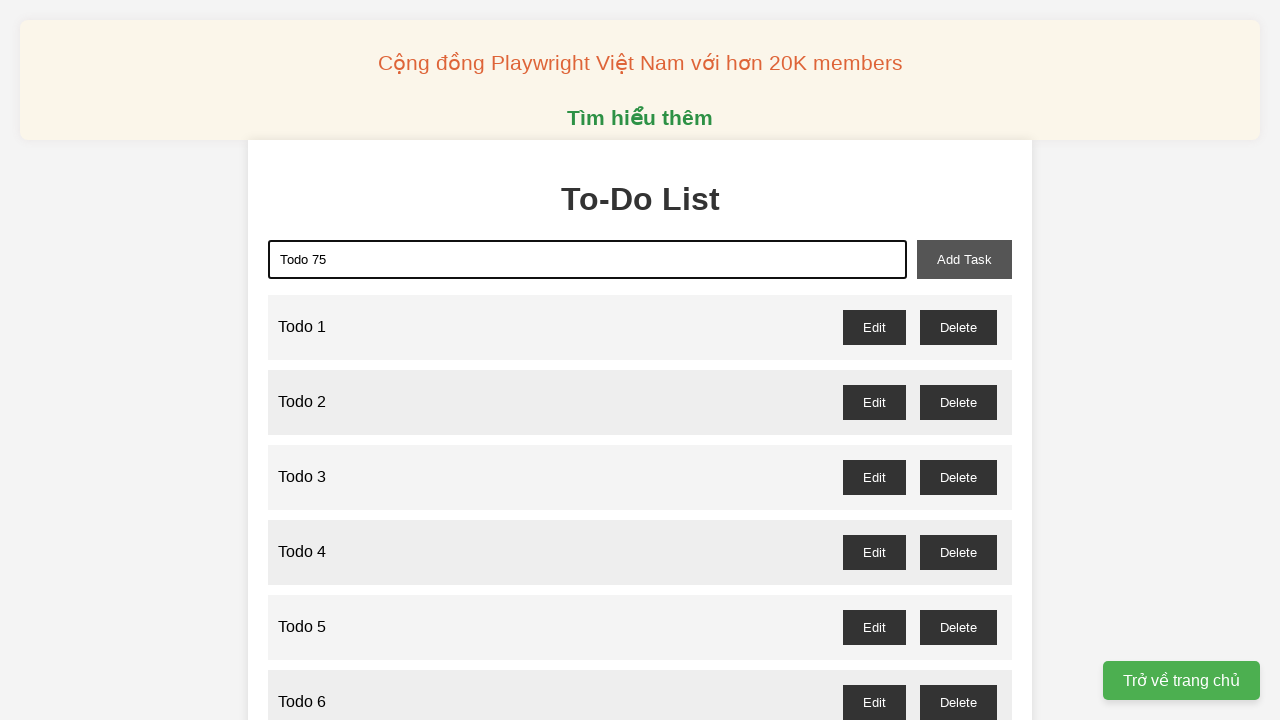

Clicked add task button to add 'Todo 75' at (964, 259) on xpath=//button[@id='add-task']
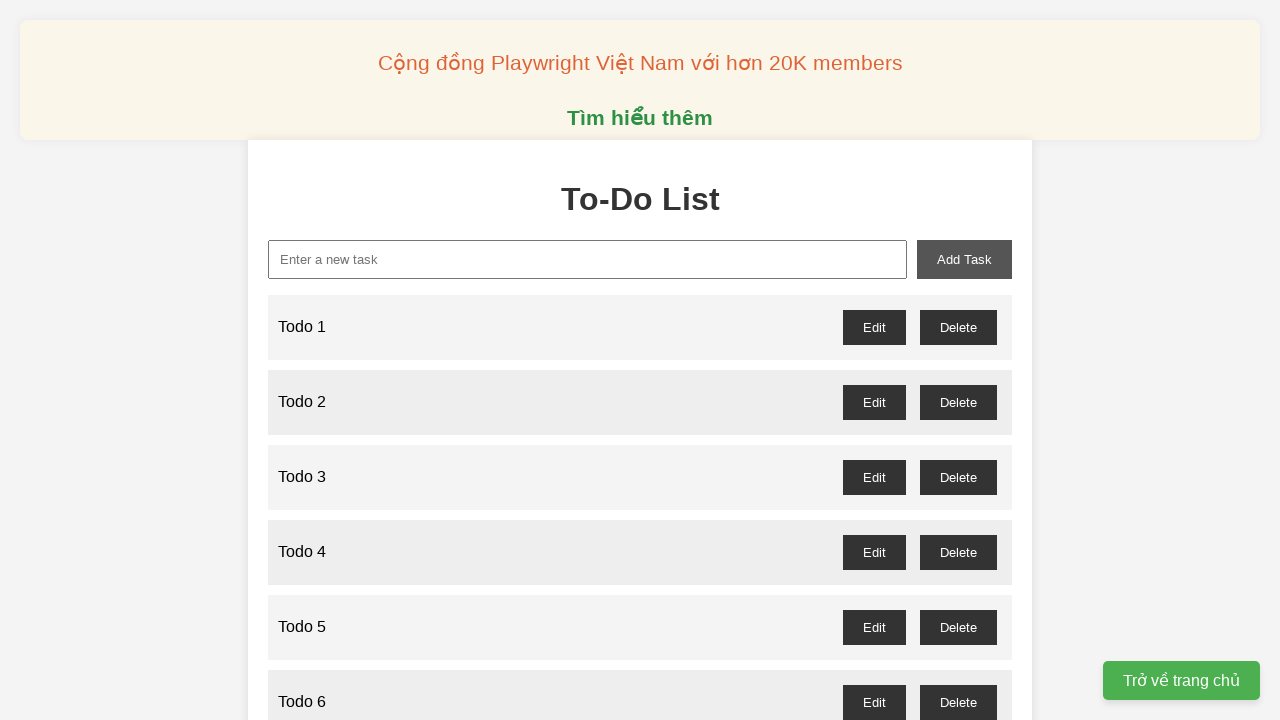

Filled new task input with 'Todo 76' on //input[@id='new-task']
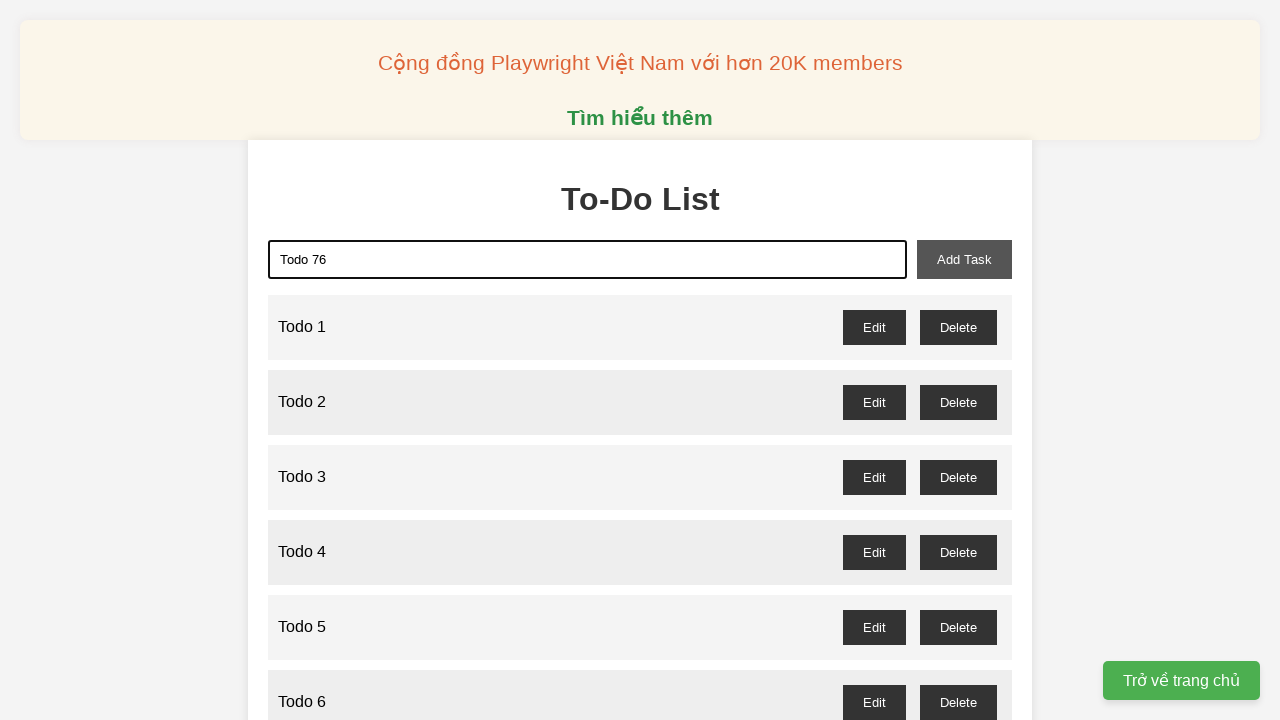

Clicked add task button to add 'Todo 76' at (964, 259) on xpath=//button[@id='add-task']
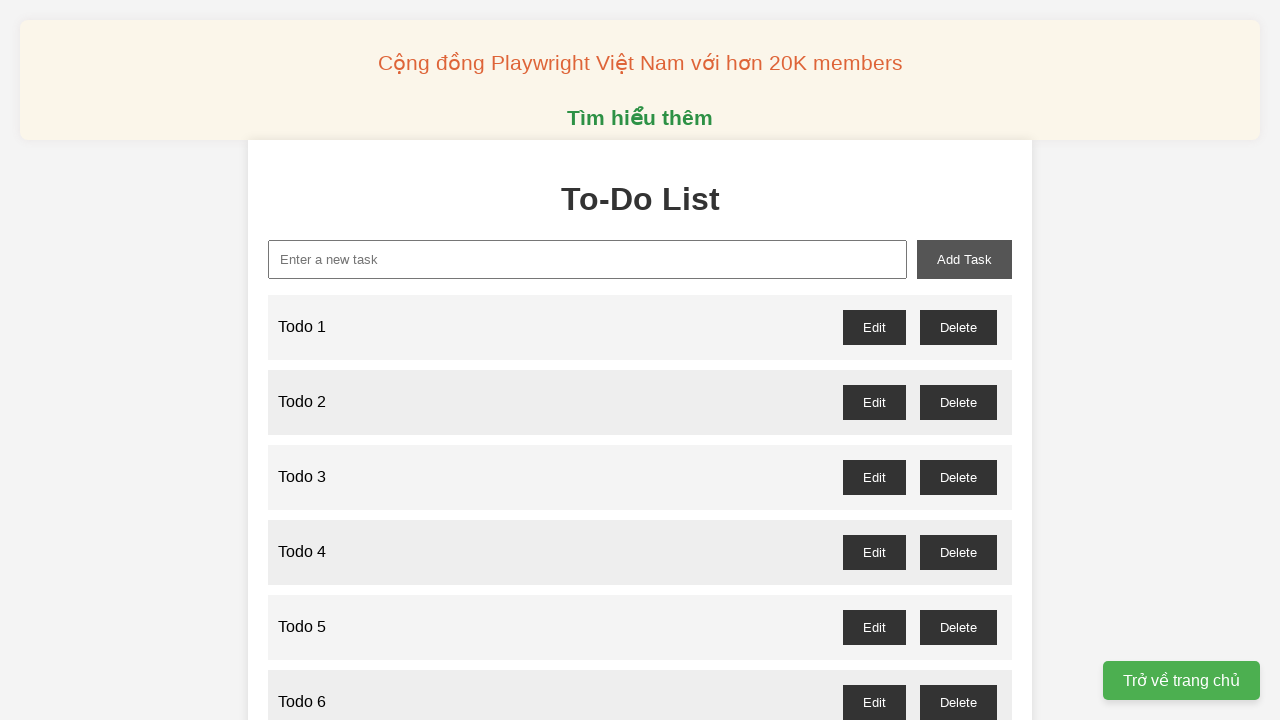

Filled new task input with 'Todo 77' on //input[@id='new-task']
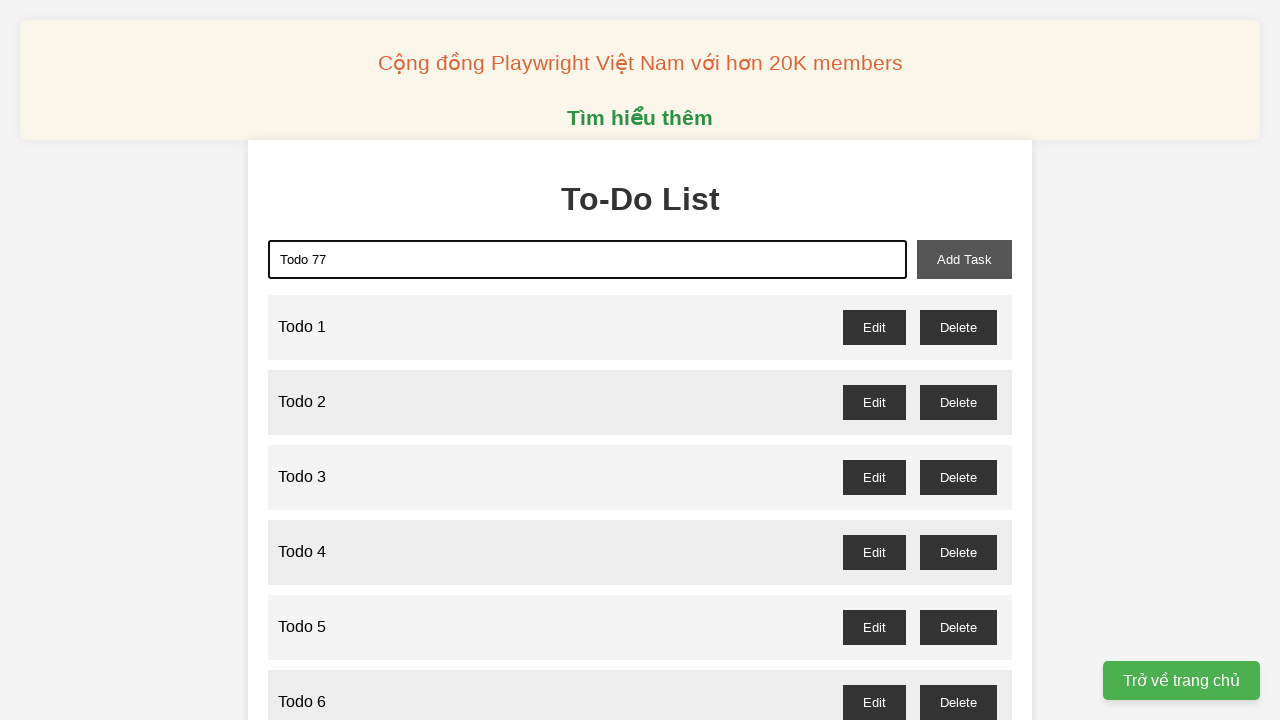

Clicked add task button to add 'Todo 77' at (964, 259) on xpath=//button[@id='add-task']
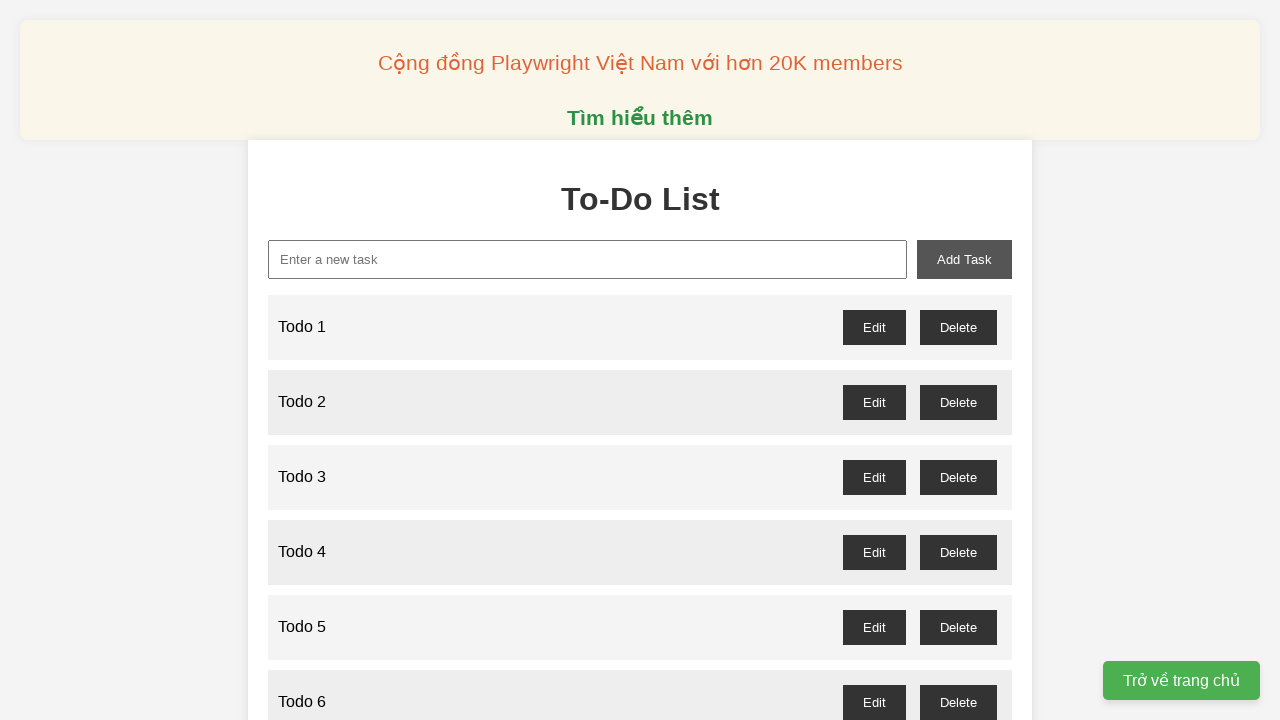

Filled new task input with 'Todo 78' on //input[@id='new-task']
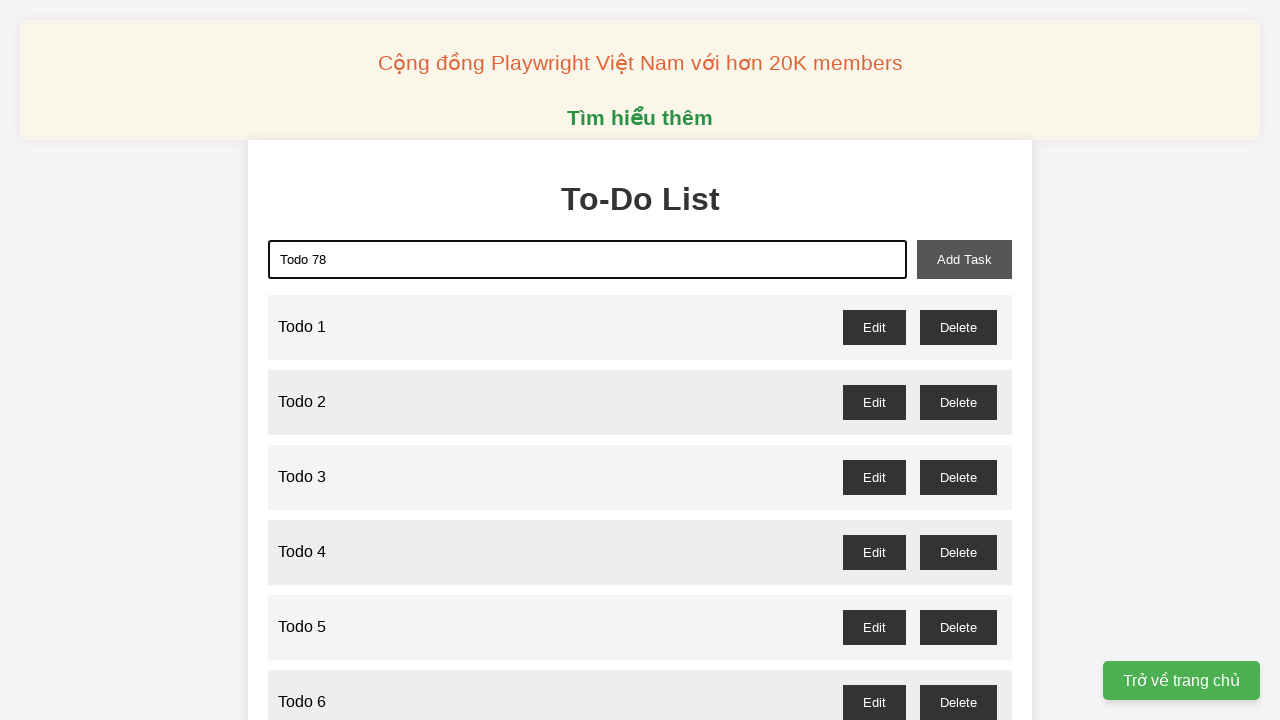

Clicked add task button to add 'Todo 78' at (964, 259) on xpath=//button[@id='add-task']
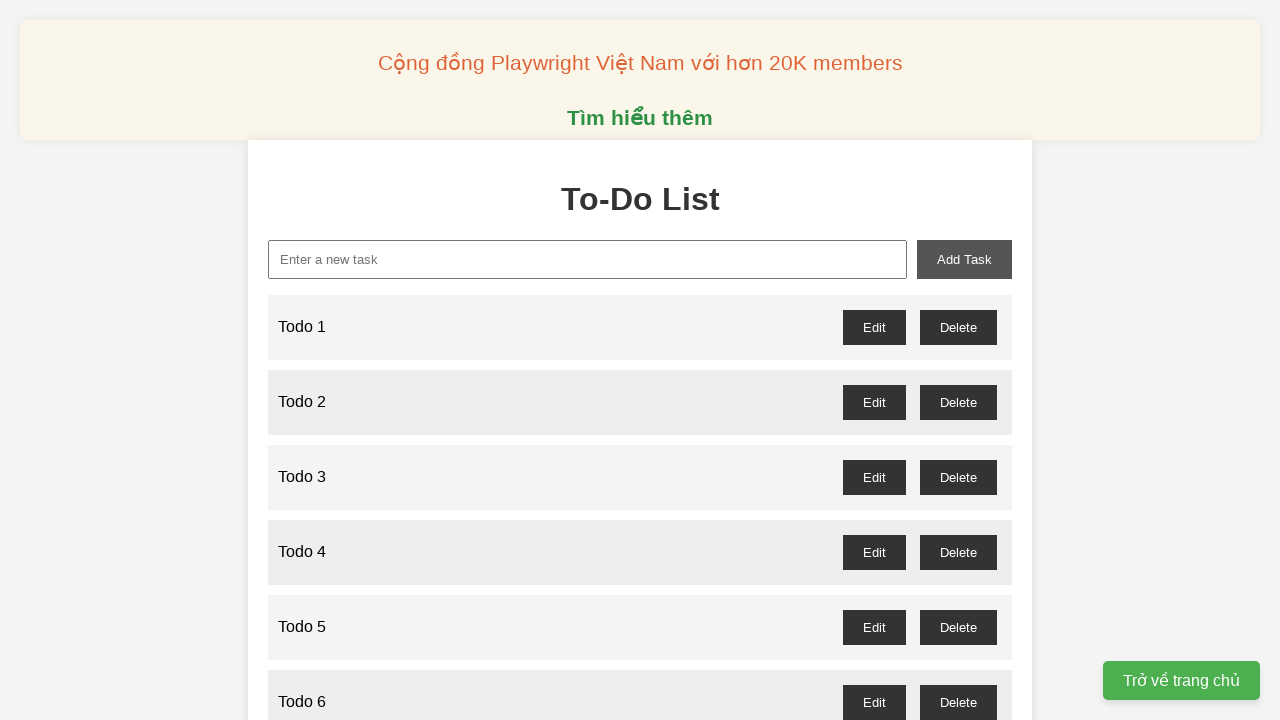

Filled new task input with 'Todo 79' on //input[@id='new-task']
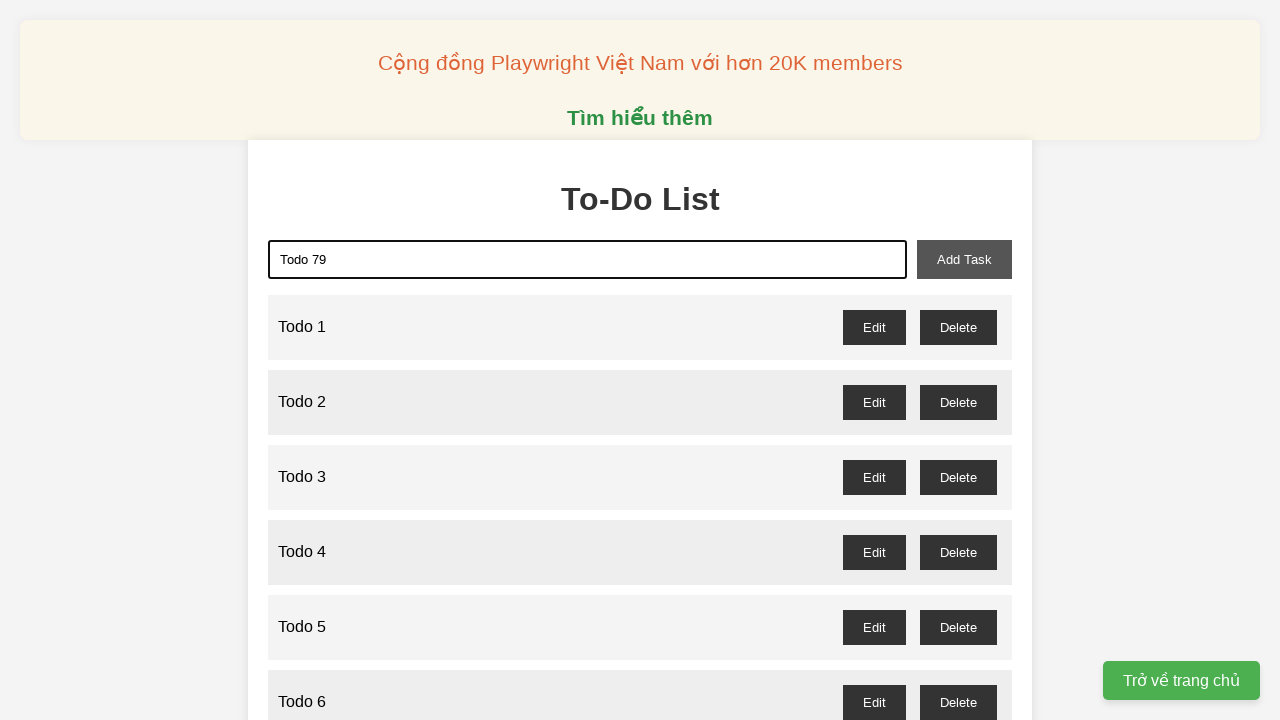

Clicked add task button to add 'Todo 79' at (964, 259) on xpath=//button[@id='add-task']
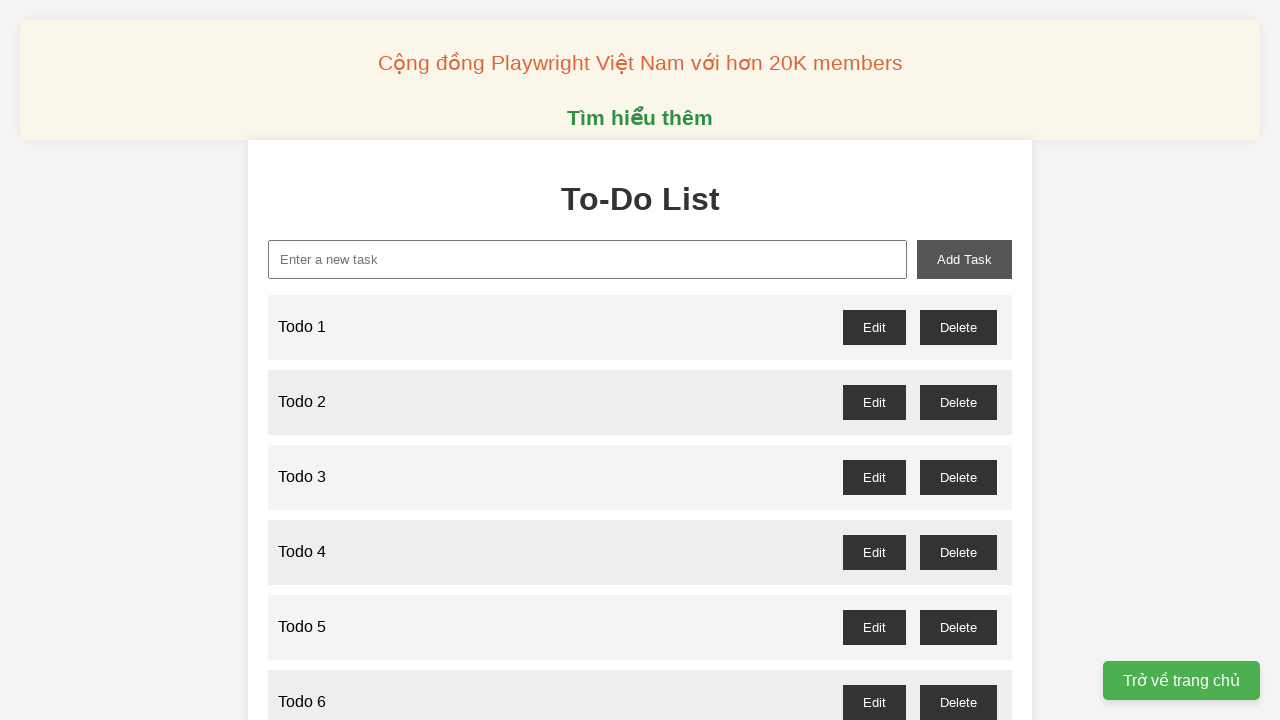

Filled new task input with 'Todo 80' on //input[@id='new-task']
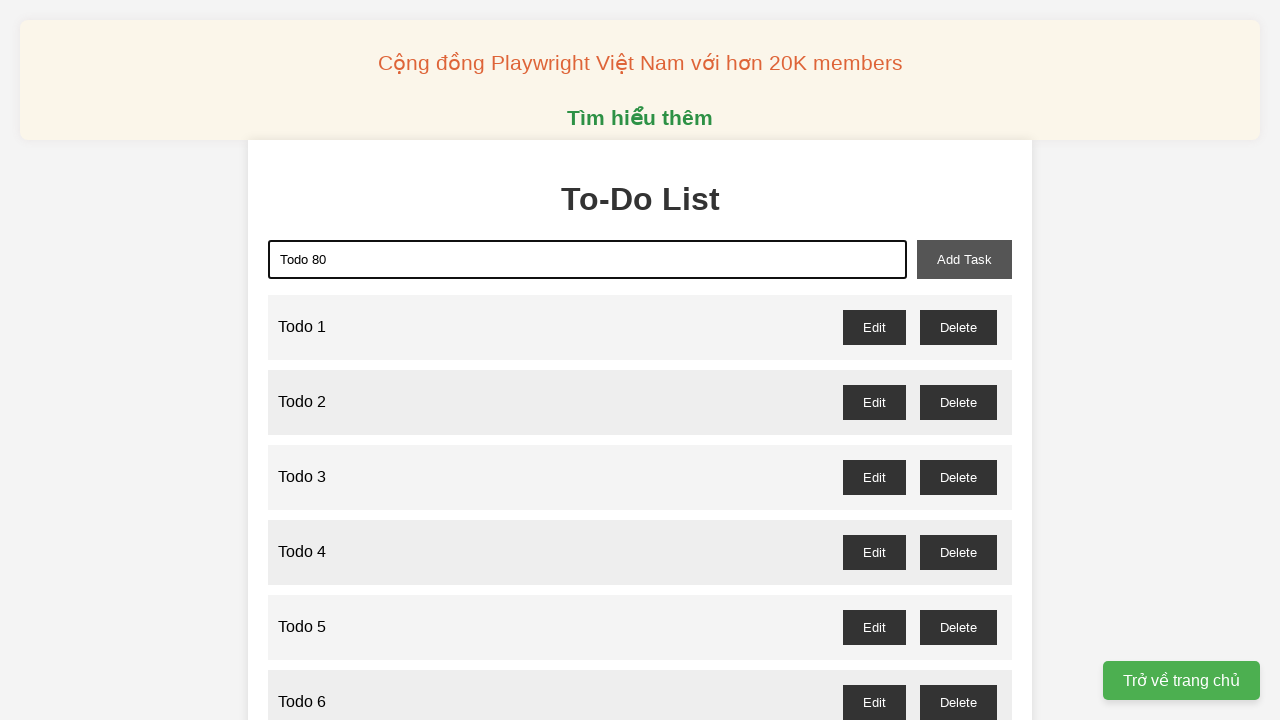

Clicked add task button to add 'Todo 80' at (964, 259) on xpath=//button[@id='add-task']
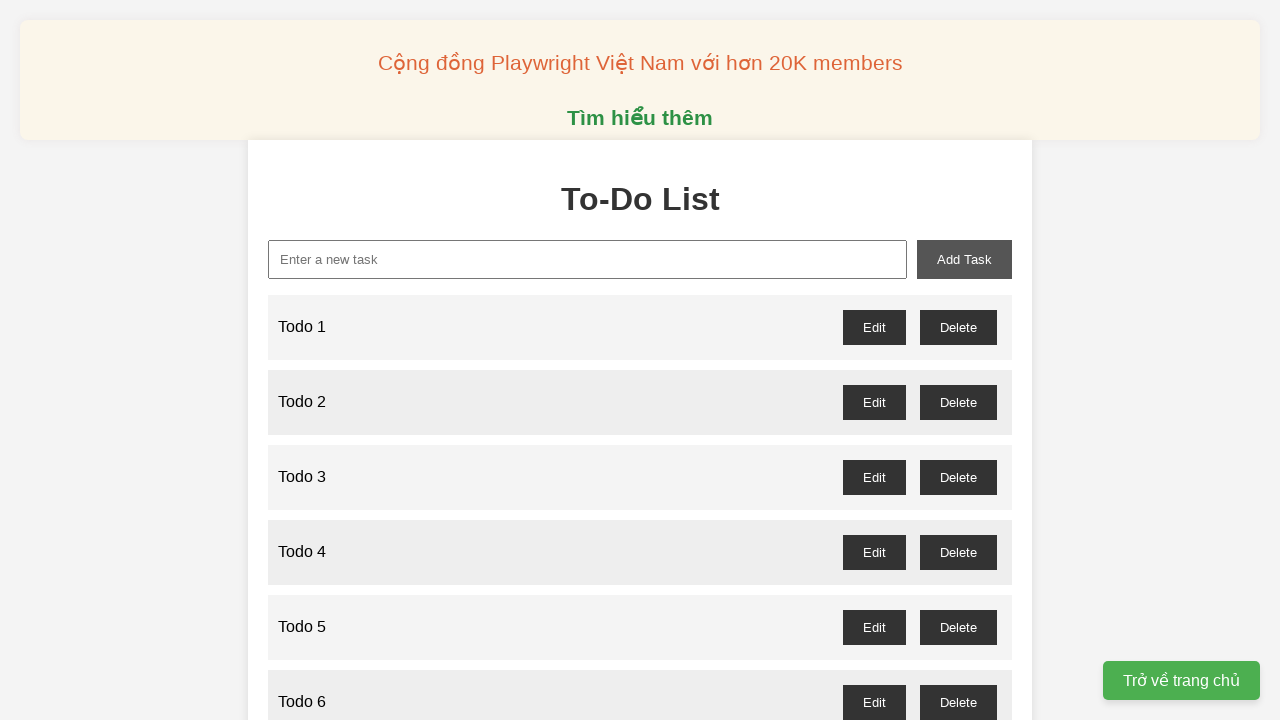

Filled new task input with 'Todo 81' on //input[@id='new-task']
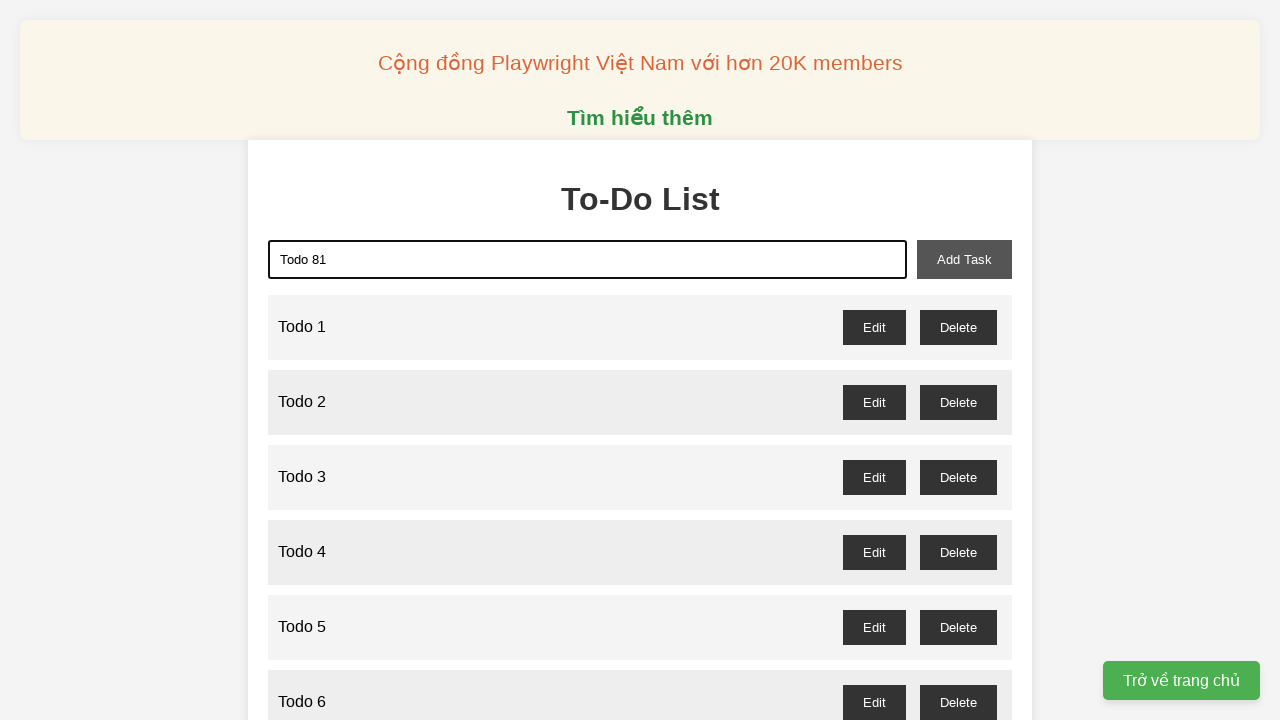

Clicked add task button to add 'Todo 81' at (964, 259) on xpath=//button[@id='add-task']
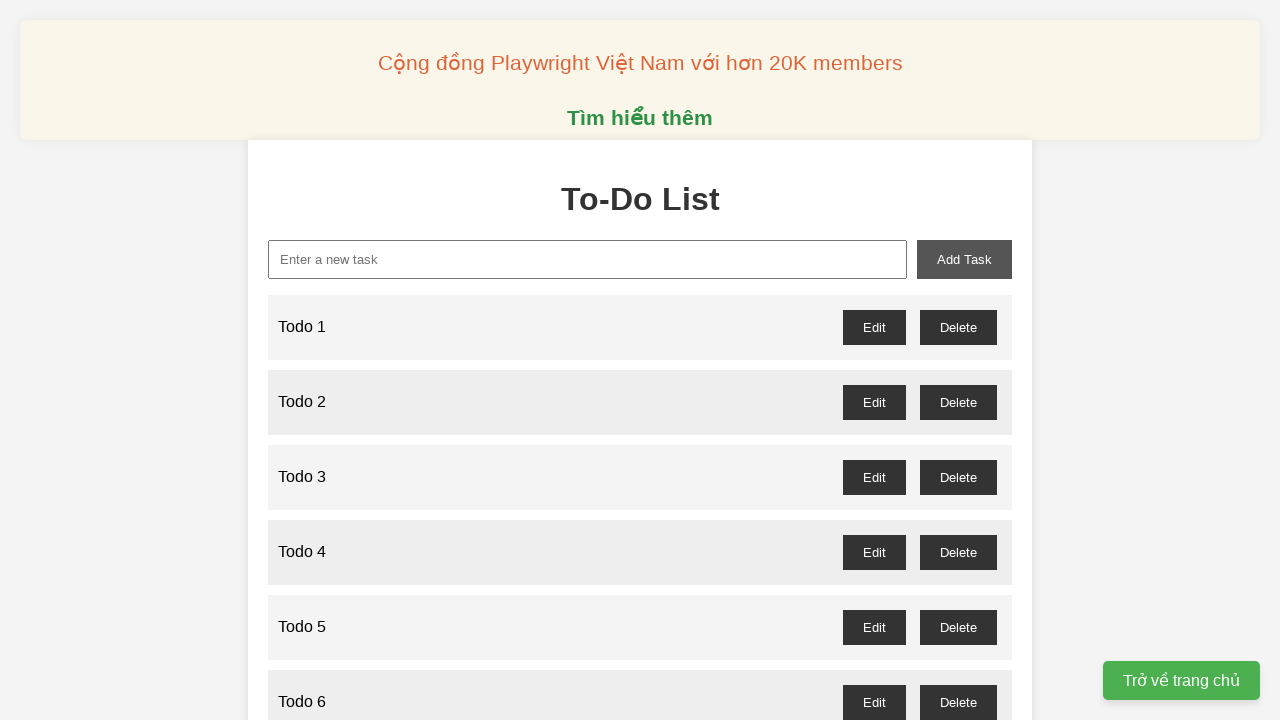

Filled new task input with 'Todo 82' on //input[@id='new-task']
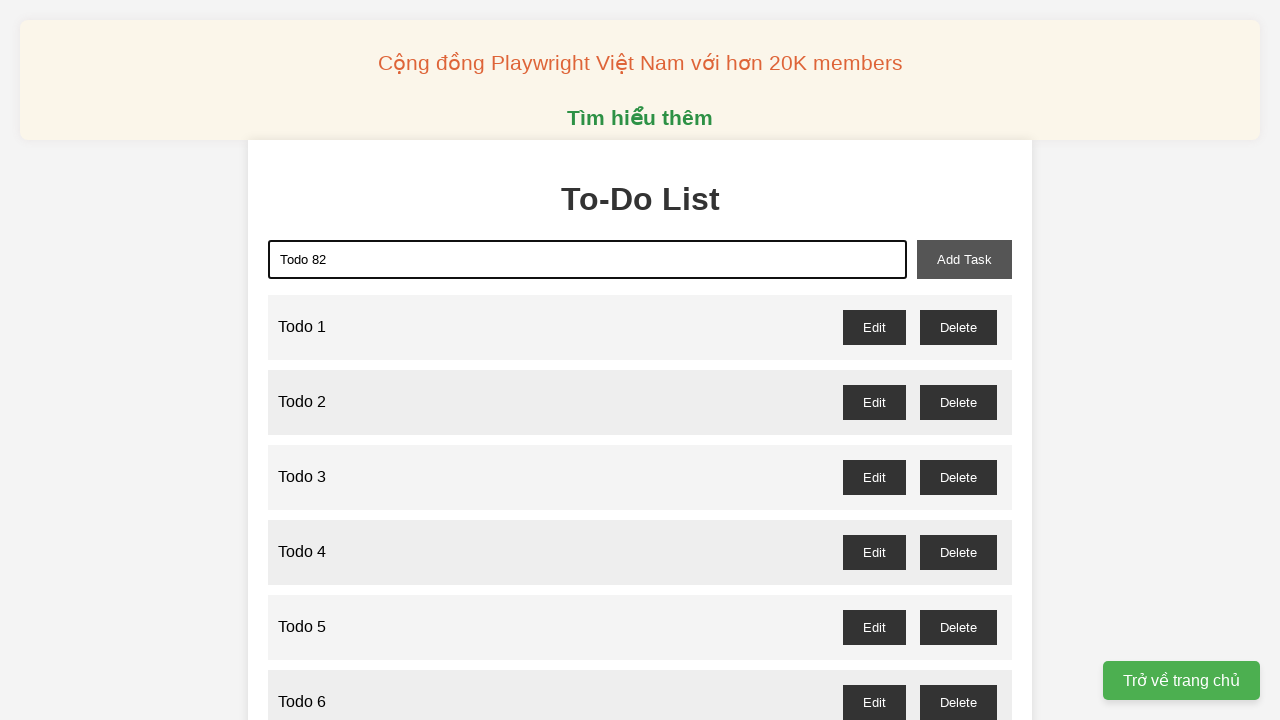

Clicked add task button to add 'Todo 82' at (964, 259) on xpath=//button[@id='add-task']
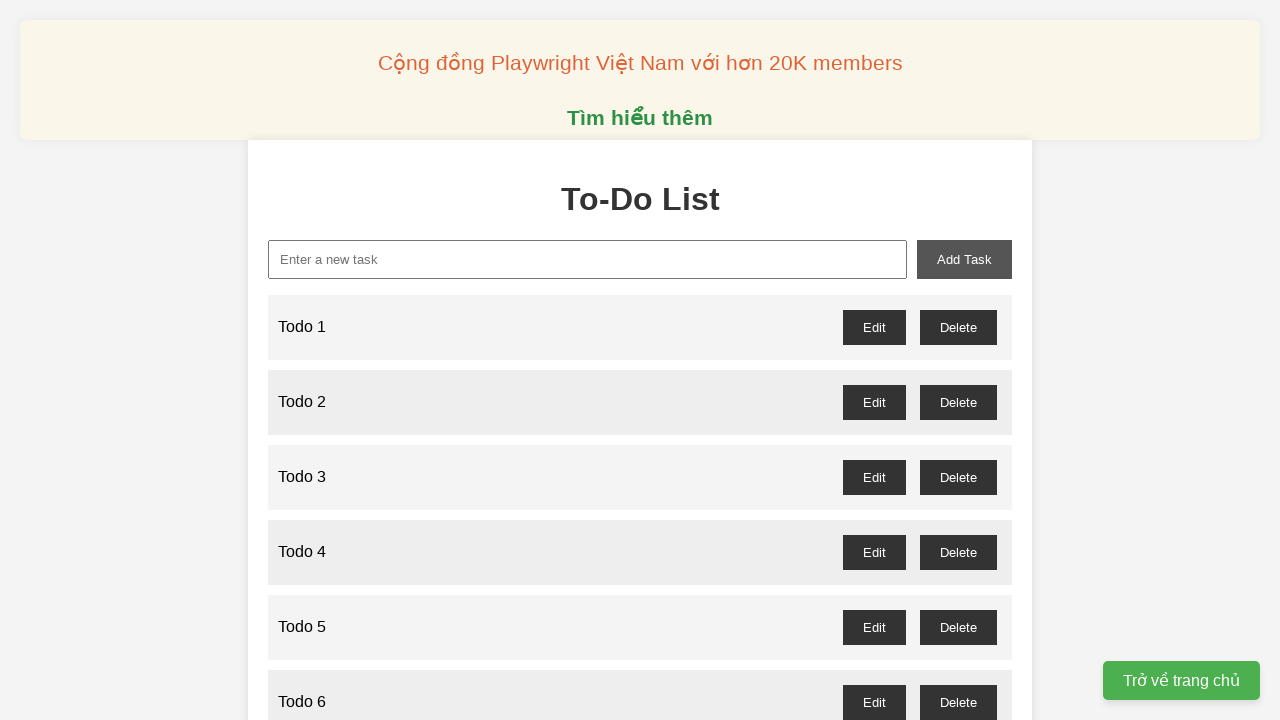

Filled new task input with 'Todo 83' on //input[@id='new-task']
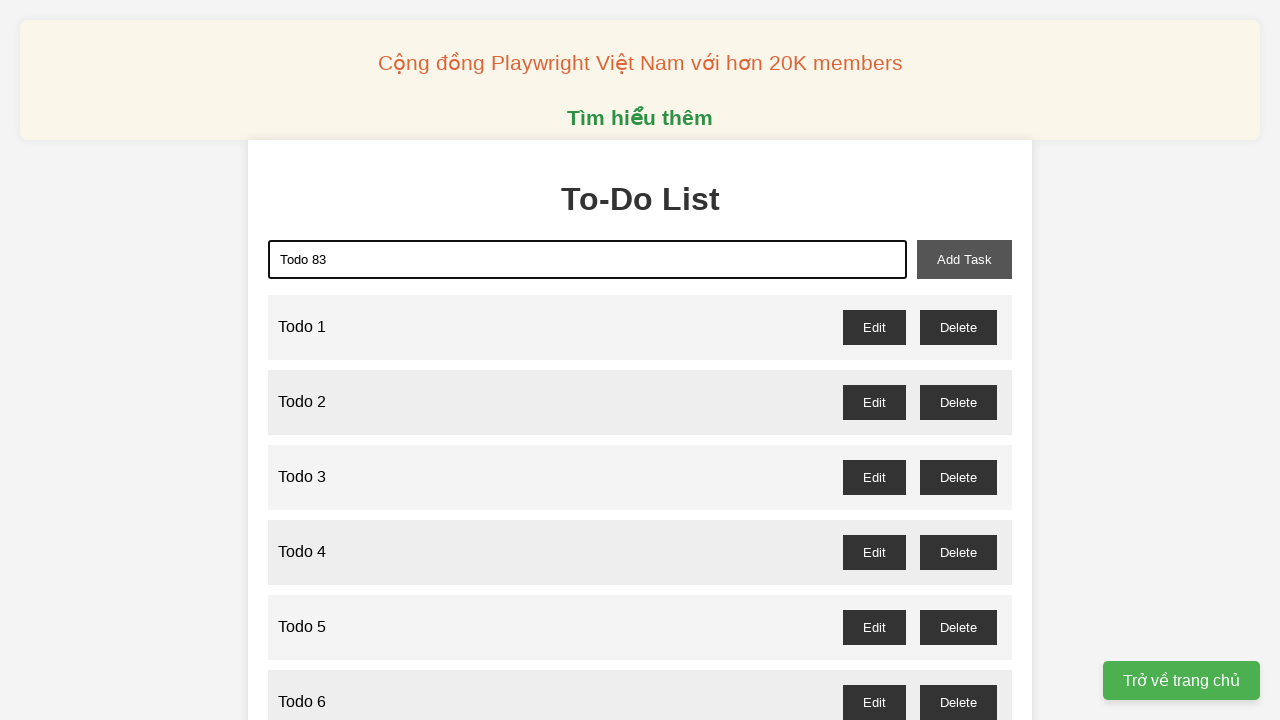

Clicked add task button to add 'Todo 83' at (964, 259) on xpath=//button[@id='add-task']
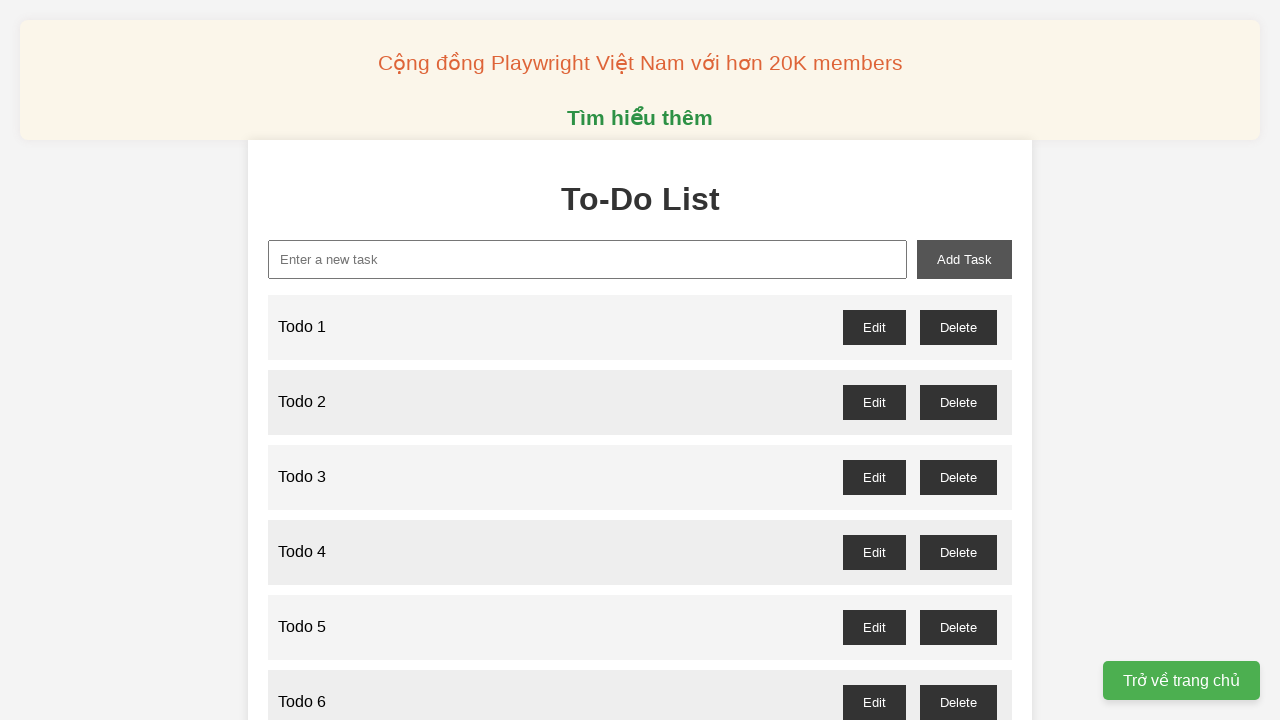

Filled new task input with 'Todo 84' on //input[@id='new-task']
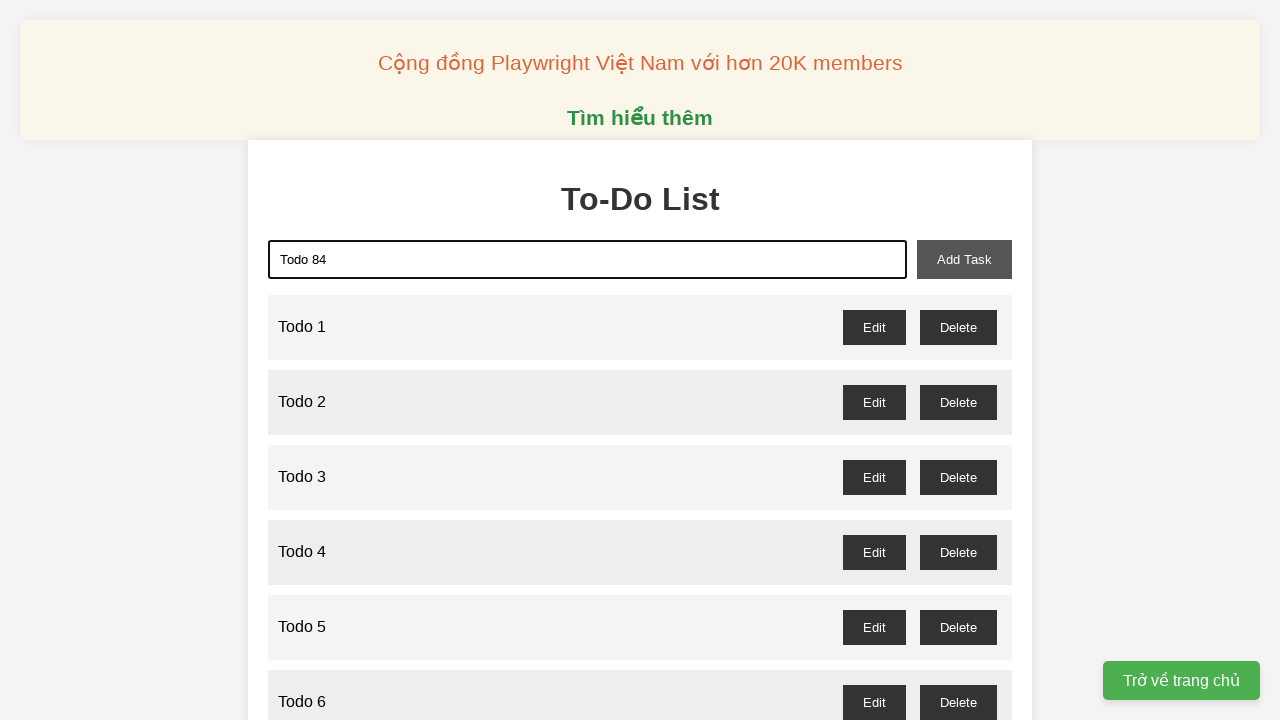

Clicked add task button to add 'Todo 84' at (964, 259) on xpath=//button[@id='add-task']
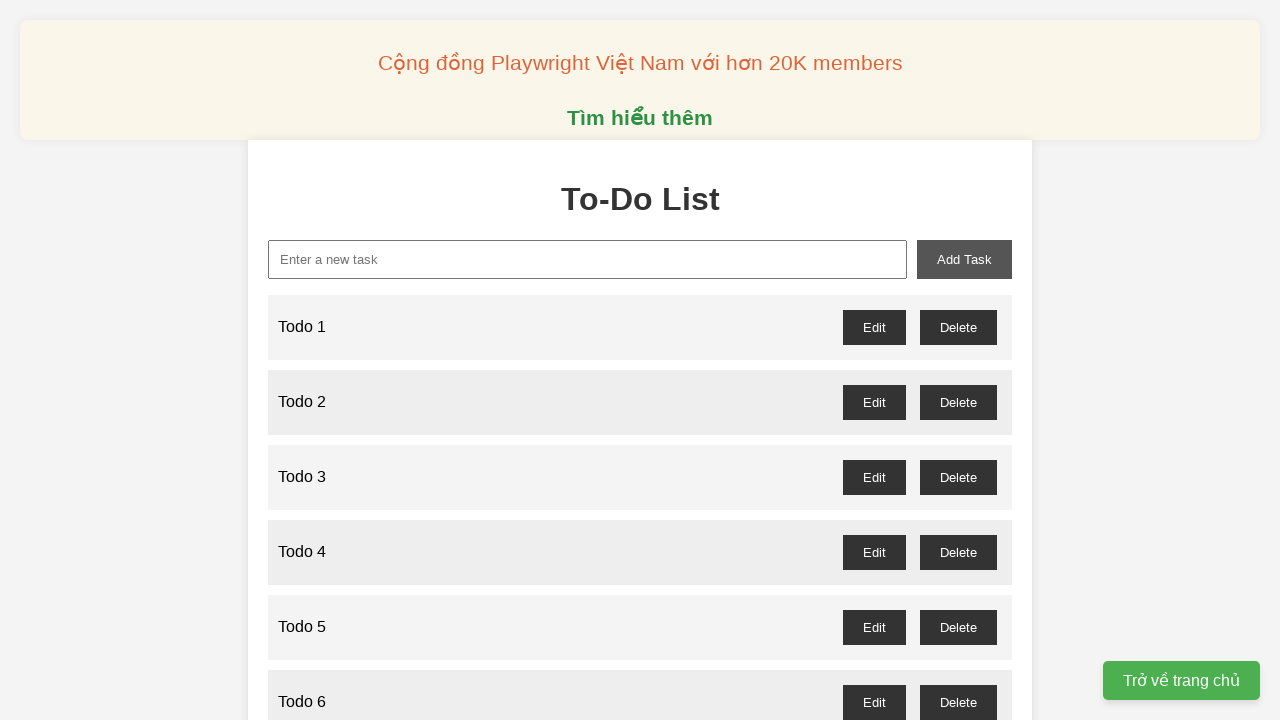

Filled new task input with 'Todo 85' on //input[@id='new-task']
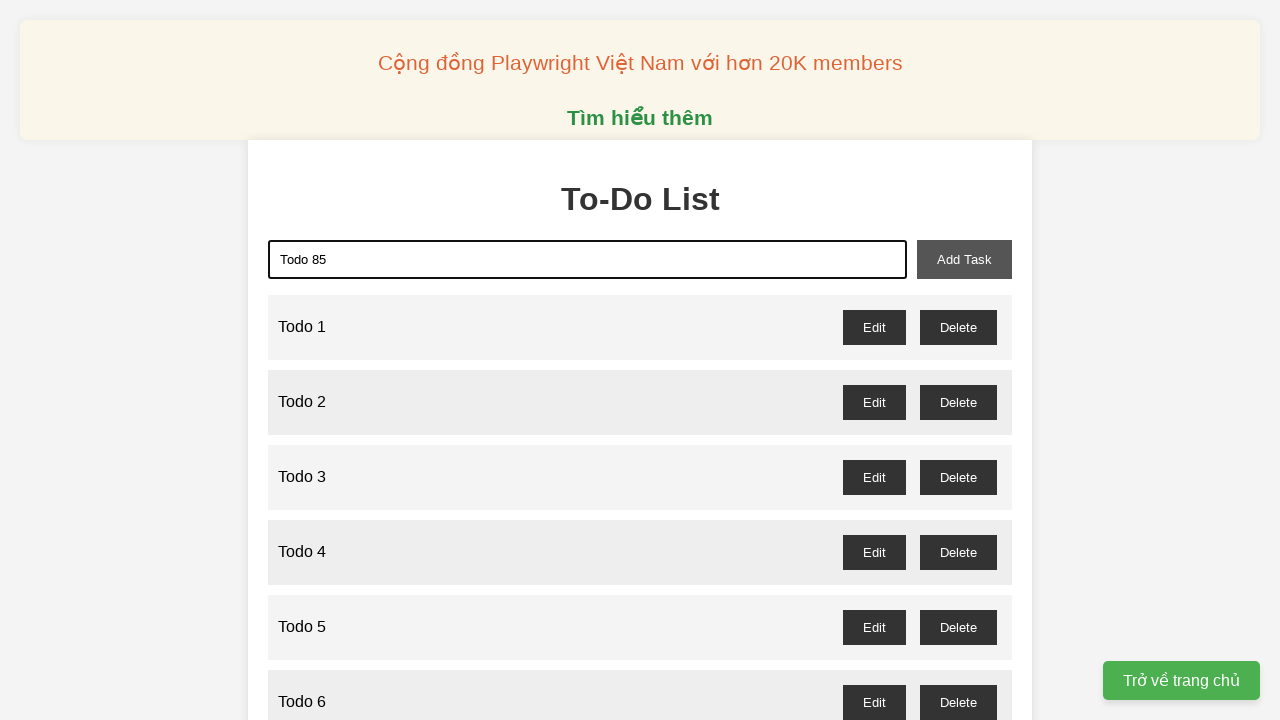

Clicked add task button to add 'Todo 85' at (964, 259) on xpath=//button[@id='add-task']
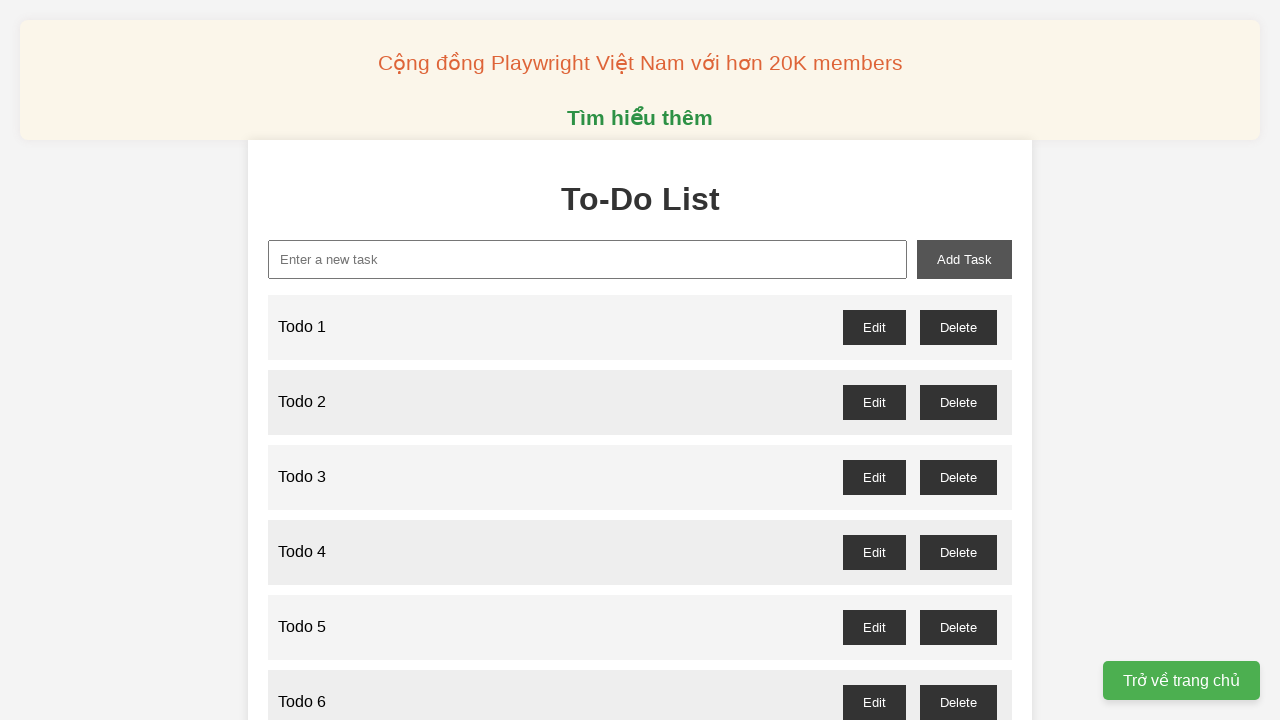

Filled new task input with 'Todo 86' on //input[@id='new-task']
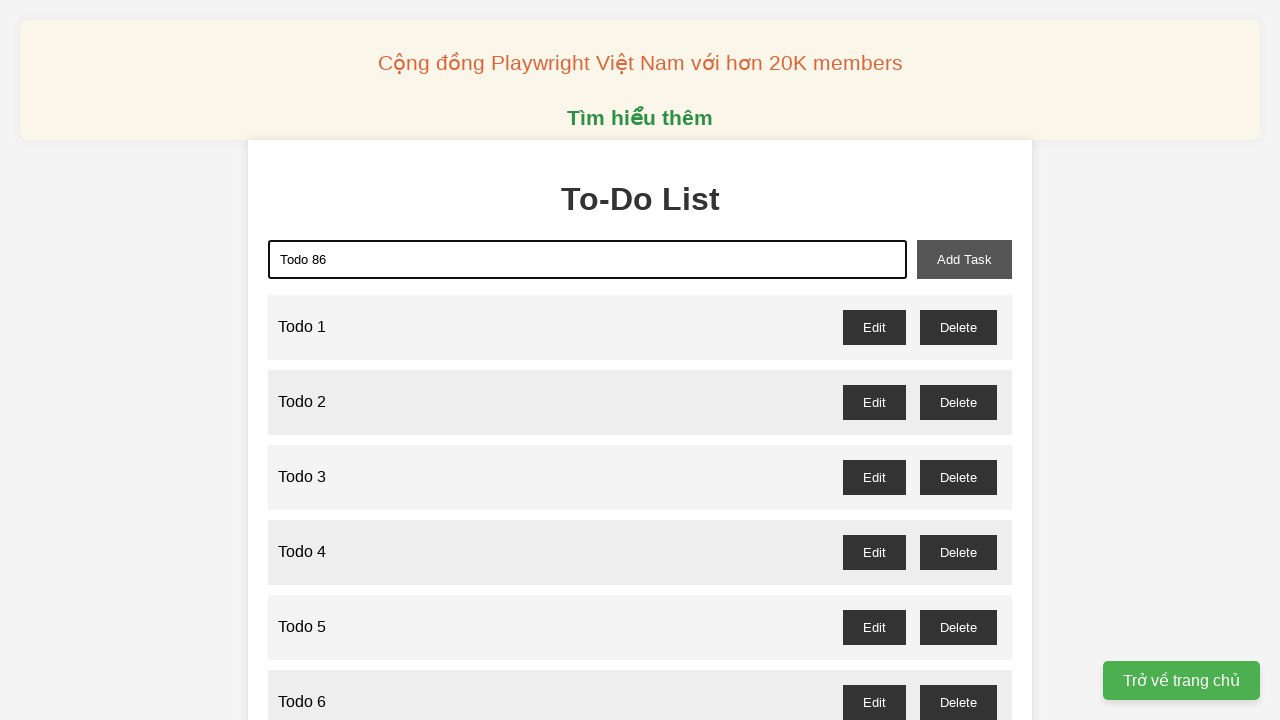

Clicked add task button to add 'Todo 86' at (964, 259) on xpath=//button[@id='add-task']
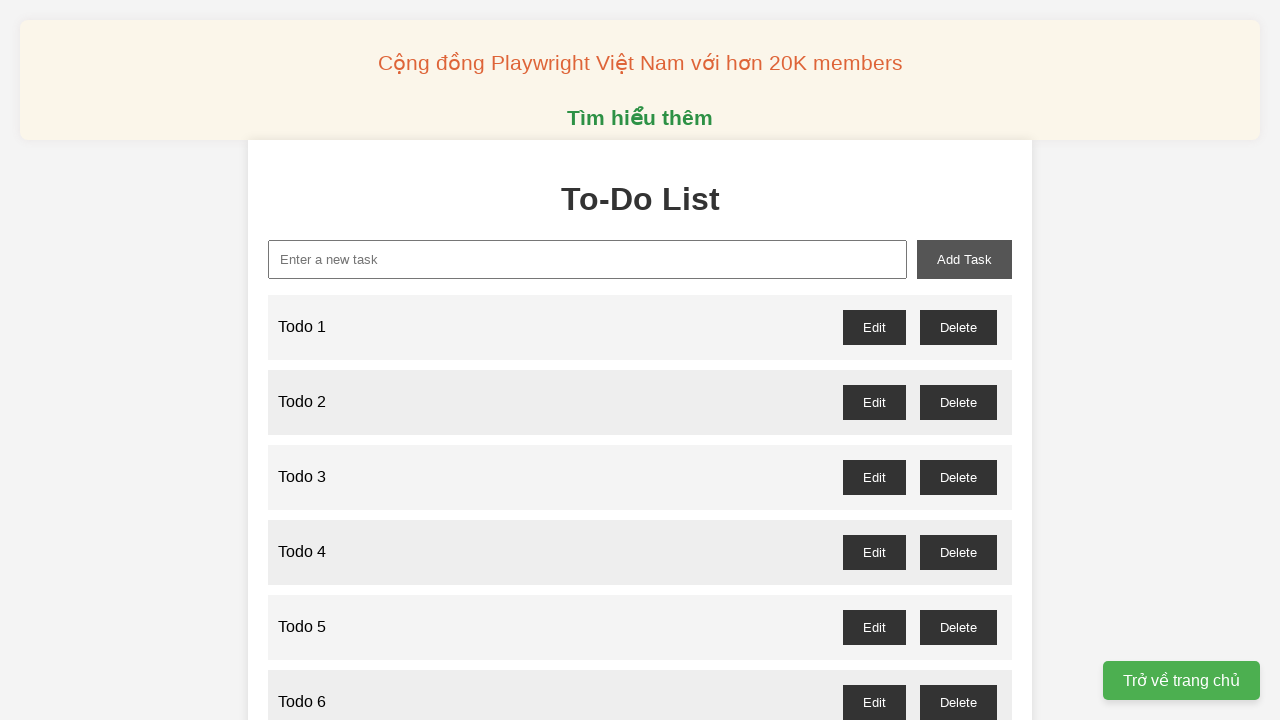

Filled new task input with 'Todo 87' on //input[@id='new-task']
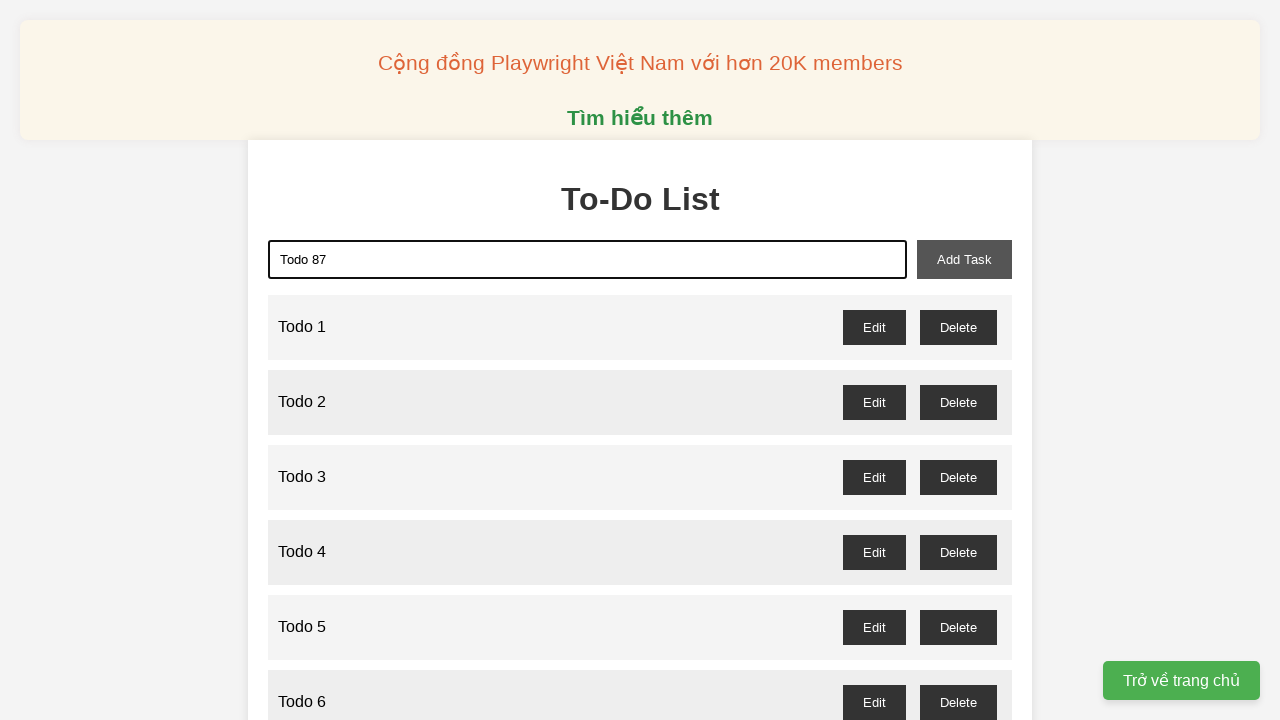

Clicked add task button to add 'Todo 87' at (964, 259) on xpath=//button[@id='add-task']
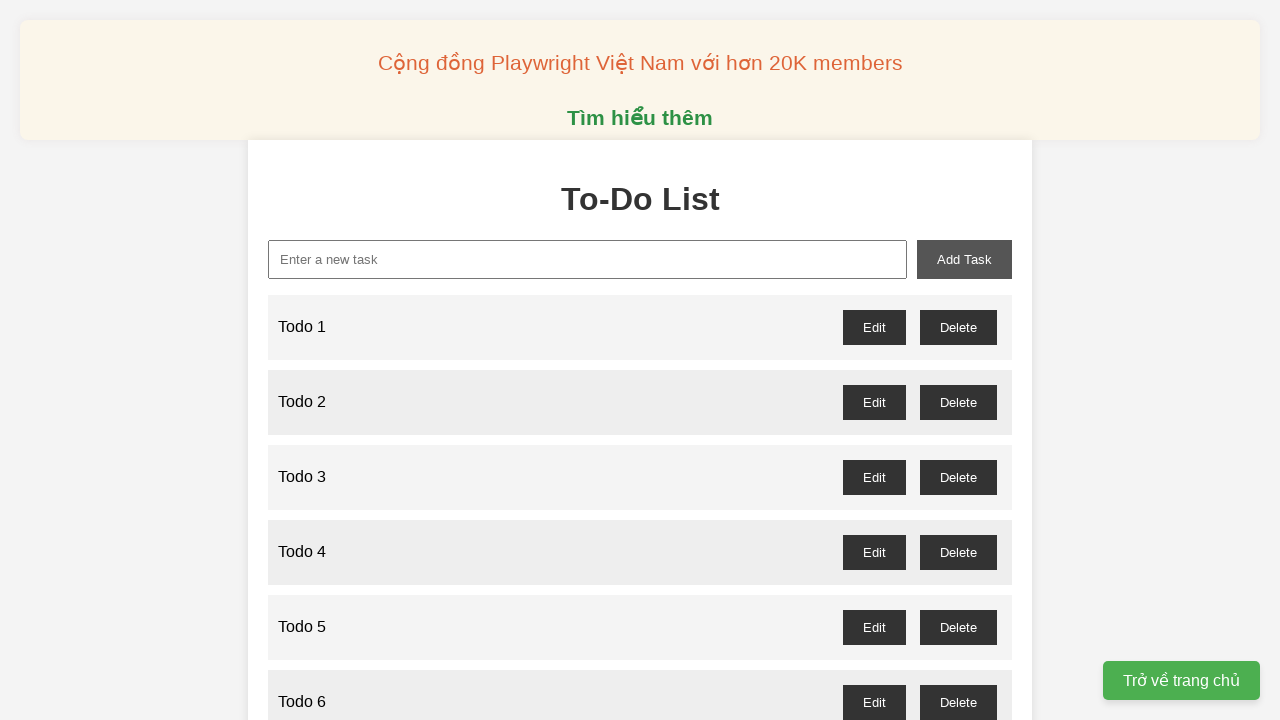

Filled new task input with 'Todo 88' on //input[@id='new-task']
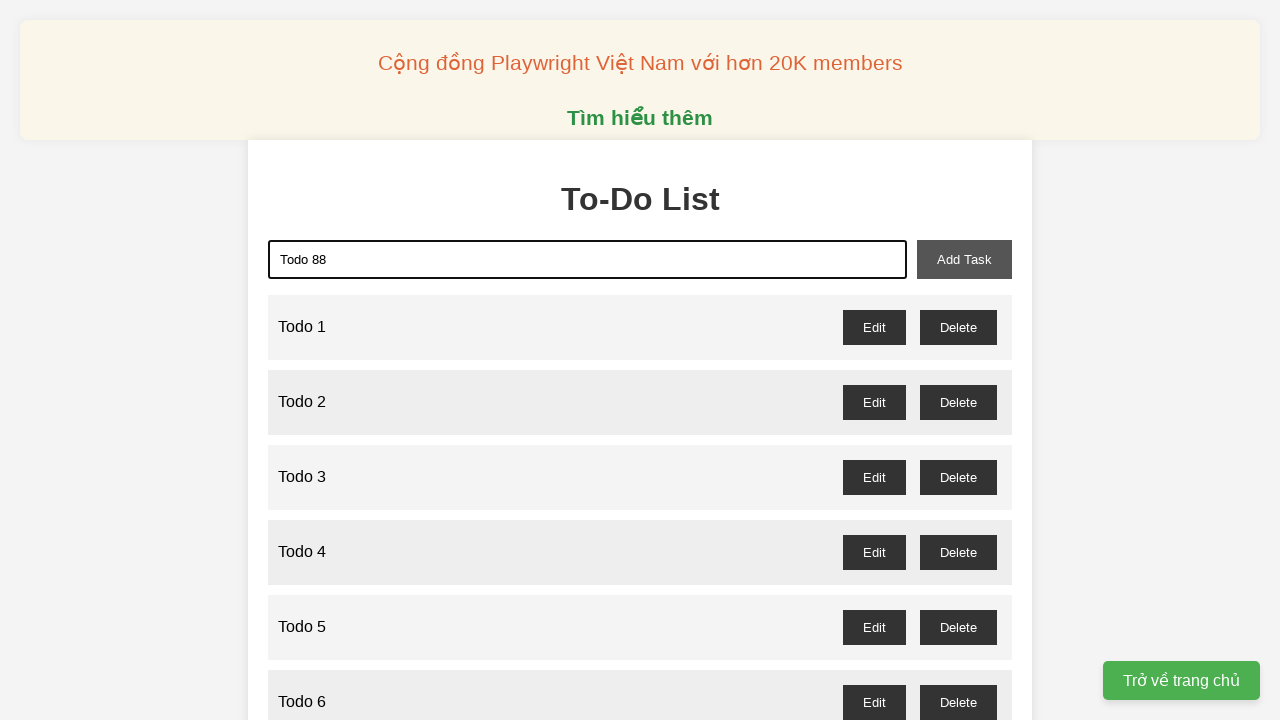

Clicked add task button to add 'Todo 88' at (964, 259) on xpath=//button[@id='add-task']
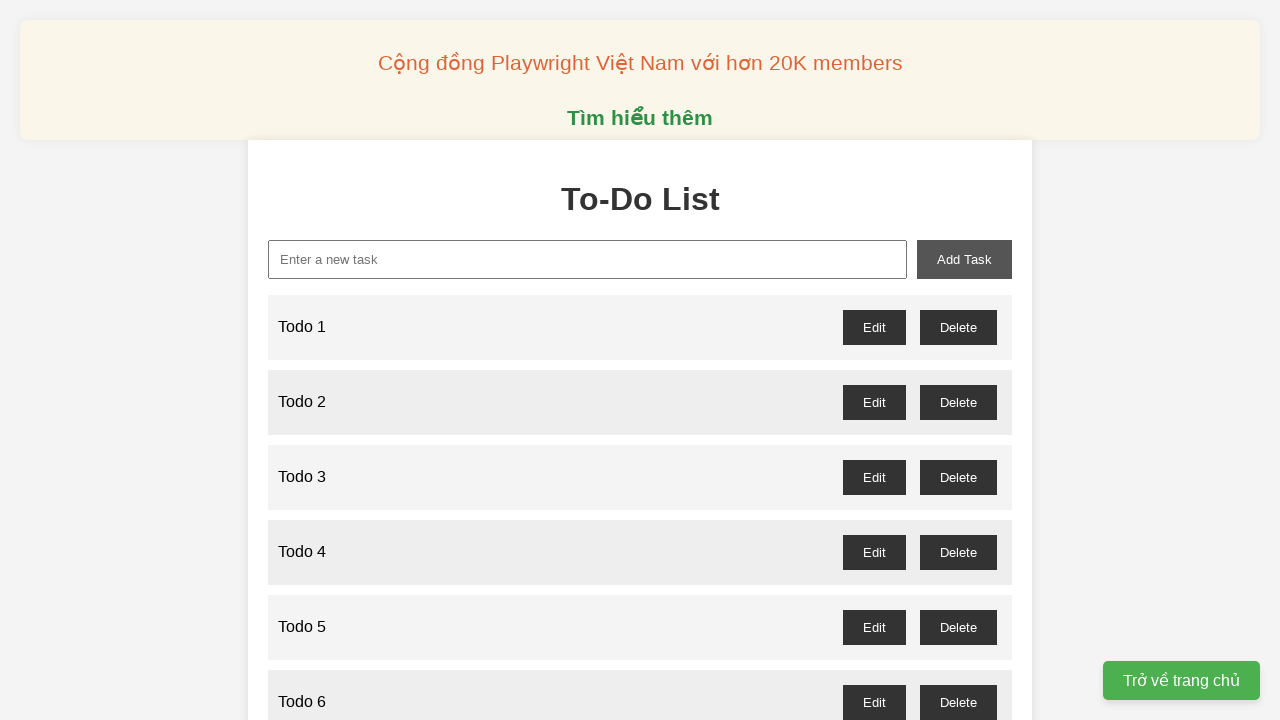

Filled new task input with 'Todo 89' on //input[@id='new-task']
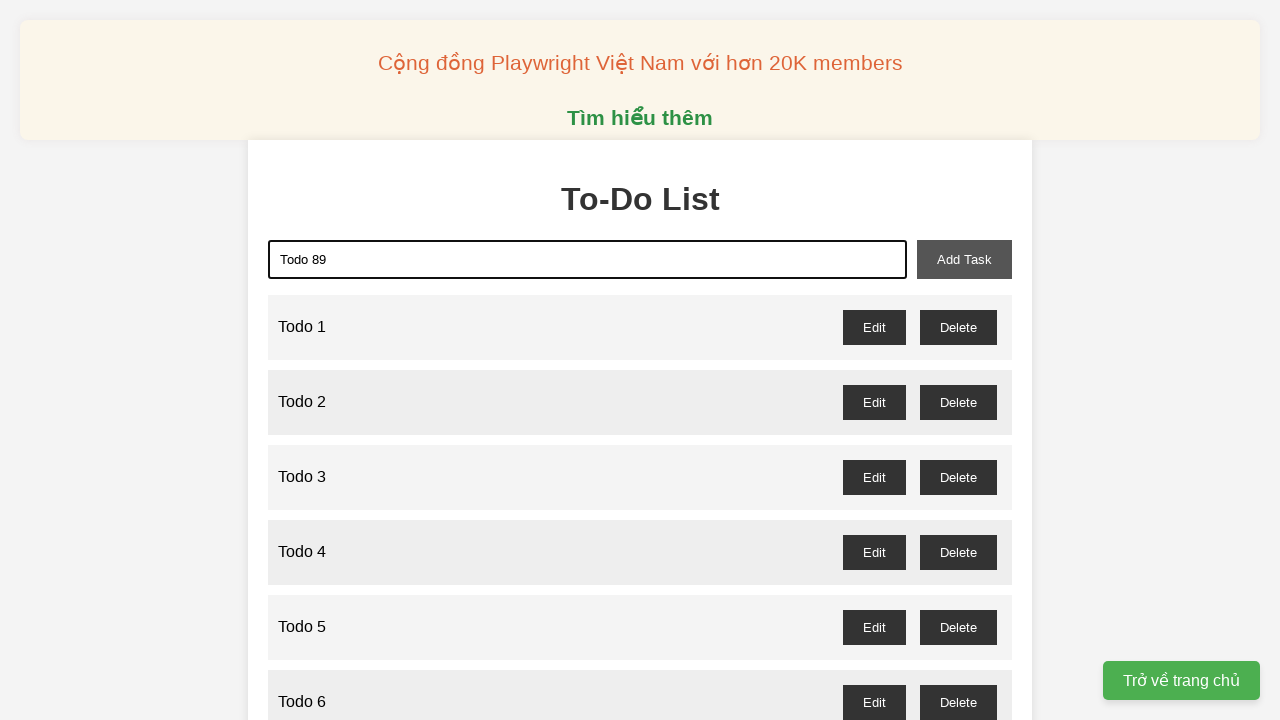

Clicked add task button to add 'Todo 89' at (964, 259) on xpath=//button[@id='add-task']
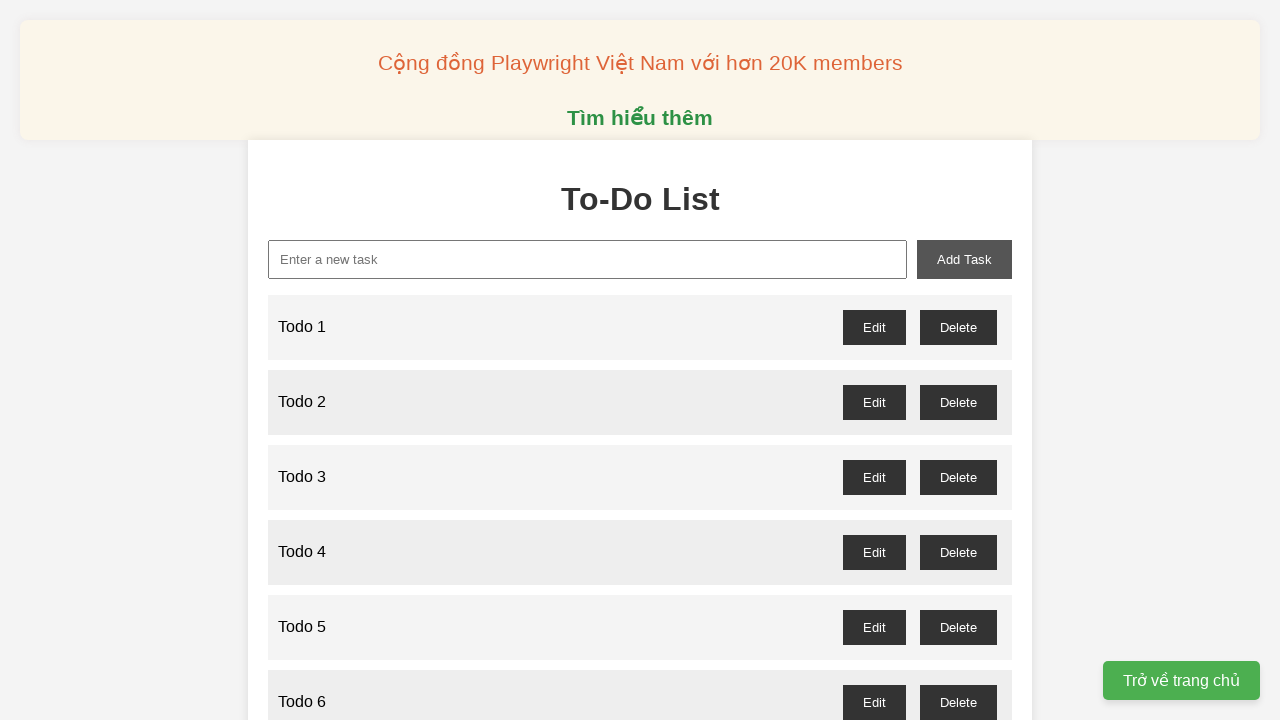

Filled new task input with 'Todo 90' on //input[@id='new-task']
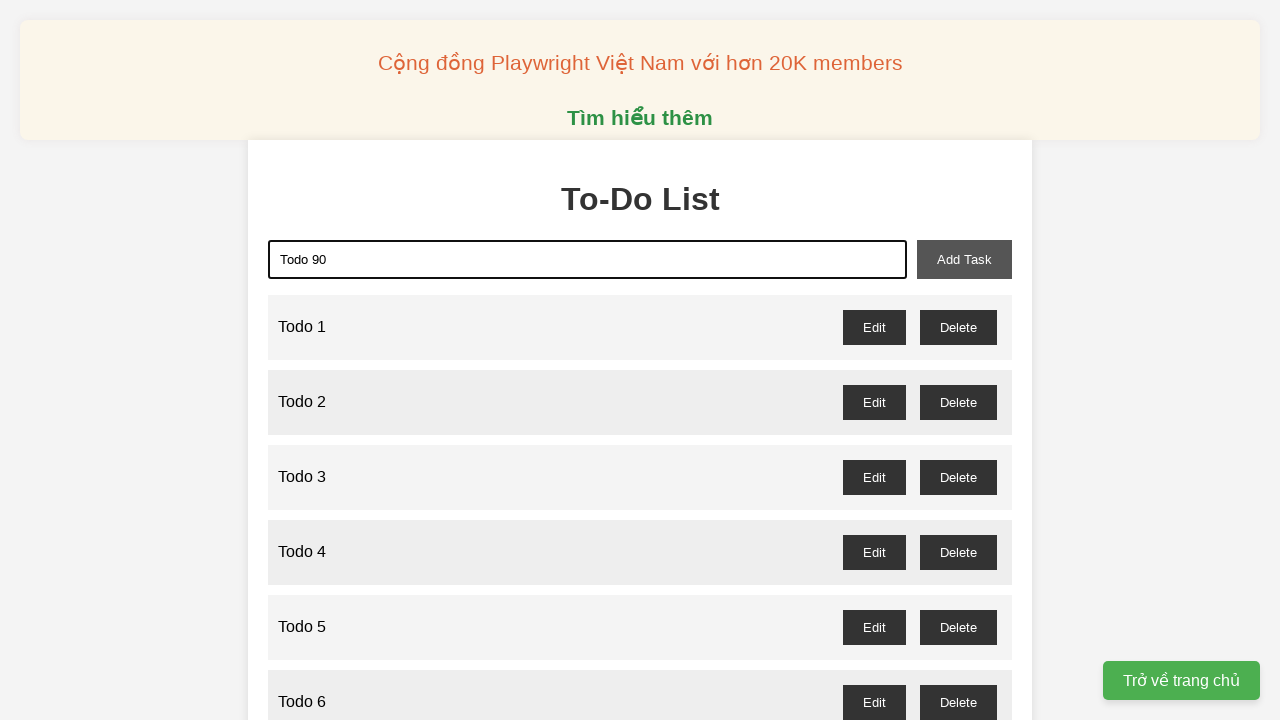

Clicked add task button to add 'Todo 90' at (964, 259) on xpath=//button[@id='add-task']
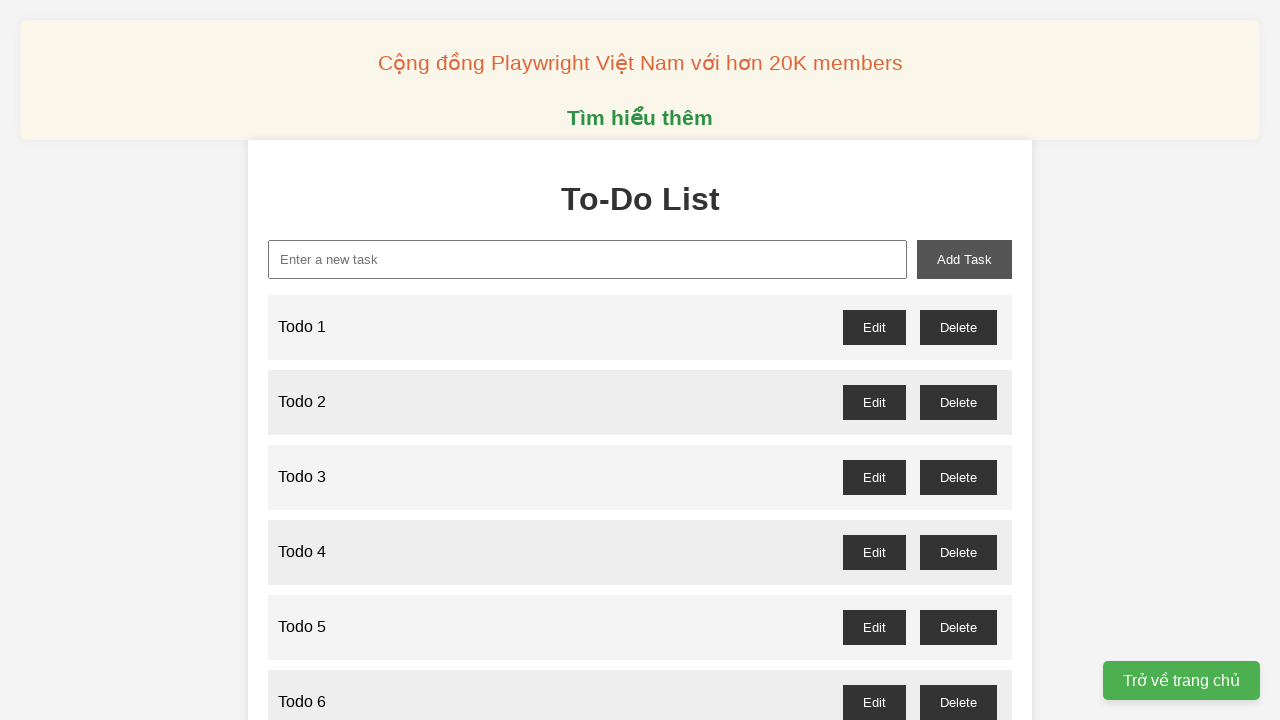

Filled new task input with 'Todo 91' on //input[@id='new-task']
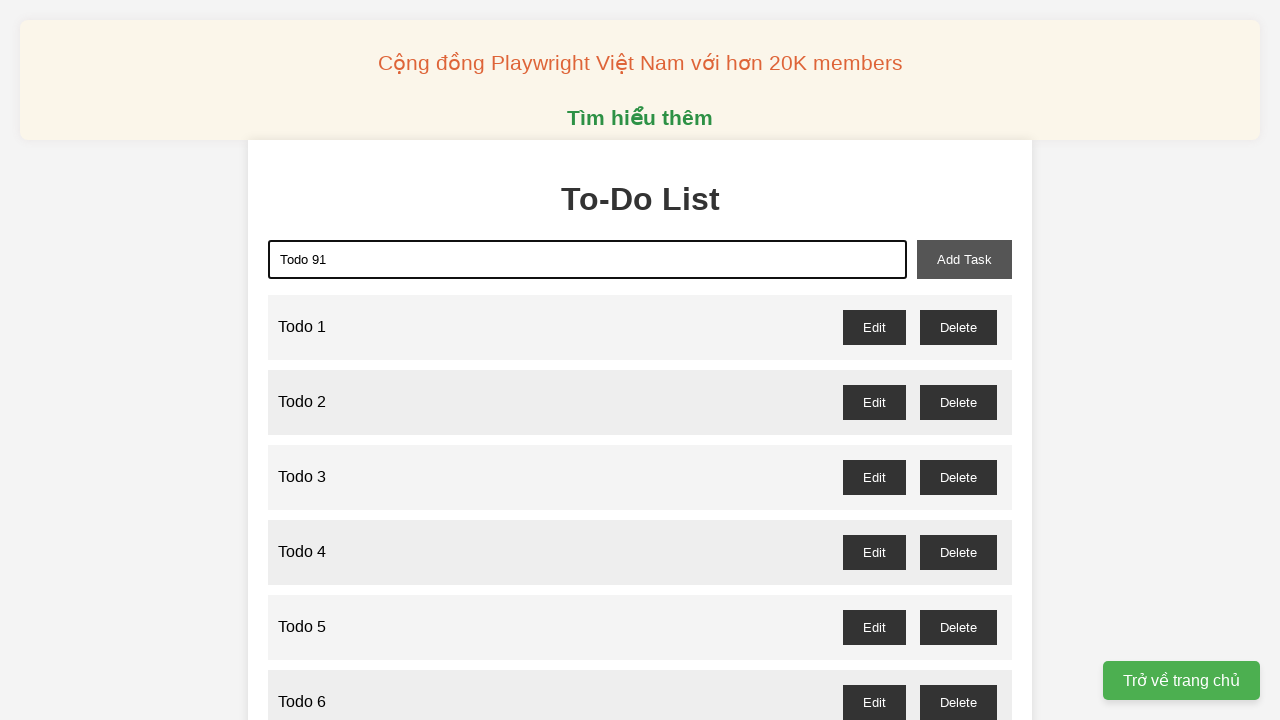

Clicked add task button to add 'Todo 91' at (964, 259) on xpath=//button[@id='add-task']
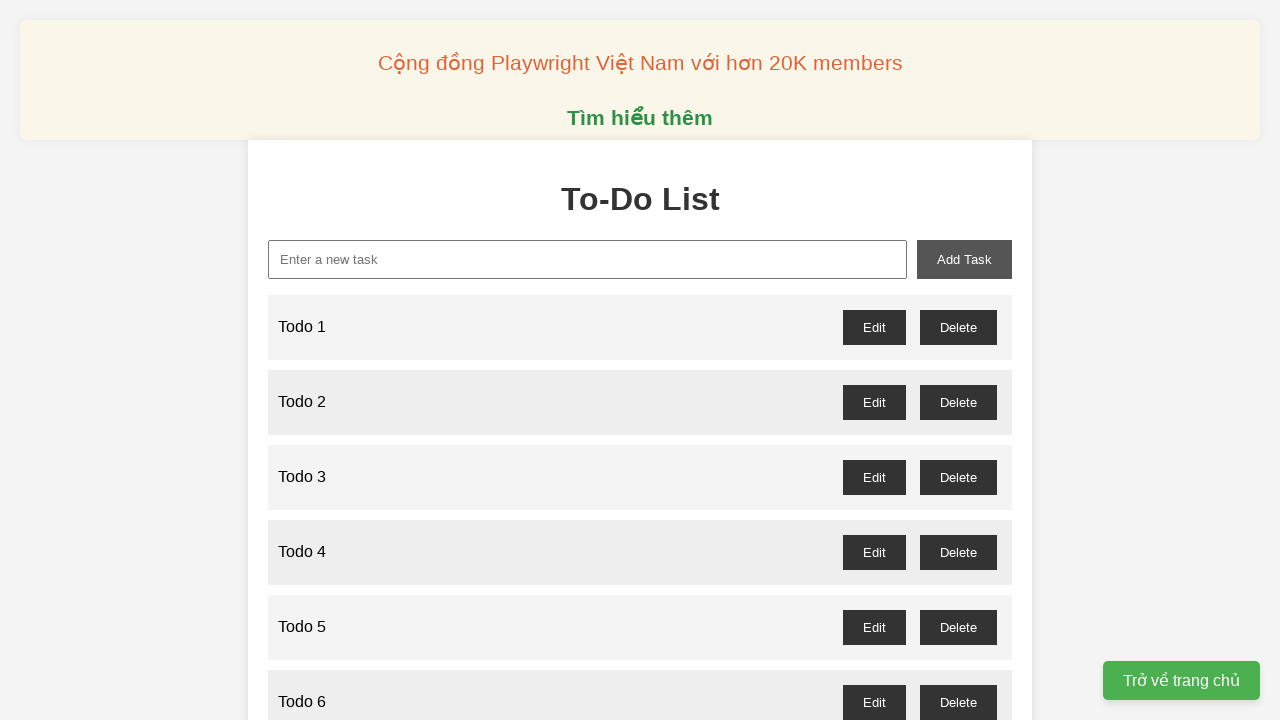

Filled new task input with 'Todo 92' on //input[@id='new-task']
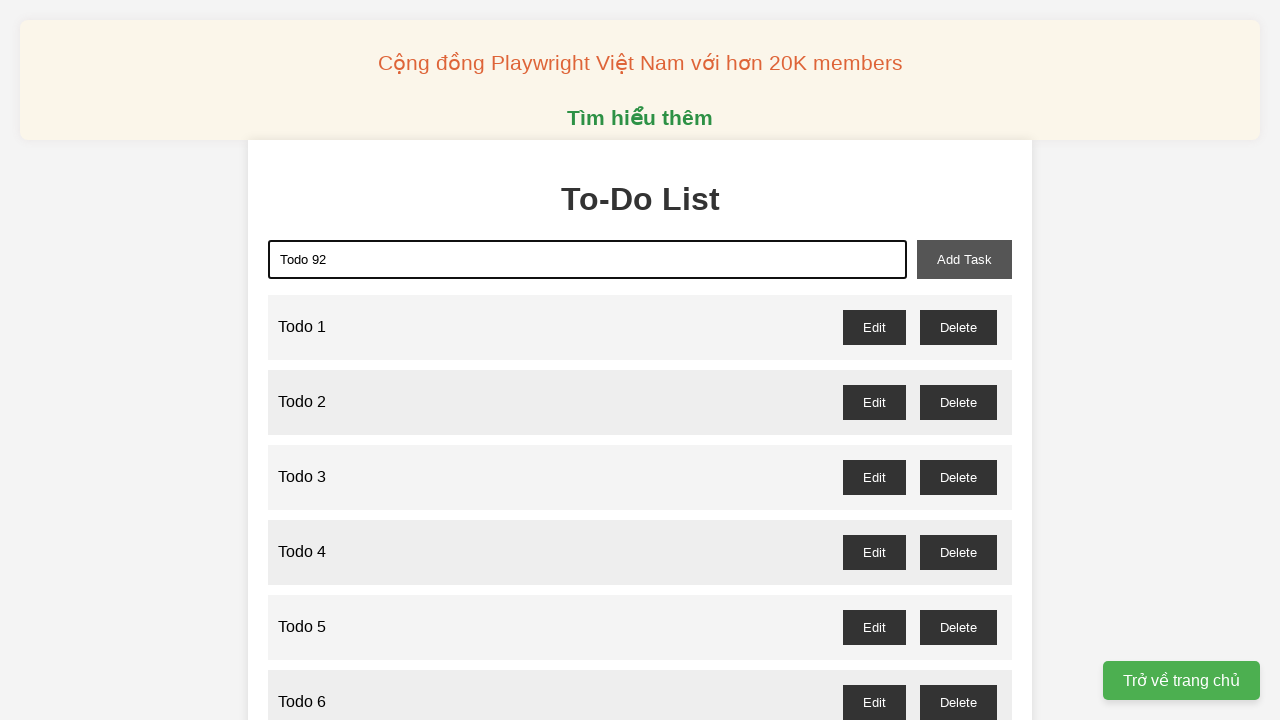

Clicked add task button to add 'Todo 92' at (964, 259) on xpath=//button[@id='add-task']
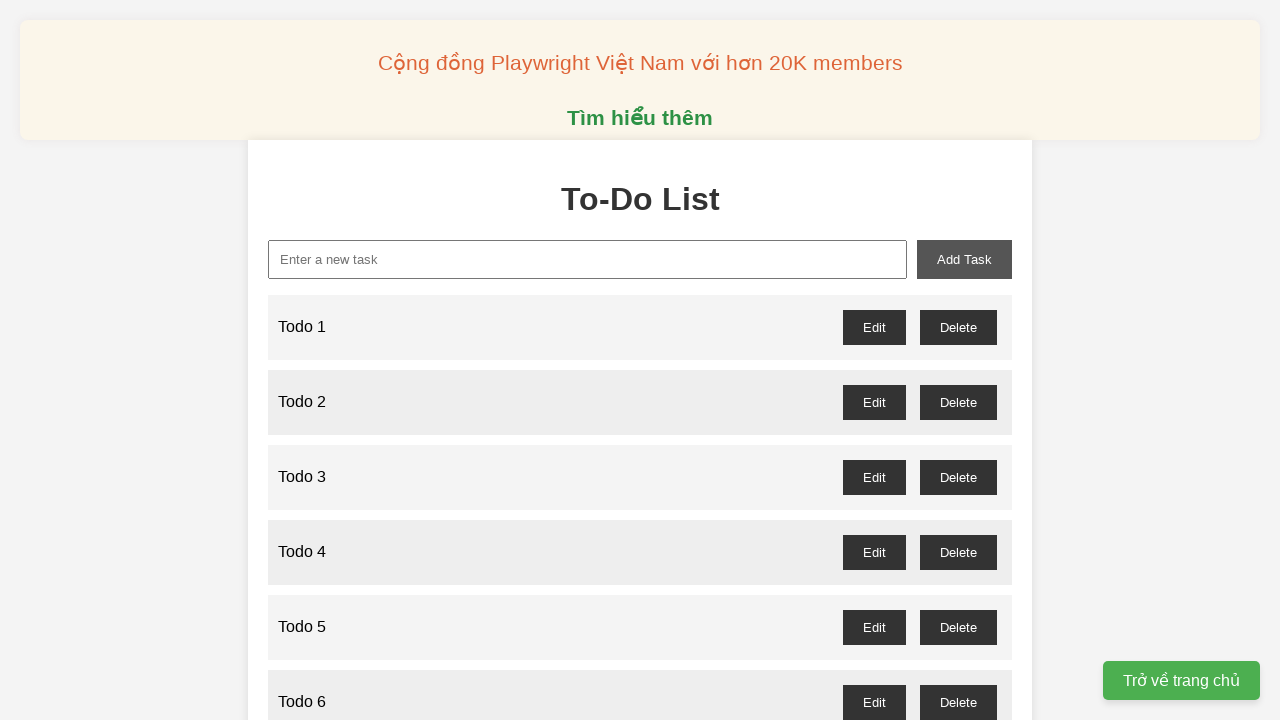

Filled new task input with 'Todo 93' on //input[@id='new-task']
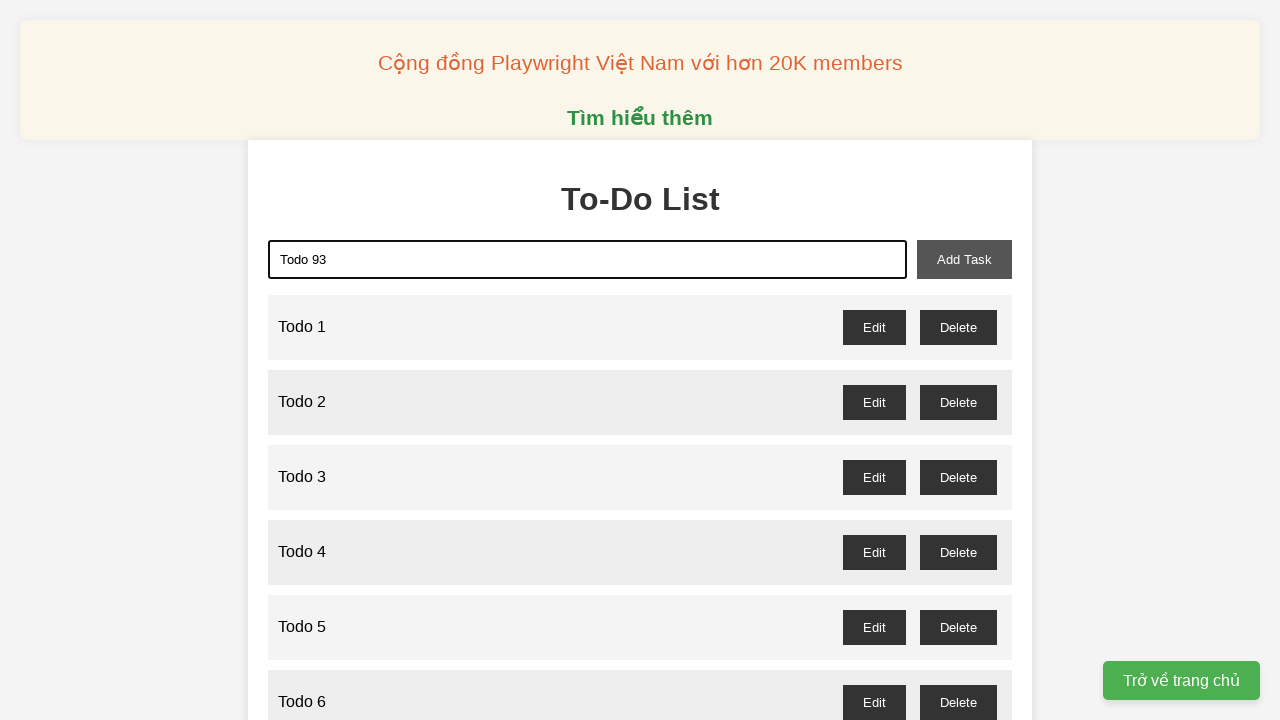

Clicked add task button to add 'Todo 93' at (964, 259) on xpath=//button[@id='add-task']
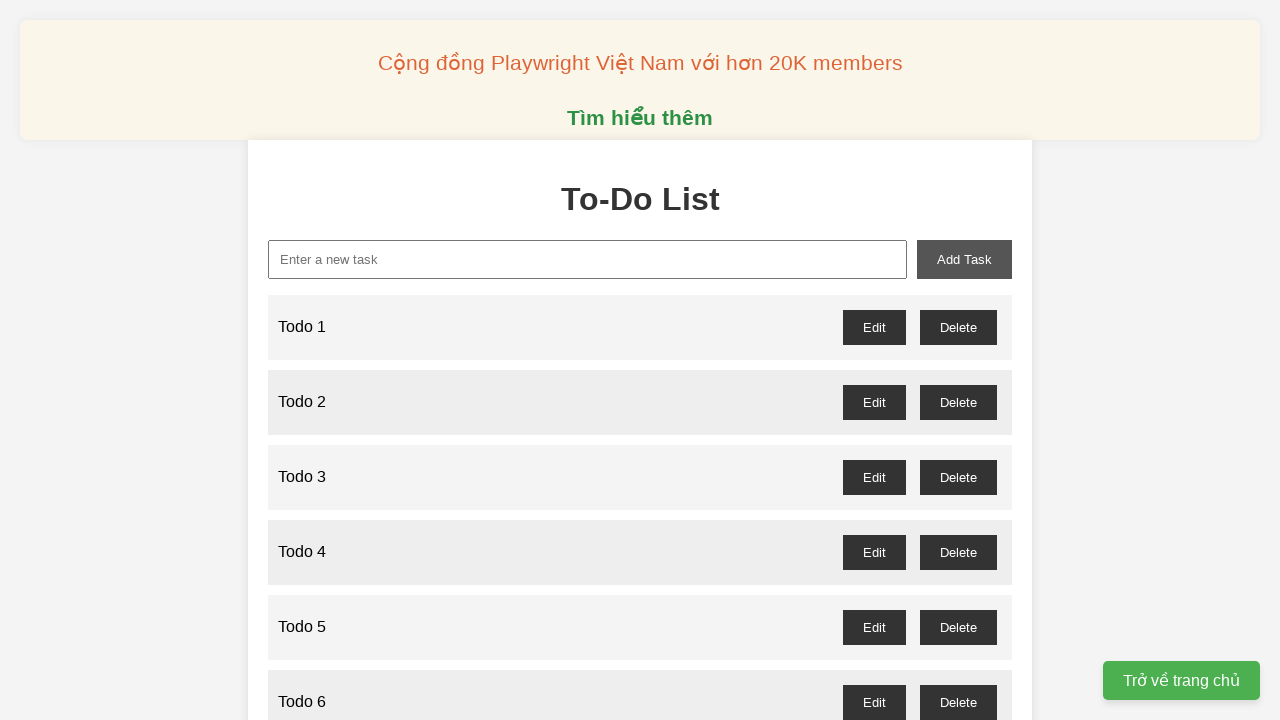

Filled new task input with 'Todo 94' on //input[@id='new-task']
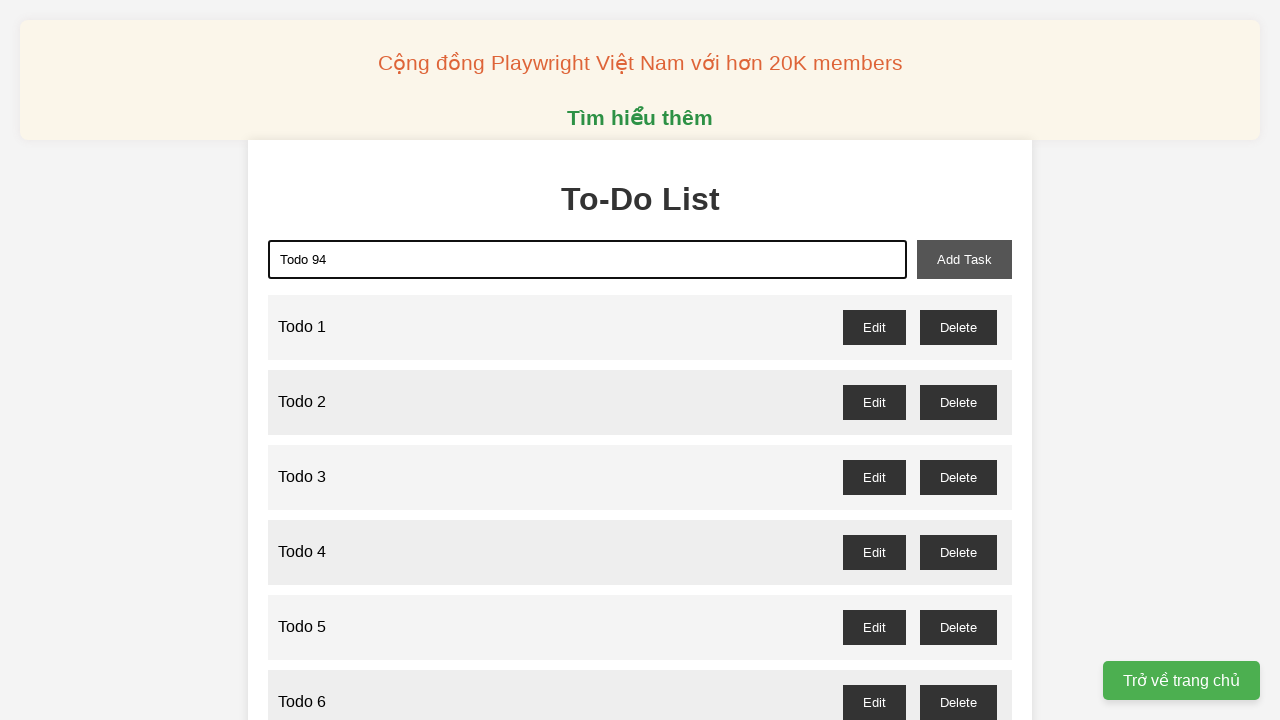

Clicked add task button to add 'Todo 94' at (964, 259) on xpath=//button[@id='add-task']
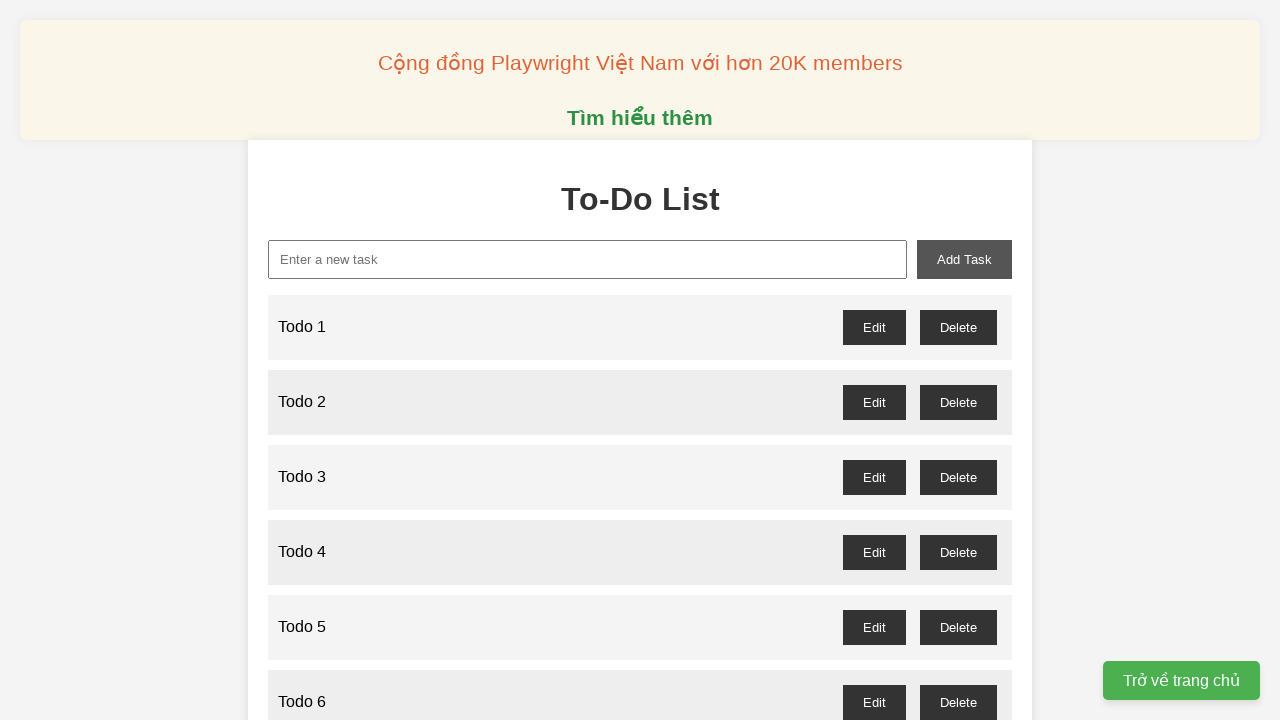

Filled new task input with 'Todo 95' on //input[@id='new-task']
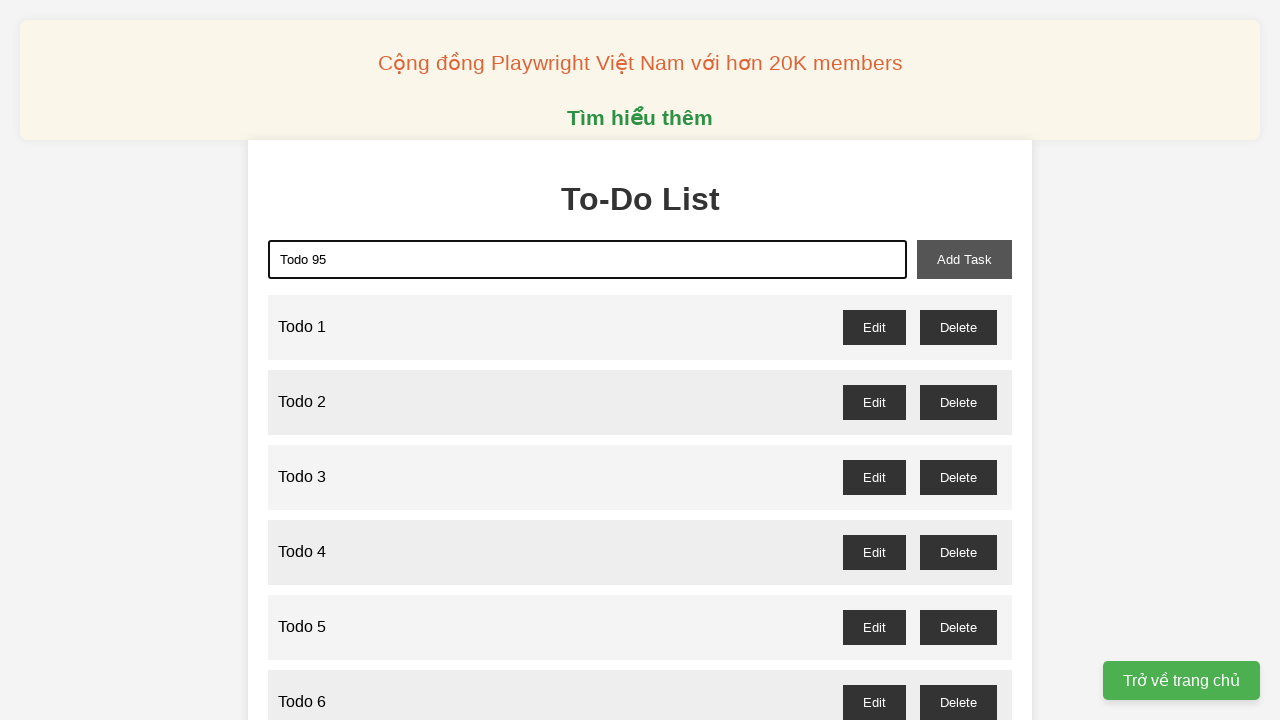

Clicked add task button to add 'Todo 95' at (964, 259) on xpath=//button[@id='add-task']
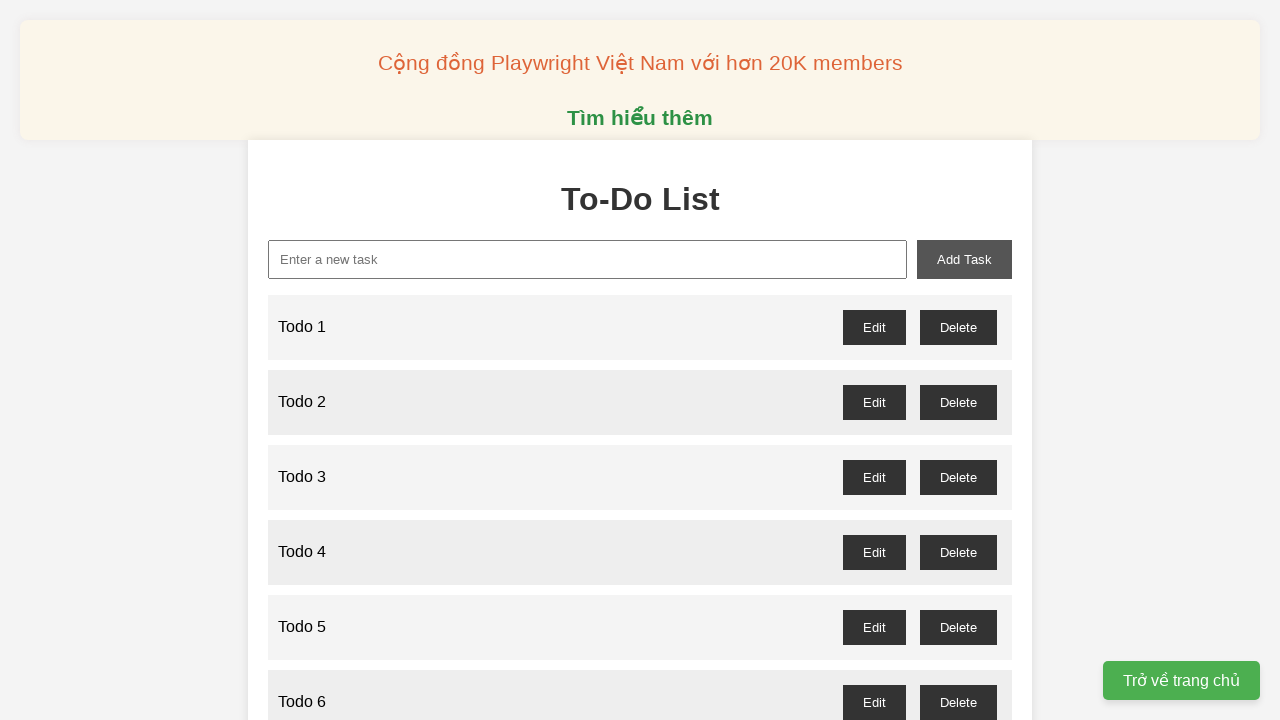

Filled new task input with 'Todo 96' on //input[@id='new-task']
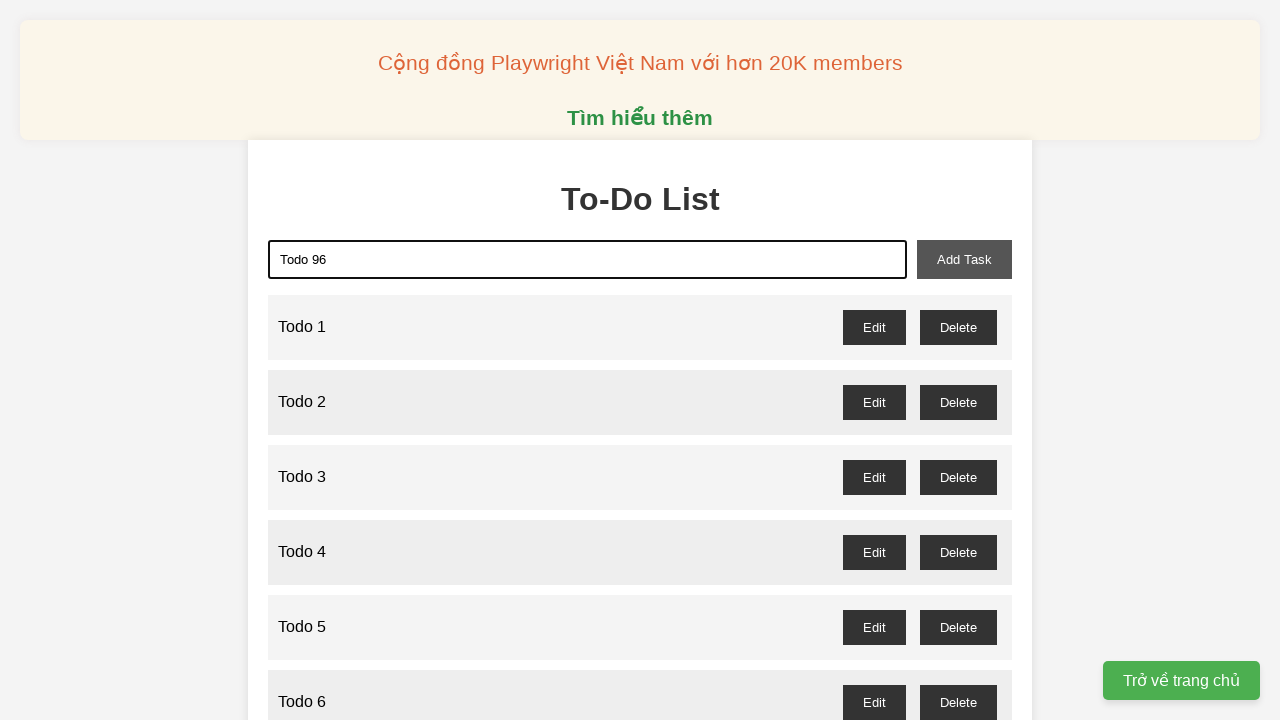

Clicked add task button to add 'Todo 96' at (964, 259) on xpath=//button[@id='add-task']
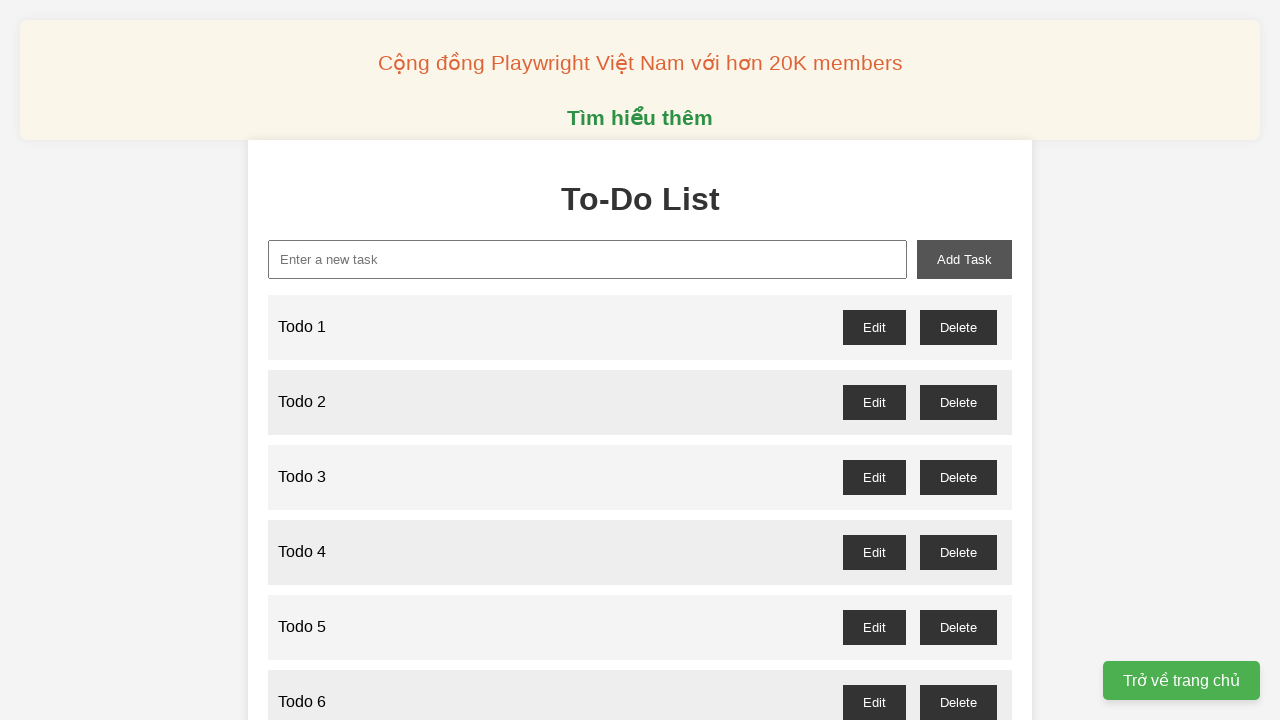

Filled new task input with 'Todo 97' on //input[@id='new-task']
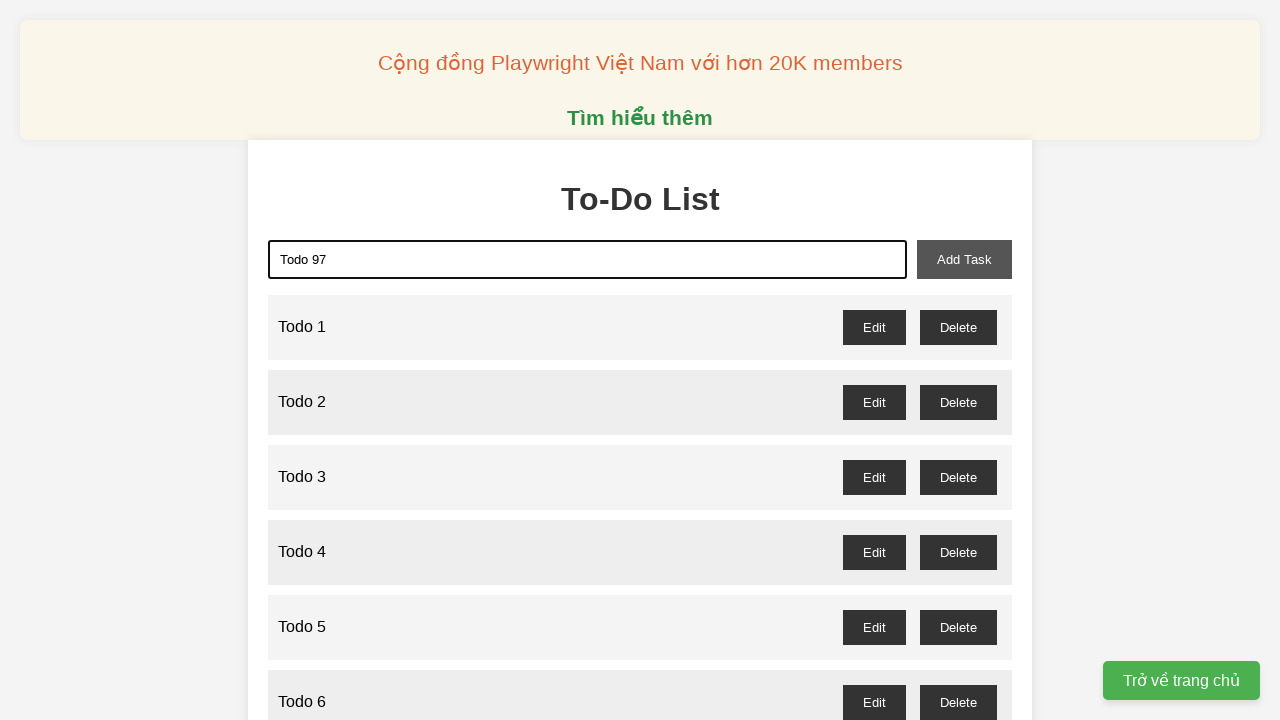

Clicked add task button to add 'Todo 97' at (964, 259) on xpath=//button[@id='add-task']
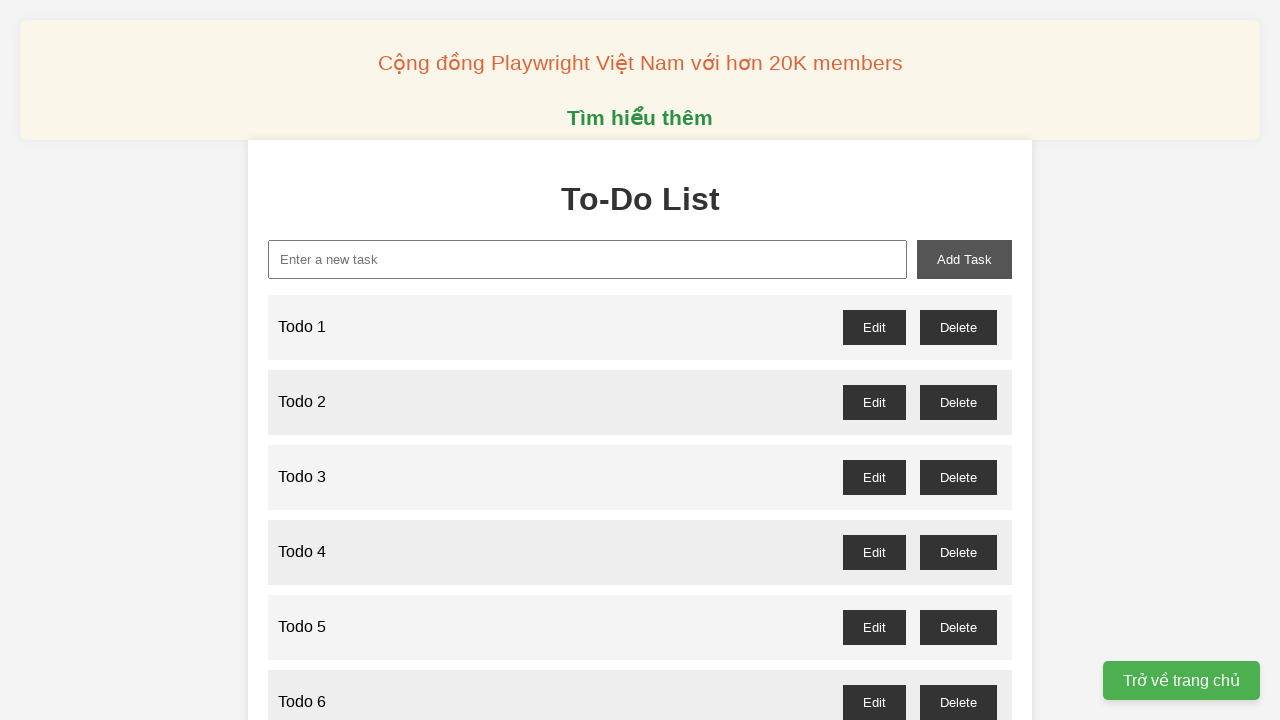

Filled new task input with 'Todo 98' on //input[@id='new-task']
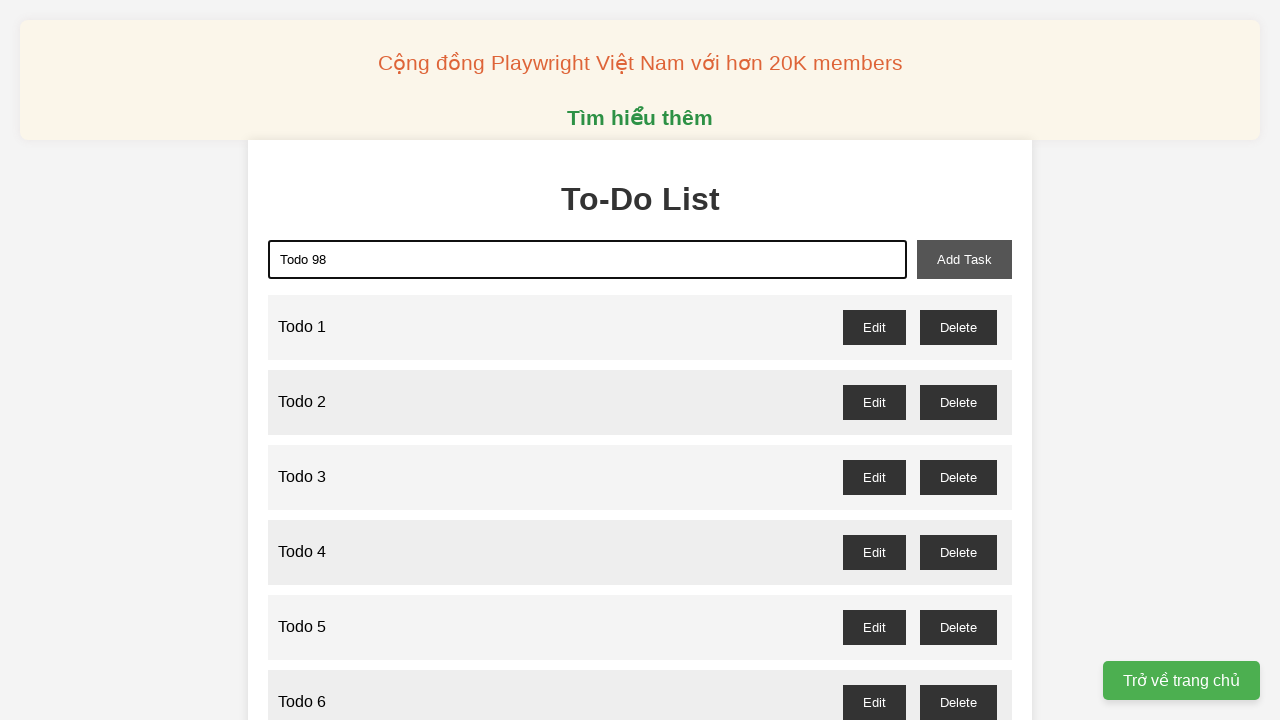

Clicked add task button to add 'Todo 98' at (964, 259) on xpath=//button[@id='add-task']
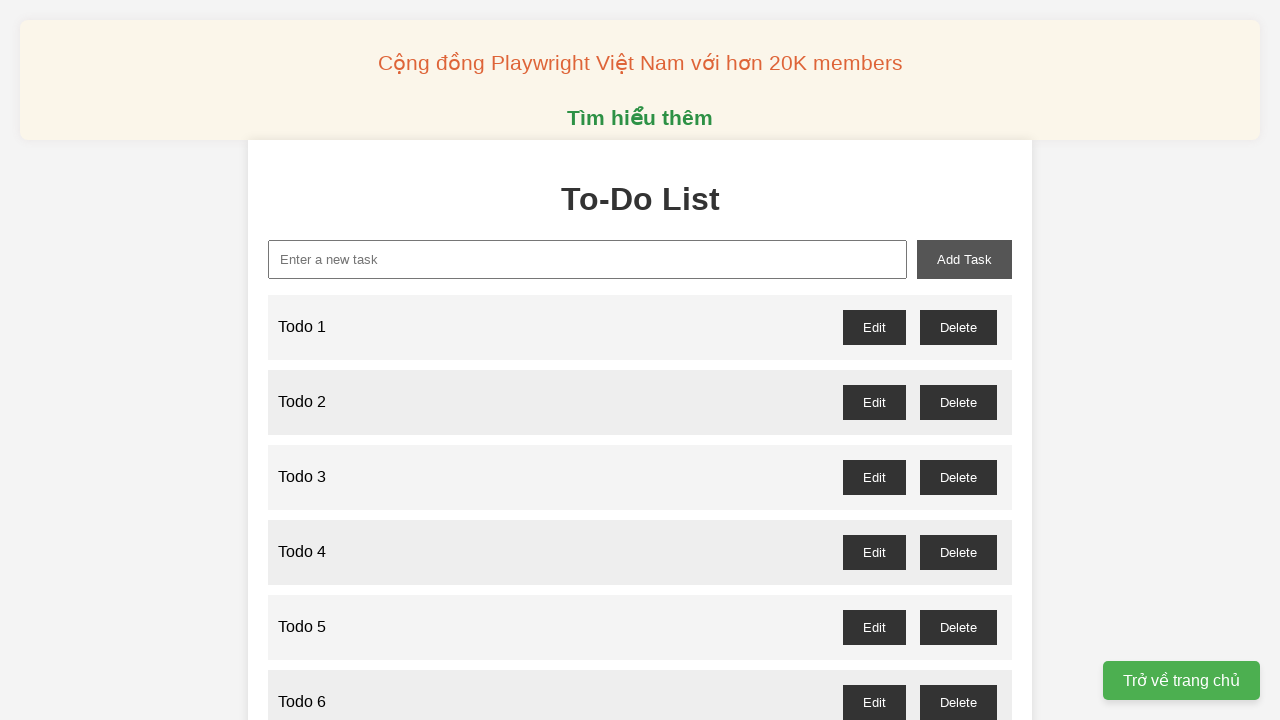

Filled new task input with 'Todo 99' on //input[@id='new-task']
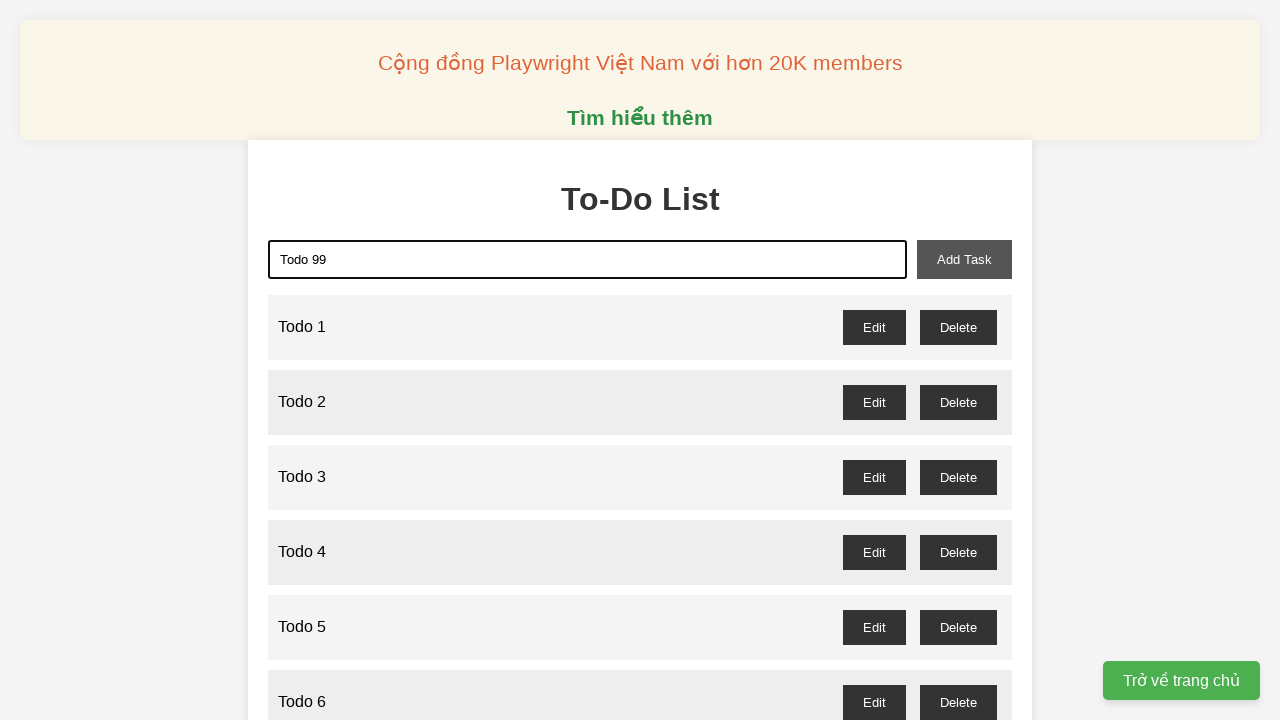

Clicked add task button to add 'Todo 99' at (964, 259) on xpath=//button[@id='add-task']
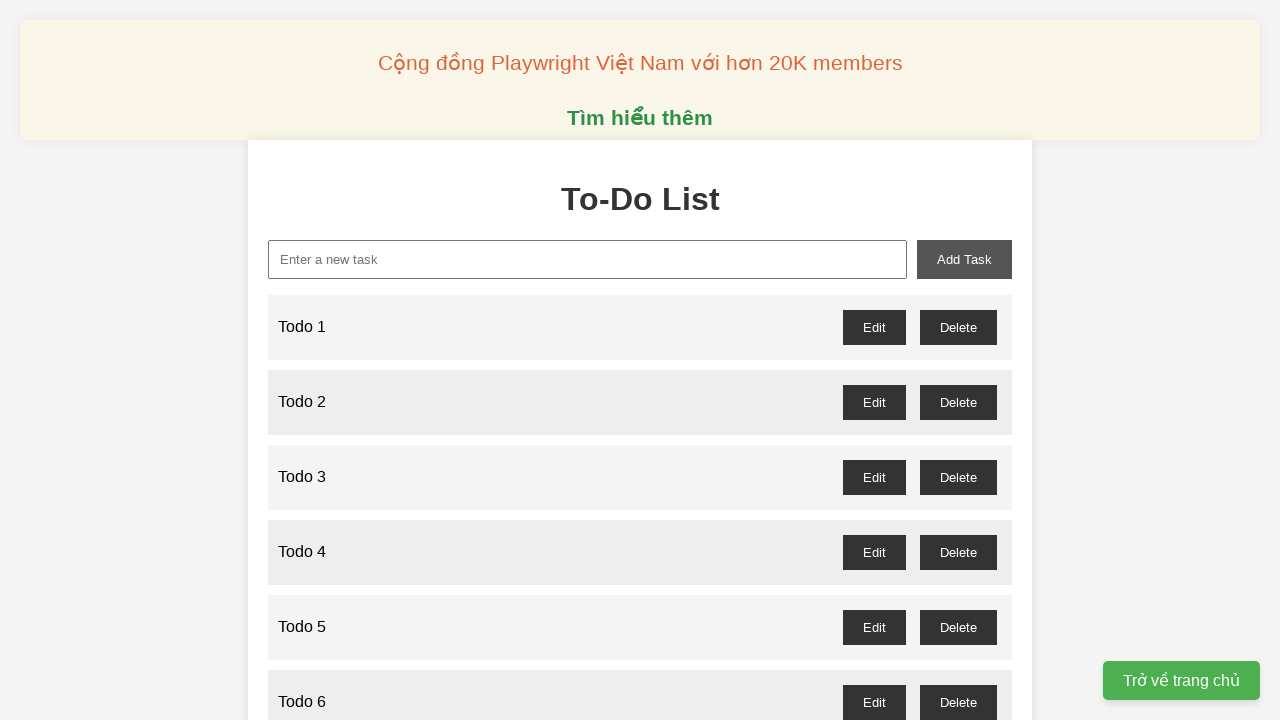

Filled new task input with 'Todo 100' on //input[@id='new-task']
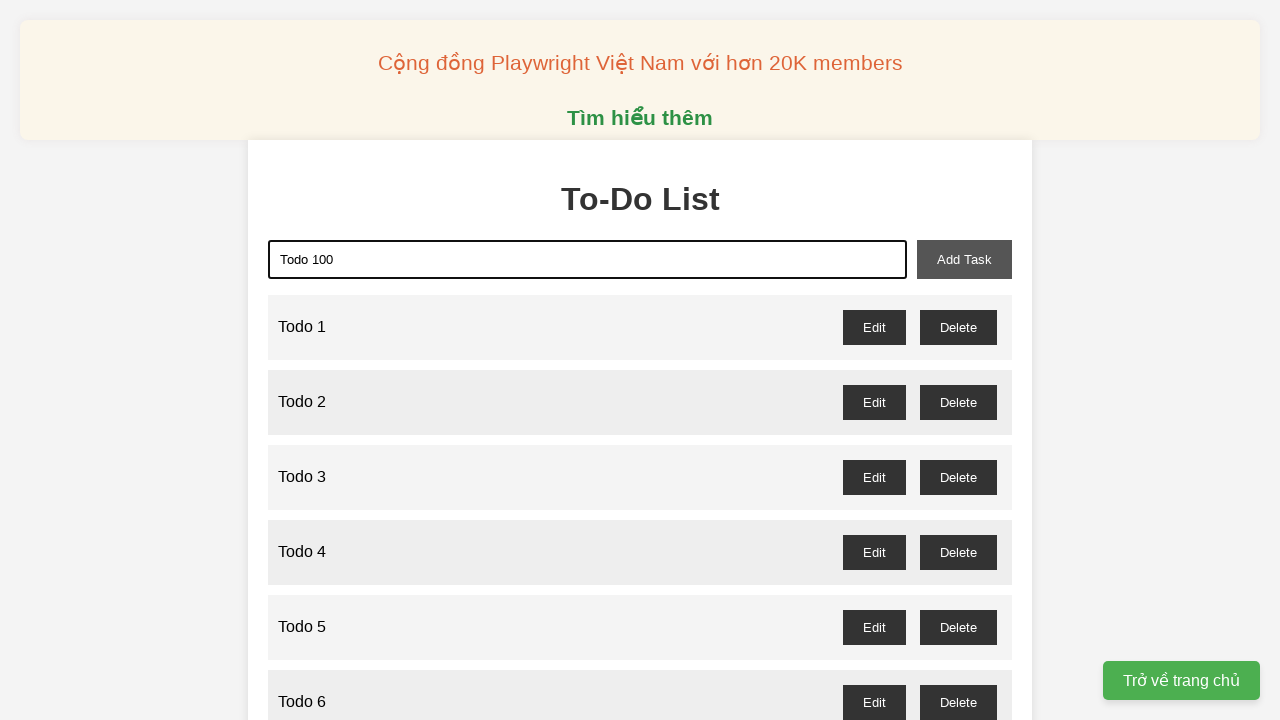

Clicked add task button to add 'Todo 100' at (964, 259) on xpath=//button[@id='add-task']
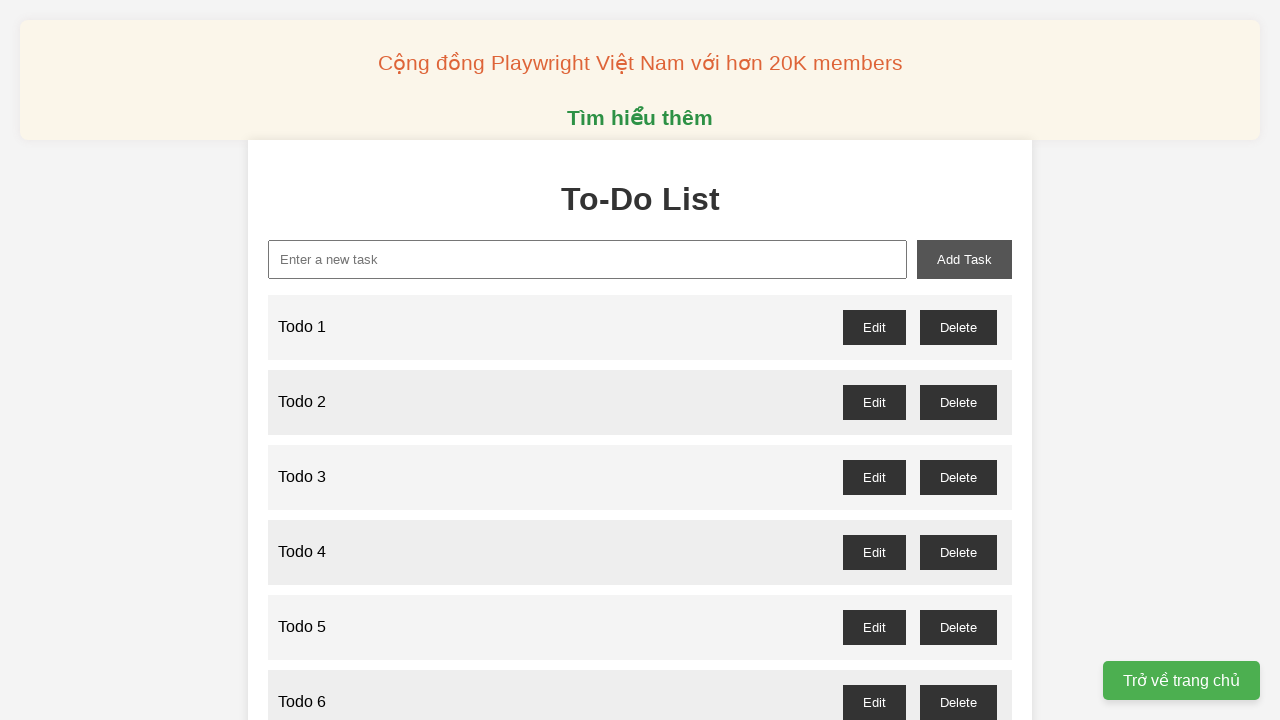

Set up dialog handler to auto-accept confirmation dialogs
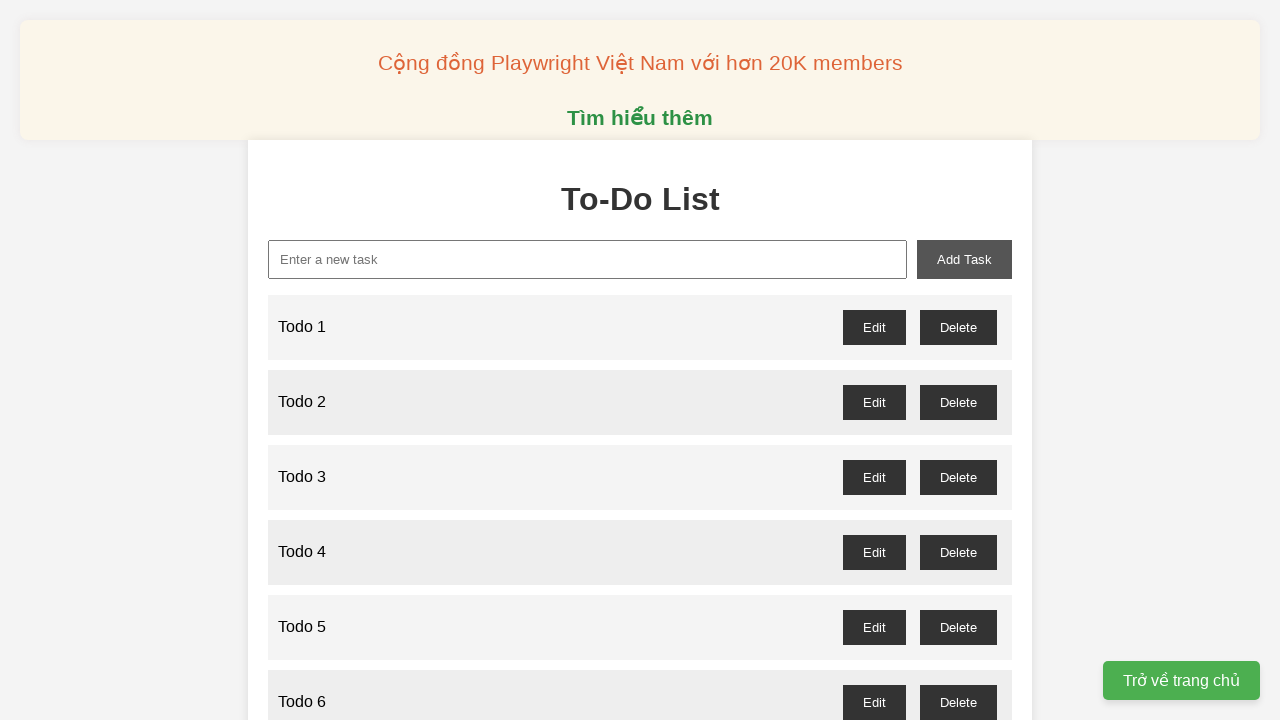

Clicked delete button for odd-numbered todo item 1 at (958, 327) on //button[@id='todo-1-delete']
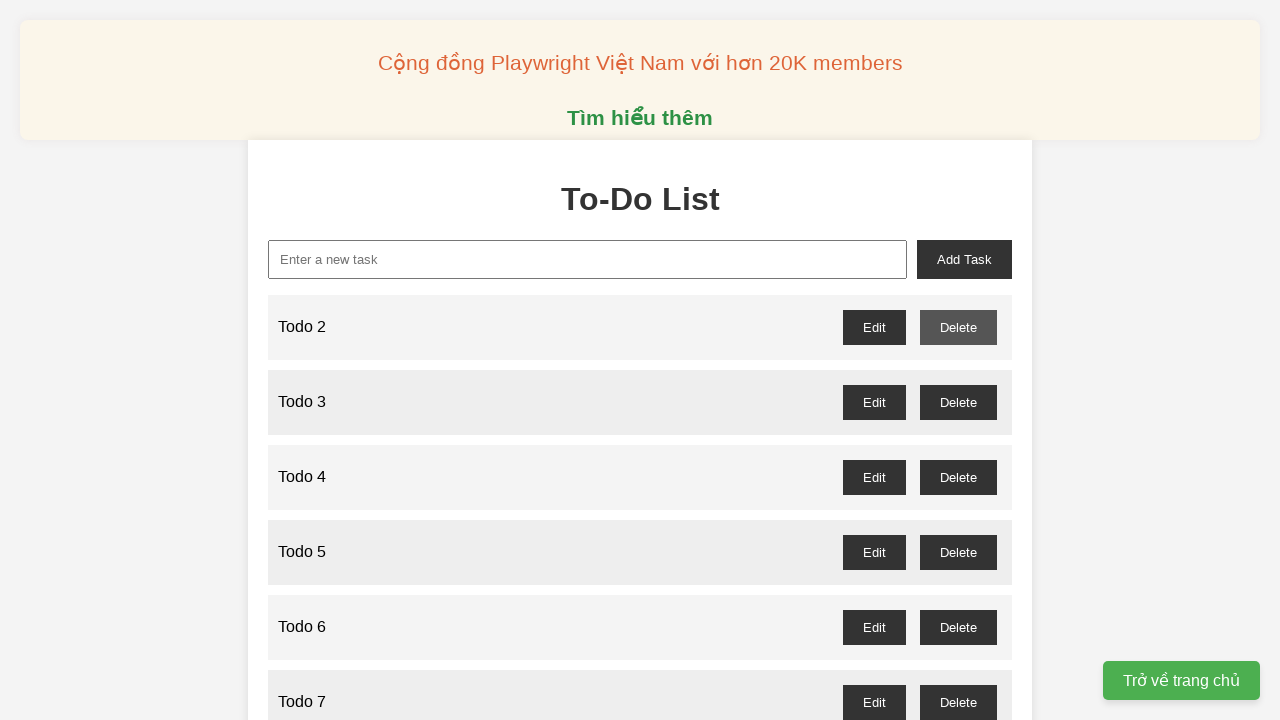

Clicked delete button for odd-numbered todo item 3 at (958, 402) on //button[@id='todo-3-delete']
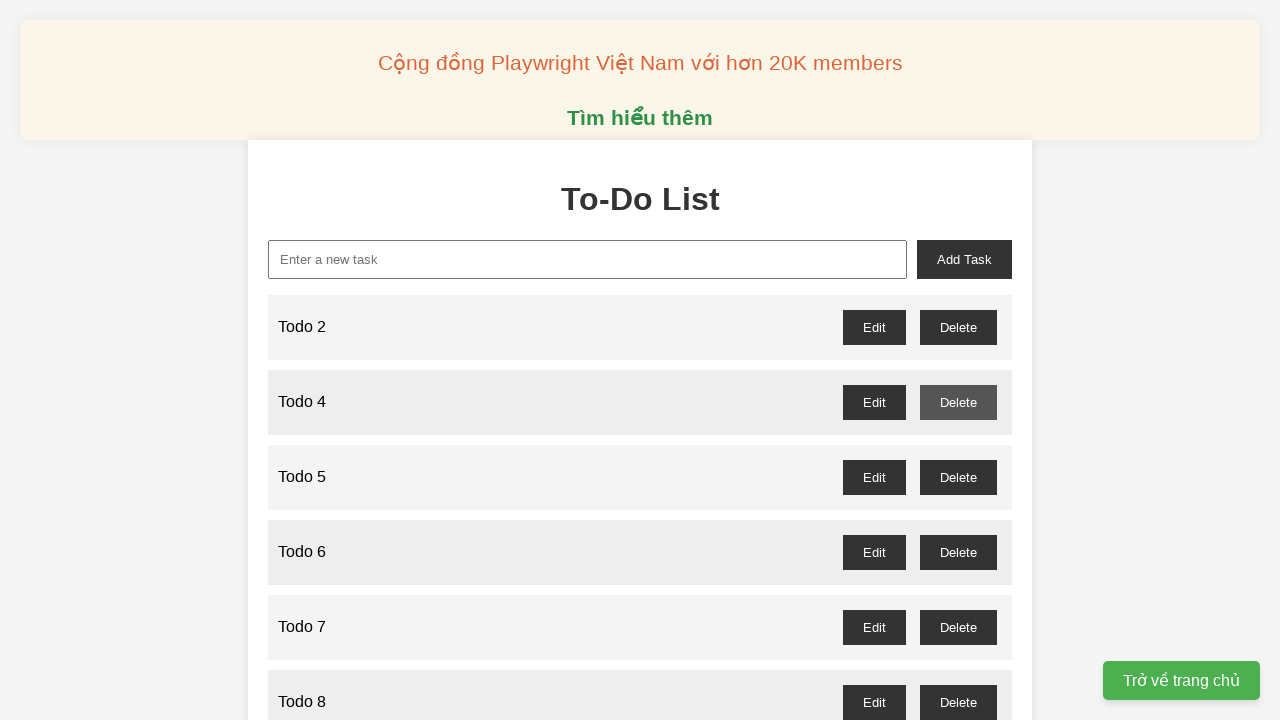

Clicked delete button for odd-numbered todo item 5 at (958, 477) on //button[@id='todo-5-delete']
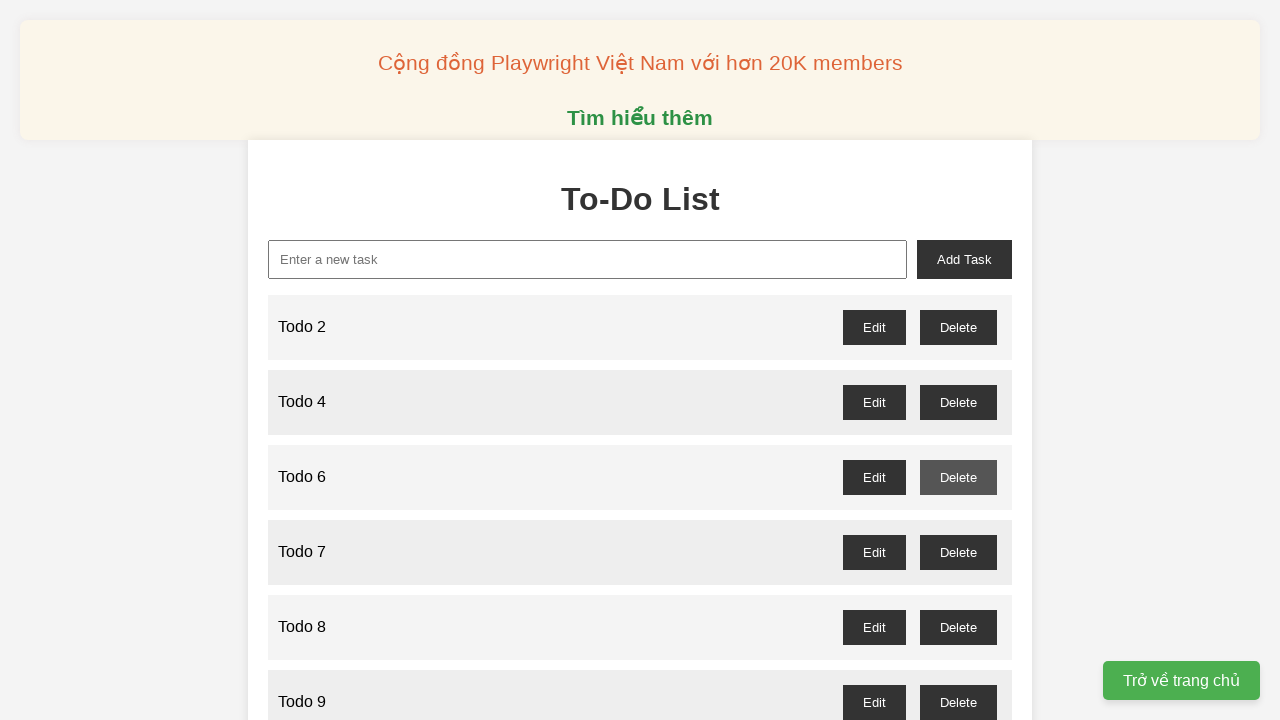

Clicked delete button for odd-numbered todo item 7 at (958, 552) on //button[@id='todo-7-delete']
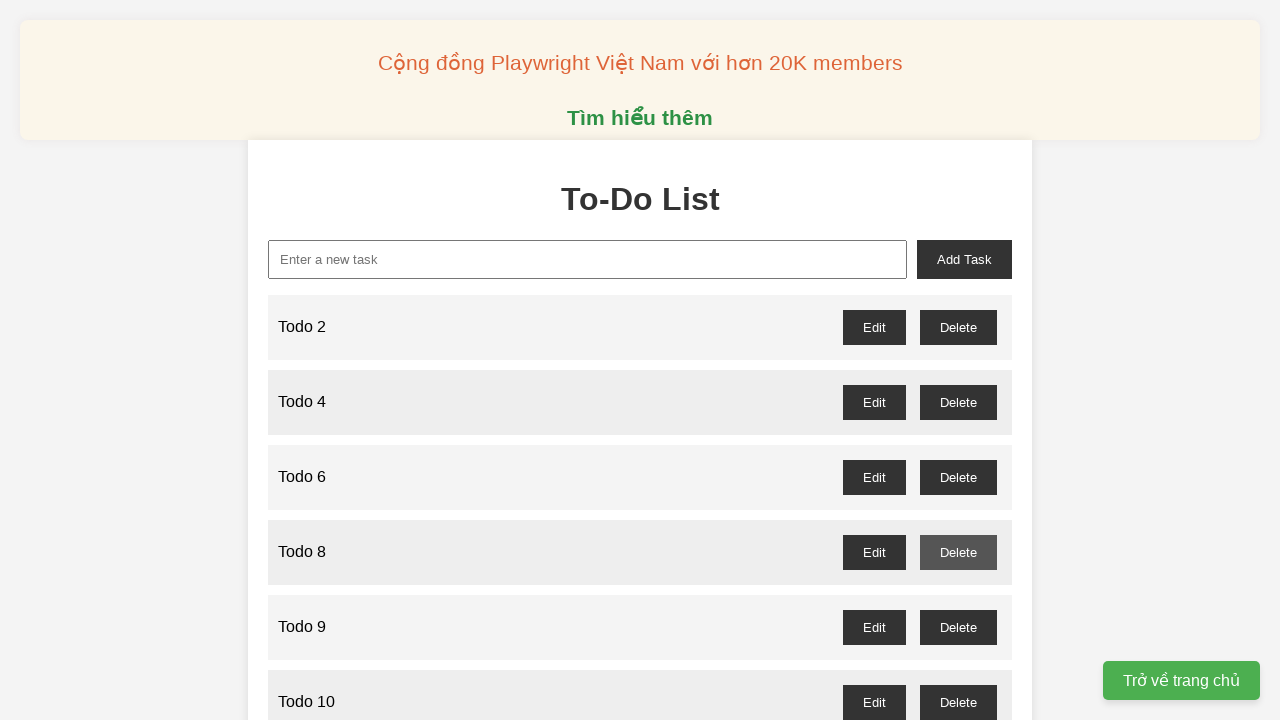

Clicked delete button for odd-numbered todo item 9 at (958, 627) on //button[@id='todo-9-delete']
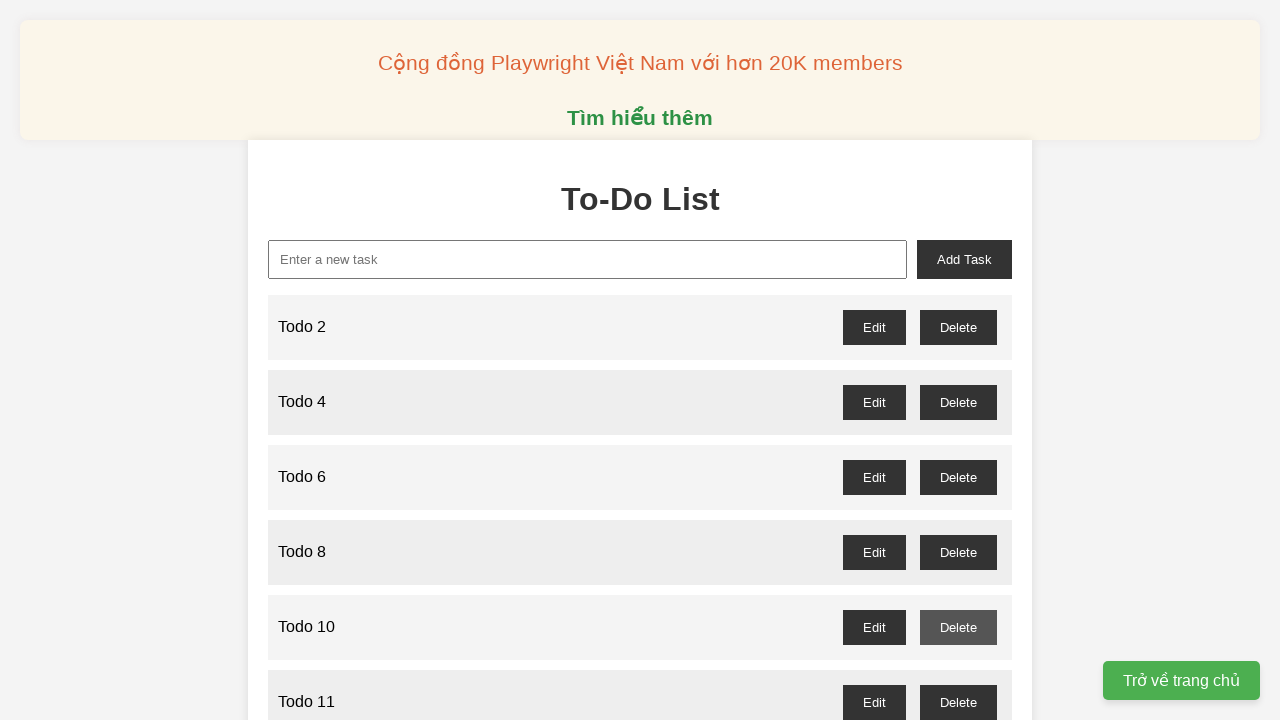

Clicked delete button for odd-numbered todo item 11 at (958, 702) on //button[@id='todo-11-delete']
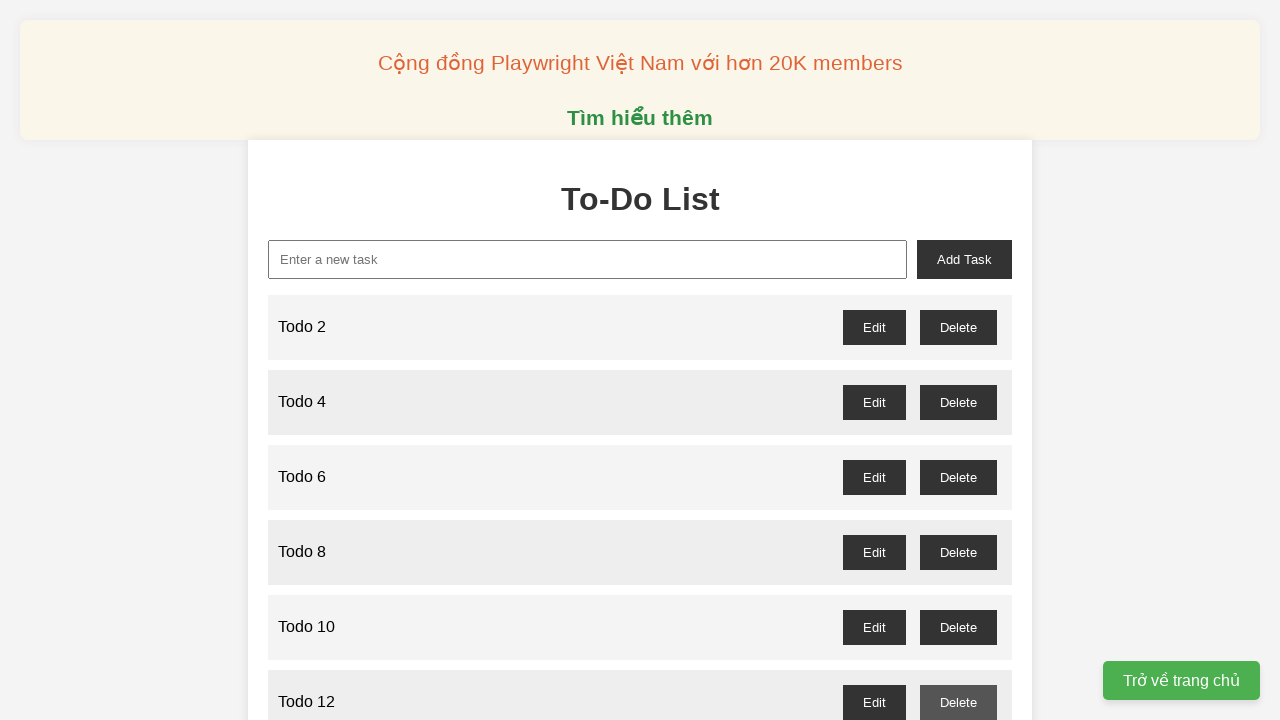

Clicked delete button for odd-numbered todo item 13 at (958, 360) on //button[@id='todo-13-delete']
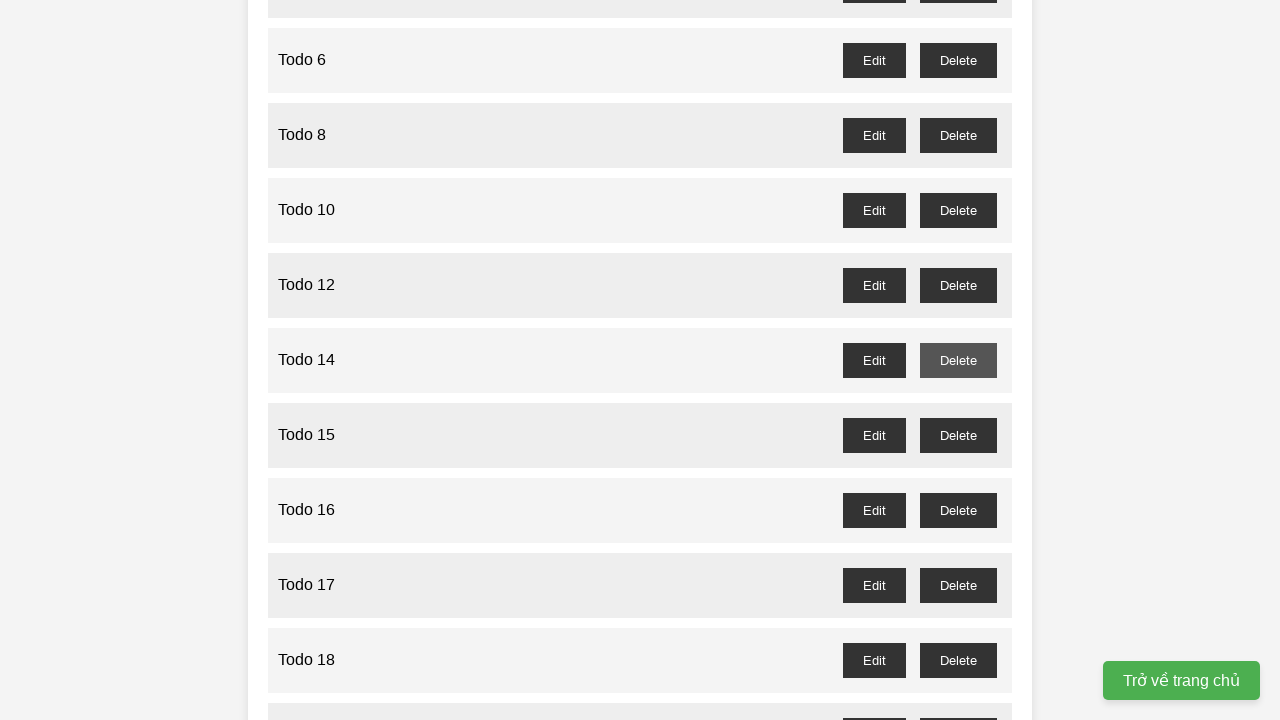

Clicked delete button for odd-numbered todo item 15 at (958, 435) on //button[@id='todo-15-delete']
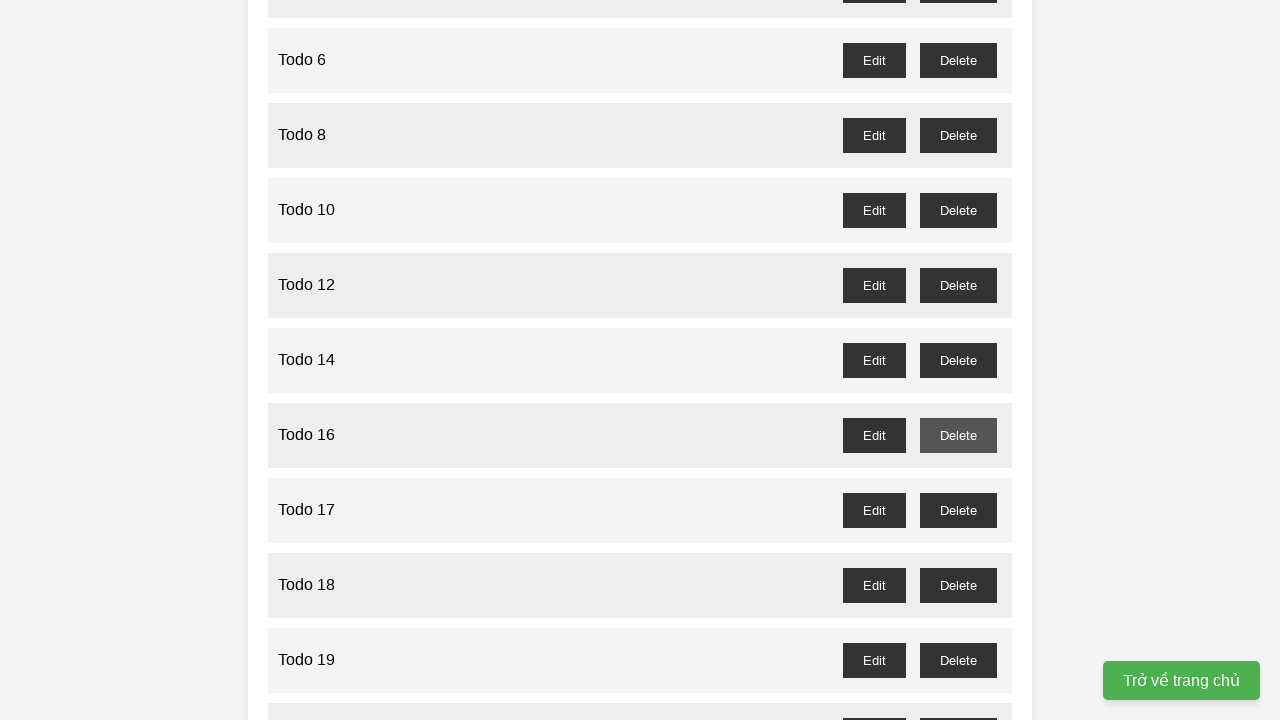

Clicked delete button for odd-numbered todo item 17 at (958, 510) on //button[@id='todo-17-delete']
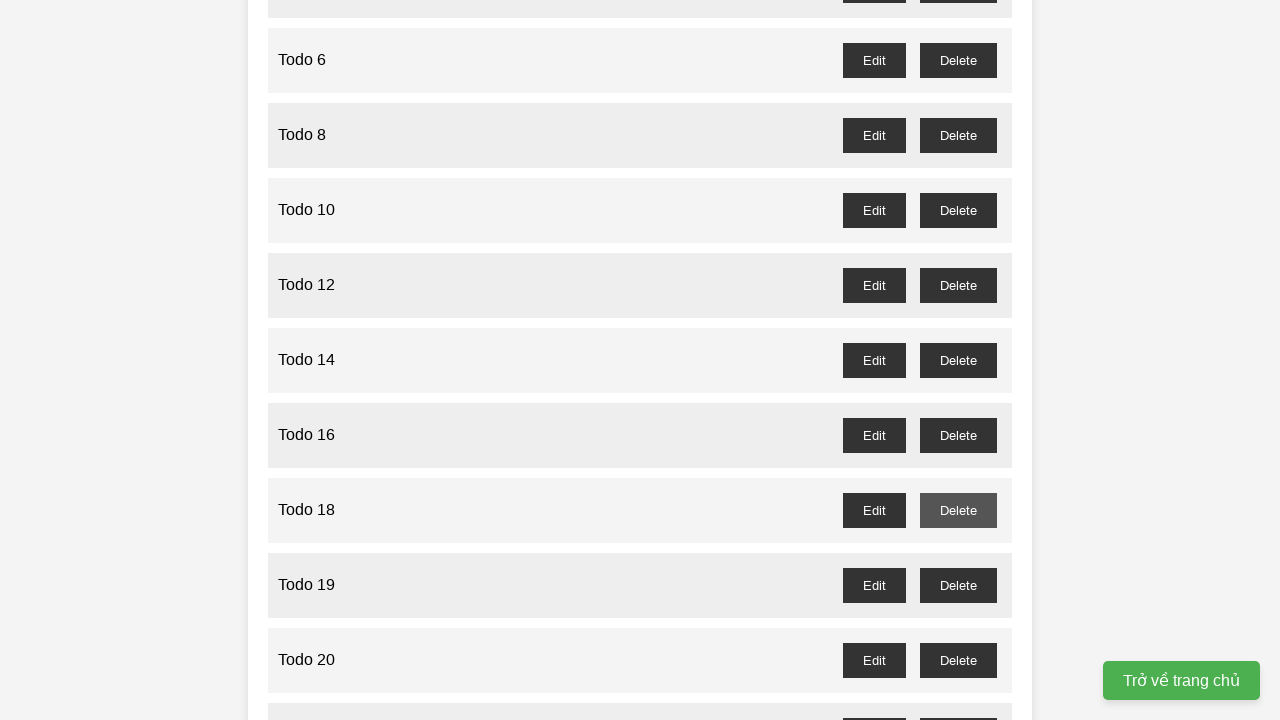

Clicked delete button for odd-numbered todo item 19 at (958, 585) on //button[@id='todo-19-delete']
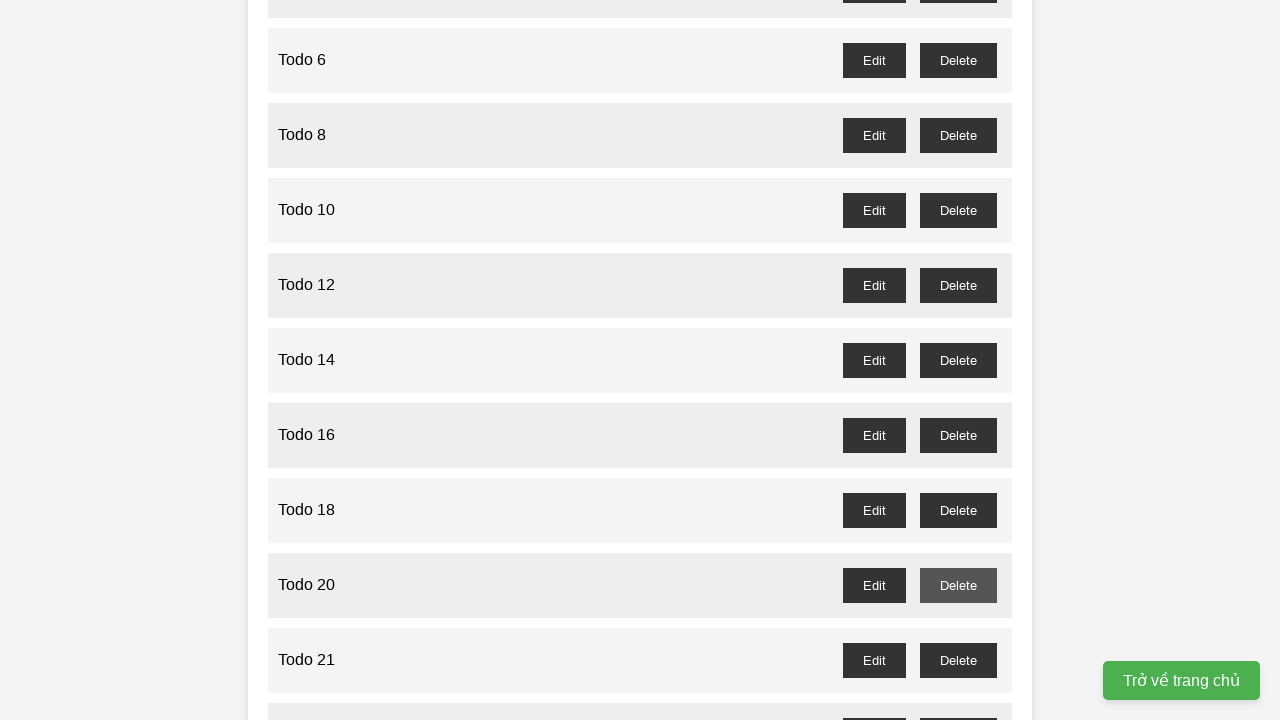

Clicked delete button for odd-numbered todo item 21 at (958, 660) on //button[@id='todo-21-delete']
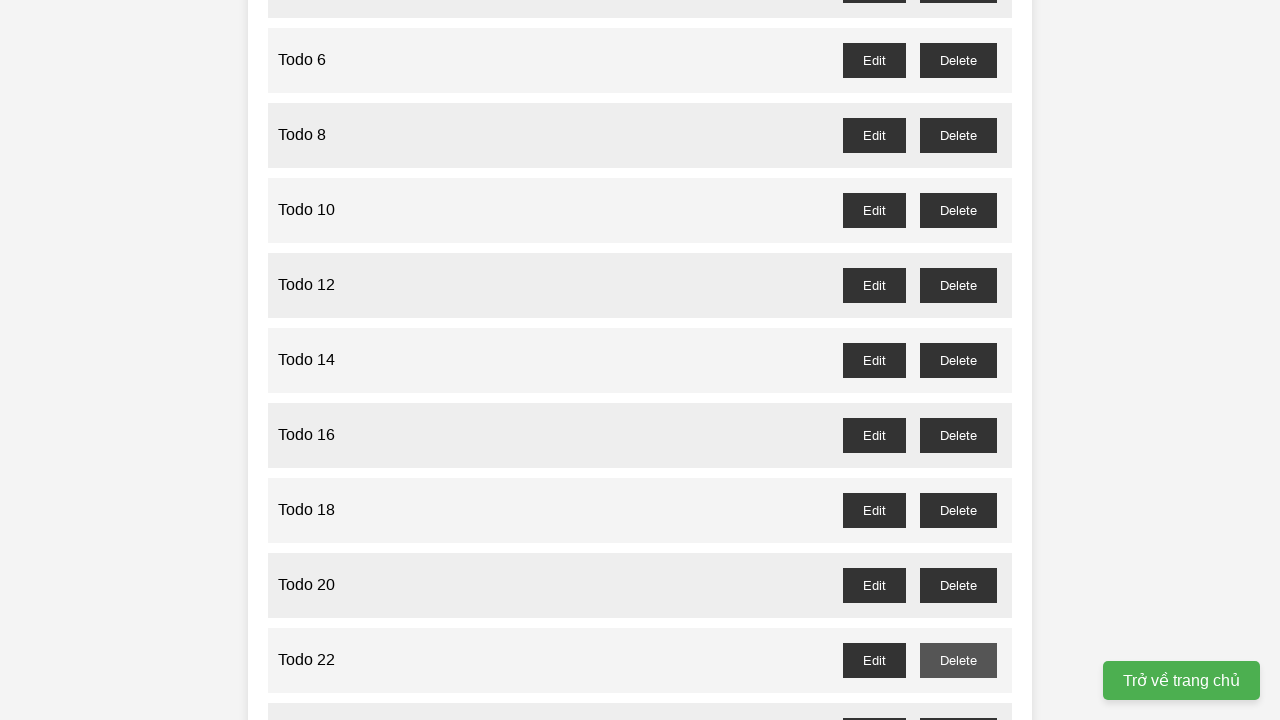

Clicked delete button for odd-numbered todo item 23 at (958, 703) on //button[@id='todo-23-delete']
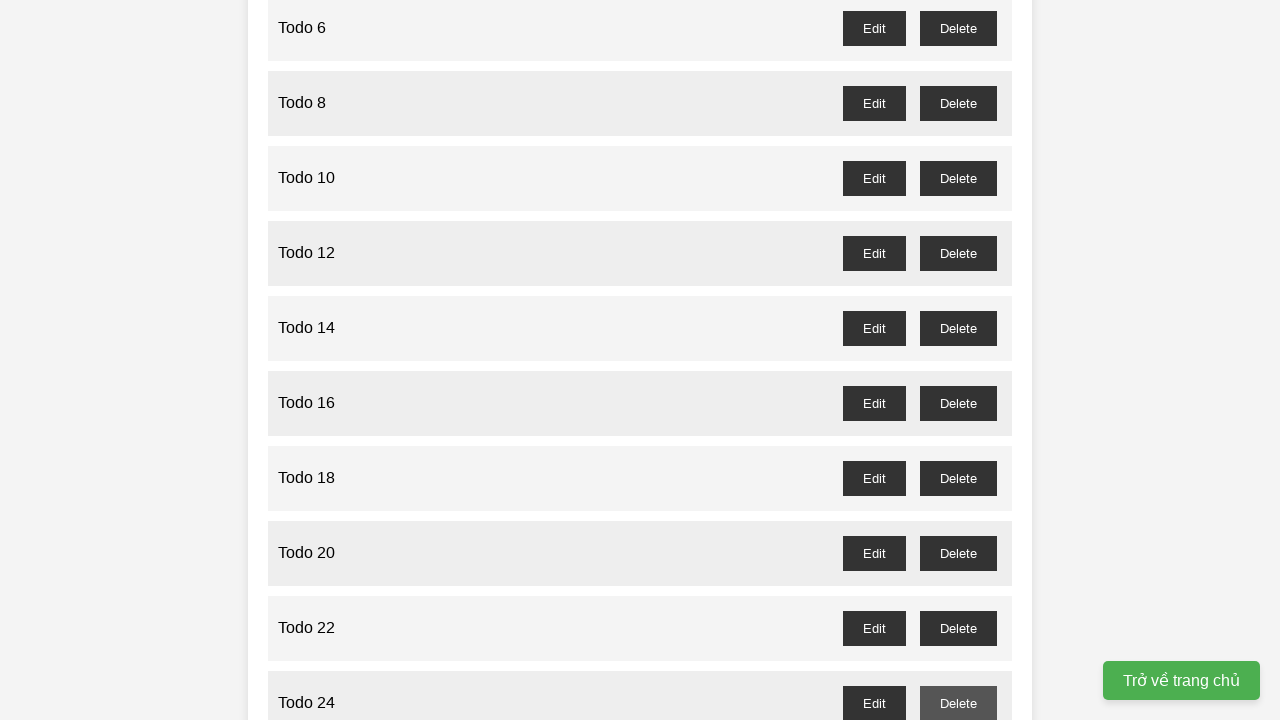

Clicked delete button for odd-numbered todo item 25 at (958, 360) on //button[@id='todo-25-delete']
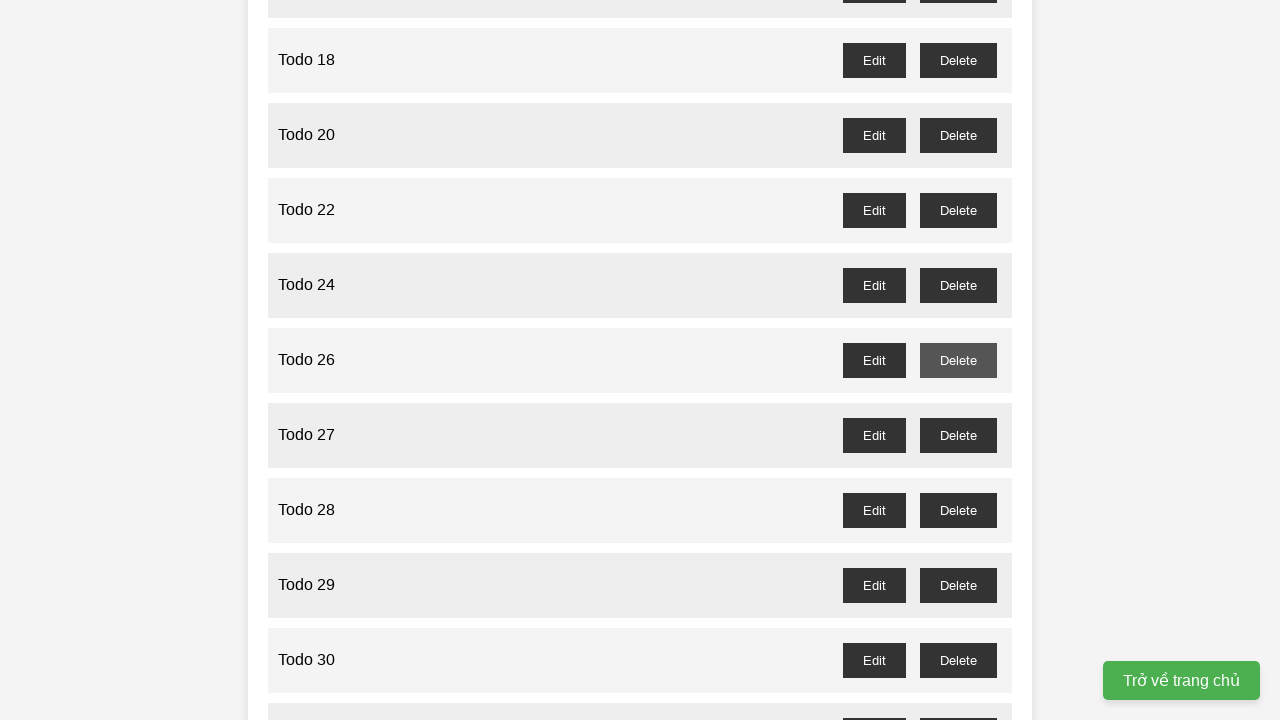

Clicked delete button for odd-numbered todo item 27 at (958, 435) on //button[@id='todo-27-delete']
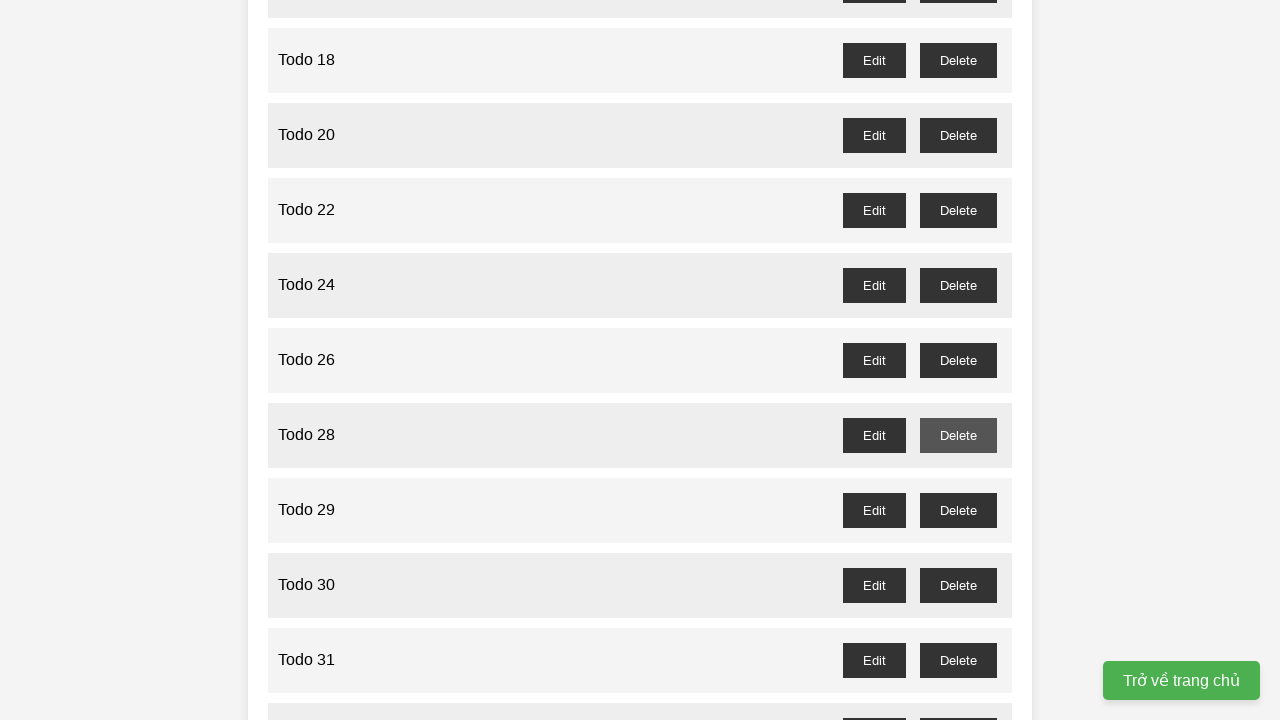

Clicked delete button for odd-numbered todo item 29 at (958, 510) on //button[@id='todo-29-delete']
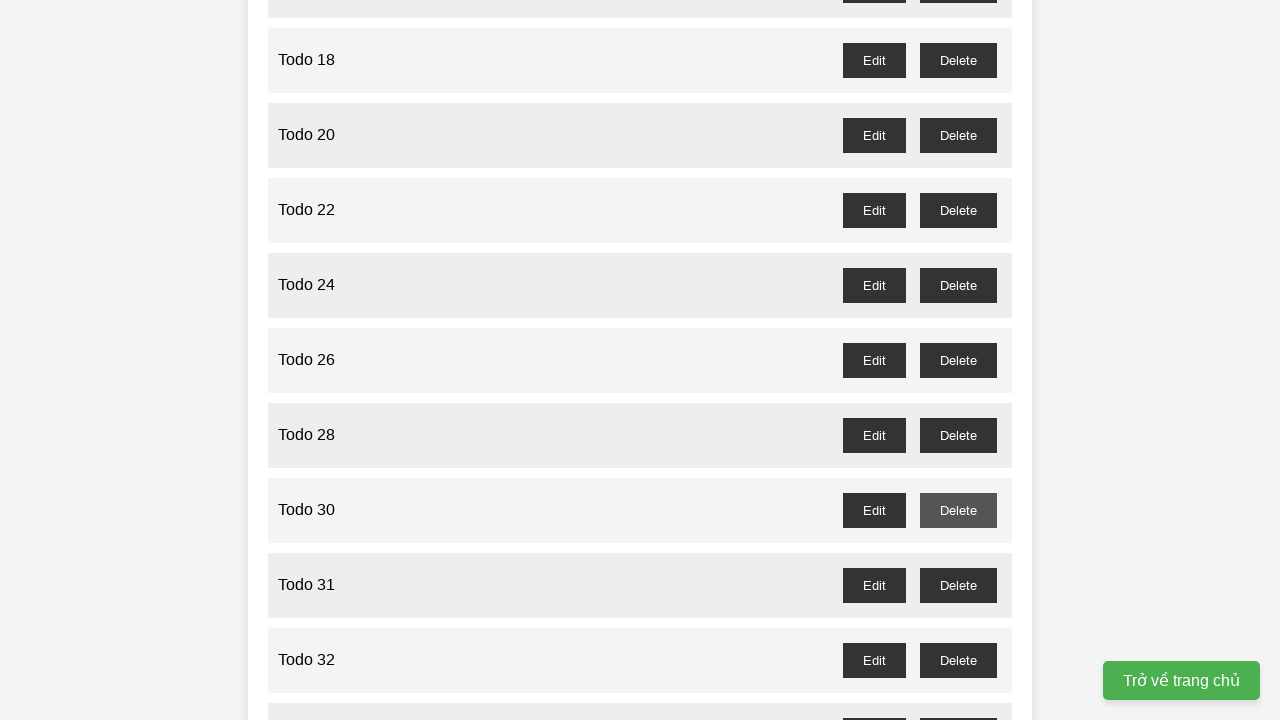

Clicked delete button for odd-numbered todo item 31 at (958, 585) on //button[@id='todo-31-delete']
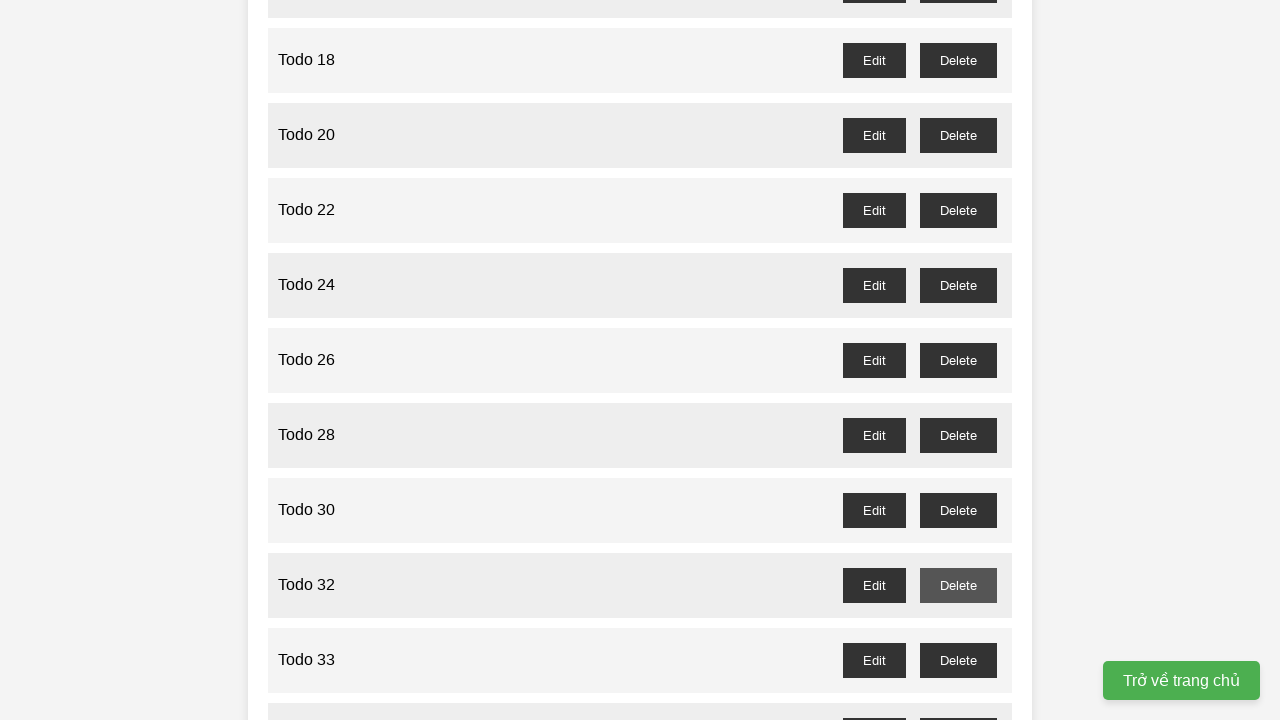

Clicked delete button for odd-numbered todo item 33 at (958, 660) on //button[@id='todo-33-delete']
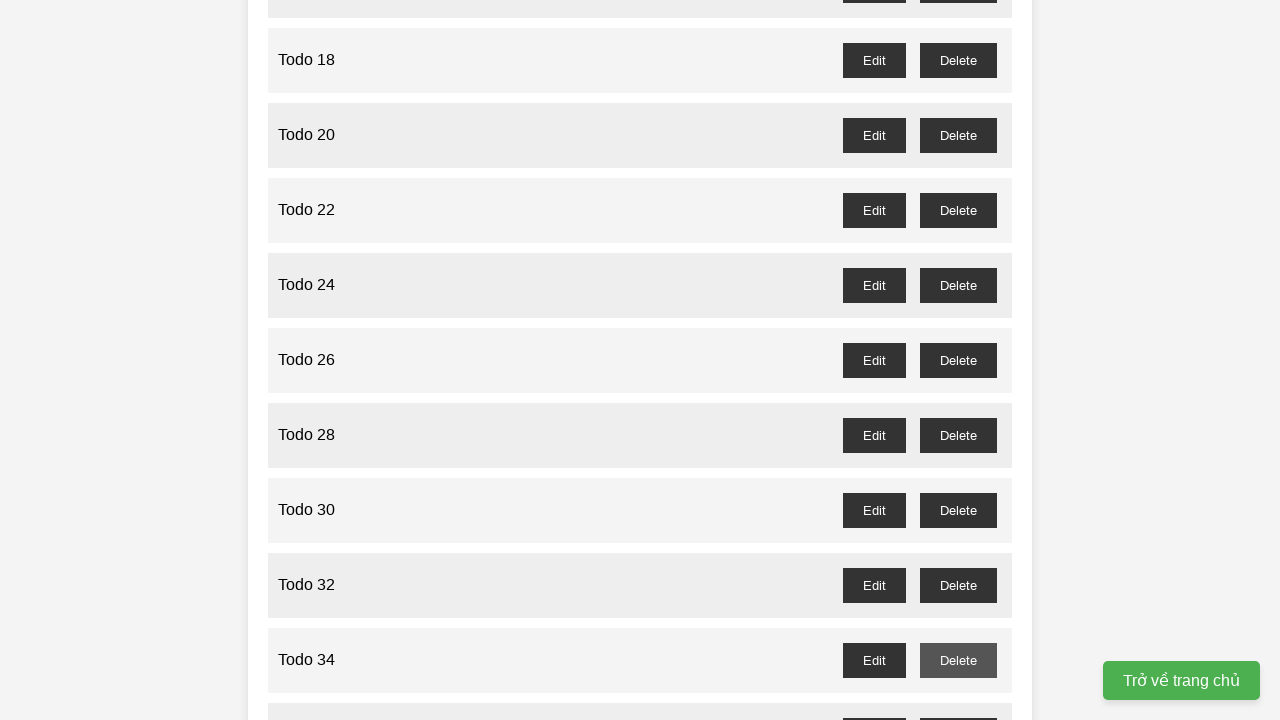

Clicked delete button for odd-numbered todo item 35 at (958, 703) on //button[@id='todo-35-delete']
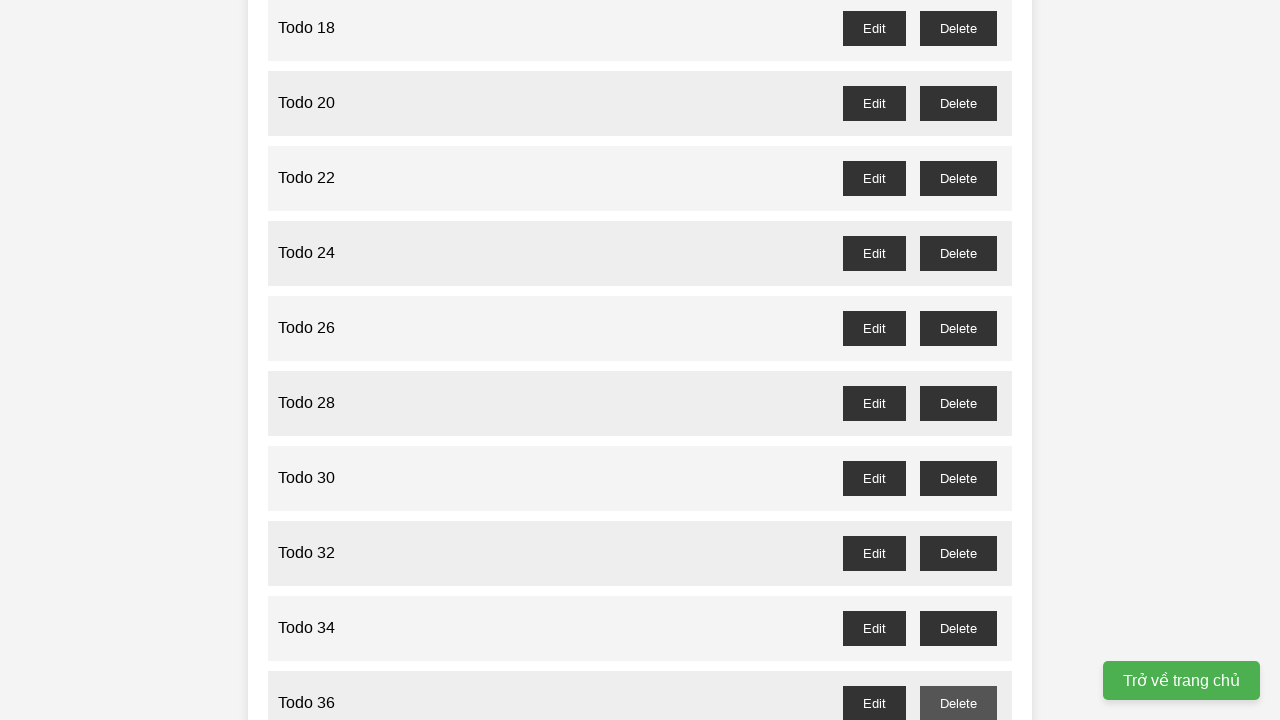

Clicked delete button for odd-numbered todo item 37 at (958, 360) on //button[@id='todo-37-delete']
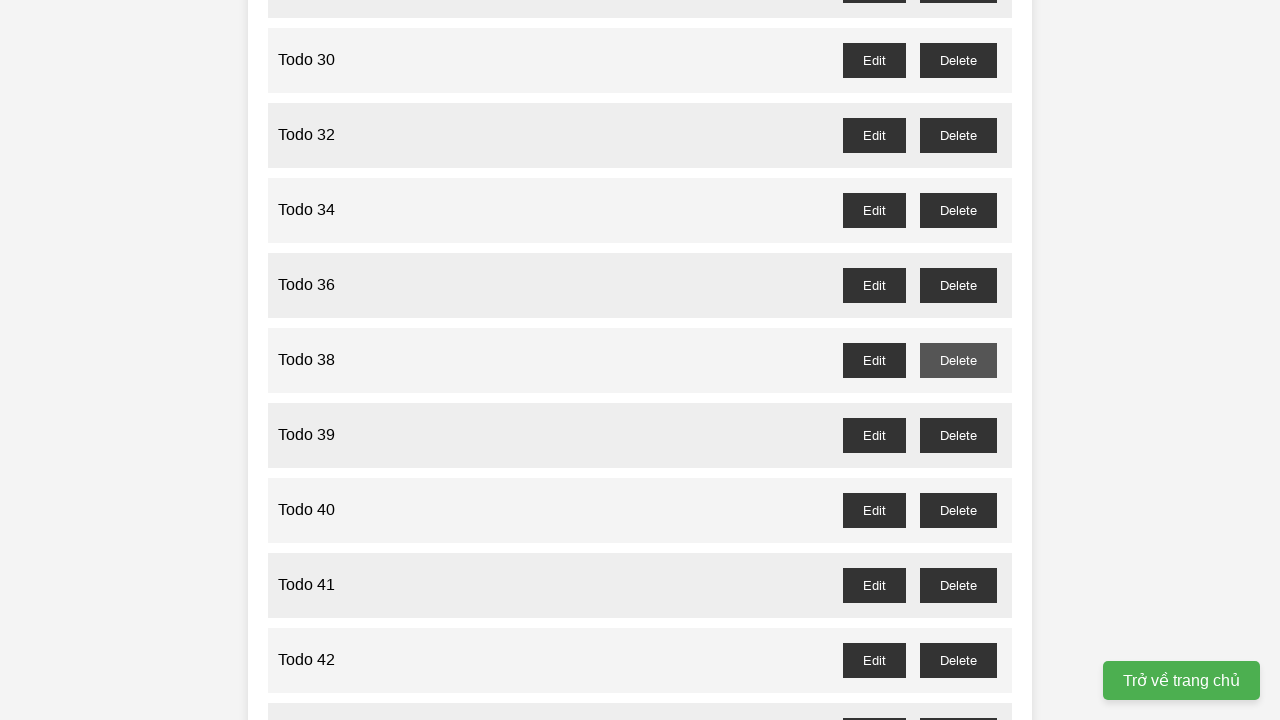

Clicked delete button for odd-numbered todo item 39 at (958, 435) on //button[@id='todo-39-delete']
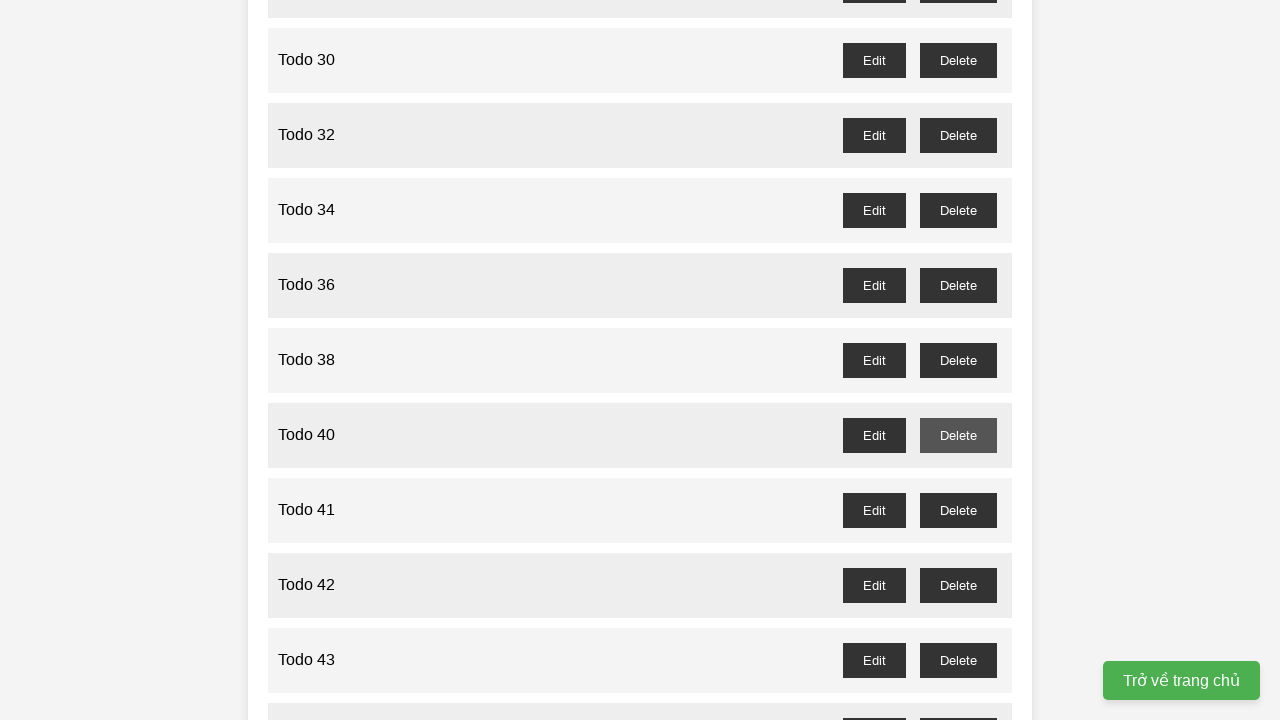

Clicked delete button for odd-numbered todo item 41 at (958, 510) on //button[@id='todo-41-delete']
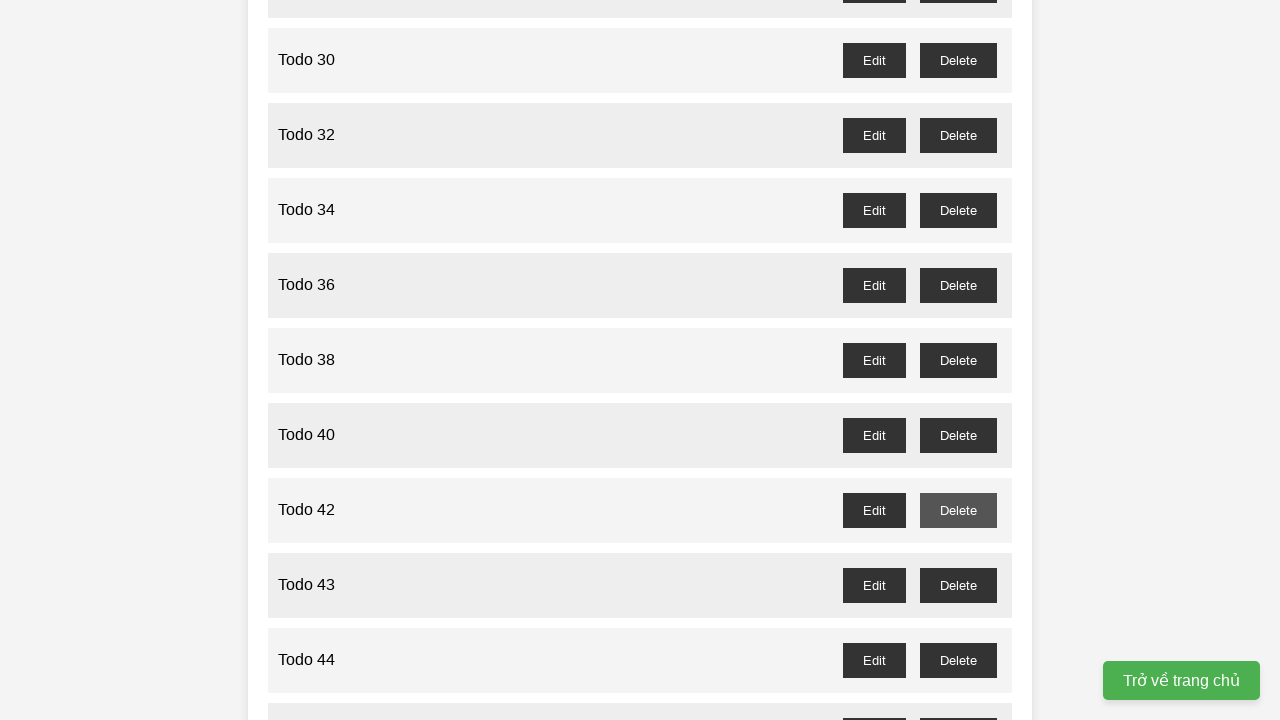

Clicked delete button for odd-numbered todo item 43 at (958, 585) on //button[@id='todo-43-delete']
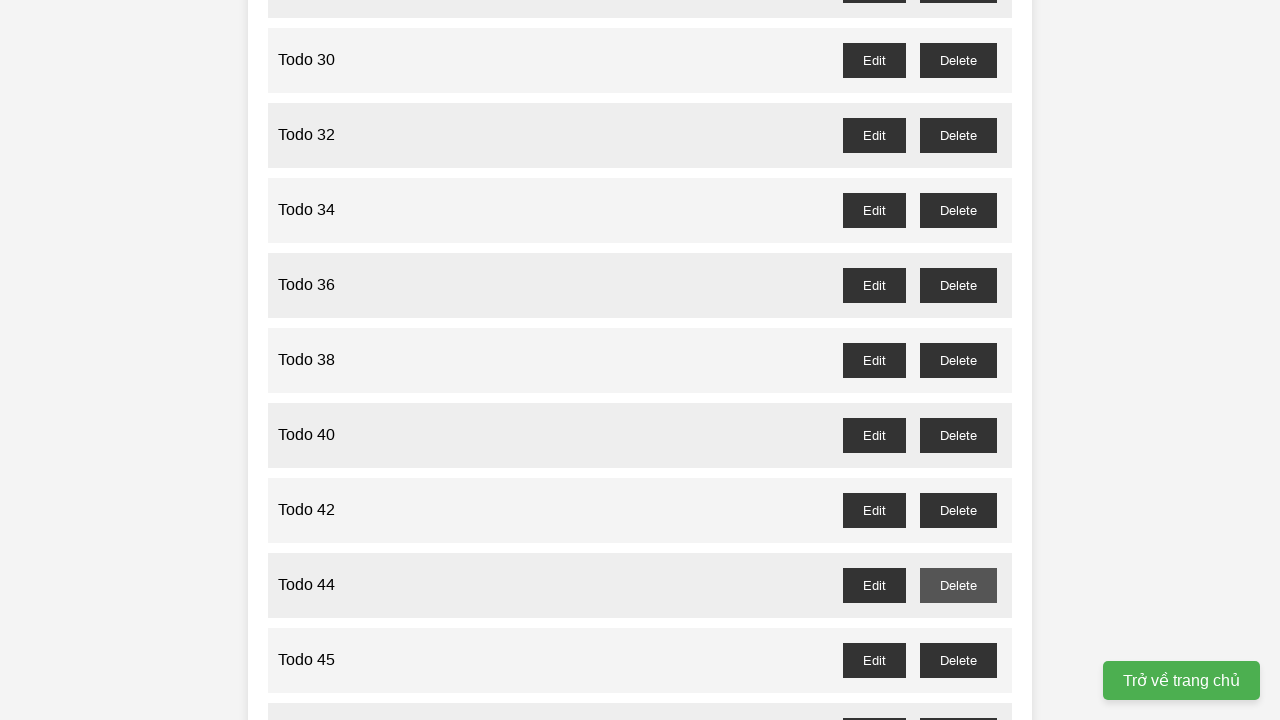

Clicked delete button for odd-numbered todo item 45 at (958, 660) on //button[@id='todo-45-delete']
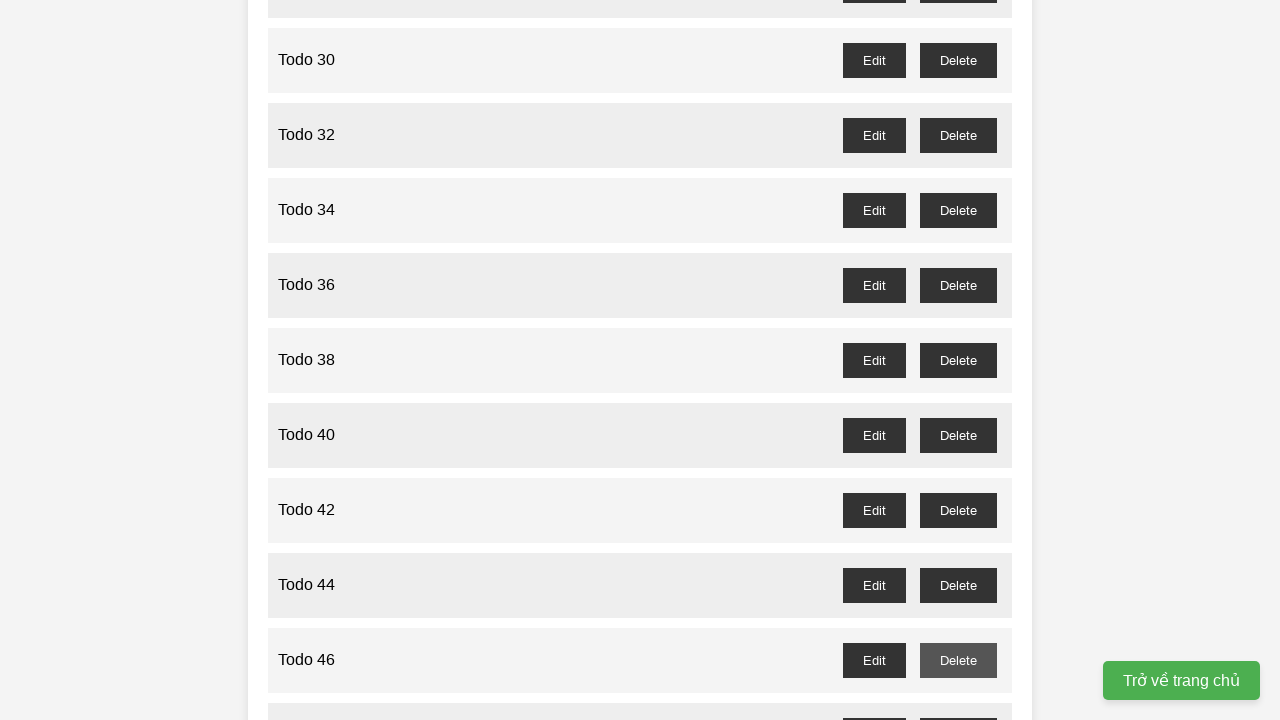

Clicked delete button for odd-numbered todo item 47 at (958, 703) on //button[@id='todo-47-delete']
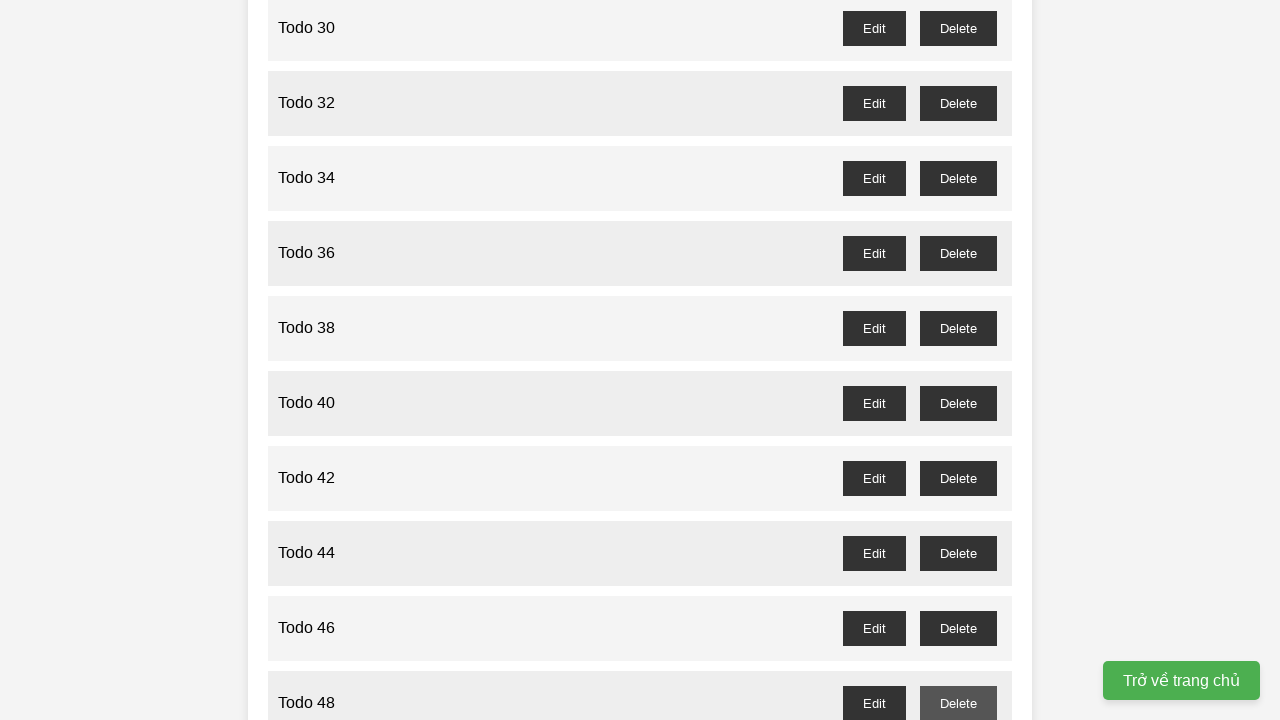

Clicked delete button for odd-numbered todo item 49 at (958, 360) on //button[@id='todo-49-delete']
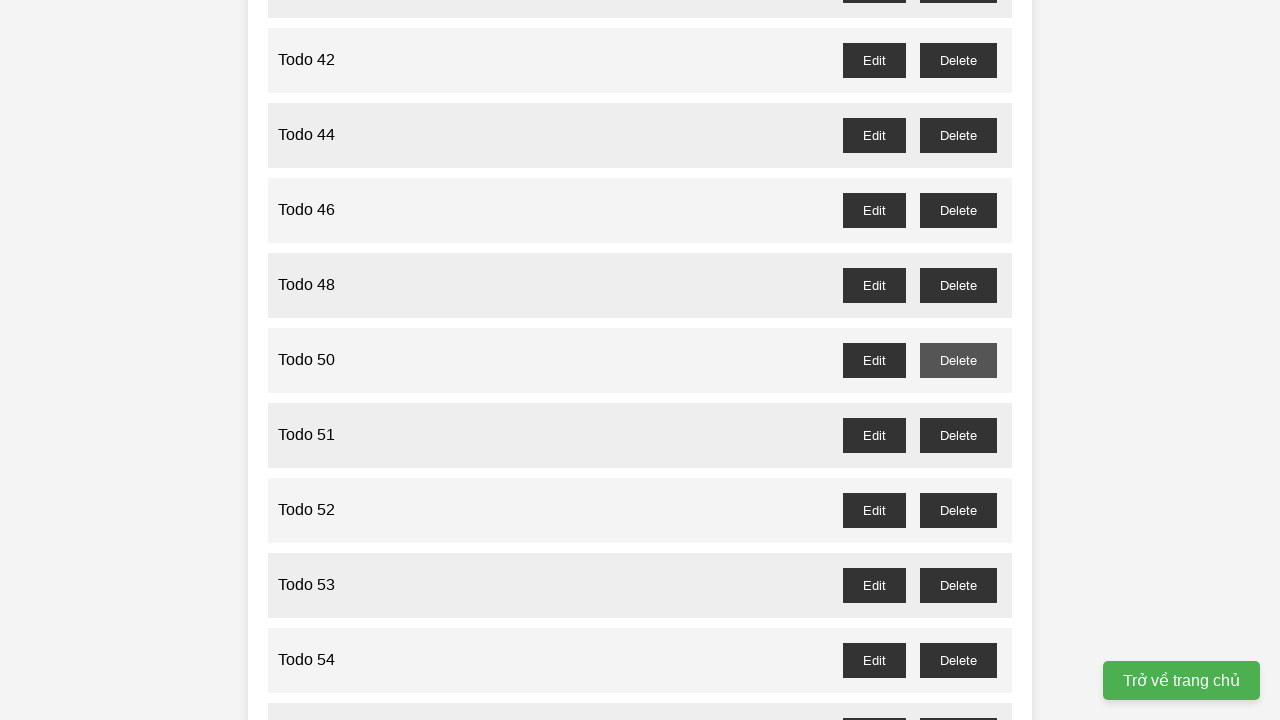

Clicked delete button for odd-numbered todo item 51 at (958, 435) on //button[@id='todo-51-delete']
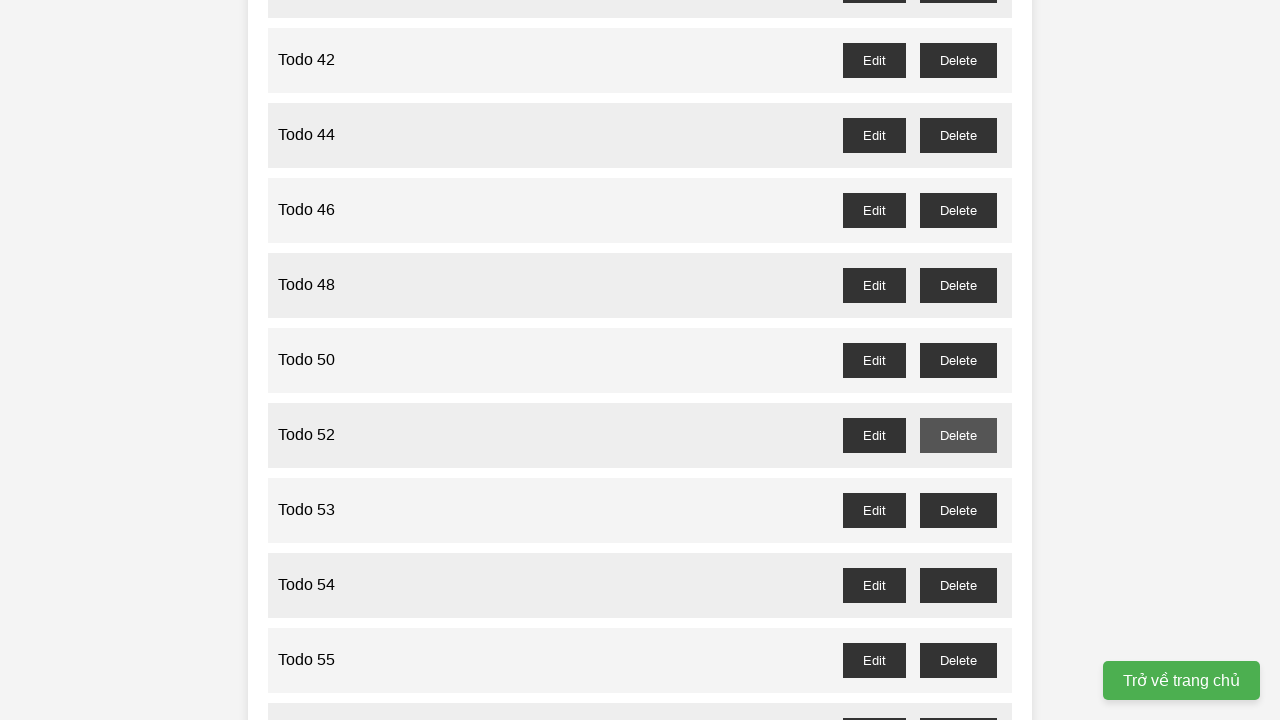

Clicked delete button for odd-numbered todo item 53 at (958, 510) on //button[@id='todo-53-delete']
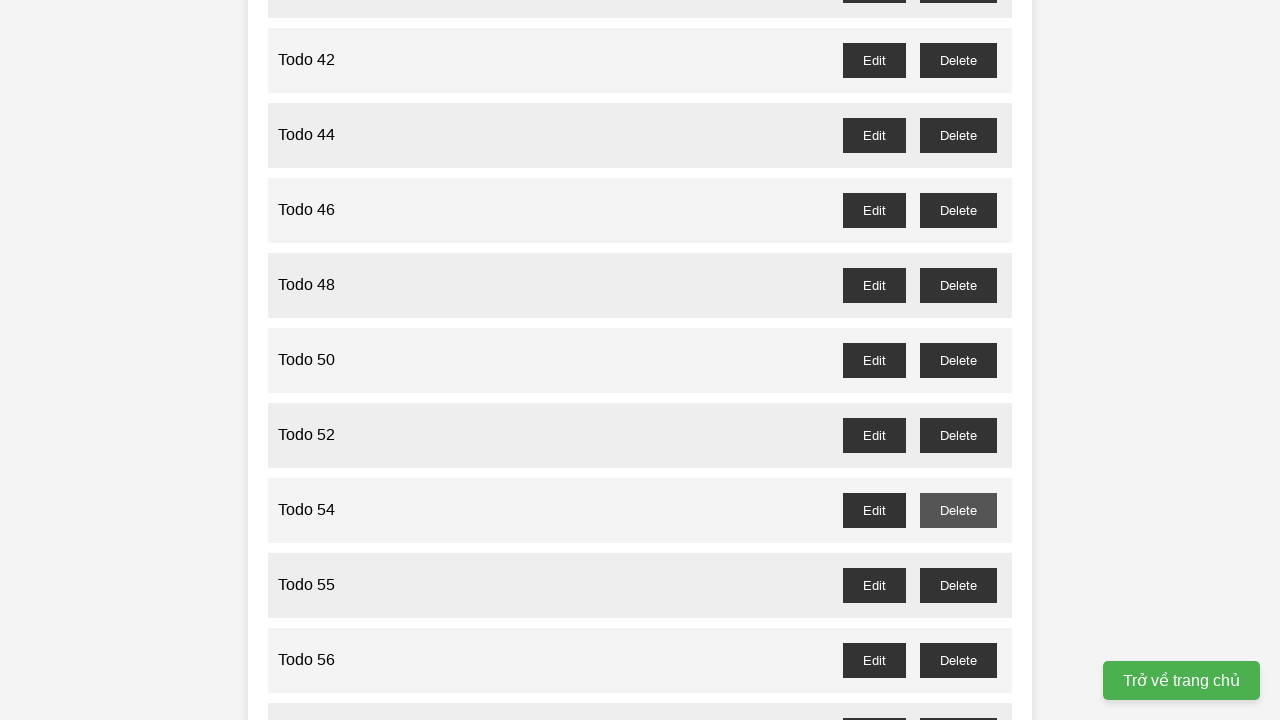

Clicked delete button for odd-numbered todo item 55 at (958, 585) on //button[@id='todo-55-delete']
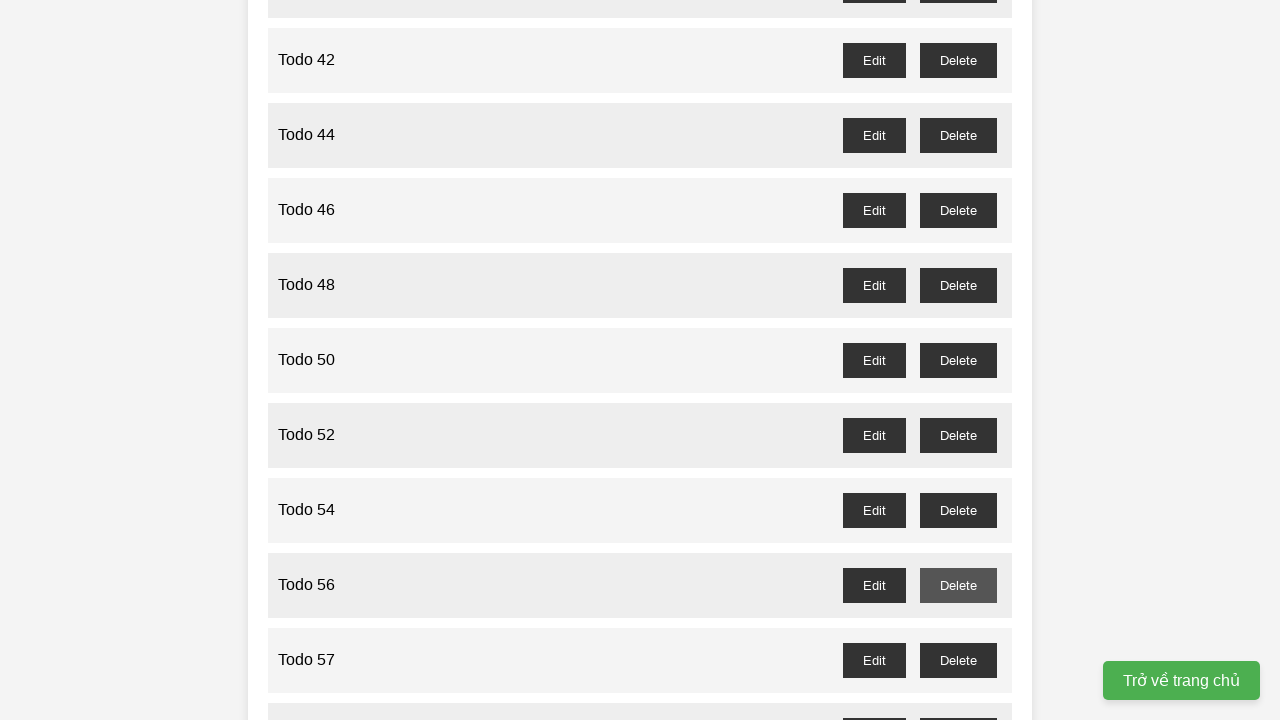

Clicked delete button for odd-numbered todo item 57 at (958, 660) on //button[@id='todo-57-delete']
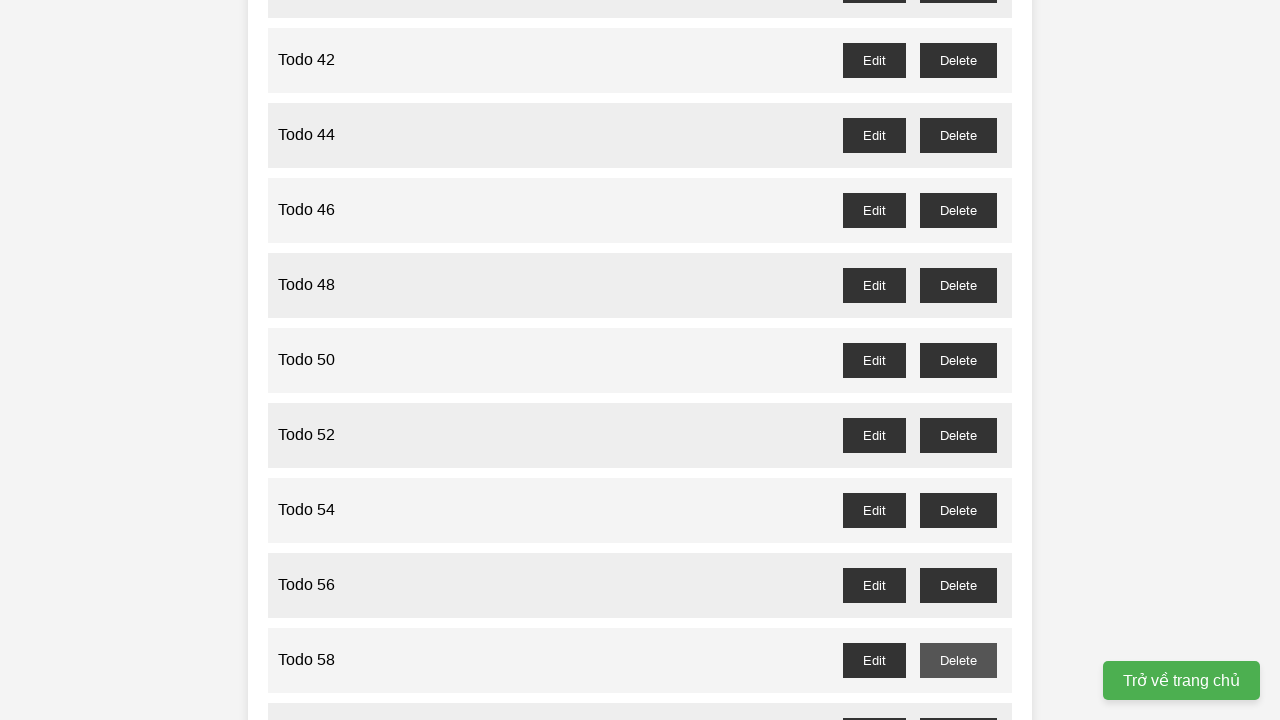

Clicked delete button for odd-numbered todo item 59 at (958, 703) on //button[@id='todo-59-delete']
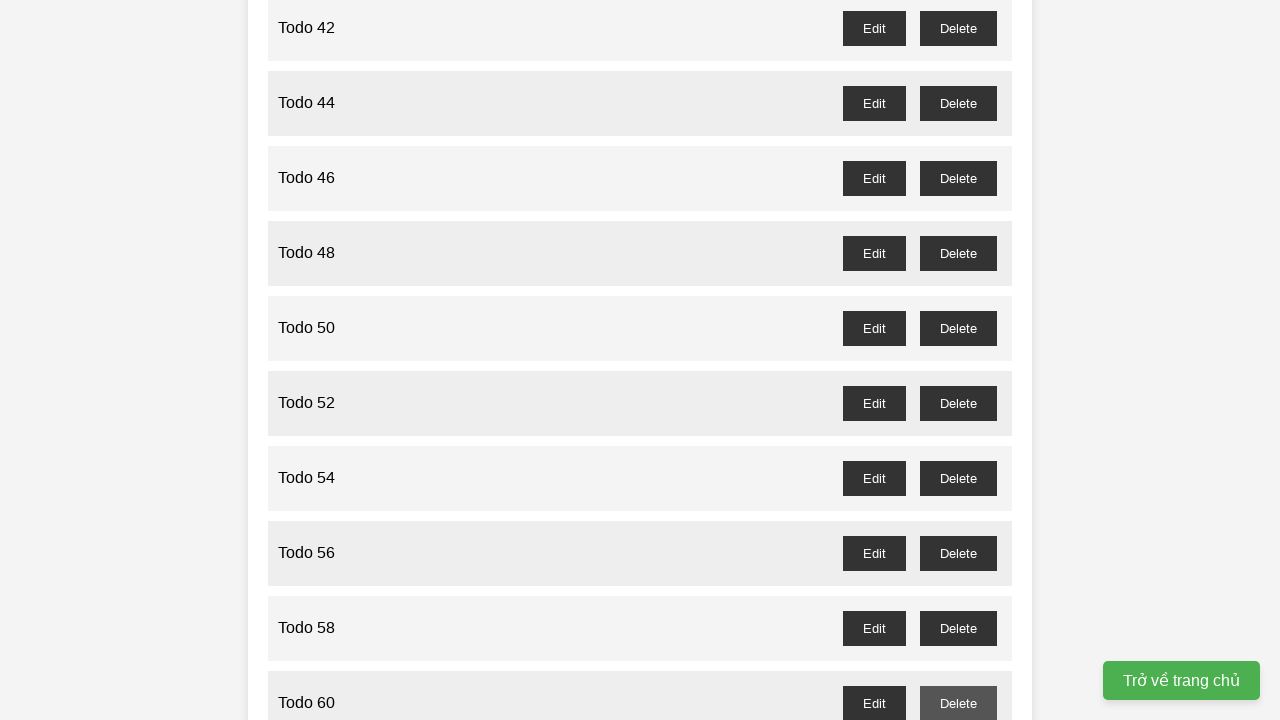

Clicked delete button for odd-numbered todo item 61 at (958, 360) on //button[@id='todo-61-delete']
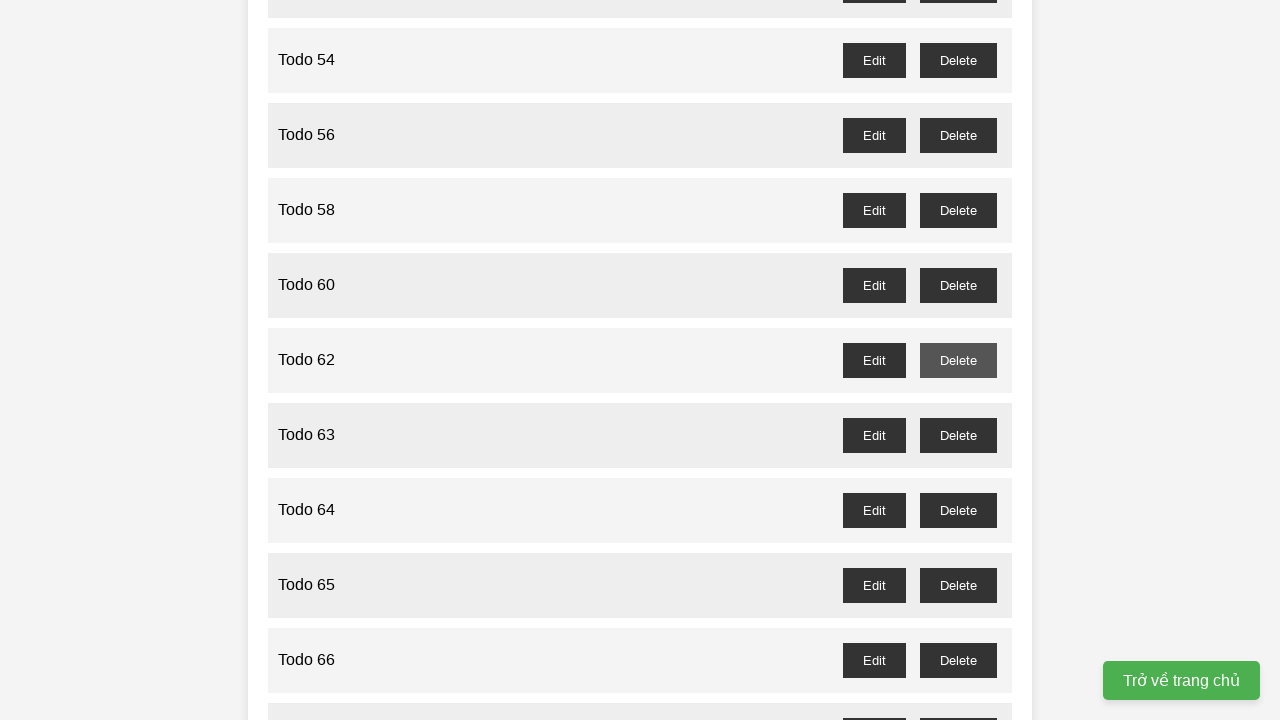

Clicked delete button for odd-numbered todo item 63 at (958, 435) on //button[@id='todo-63-delete']
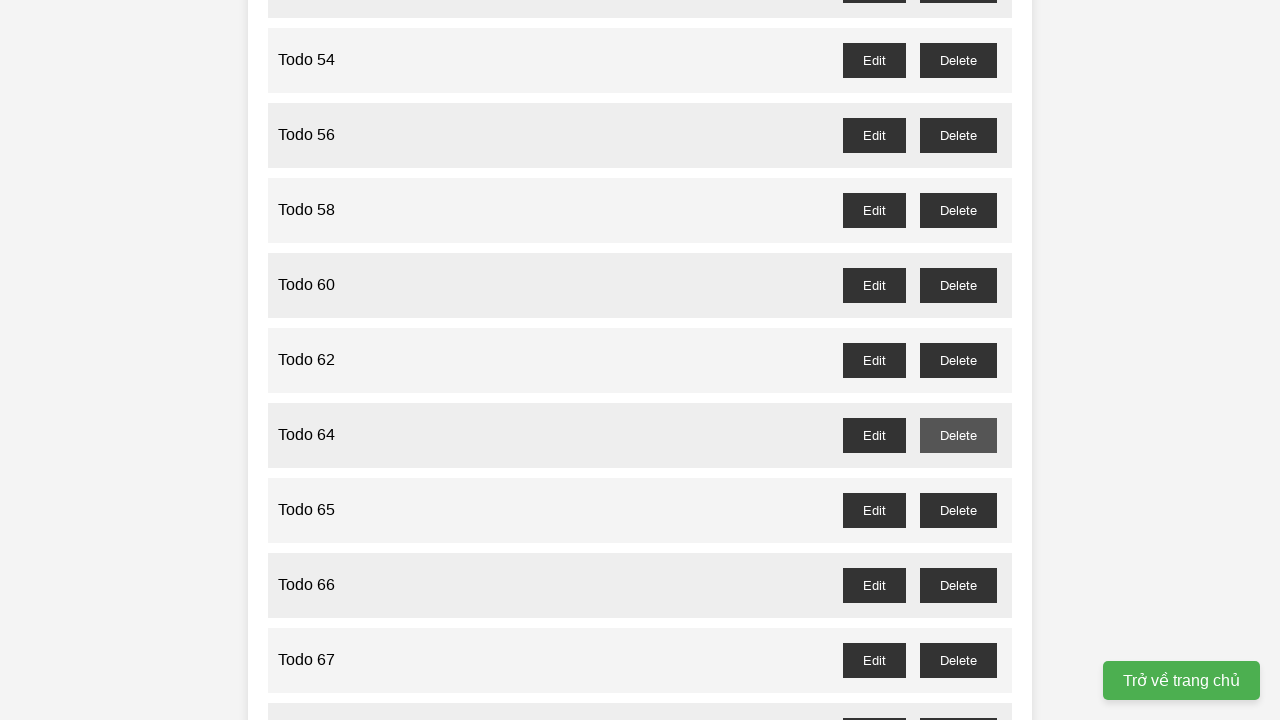

Clicked delete button for odd-numbered todo item 65 at (958, 510) on //button[@id='todo-65-delete']
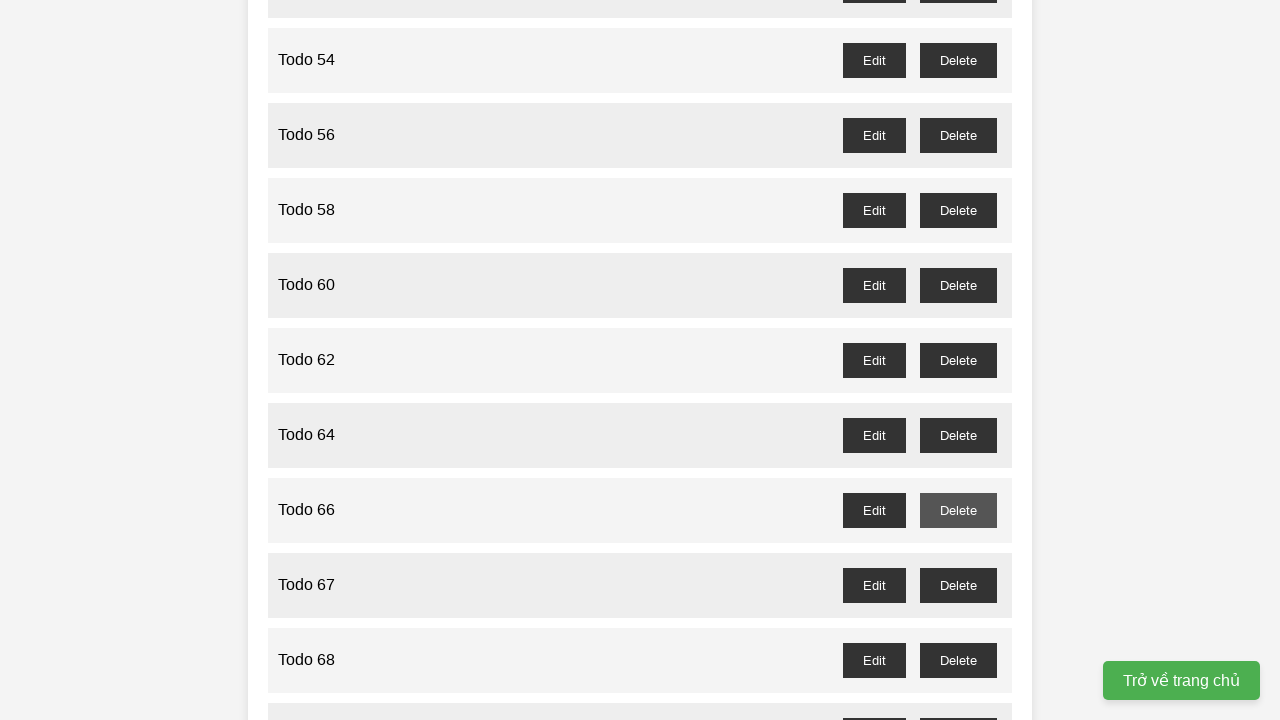

Clicked delete button for odd-numbered todo item 67 at (958, 585) on //button[@id='todo-67-delete']
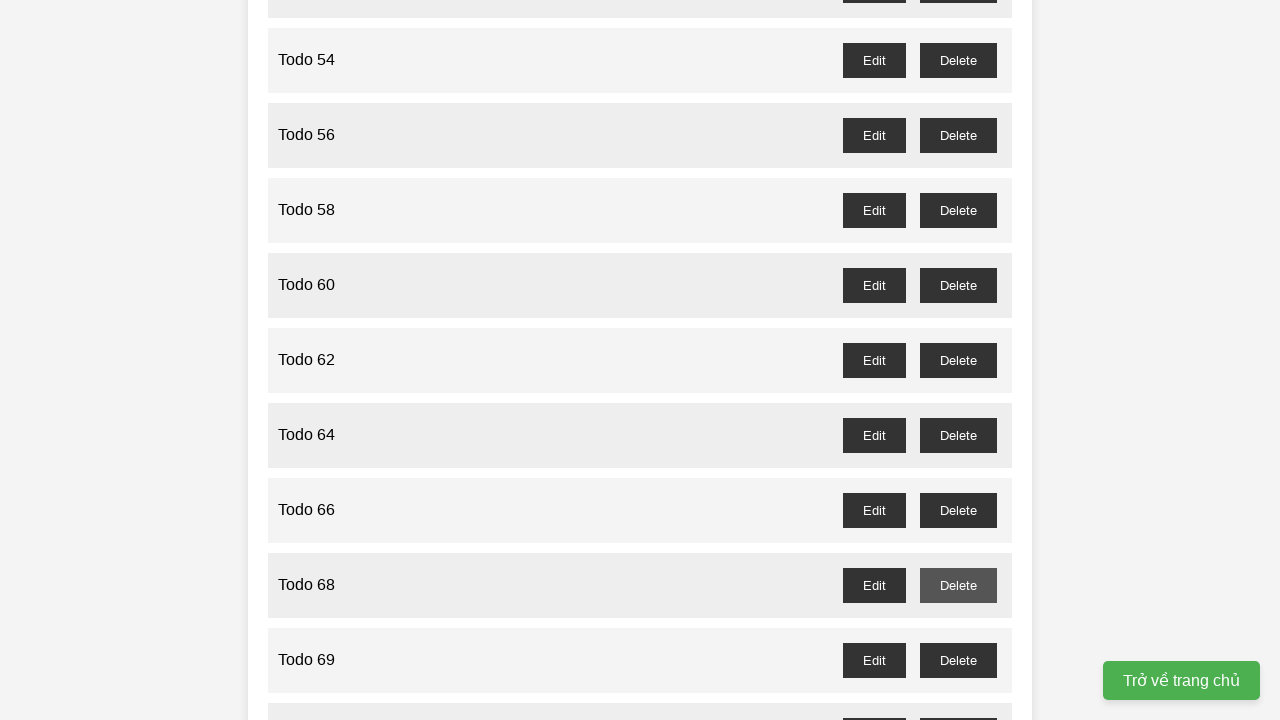

Clicked delete button for odd-numbered todo item 69 at (958, 660) on //button[@id='todo-69-delete']
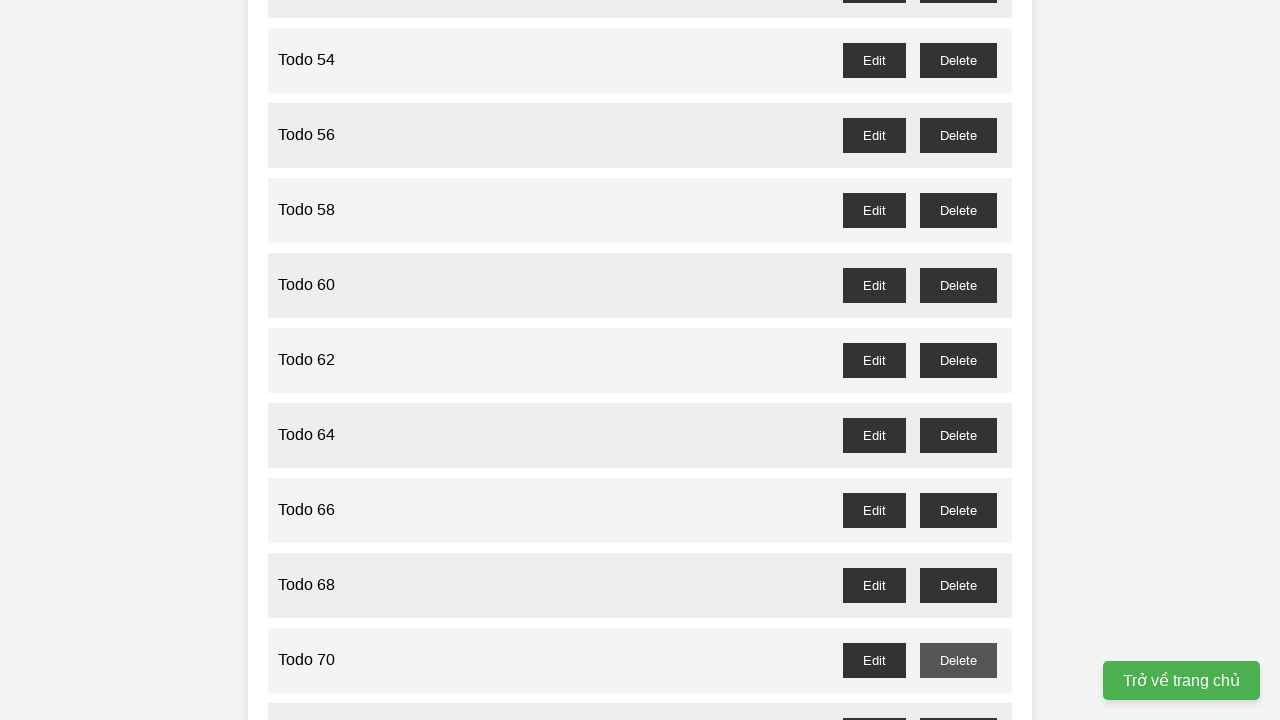

Clicked delete button for odd-numbered todo item 71 at (958, 703) on //button[@id='todo-71-delete']
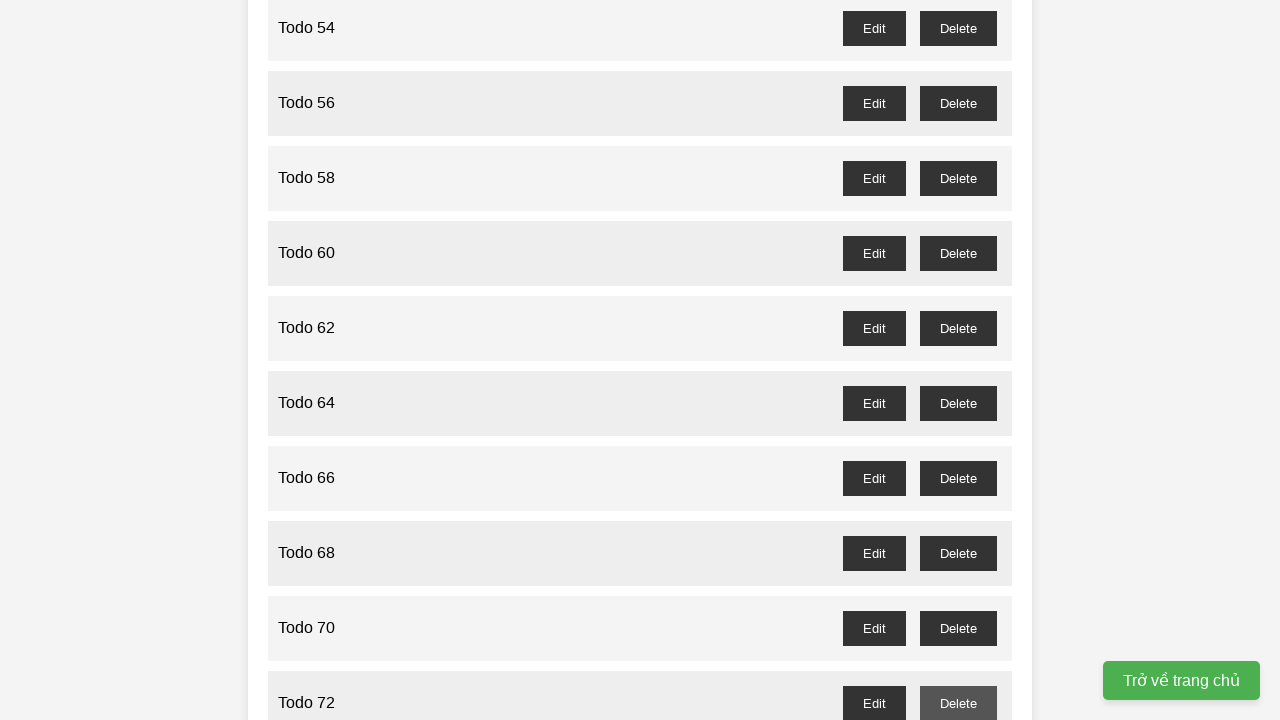

Clicked delete button for odd-numbered todo item 73 at (958, 360) on //button[@id='todo-73-delete']
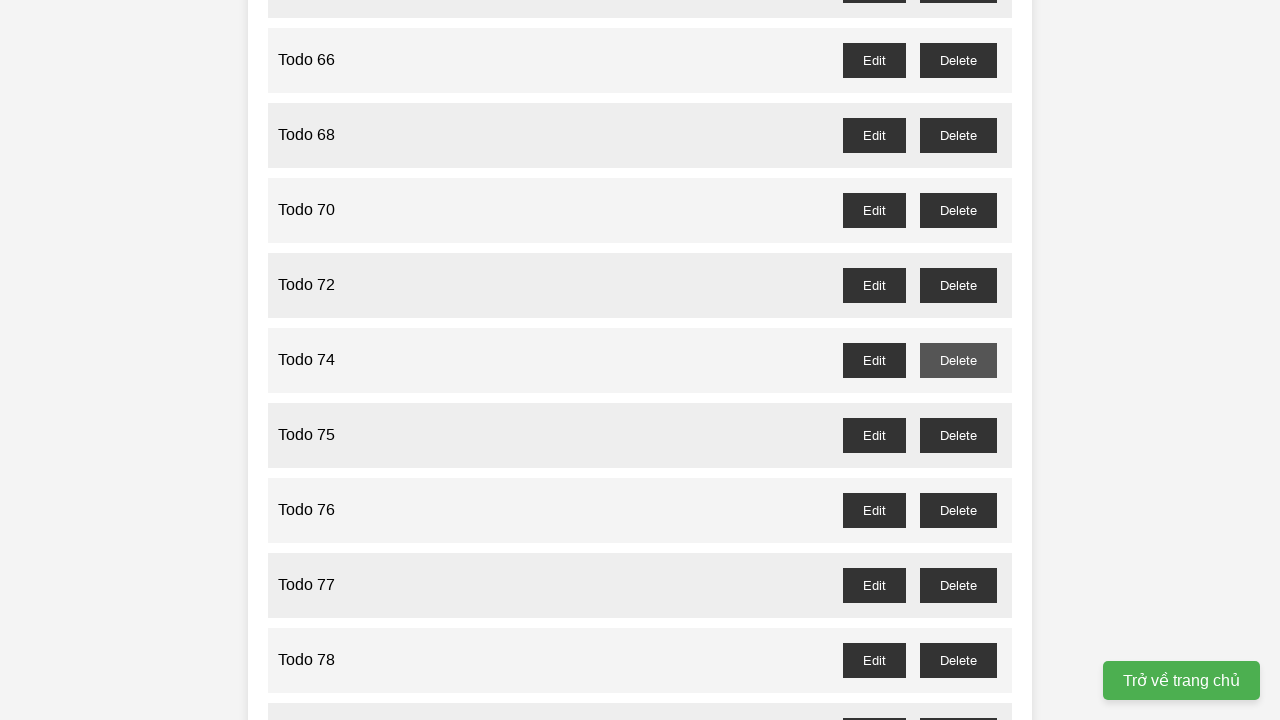

Clicked delete button for odd-numbered todo item 75 at (958, 435) on //button[@id='todo-75-delete']
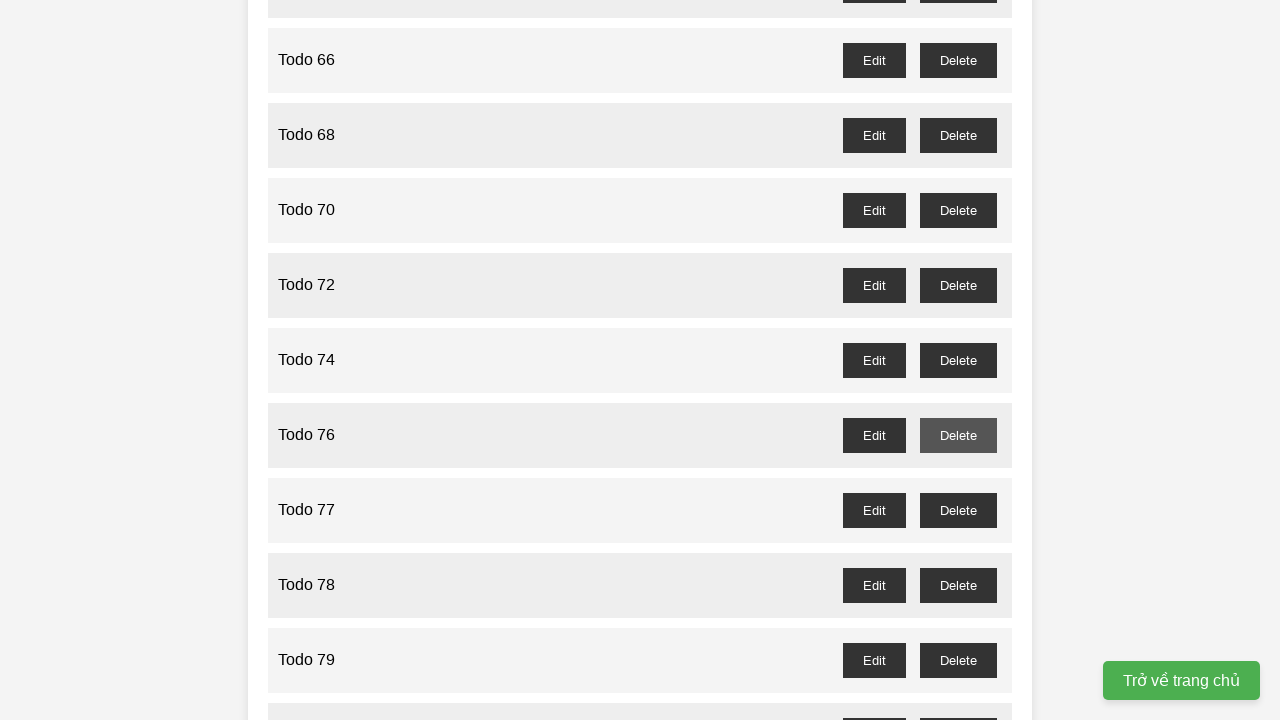

Clicked delete button for odd-numbered todo item 77 at (958, 510) on //button[@id='todo-77-delete']
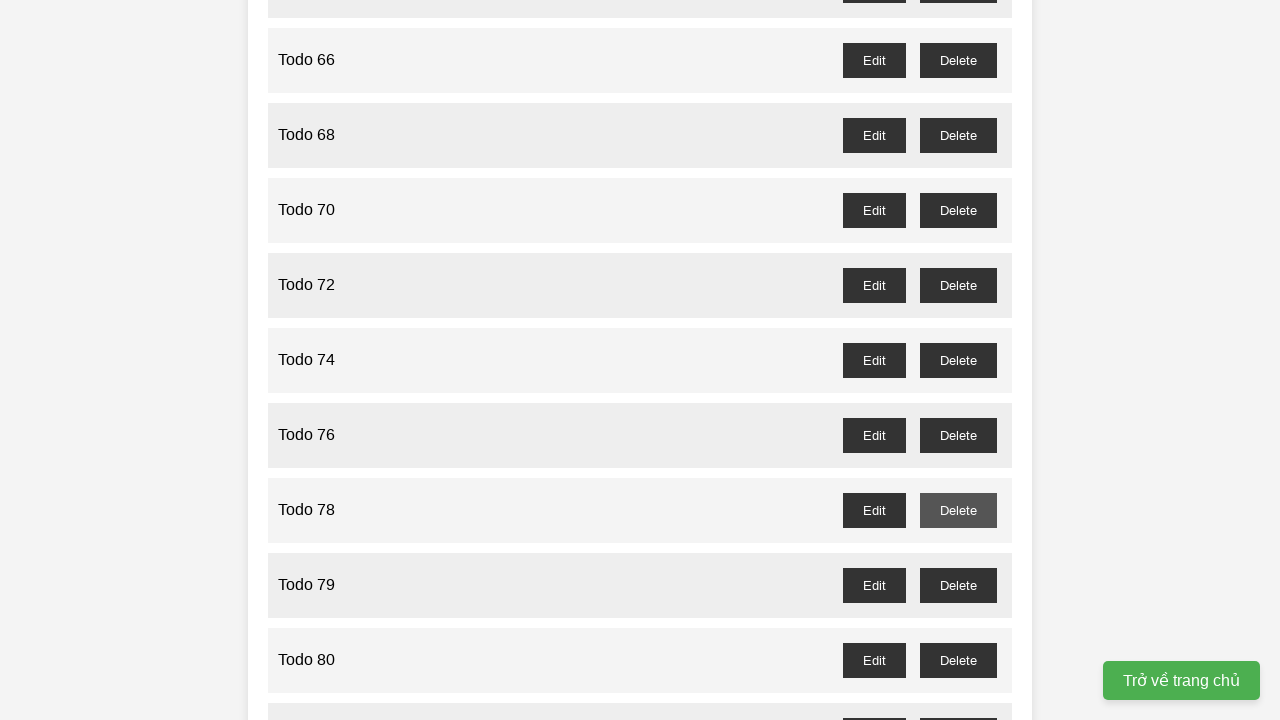

Clicked delete button for odd-numbered todo item 79 at (958, 585) on //button[@id='todo-79-delete']
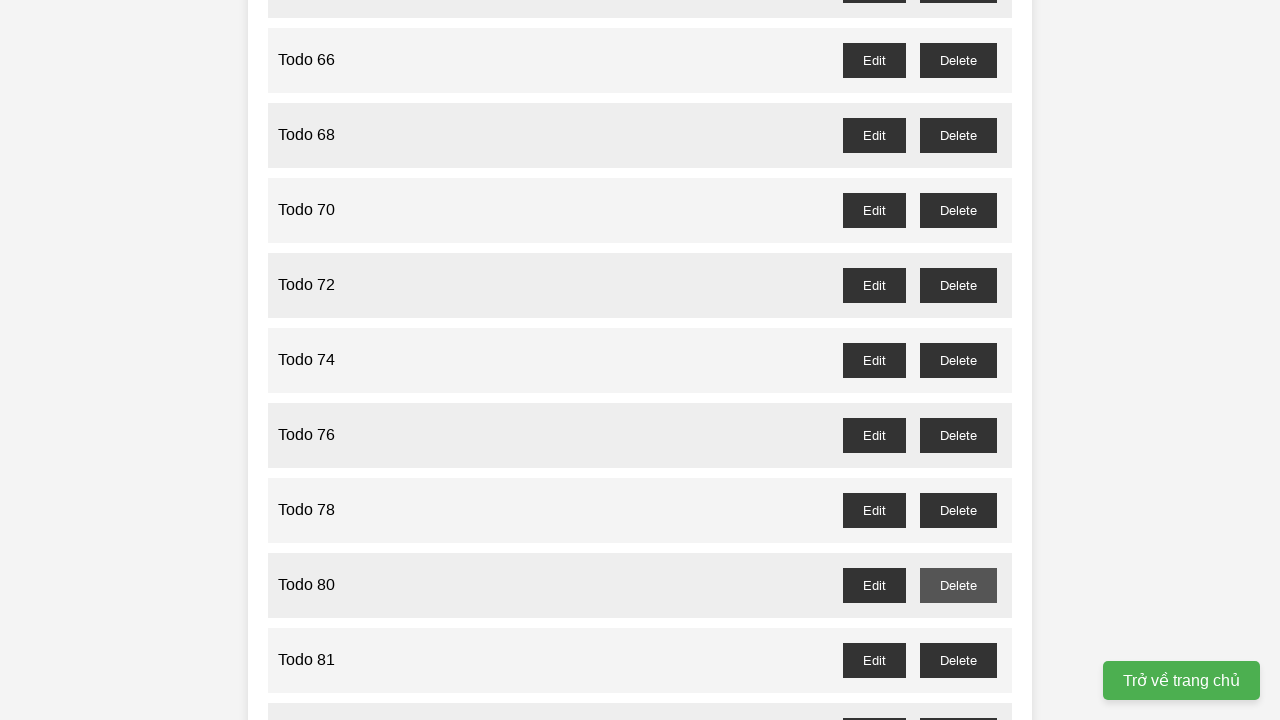

Clicked delete button for odd-numbered todo item 81 at (958, 660) on //button[@id='todo-81-delete']
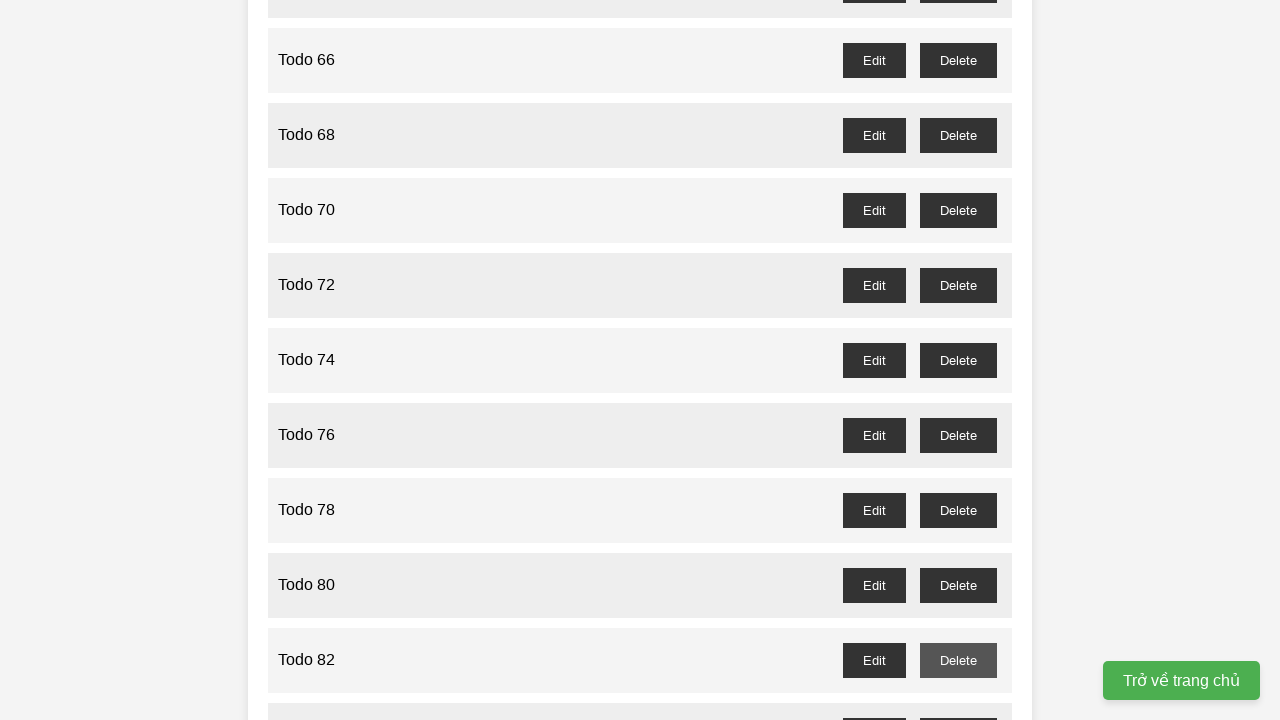

Clicked delete button for odd-numbered todo item 83 at (958, 703) on //button[@id='todo-83-delete']
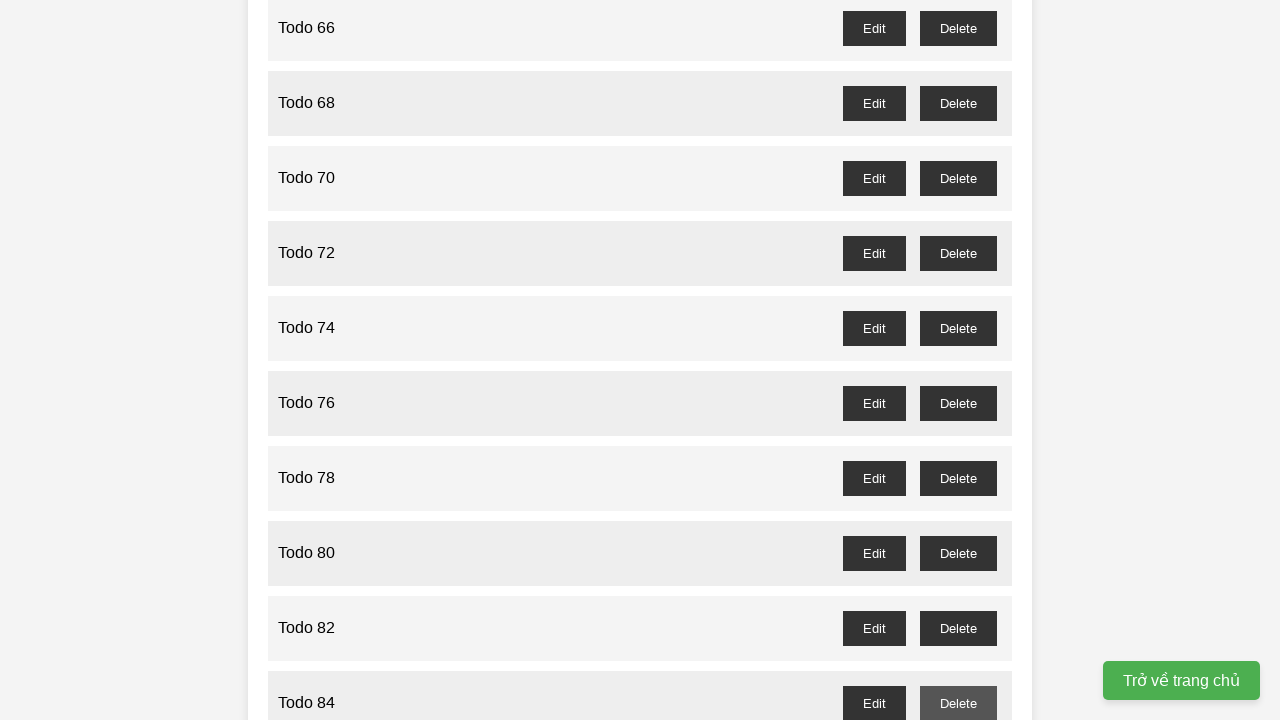

Clicked delete button for odd-numbered todo item 85 at (958, 360) on //button[@id='todo-85-delete']
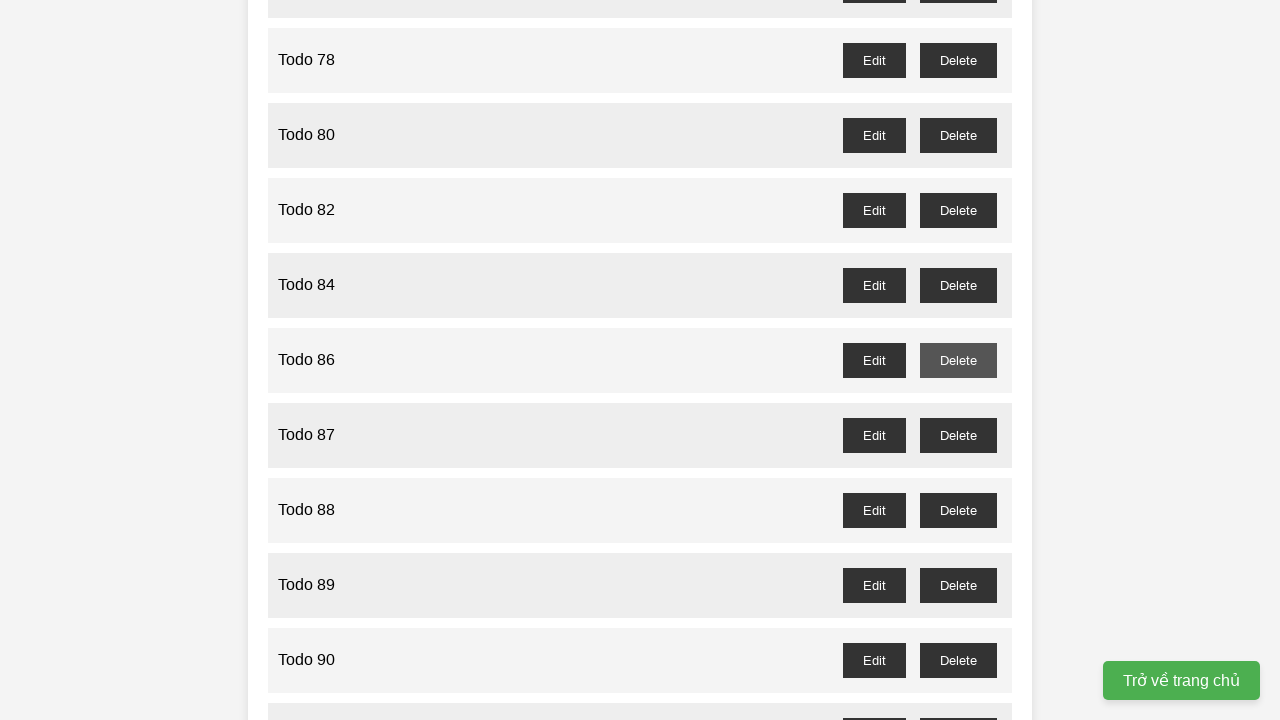

Clicked delete button for odd-numbered todo item 87 at (958, 435) on //button[@id='todo-87-delete']
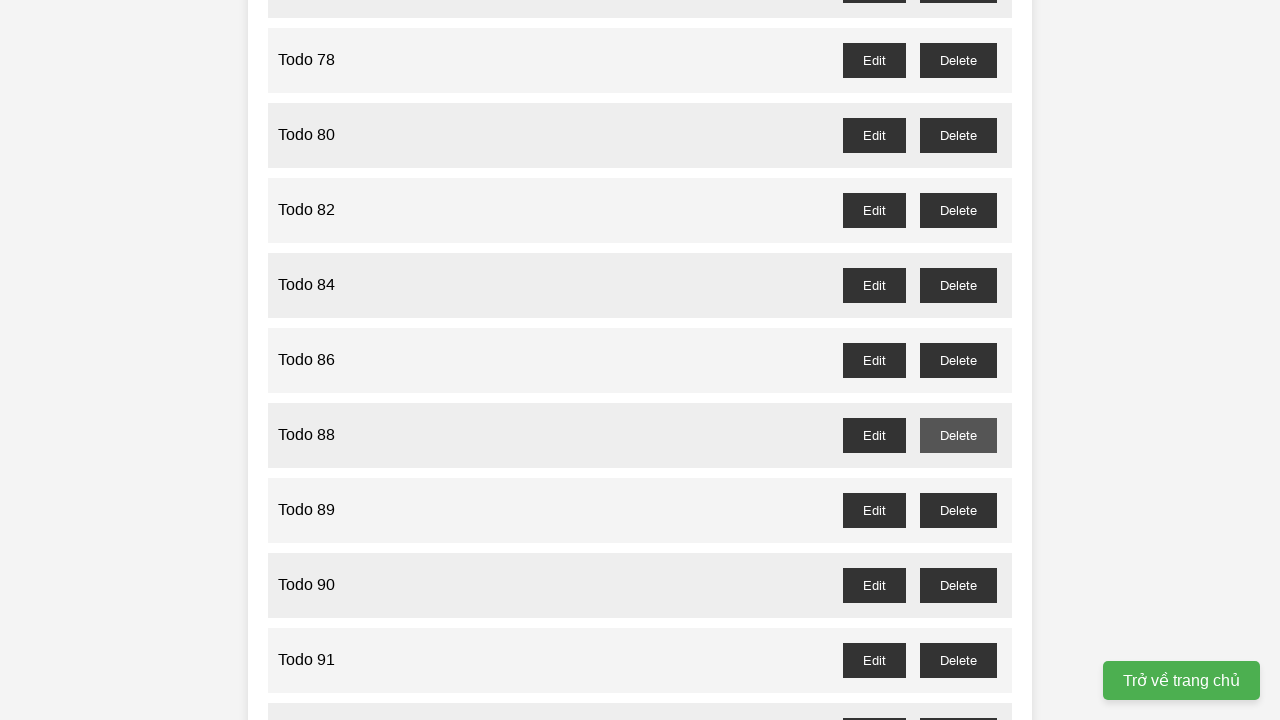

Clicked delete button for odd-numbered todo item 89 at (958, 510) on //button[@id='todo-89-delete']
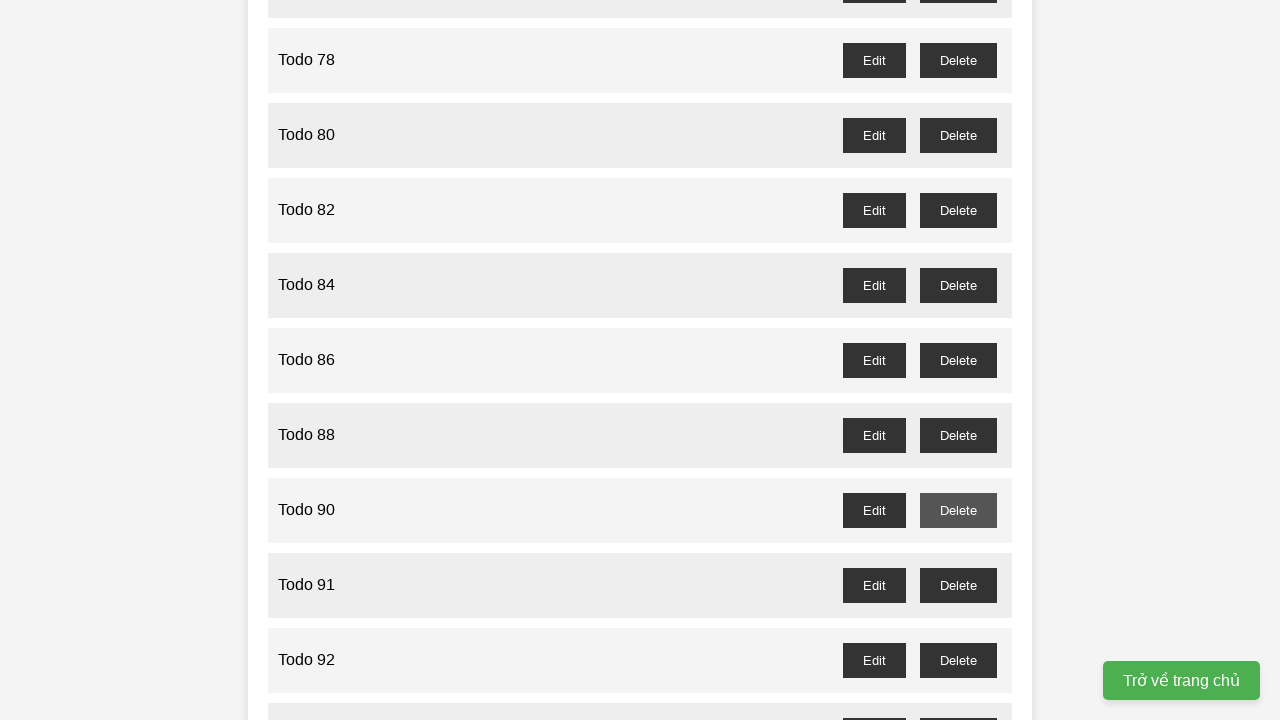

Clicked delete button for odd-numbered todo item 91 at (958, 585) on //button[@id='todo-91-delete']
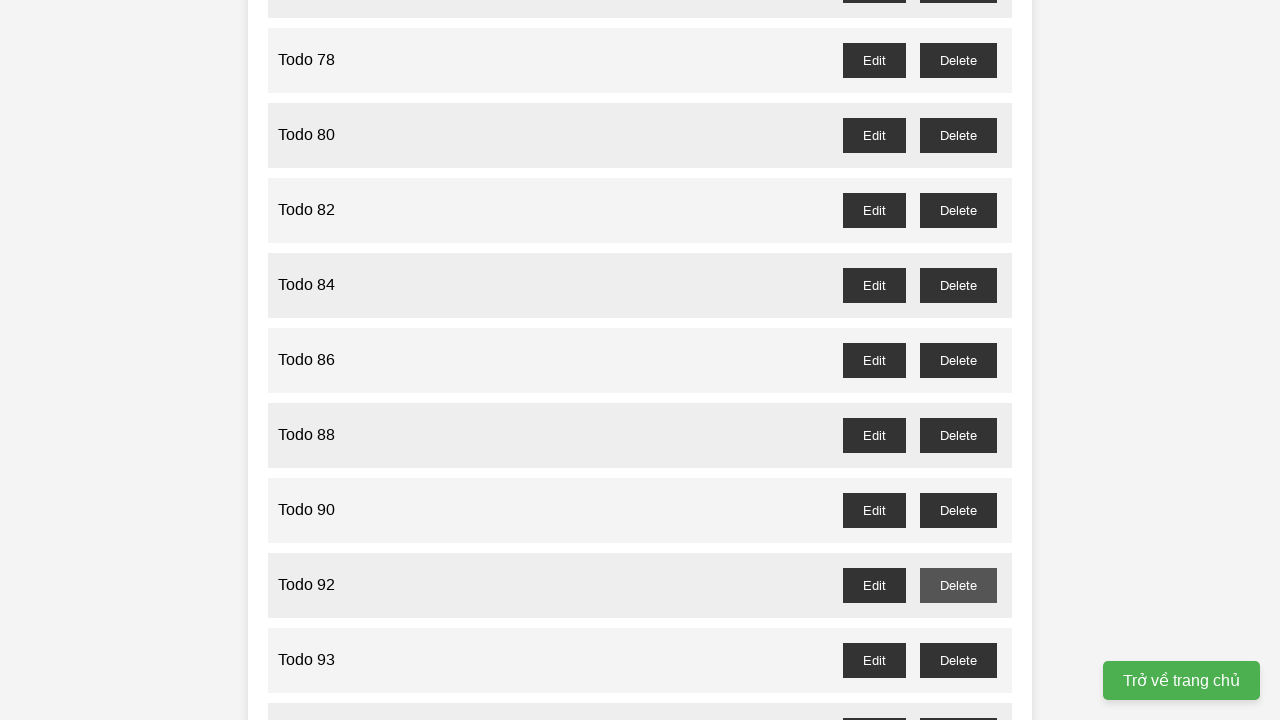

Clicked delete button for odd-numbered todo item 93 at (958, 660) on //button[@id='todo-93-delete']
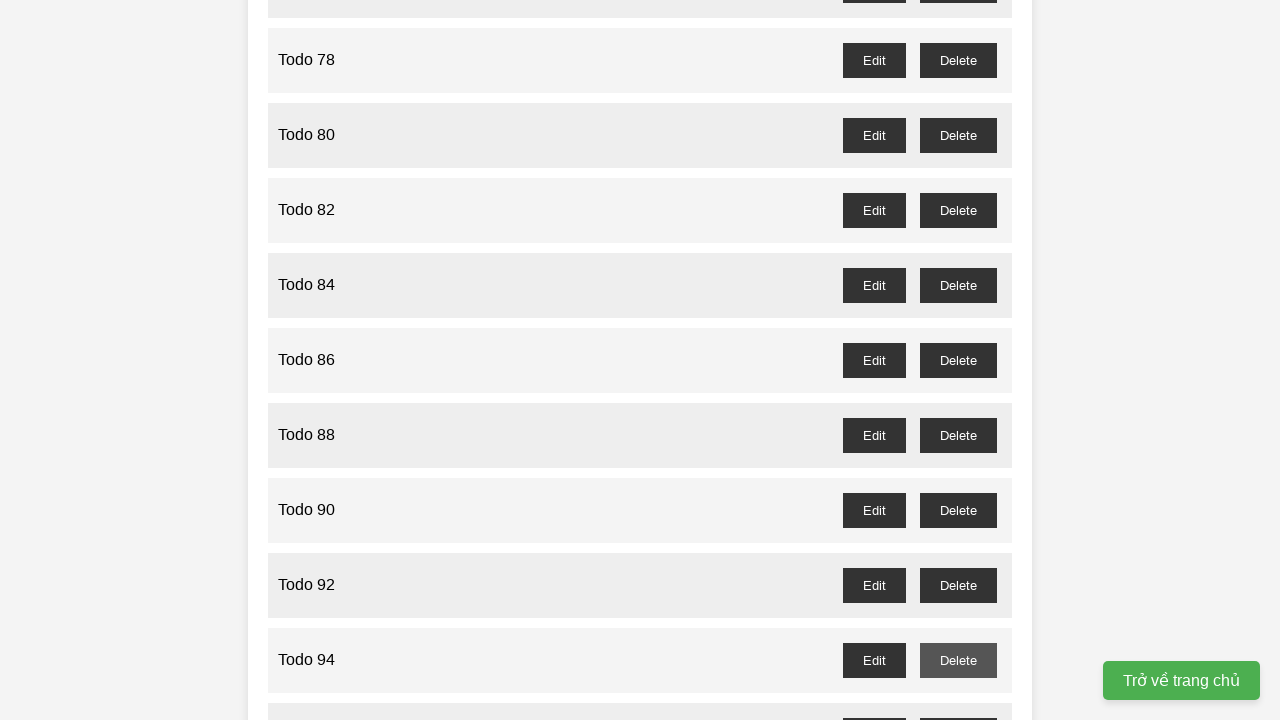

Clicked delete button for odd-numbered todo item 95 at (958, 703) on //button[@id='todo-95-delete']
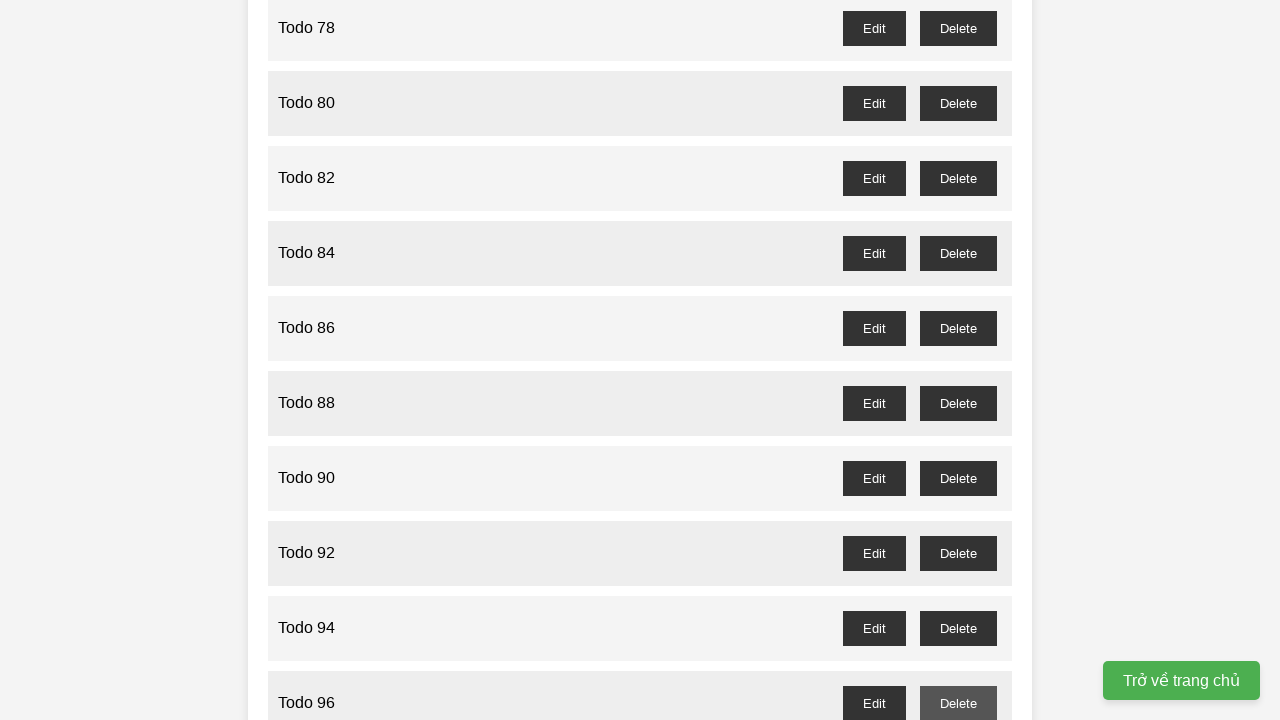

Clicked delete button for odd-numbered todo item 97 at (958, 406) on //button[@id='todo-97-delete']
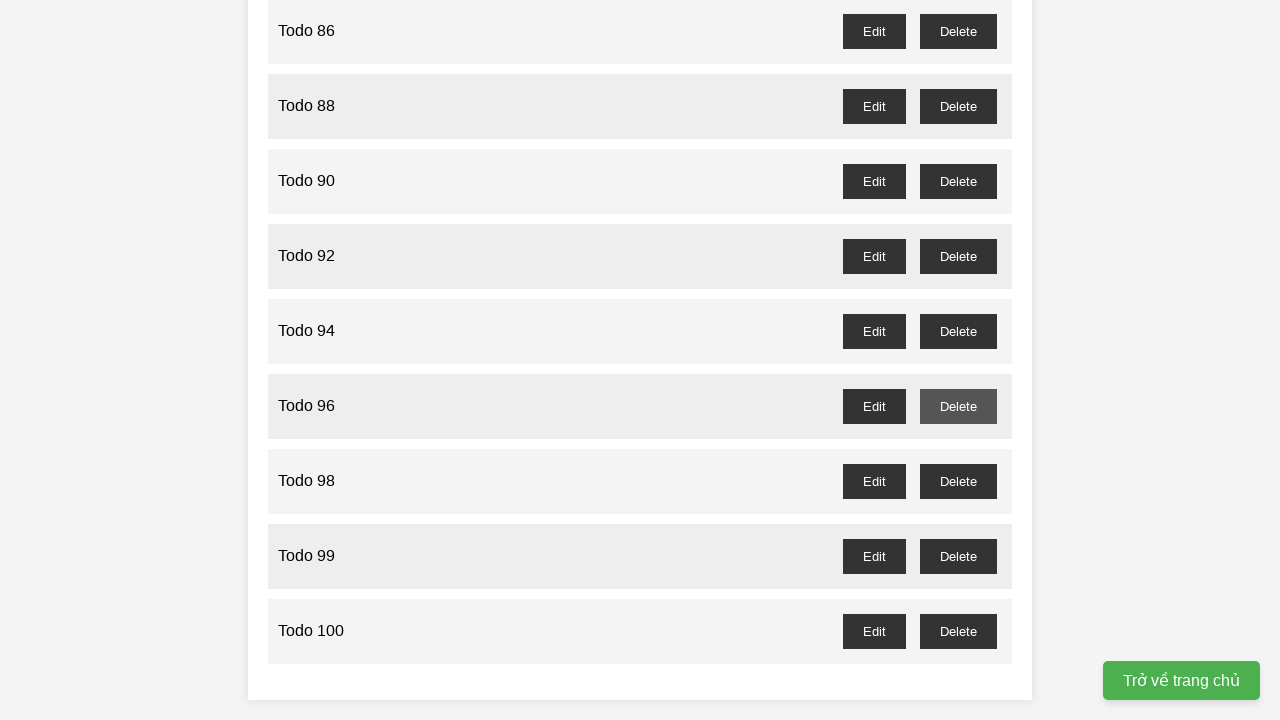

Clicked delete button for odd-numbered todo item 99 at (958, 556) on //button[@id='todo-99-delete']
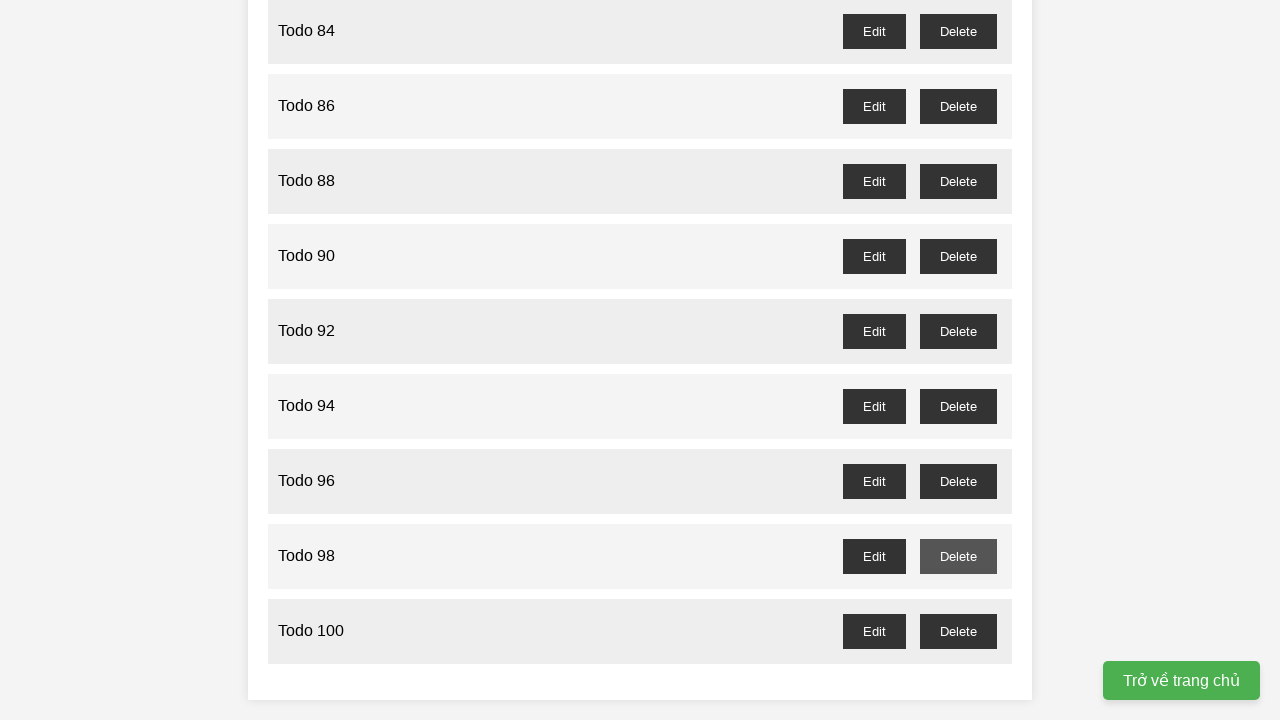

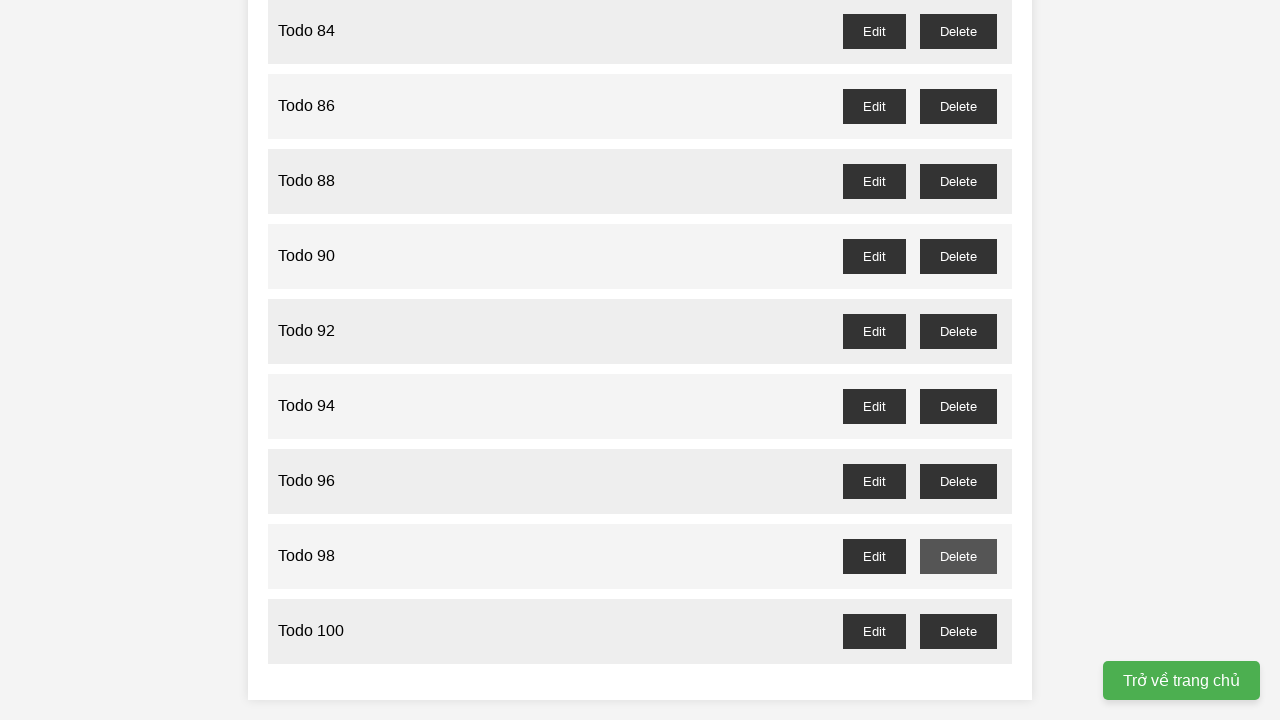